Automates an arithmetic practice game by starting the game, solving math problems, and submitting answers in a loop

Starting URL: https://arithmetic.zetamac.com/

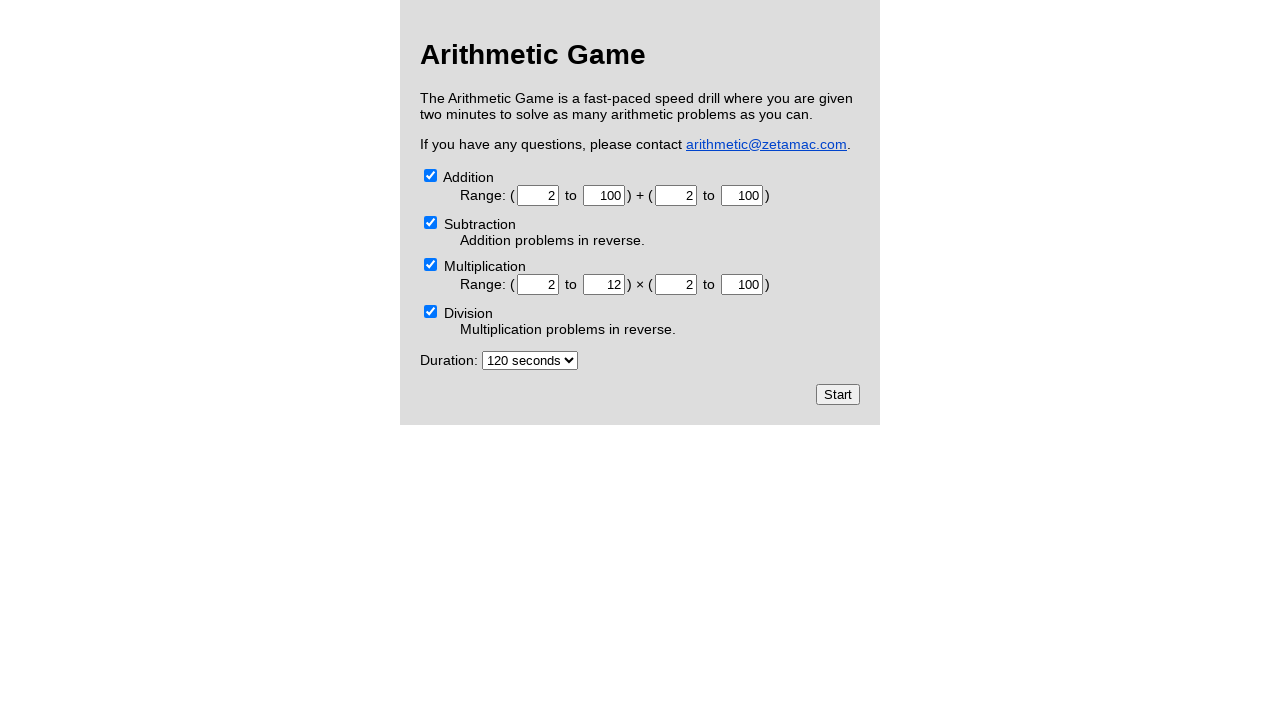

Waited for start button to appear
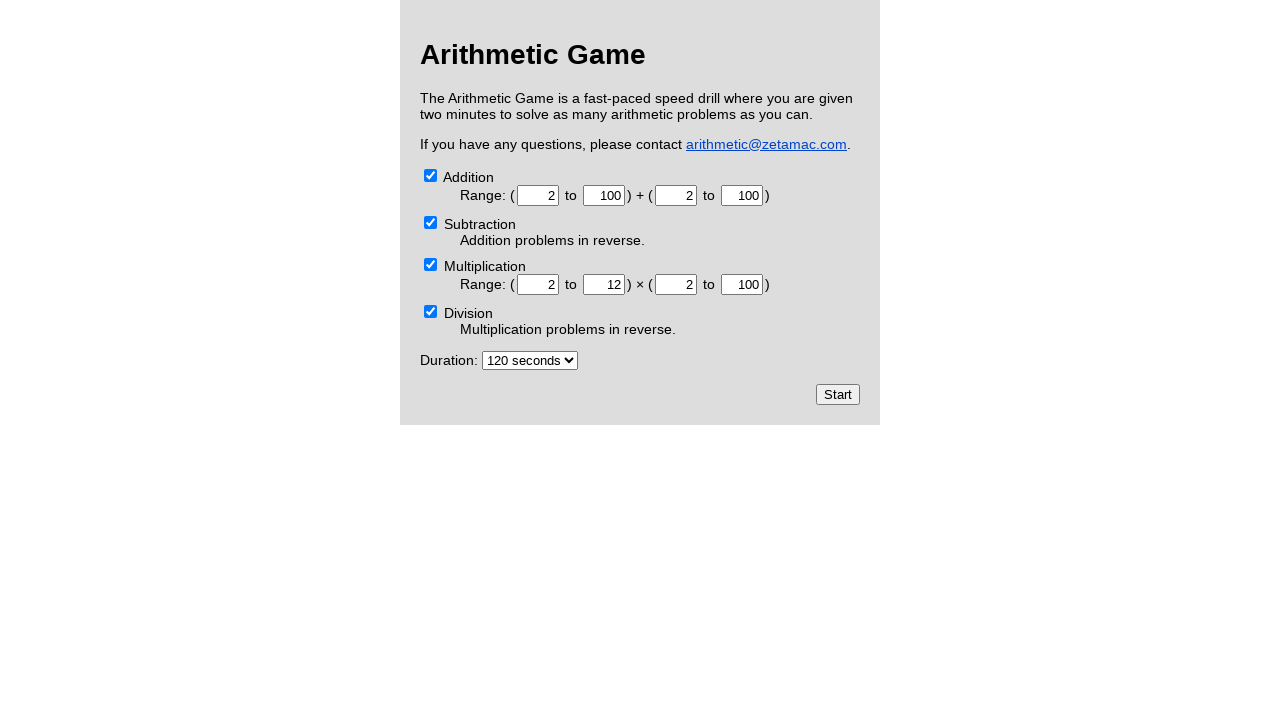

Clicked start button to begin the game at (838, 394) on input[type='submit']
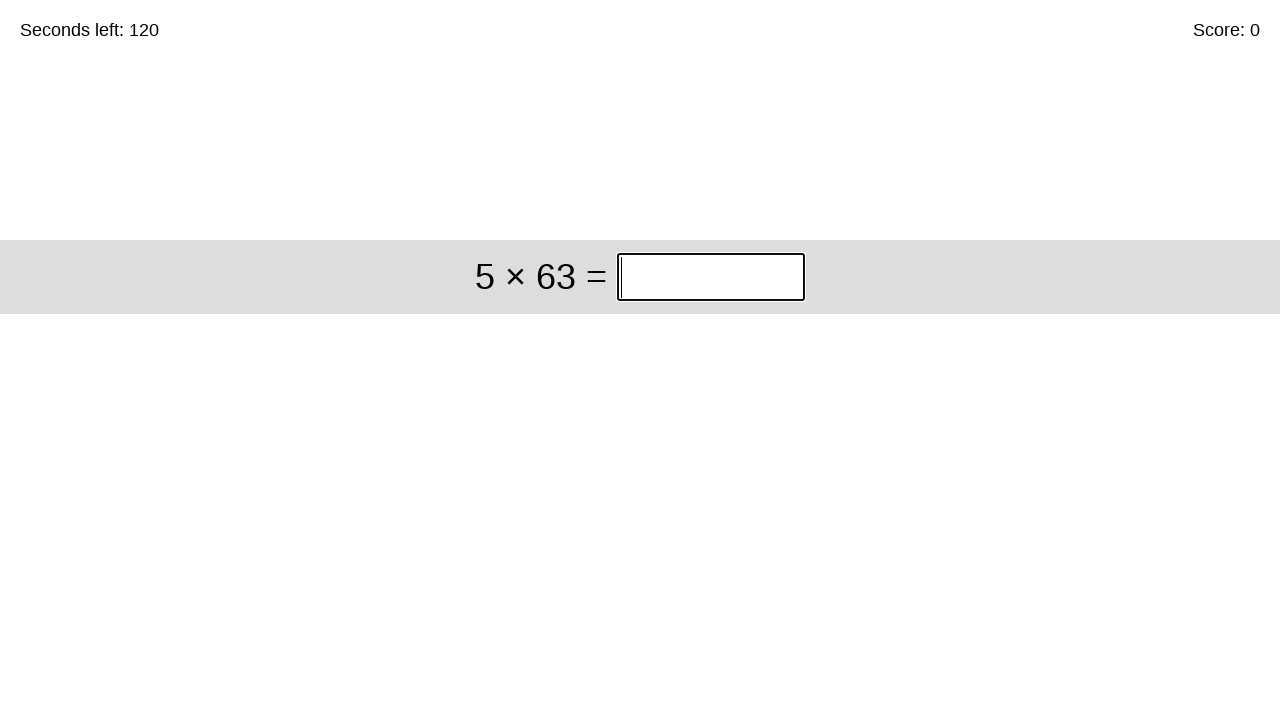

Waited for math problem to appear
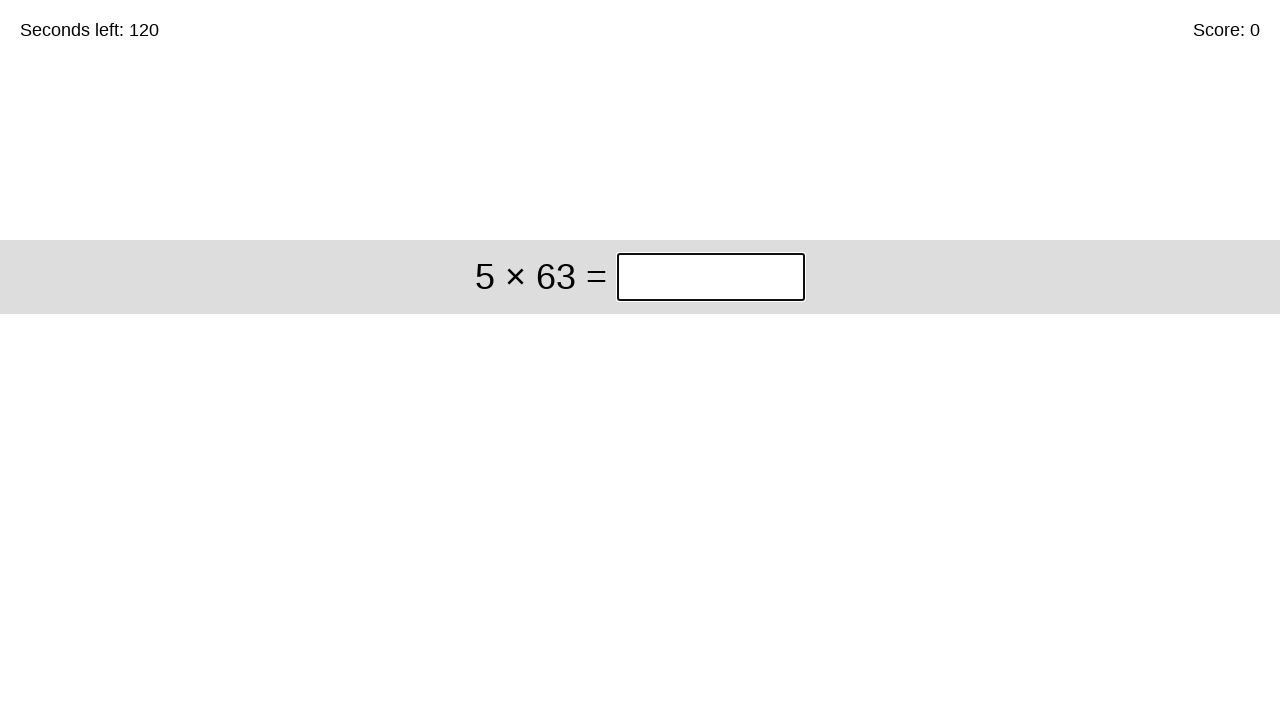

Retrieved problem text: 5 × 63
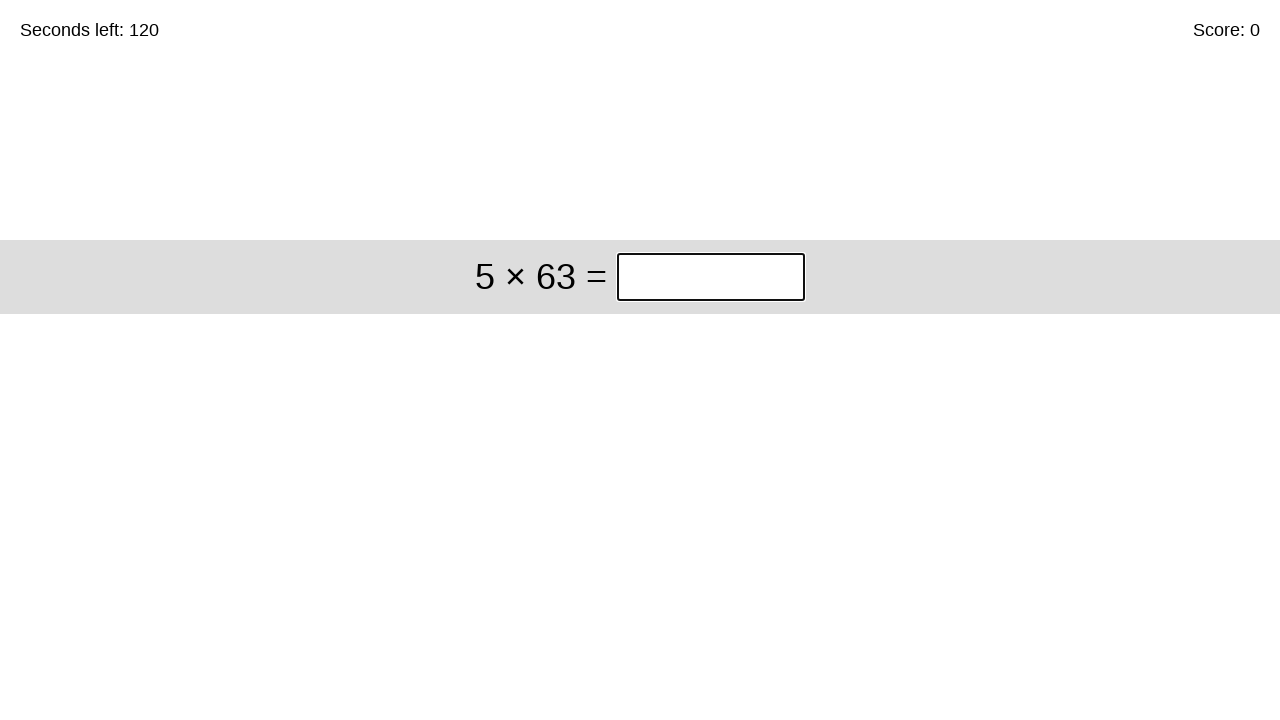

Calculated answer: 315
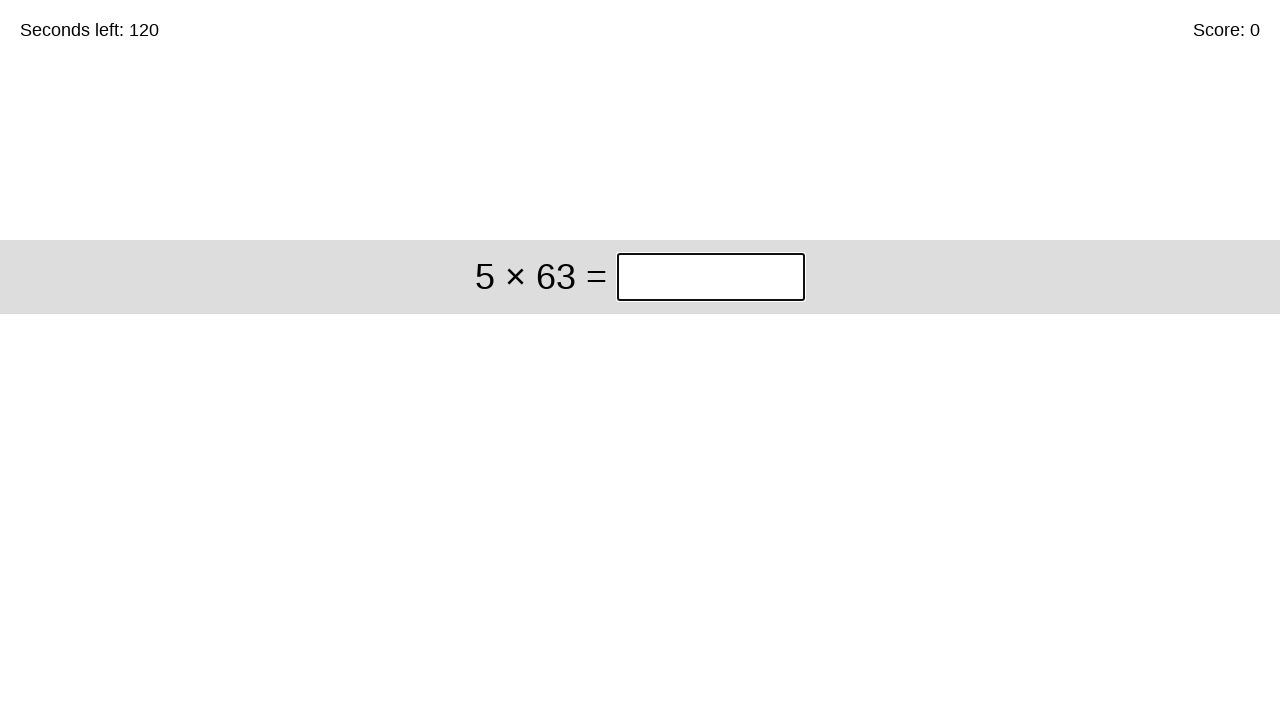

Waited for answer input field to appear
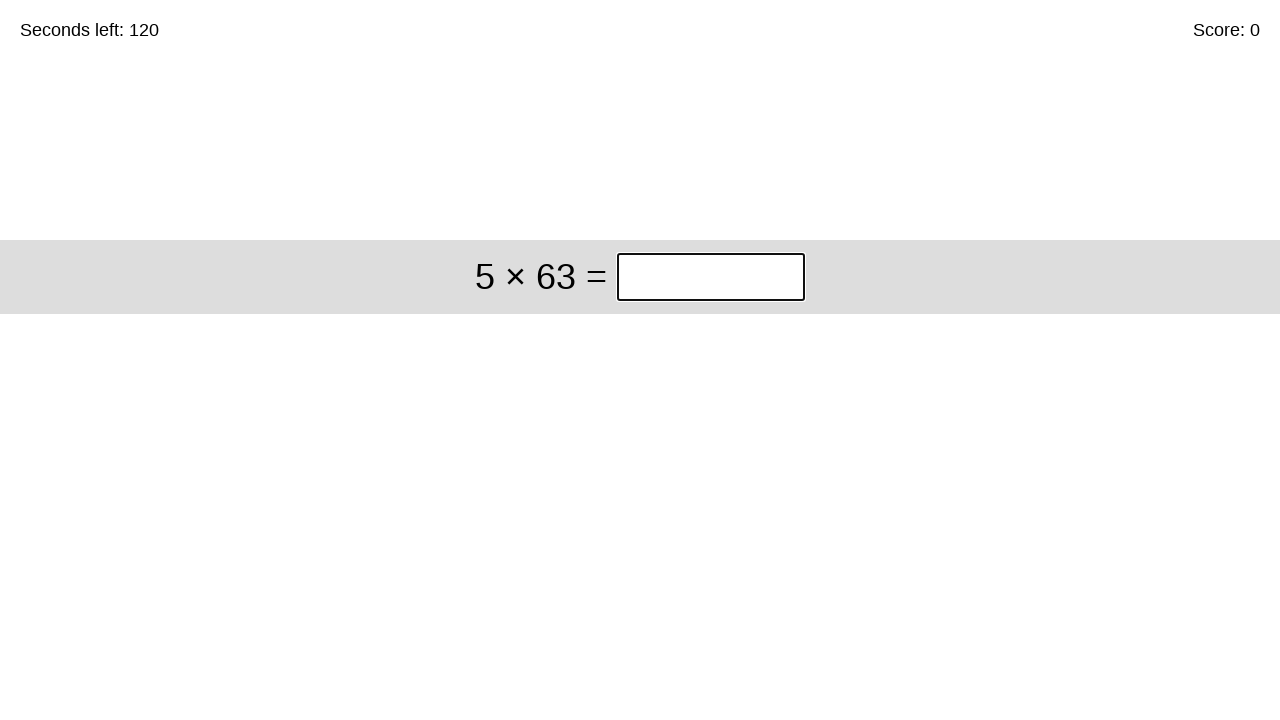

Clicked answer input field
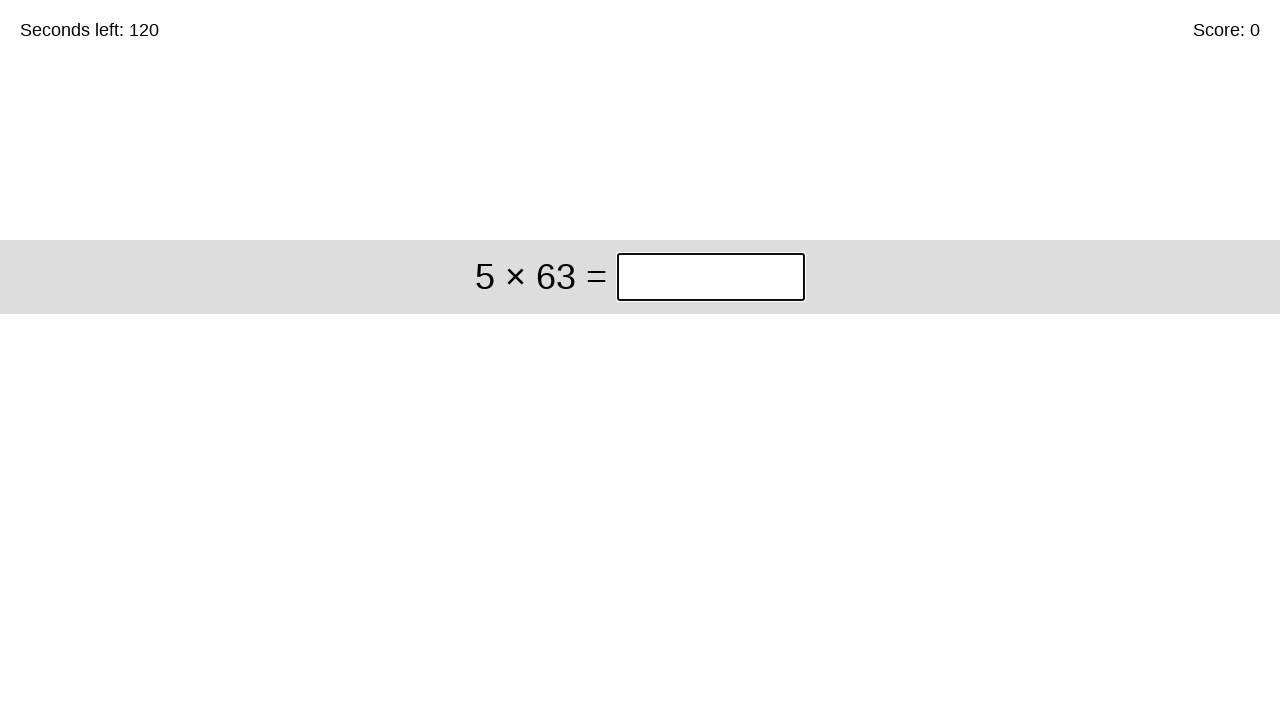

Selected all text in answer field
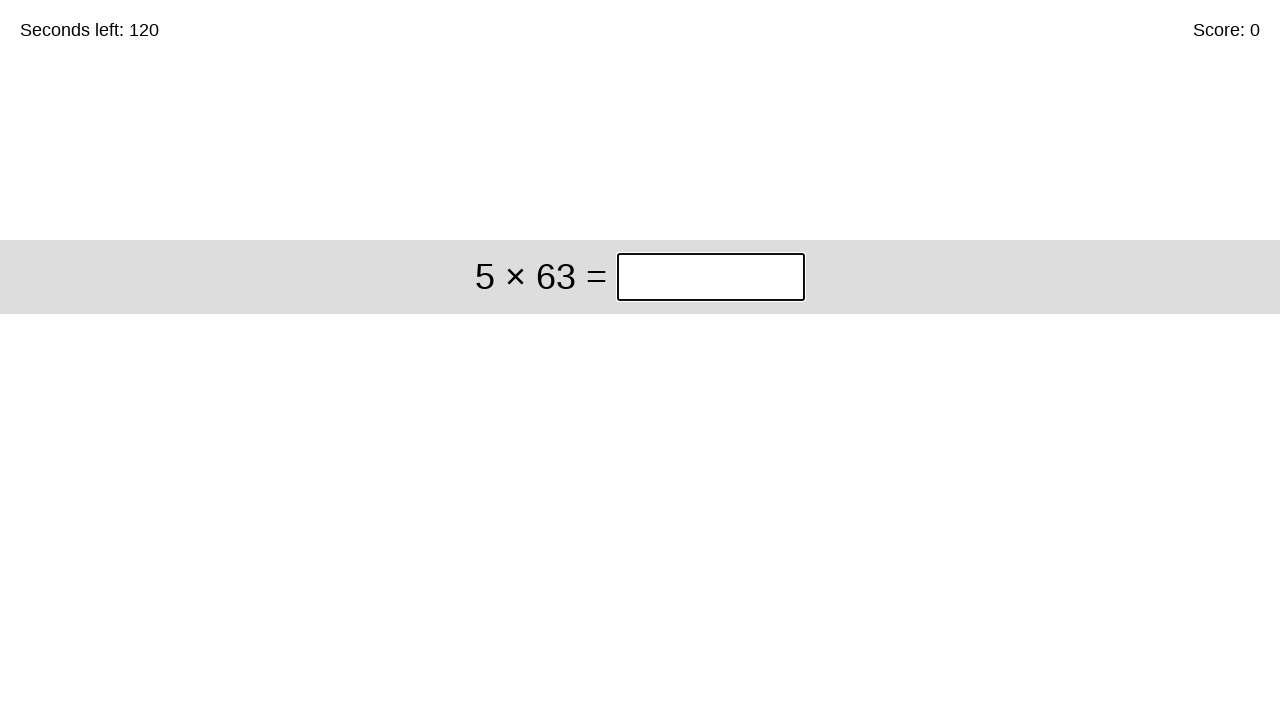

Typed answer: 315
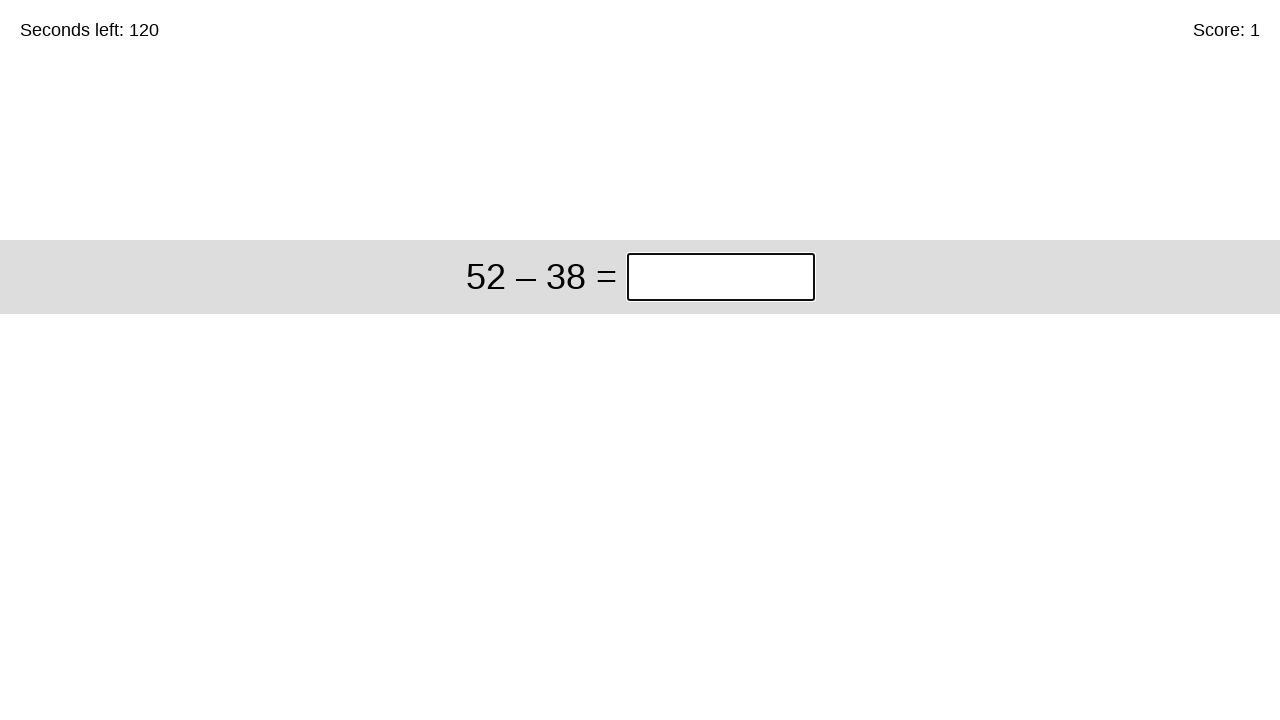

Submitted answer by pressing Enter
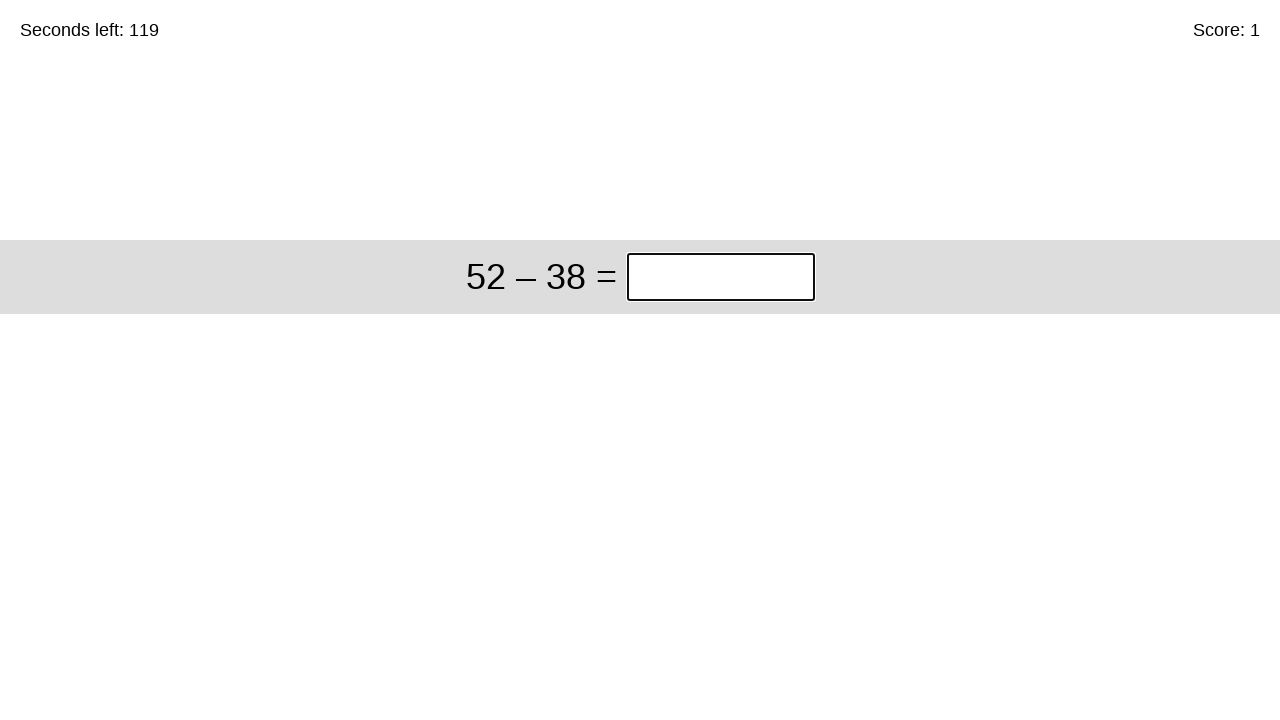

Waited 100ms for next problem to load
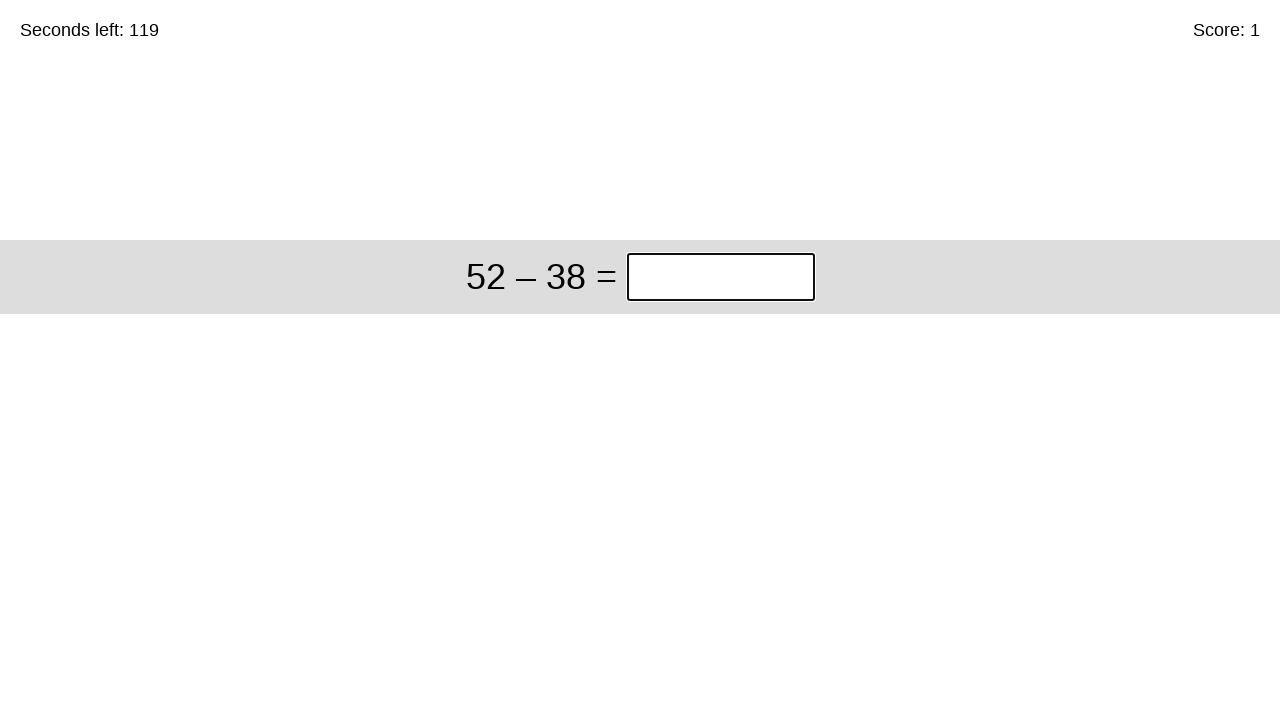

Waited for math problem to appear
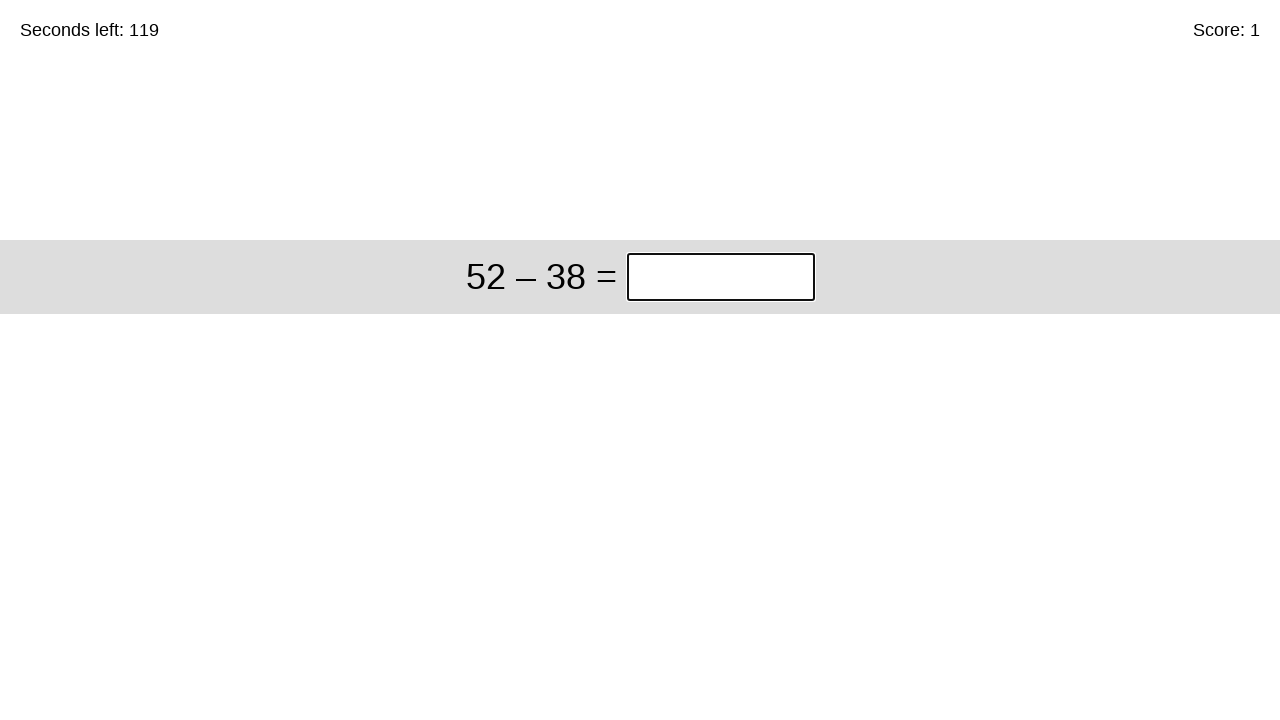

Retrieved problem text: 52 – 38
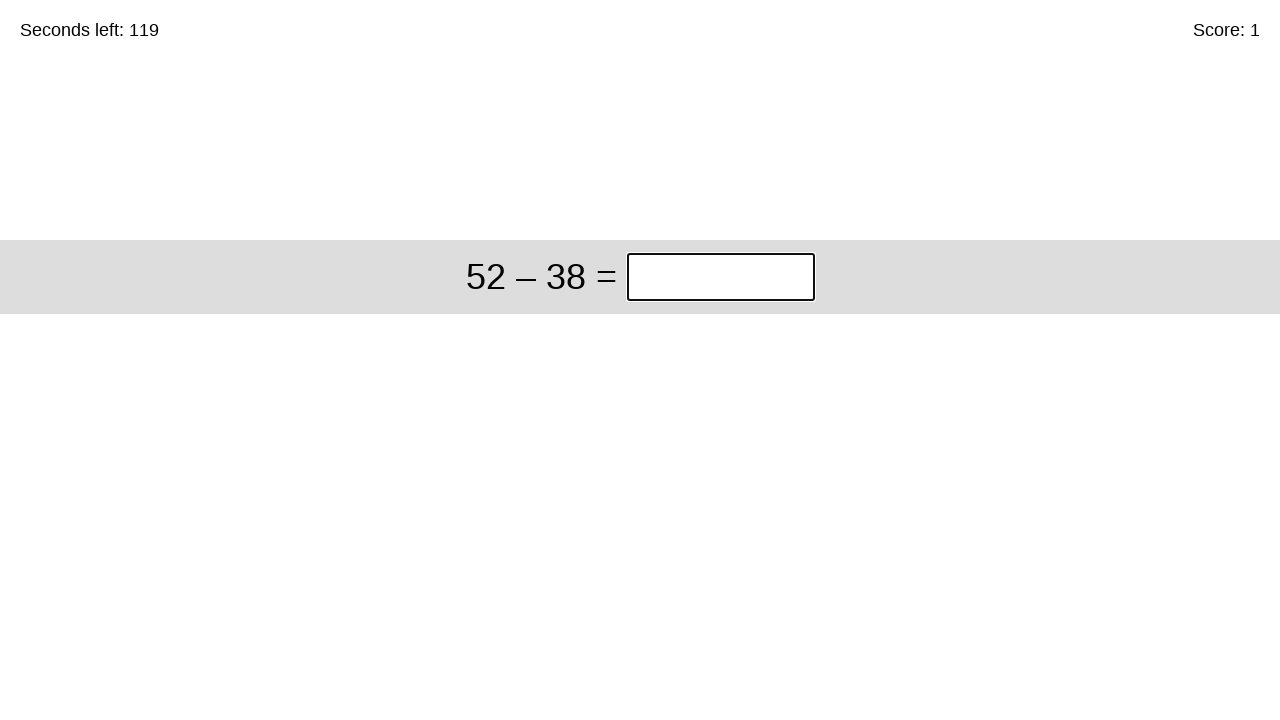

Calculated answer: 14
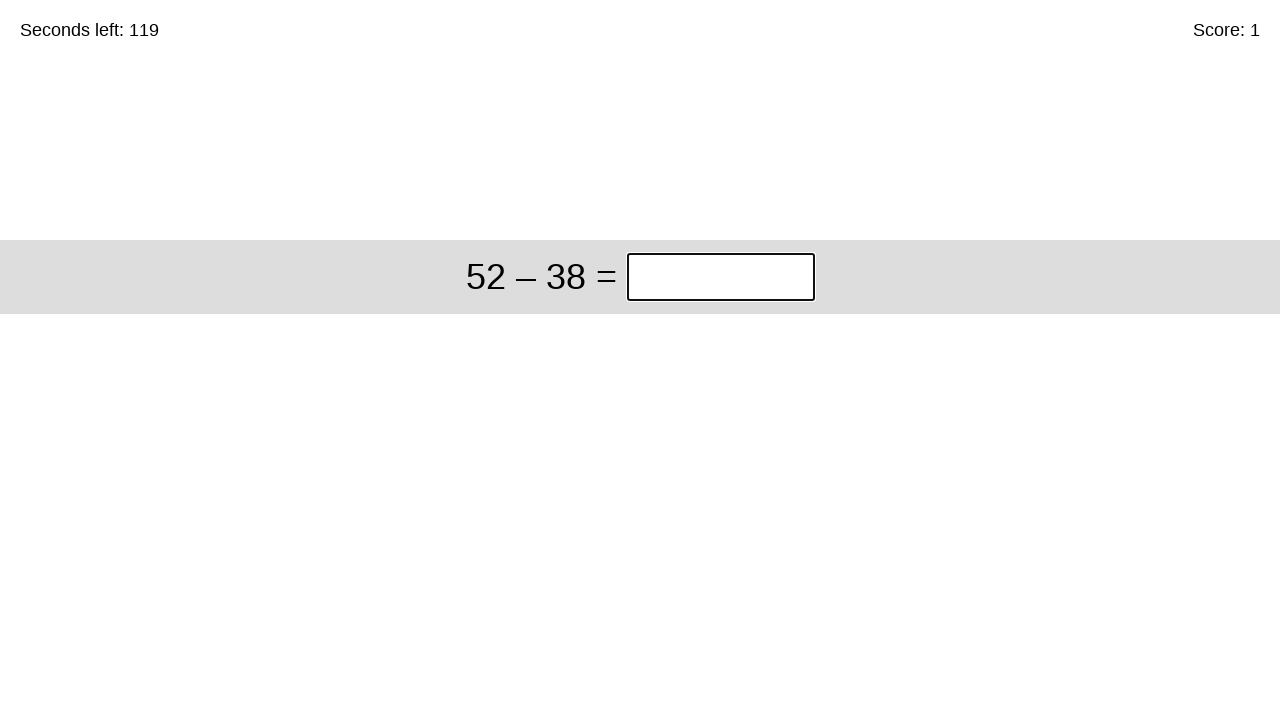

Waited for answer input field to appear
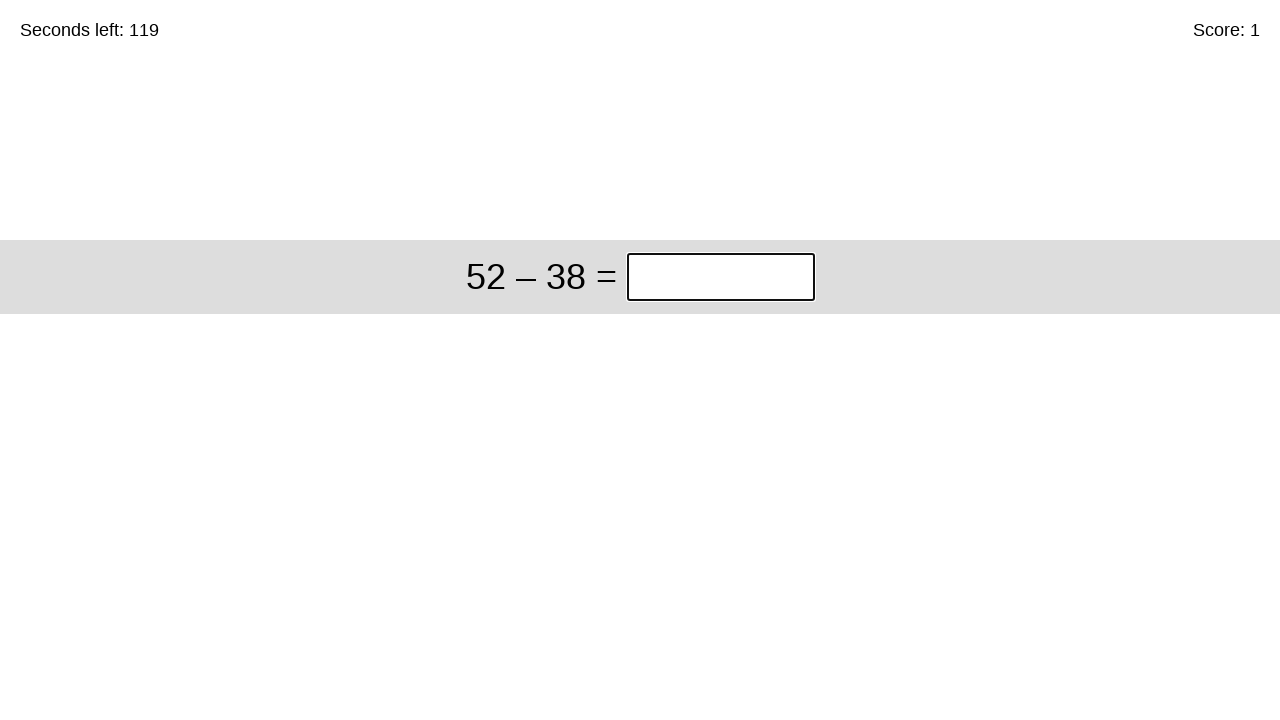

Clicked answer input field
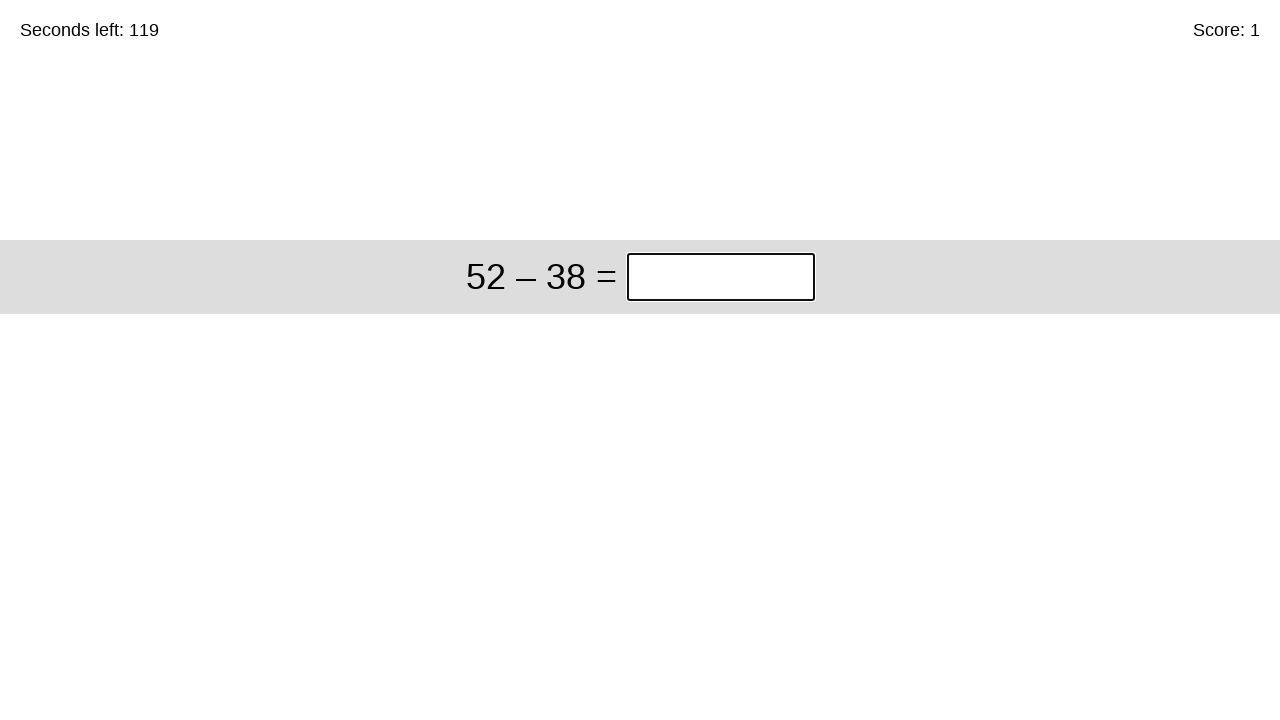

Selected all text in answer field
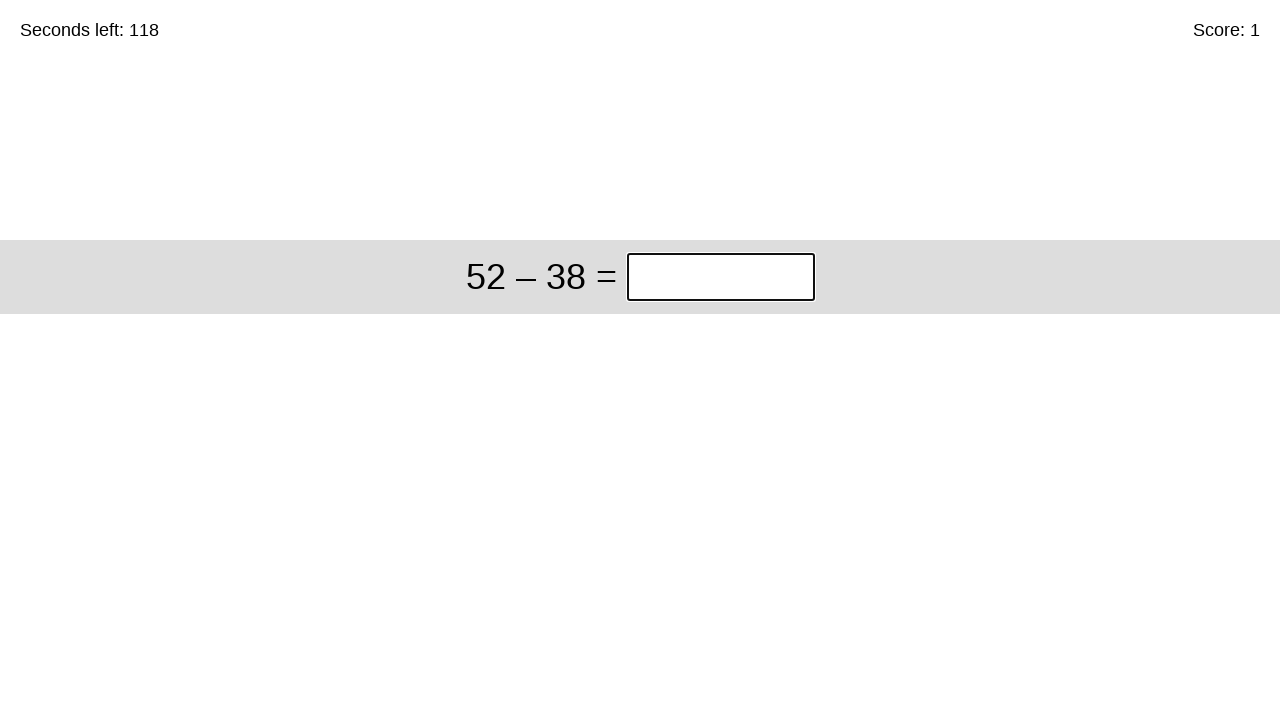

Typed answer: 14
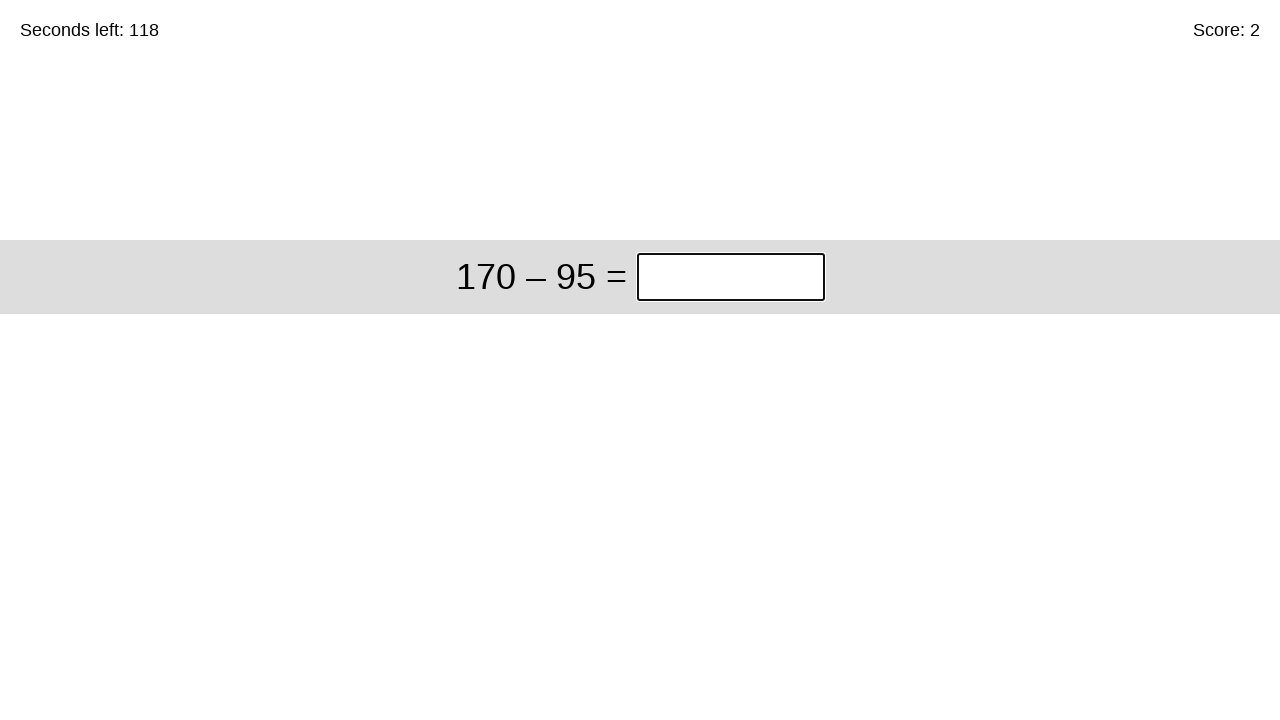

Submitted answer by pressing Enter
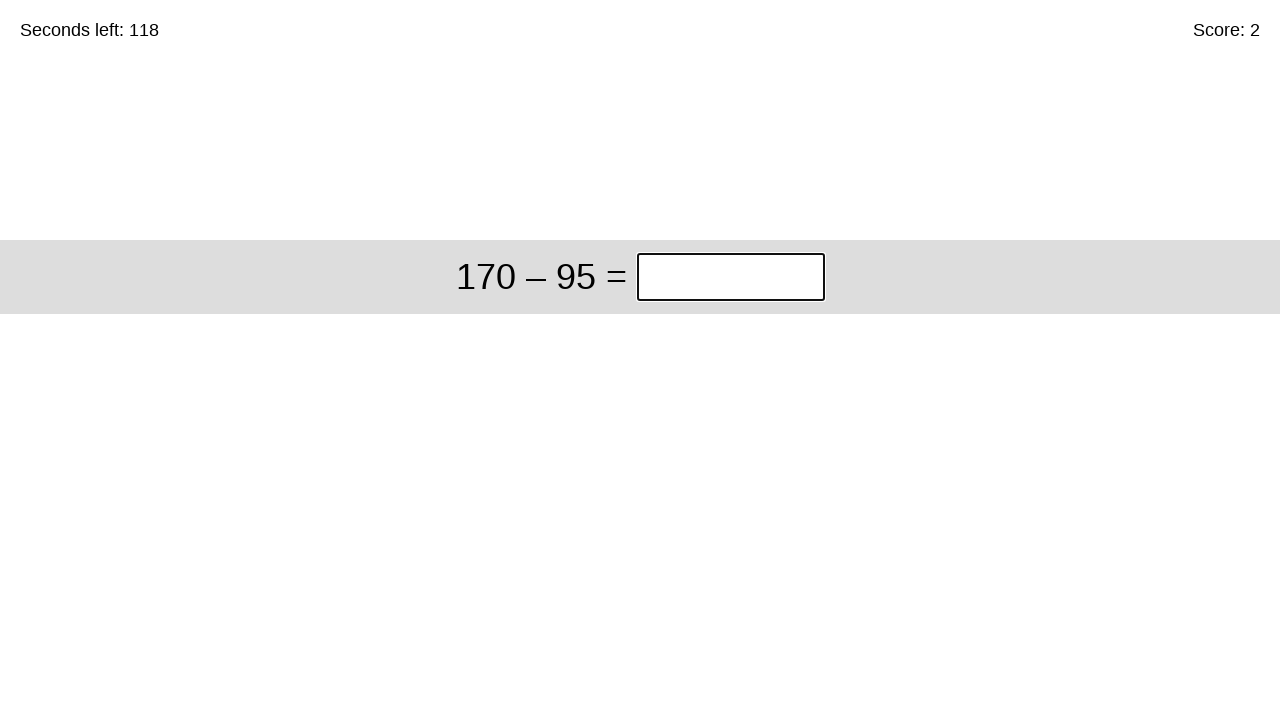

Waited 100ms for next problem to load
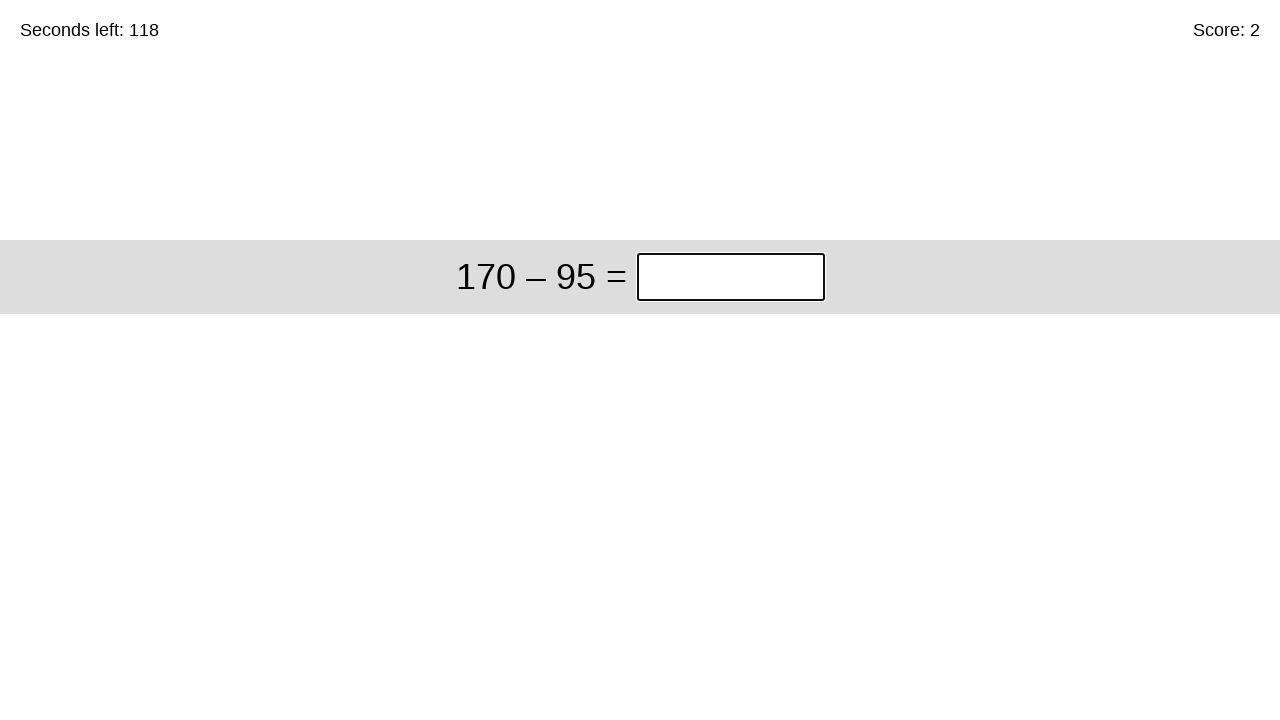

Waited for math problem to appear
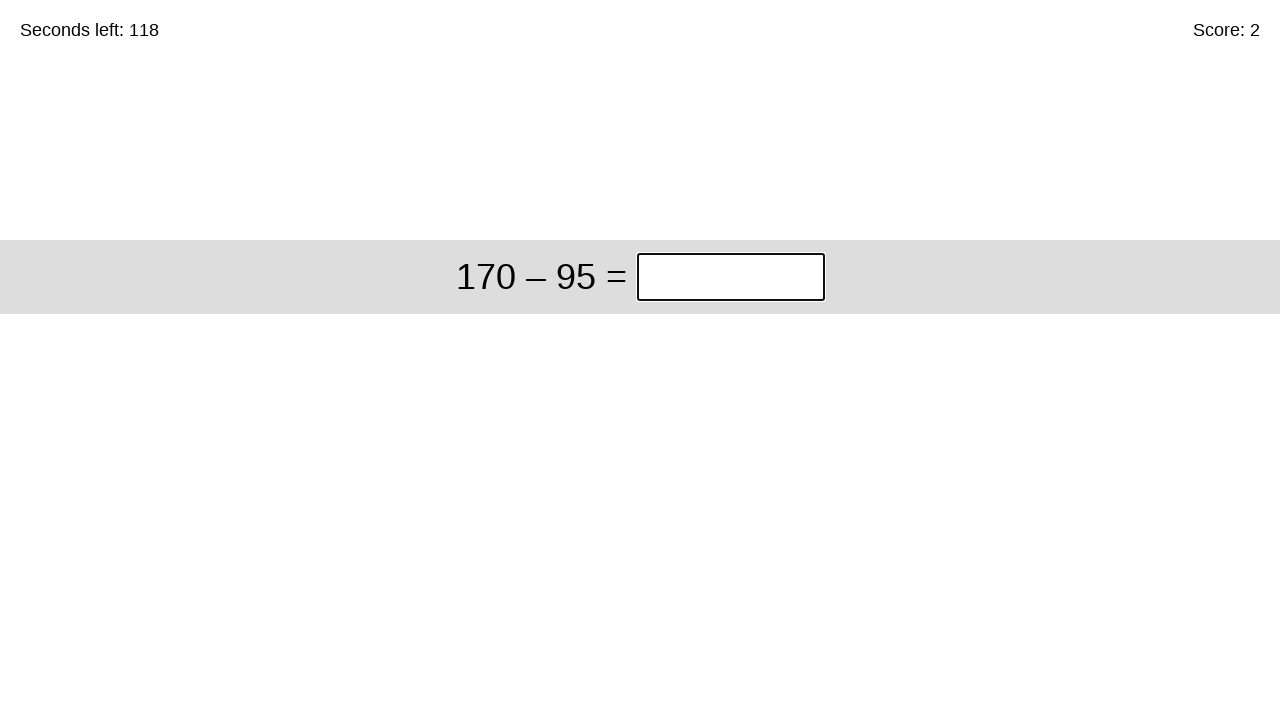

Retrieved problem text: 170 – 95
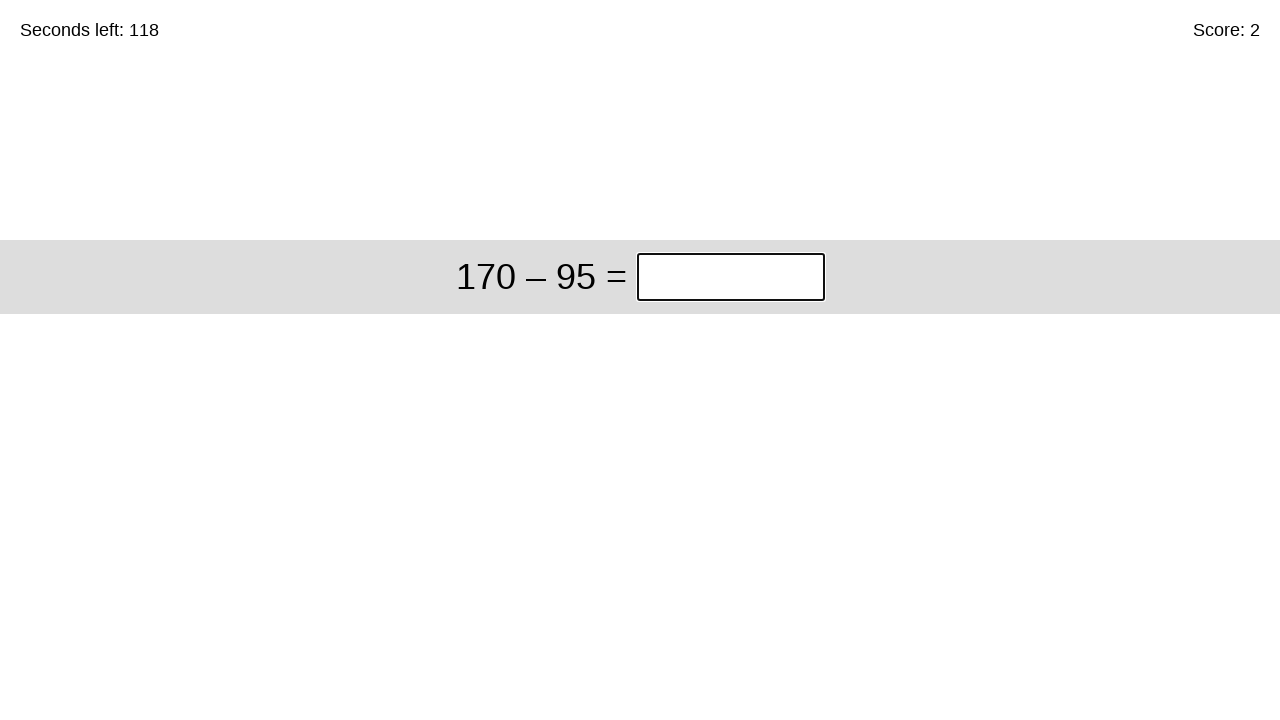

Calculated answer: 75
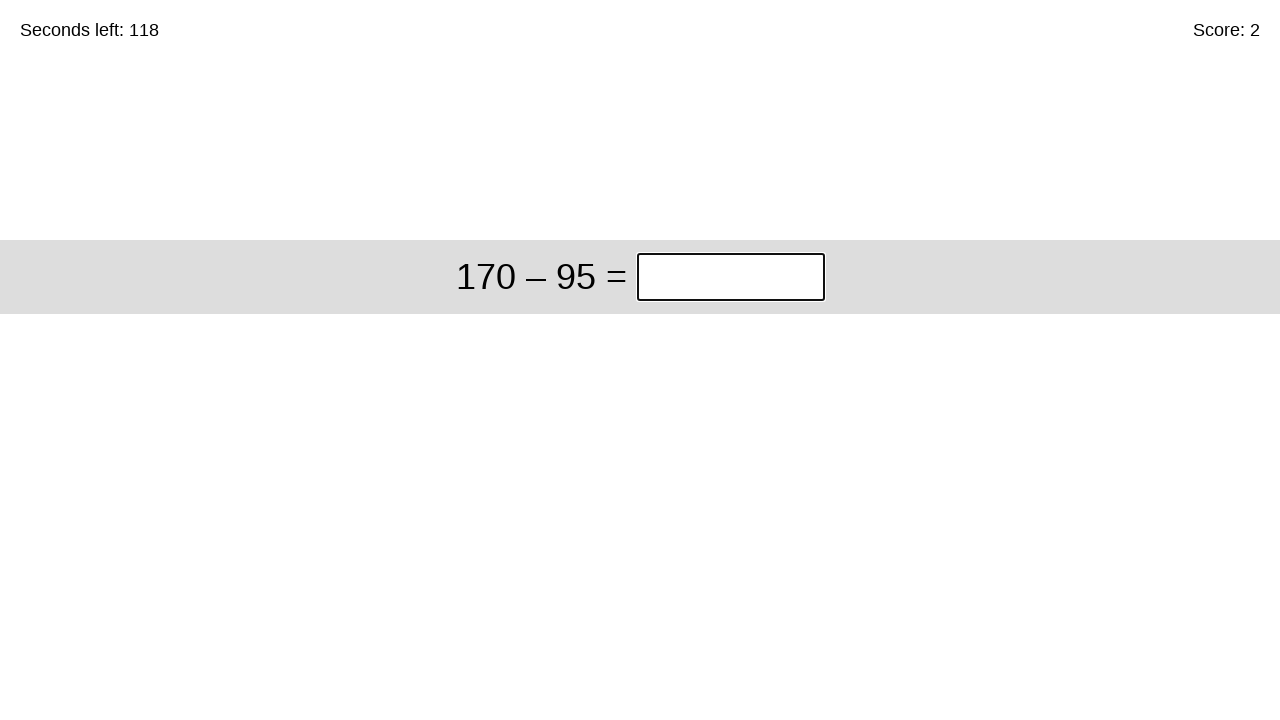

Waited for answer input field to appear
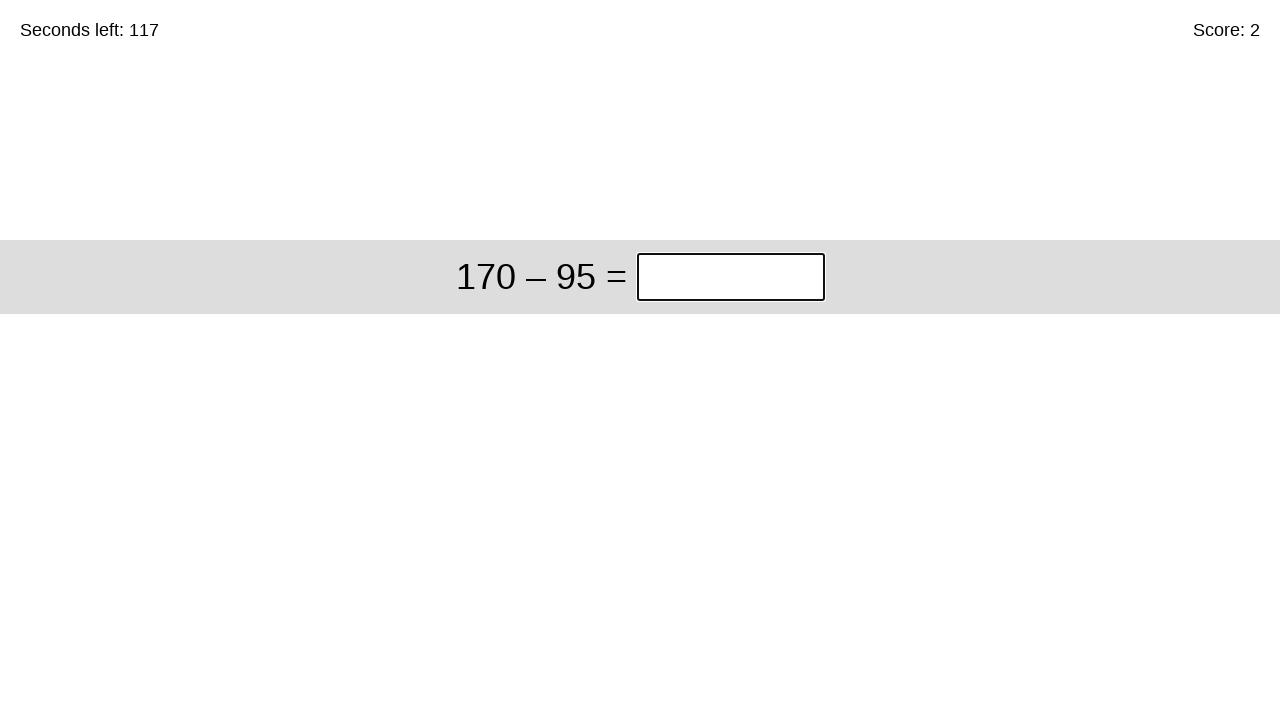

Clicked answer input field
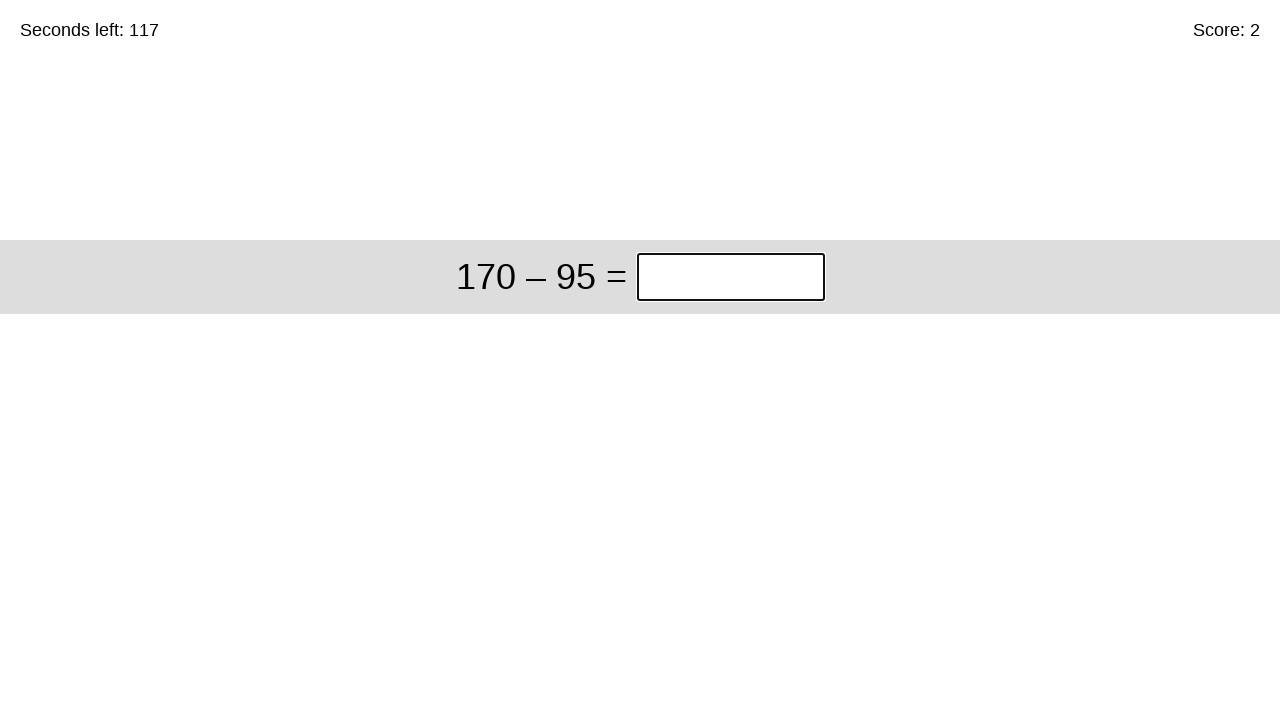

Selected all text in answer field
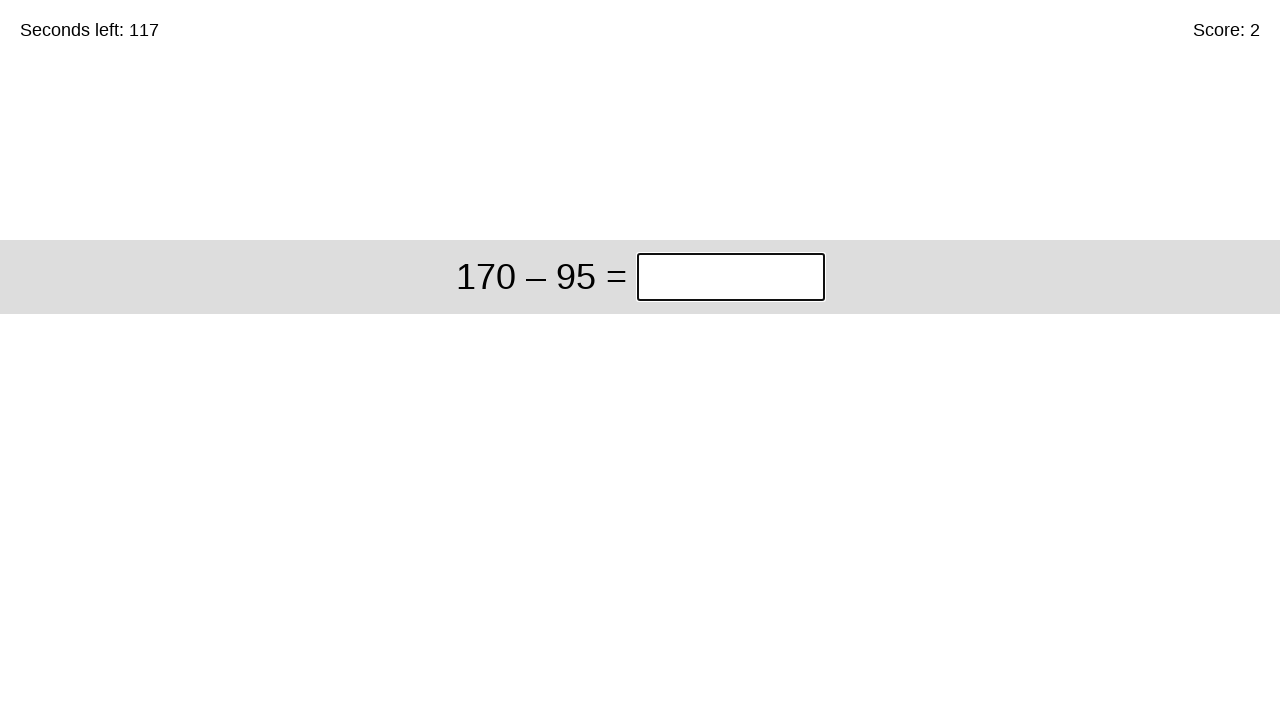

Typed answer: 75
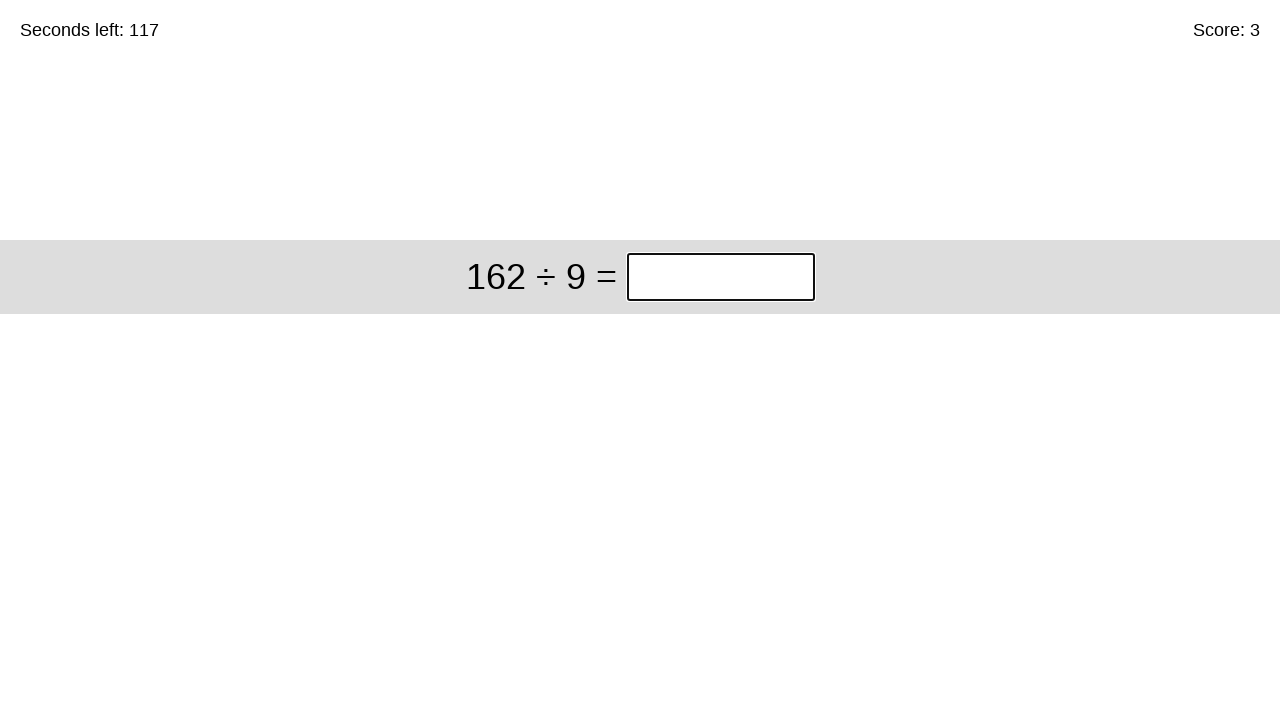

Submitted answer by pressing Enter
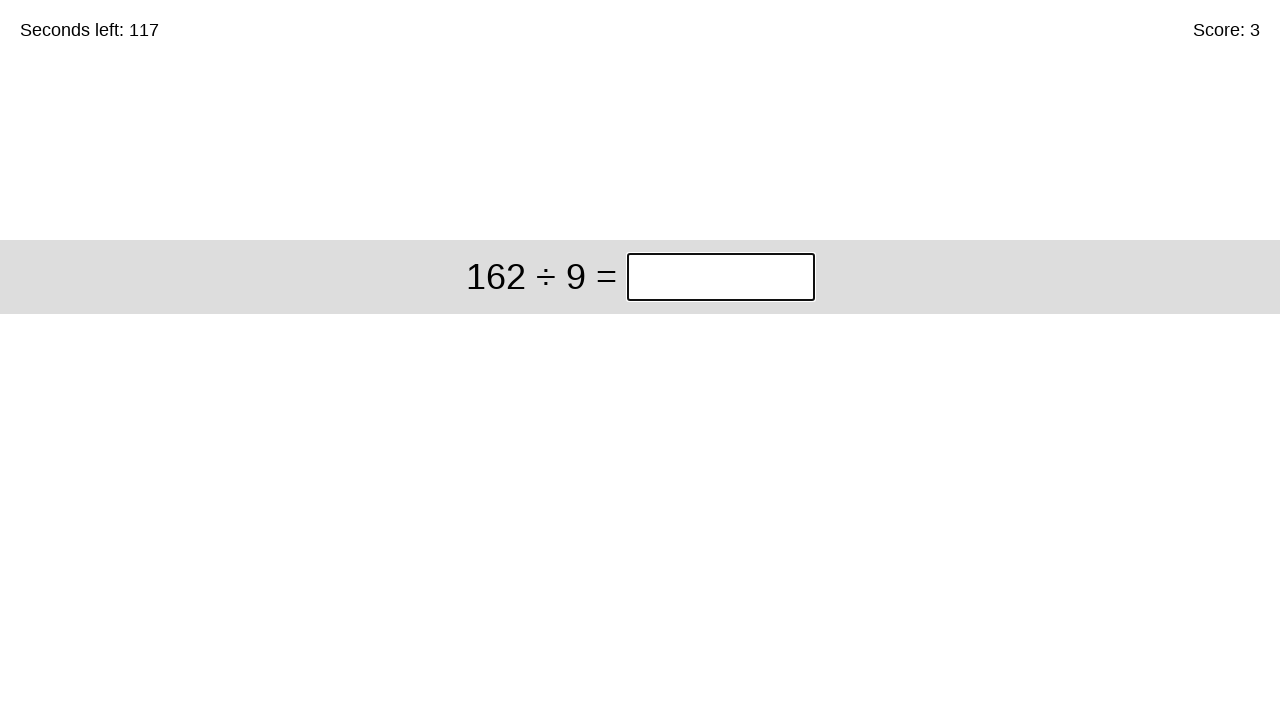

Waited 100ms for next problem to load
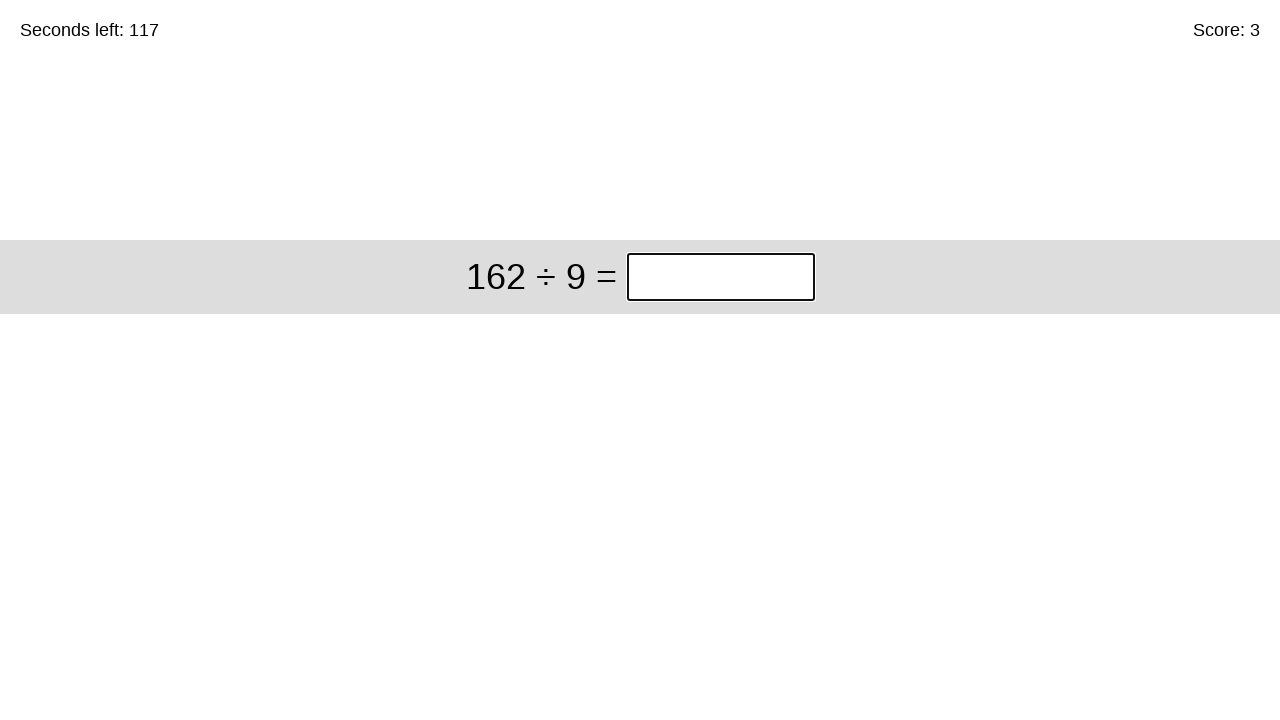

Waited for math problem to appear
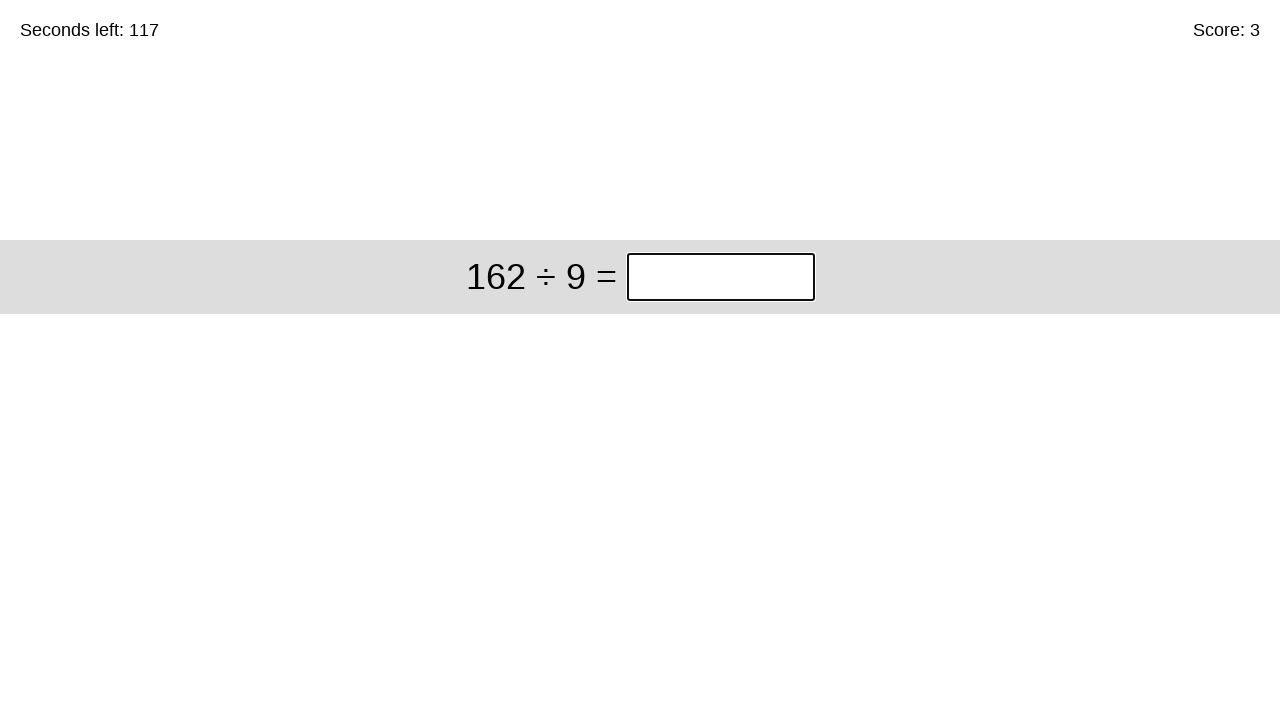

Retrieved problem text: 162 ÷ 9
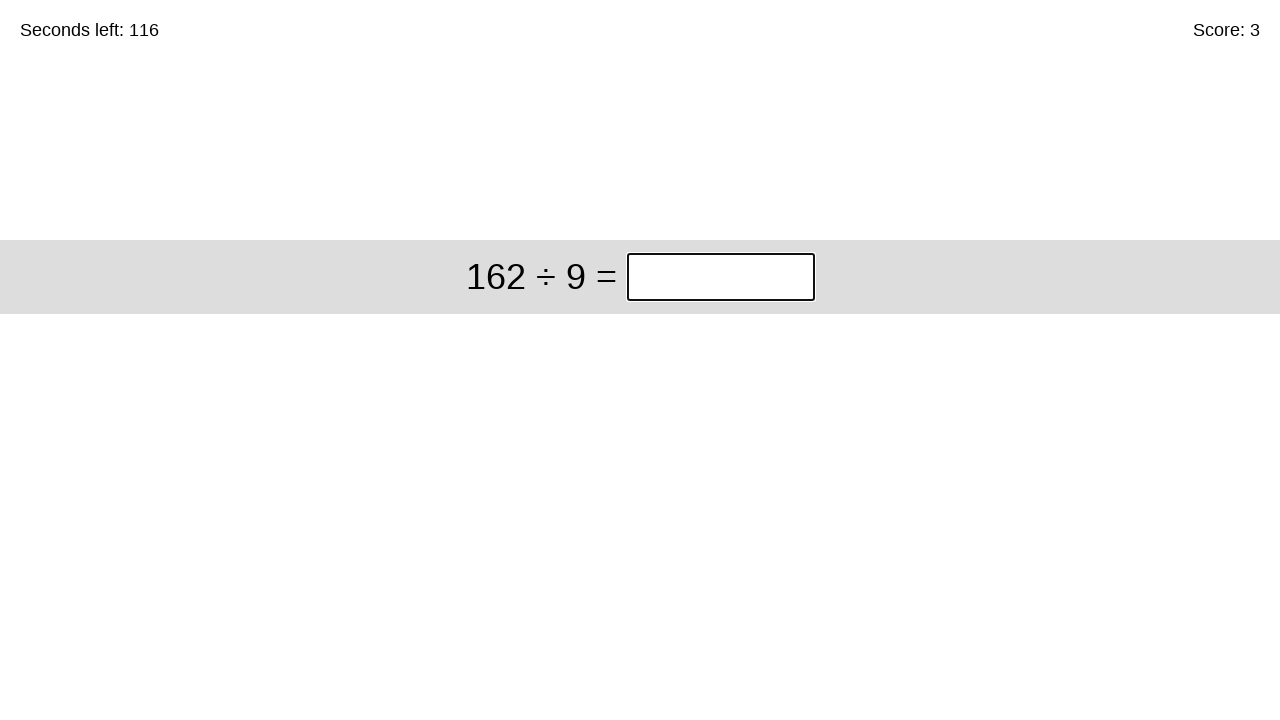

Calculated answer: 18.0
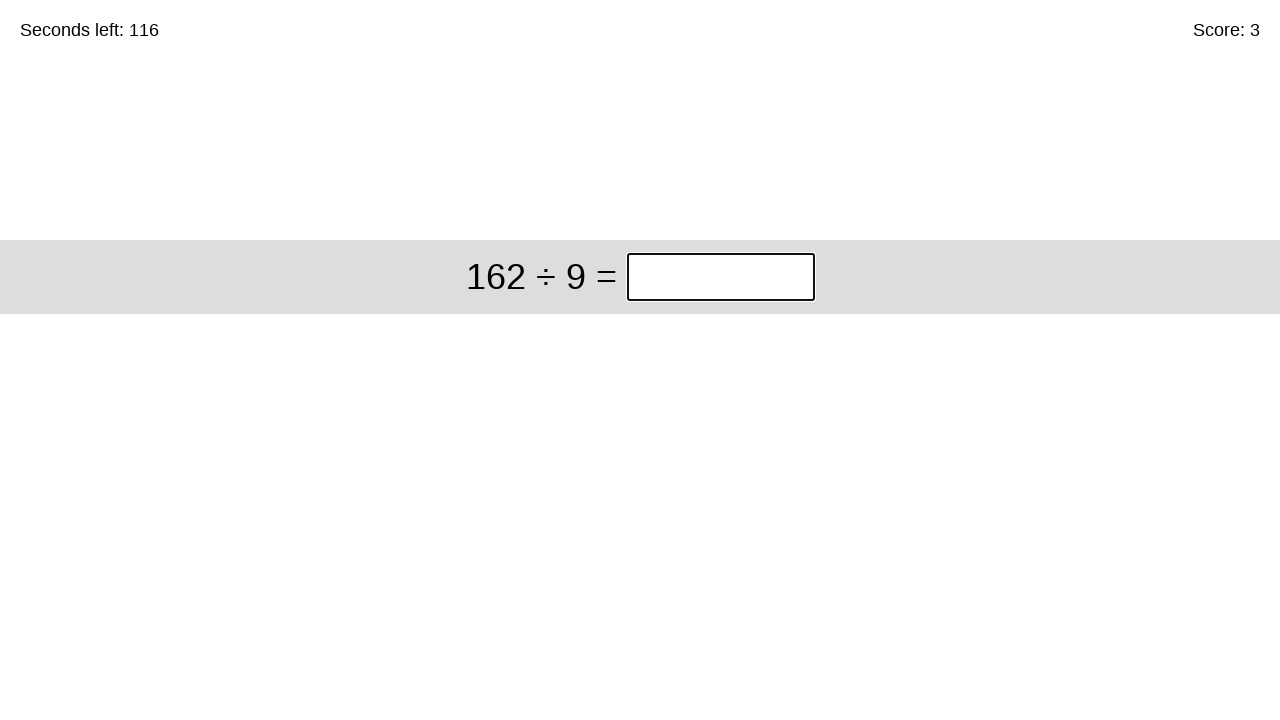

Waited for answer input field to appear
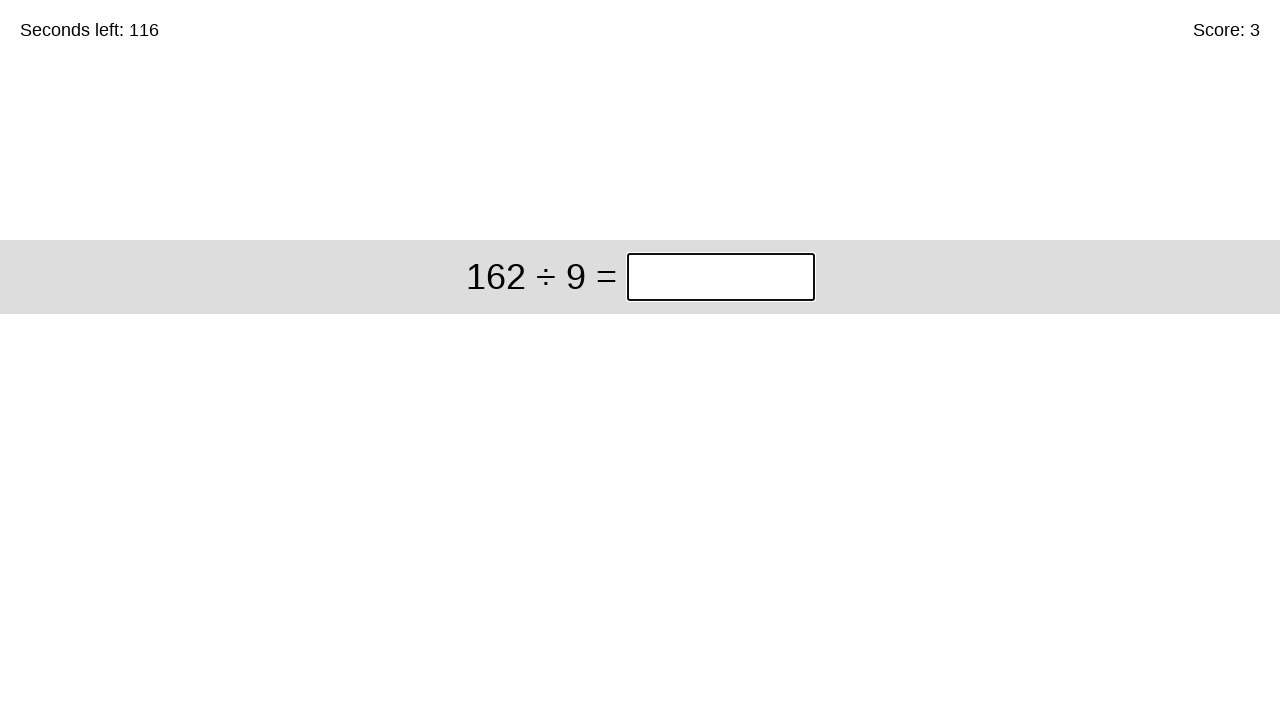

Clicked answer input field
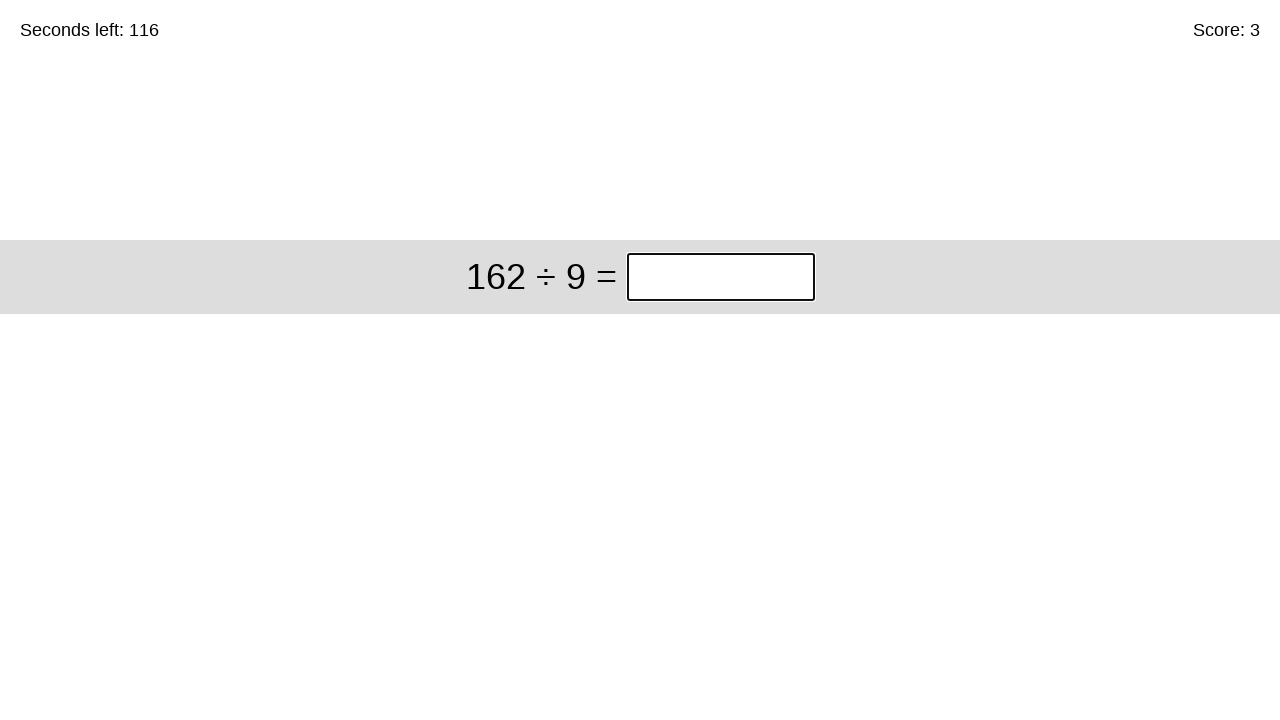

Selected all text in answer field
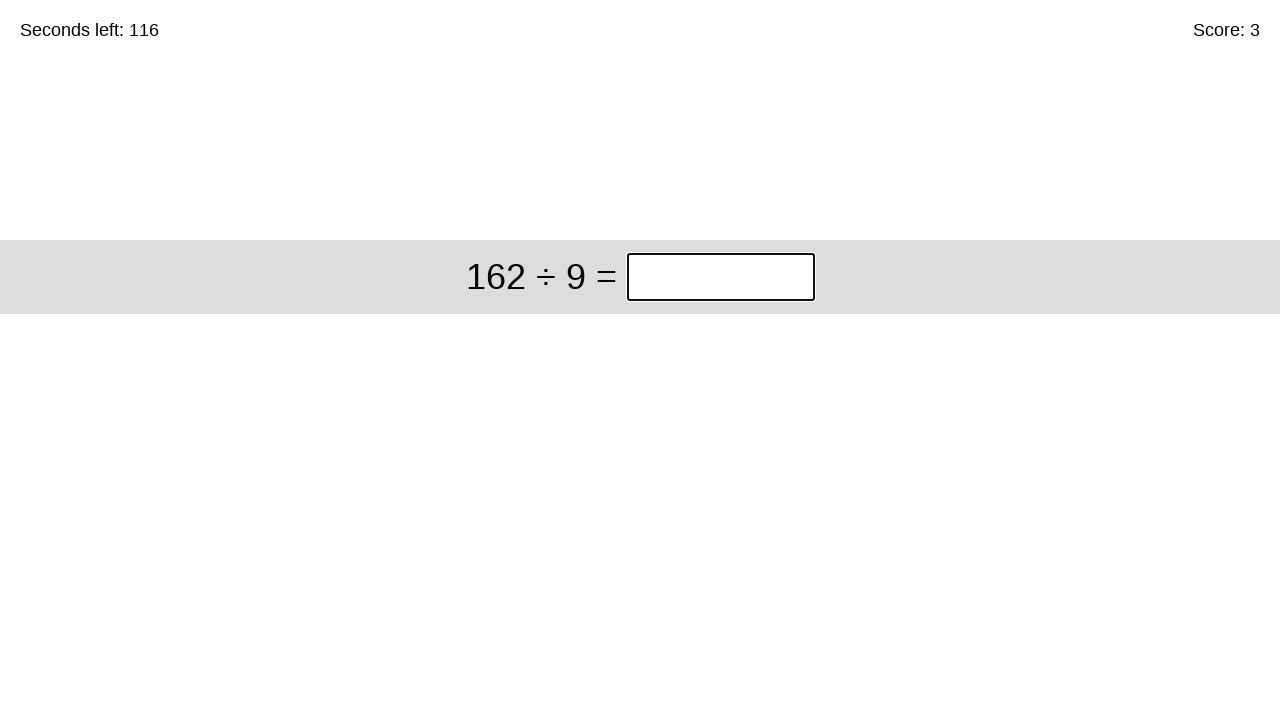

Typed answer: 18.0
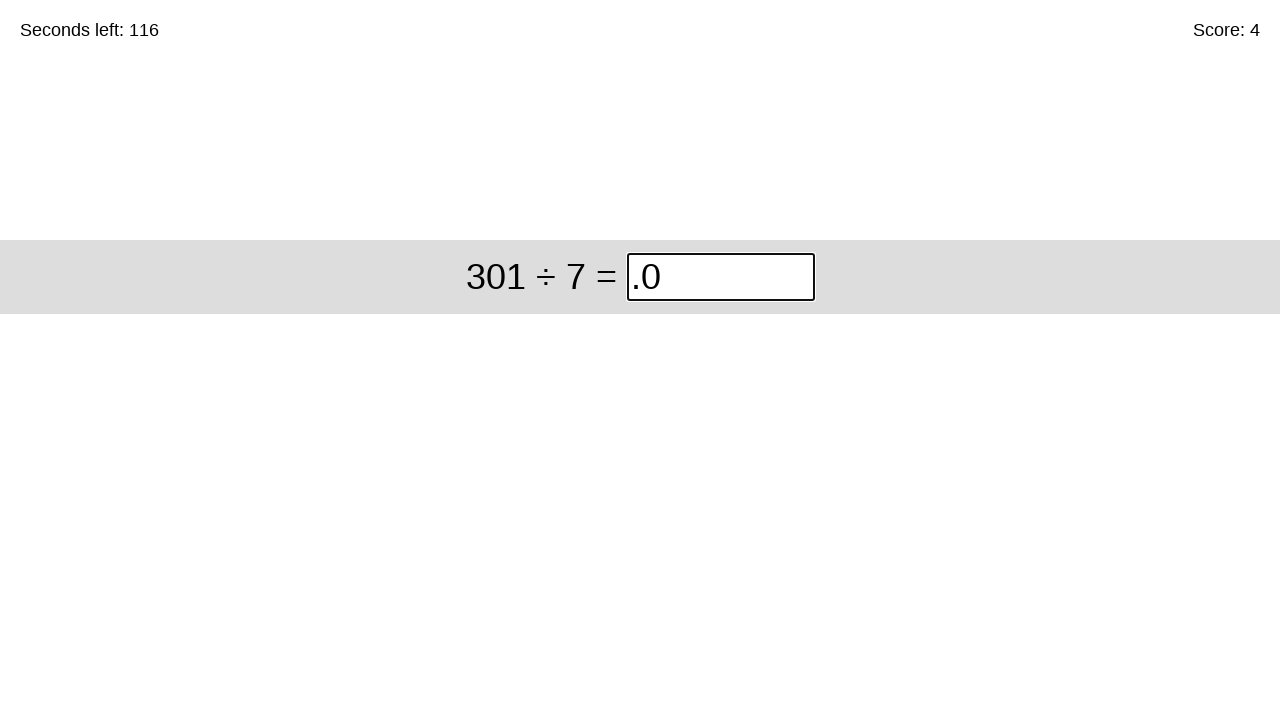

Submitted answer by pressing Enter
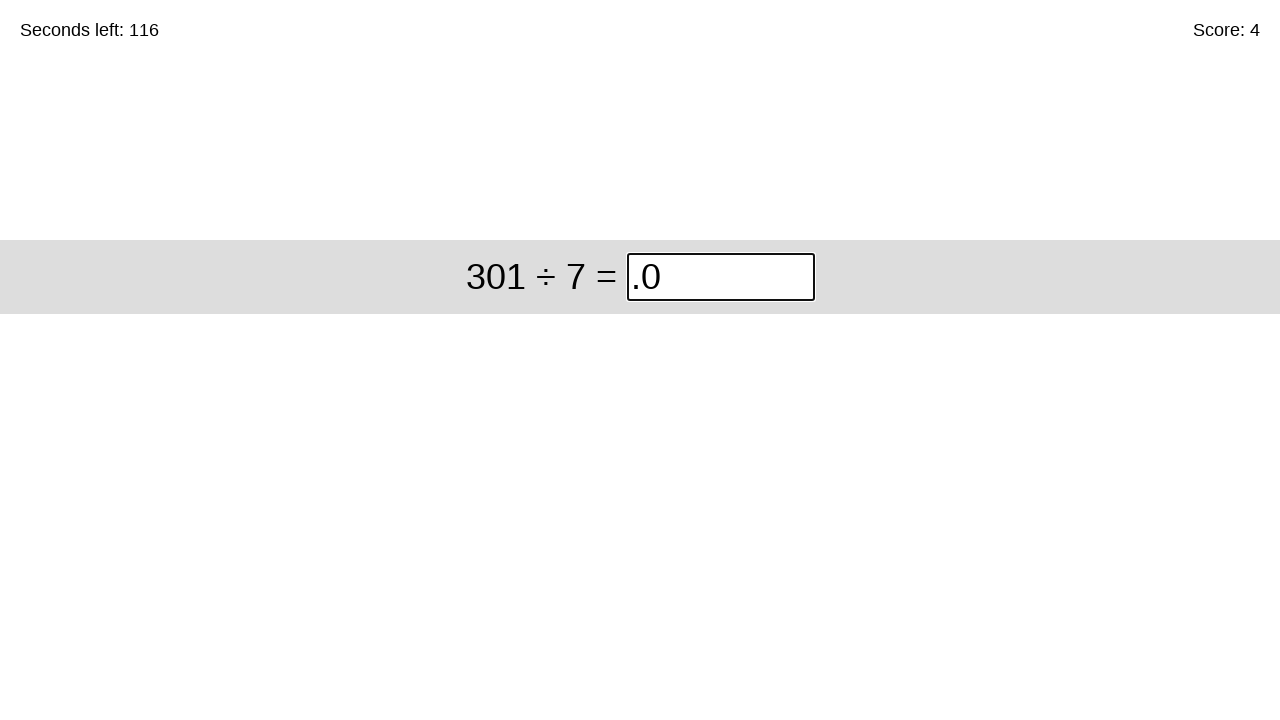

Waited 100ms for next problem to load
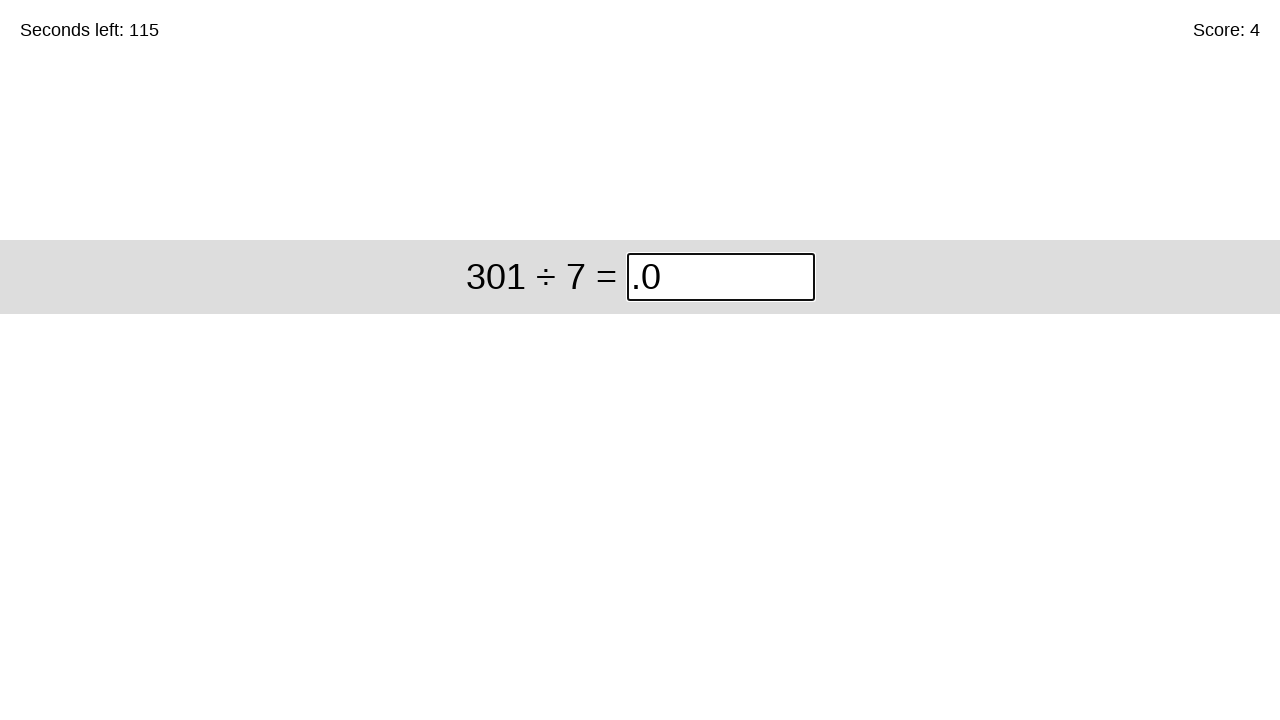

Waited for math problem to appear
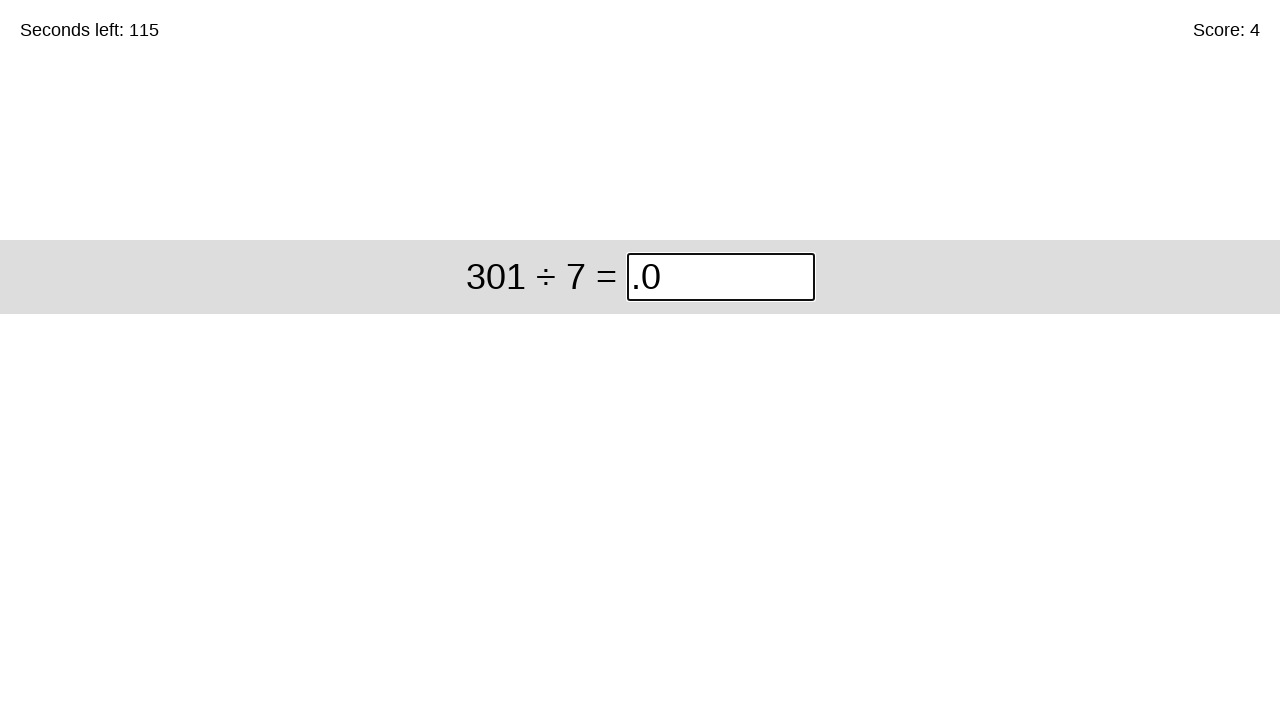

Retrieved problem text: 301 ÷ 7
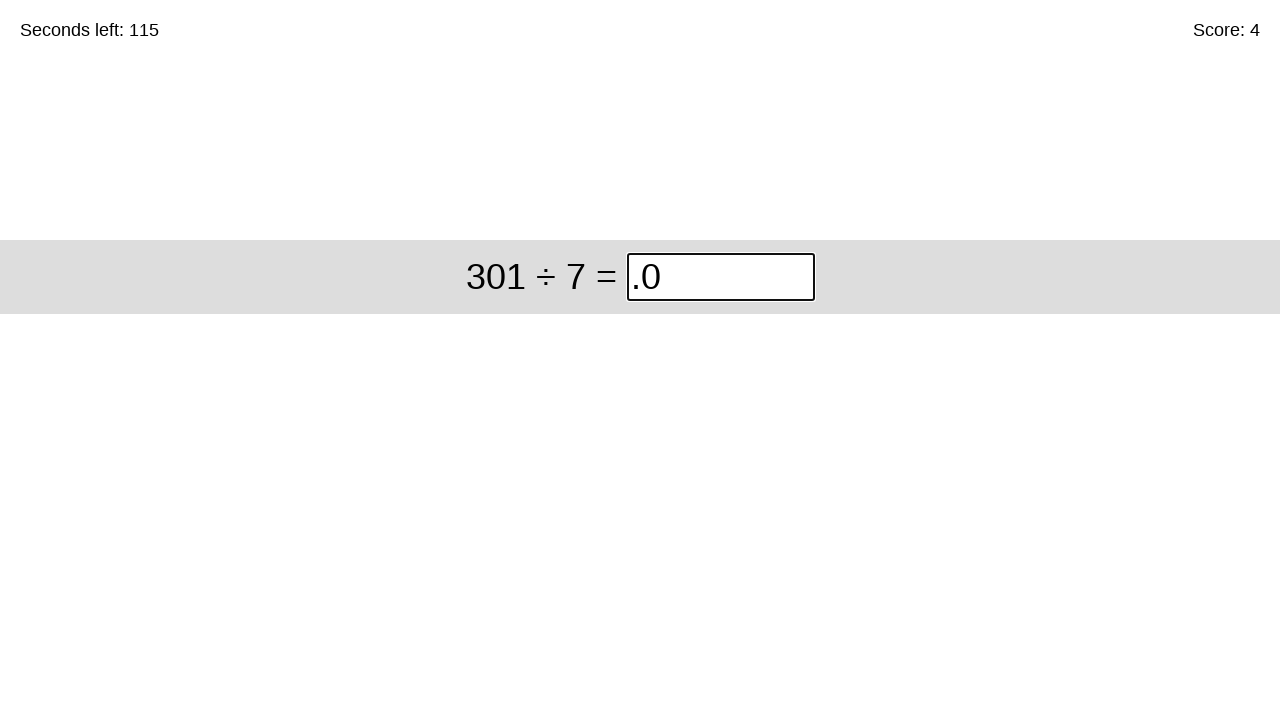

Calculated answer: 43.0
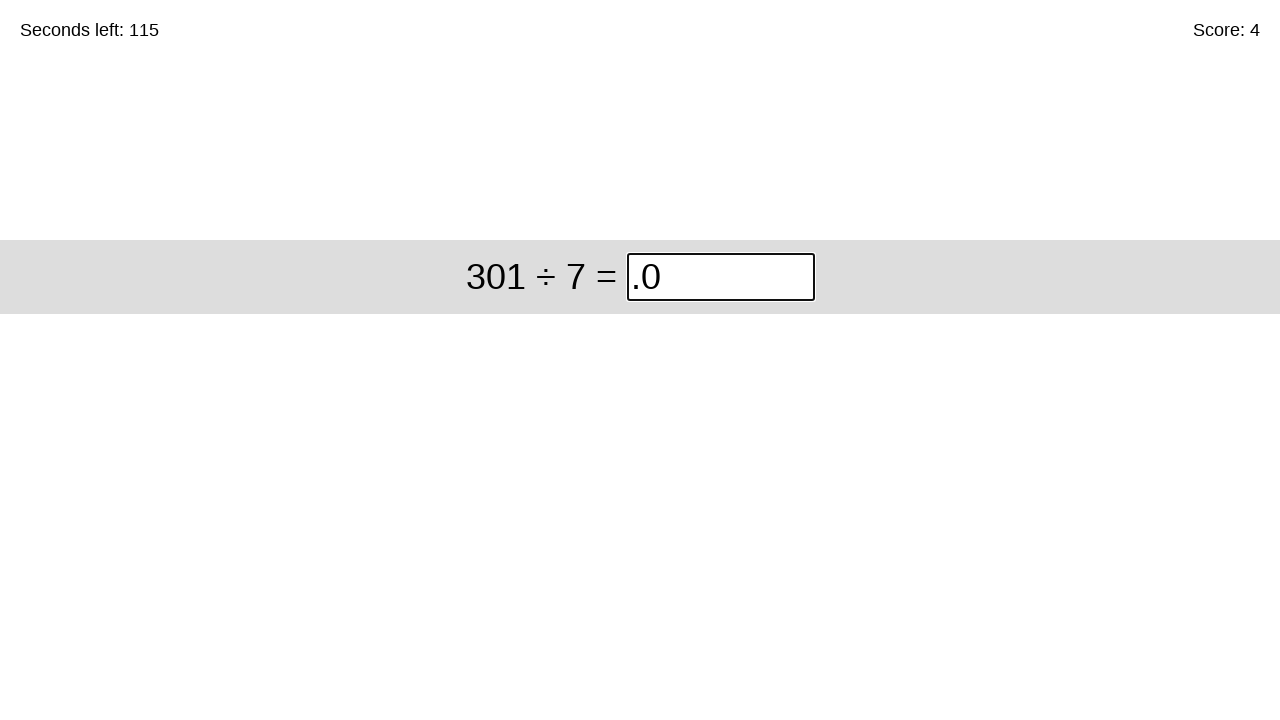

Waited for answer input field to appear
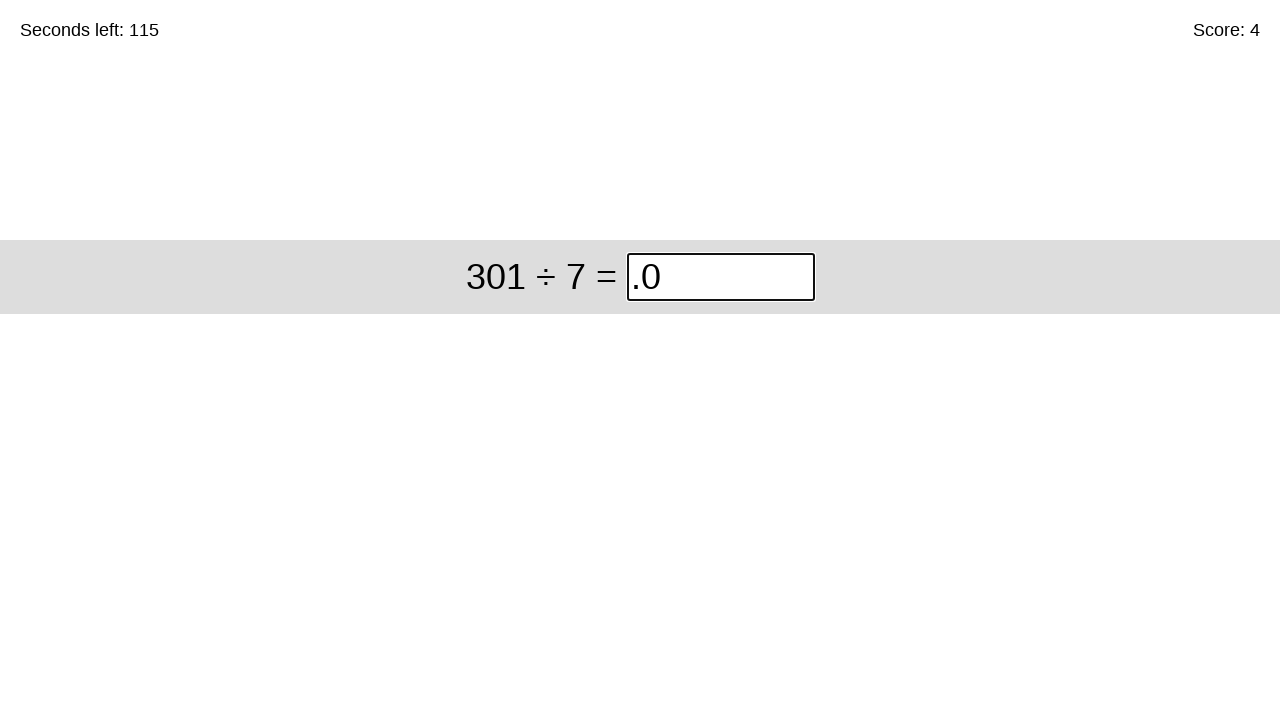

Clicked answer input field
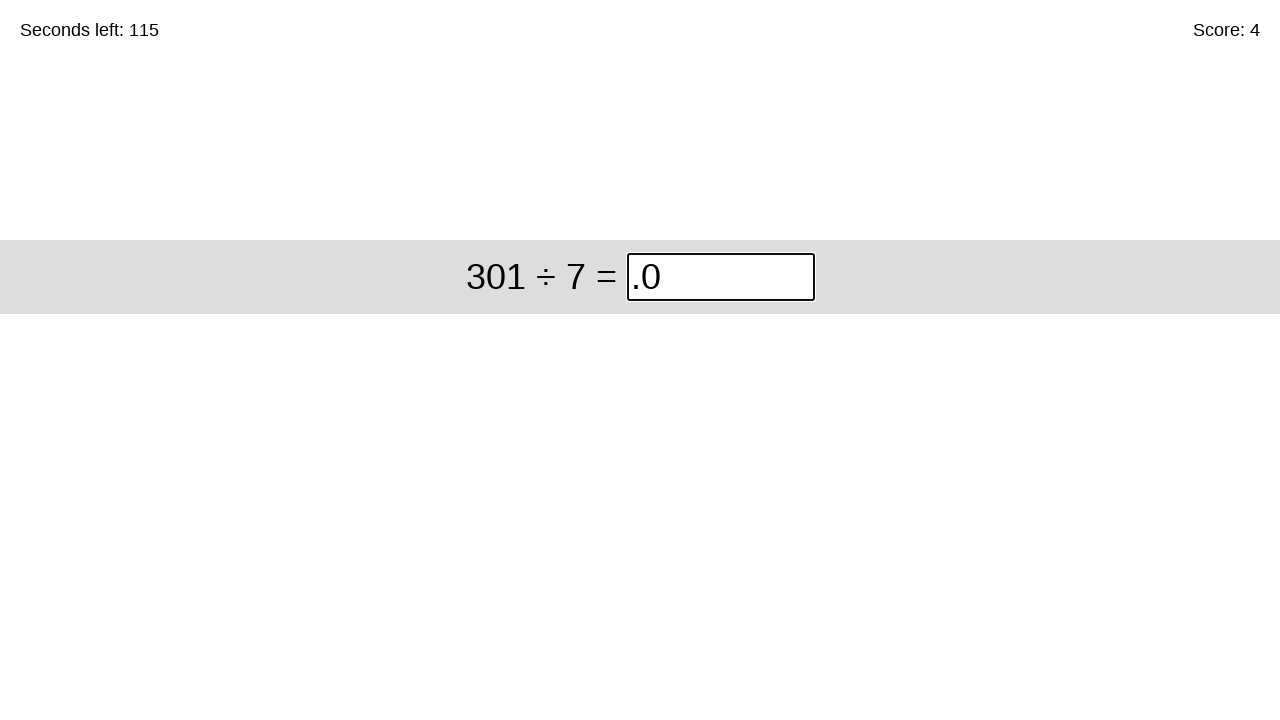

Selected all text in answer field
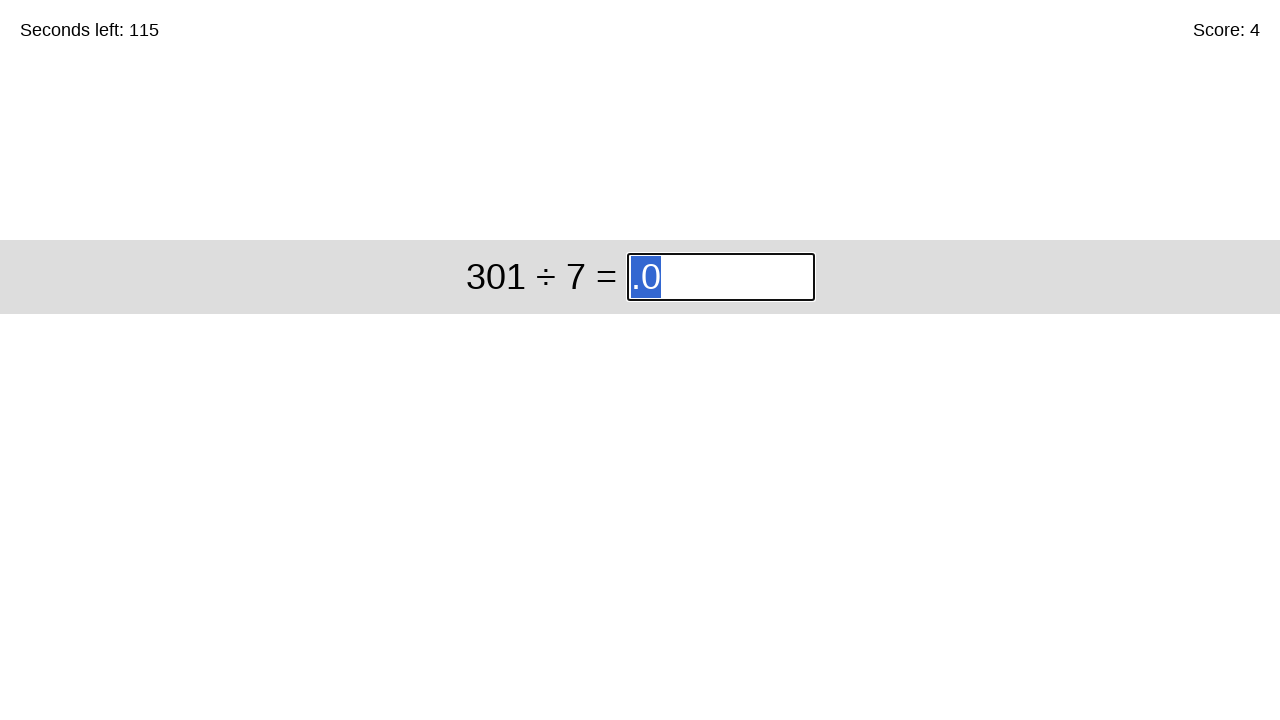

Typed answer: 43.0
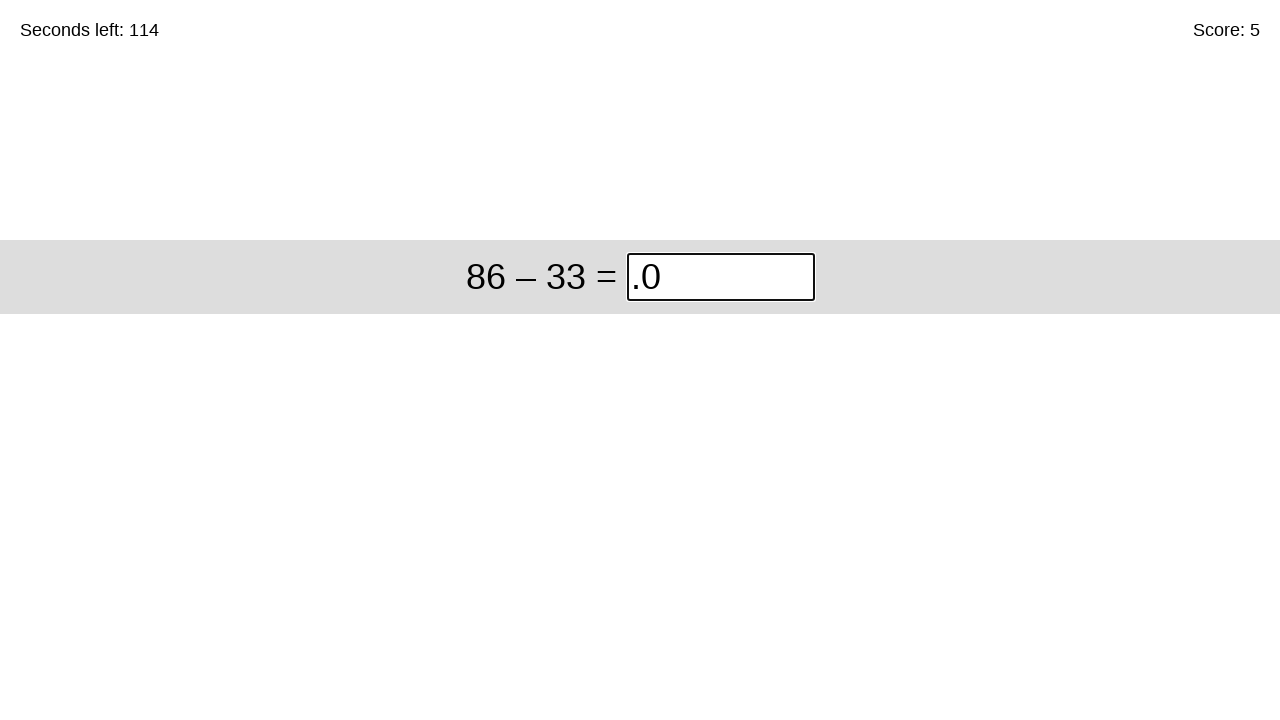

Submitted answer by pressing Enter
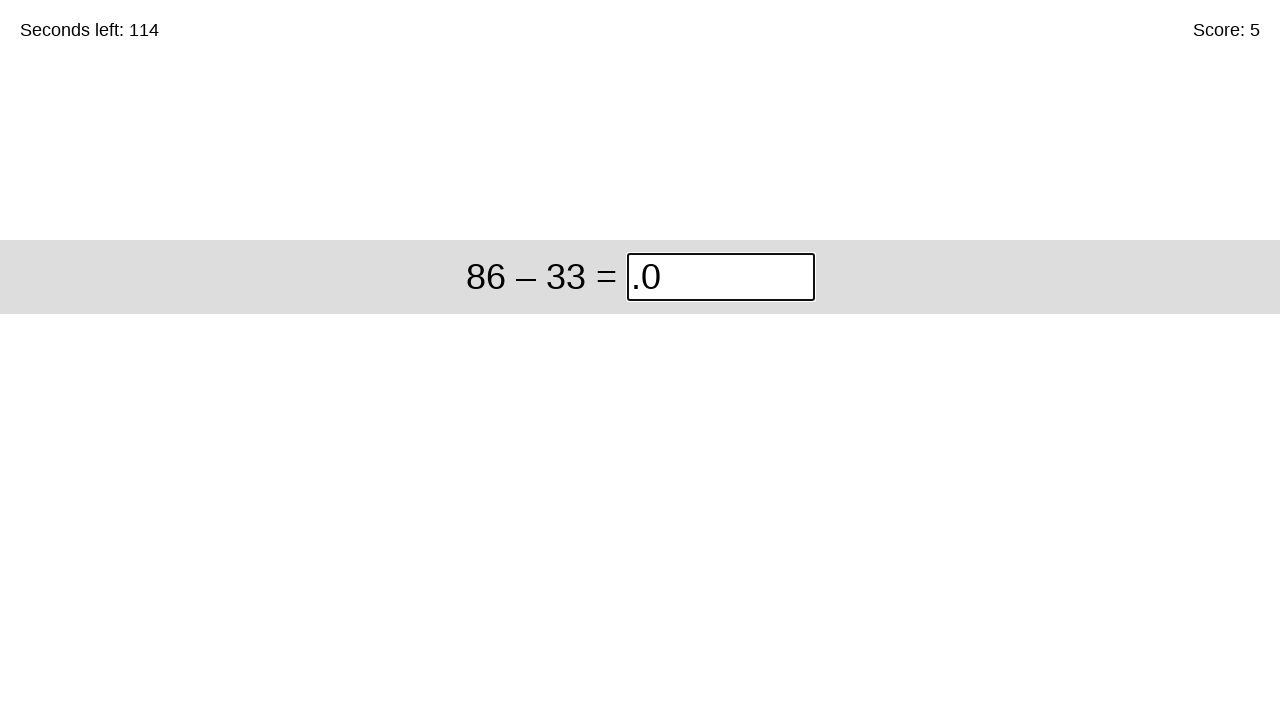

Waited 100ms for next problem to load
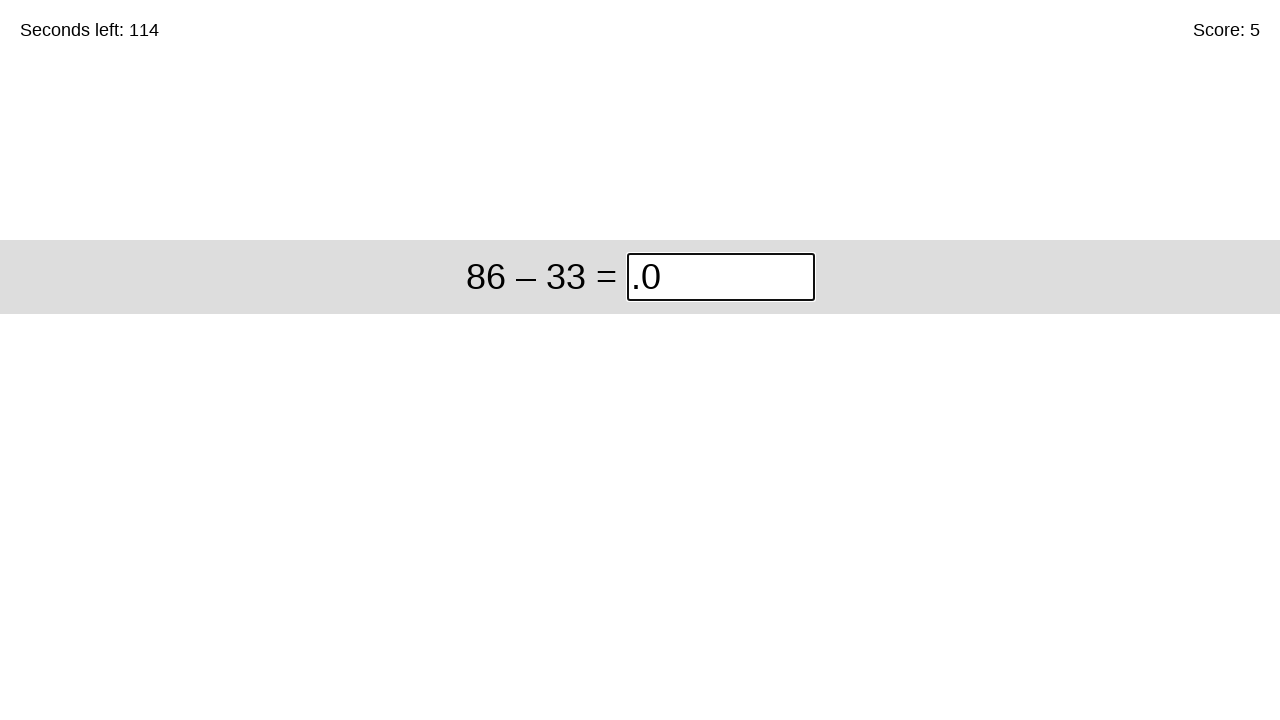

Waited for math problem to appear
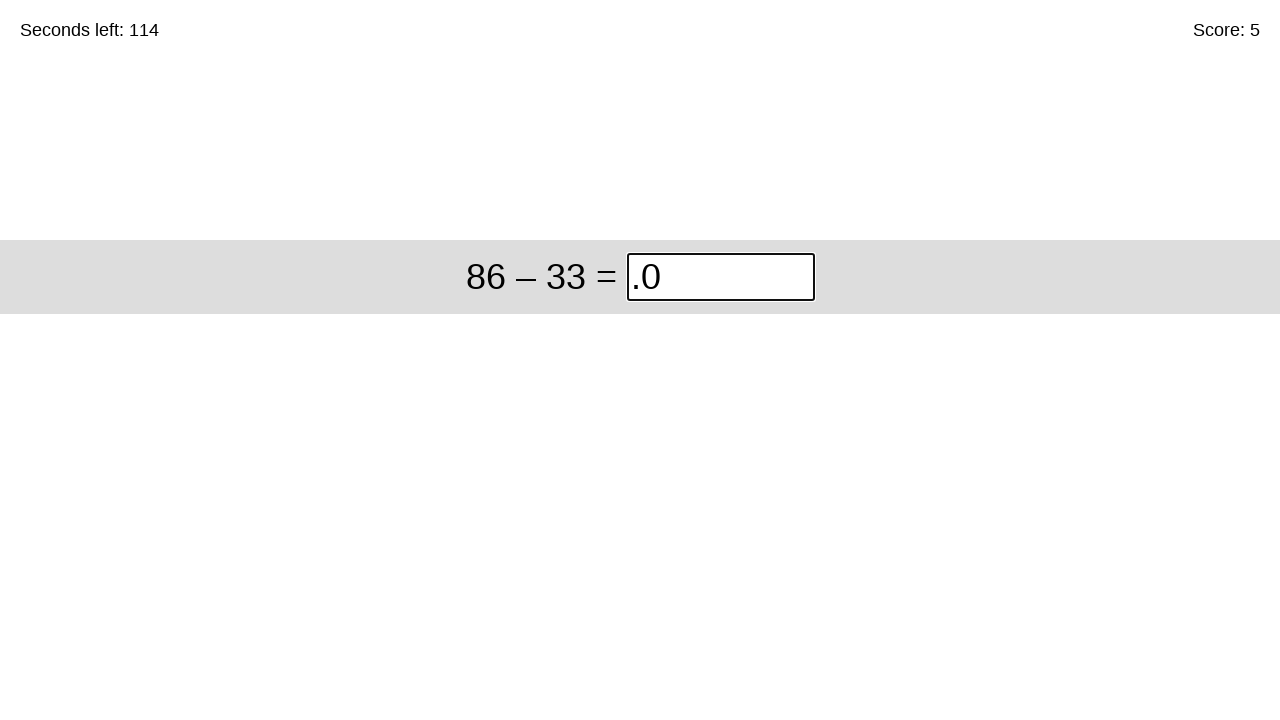

Retrieved problem text: 86 – 33
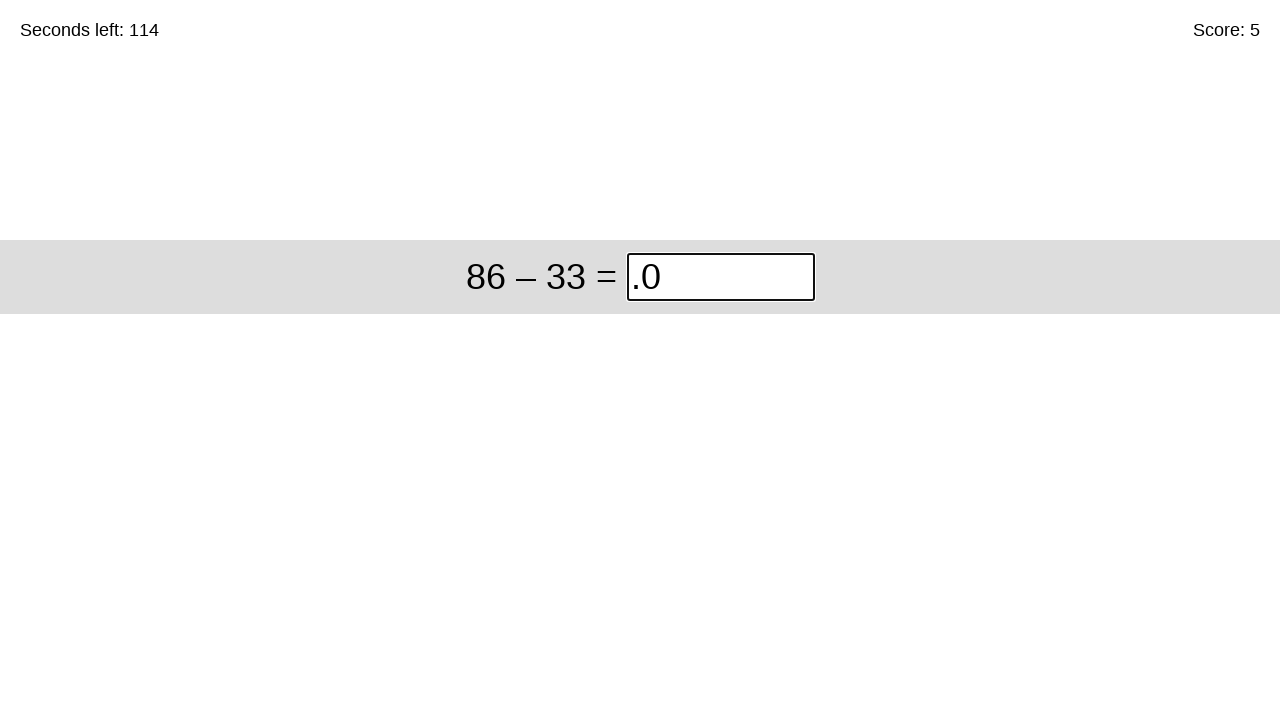

Calculated answer: 53
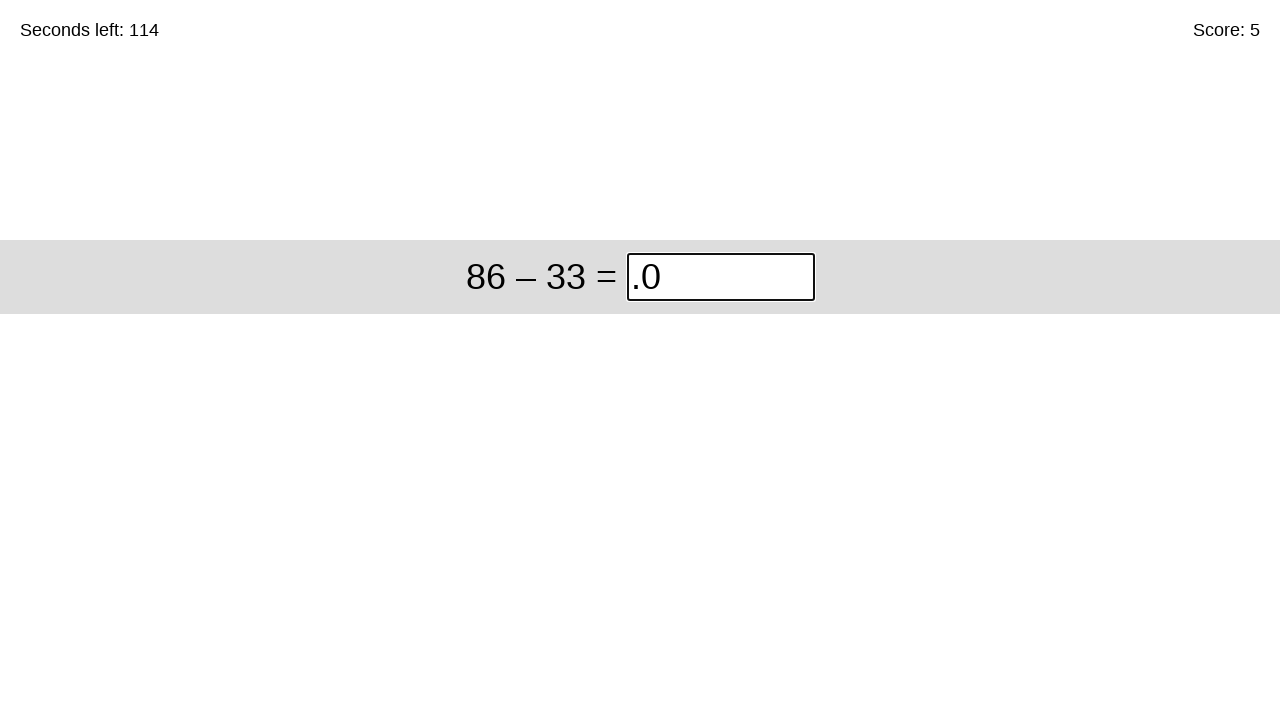

Waited for answer input field to appear
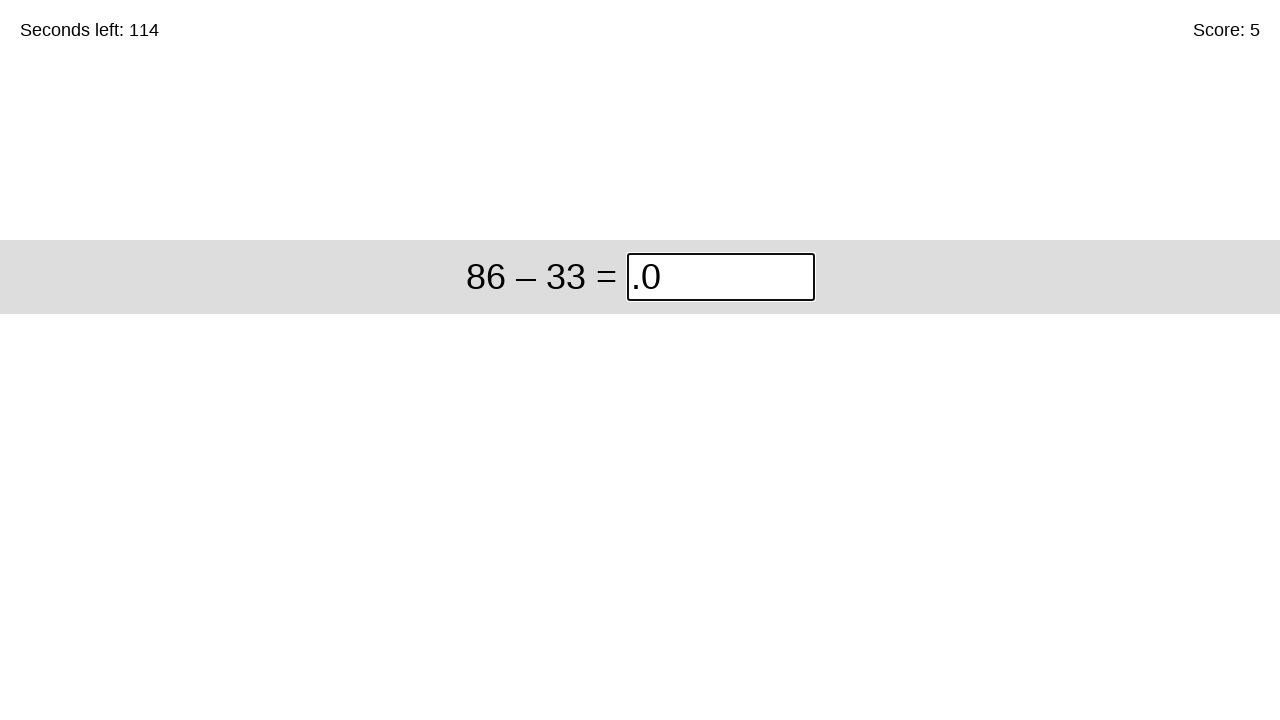

Clicked answer input field
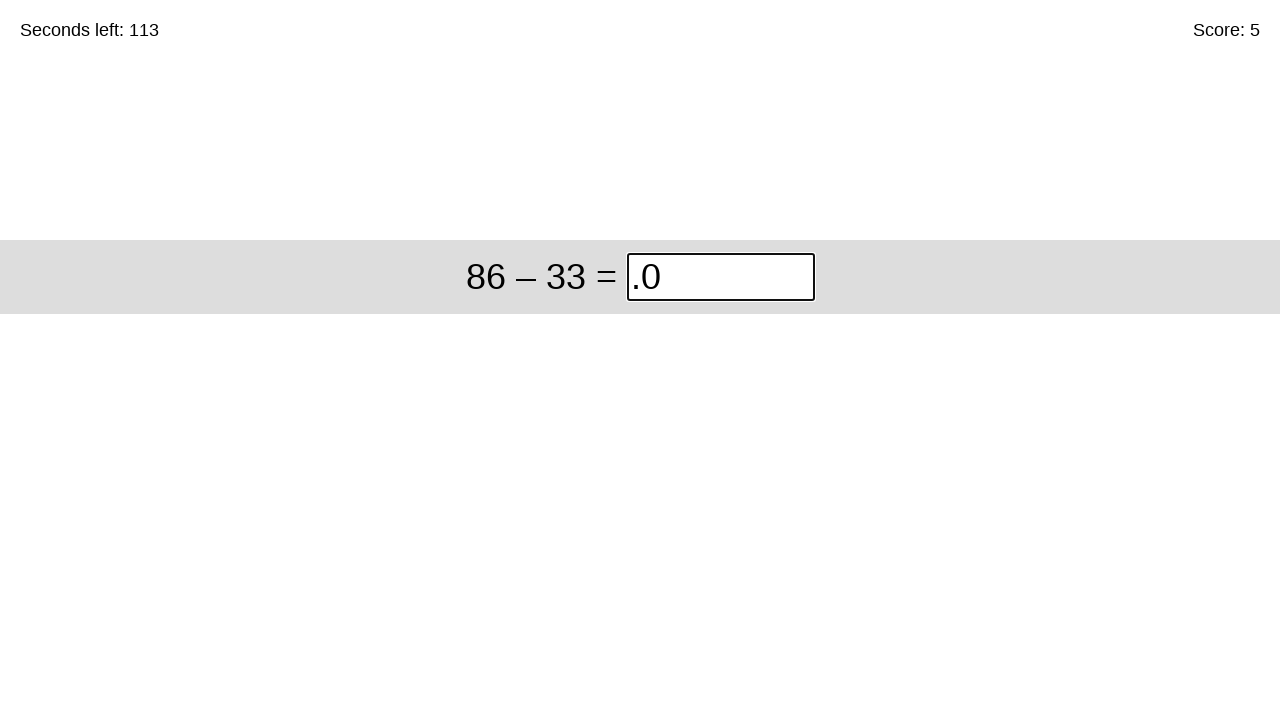

Selected all text in answer field
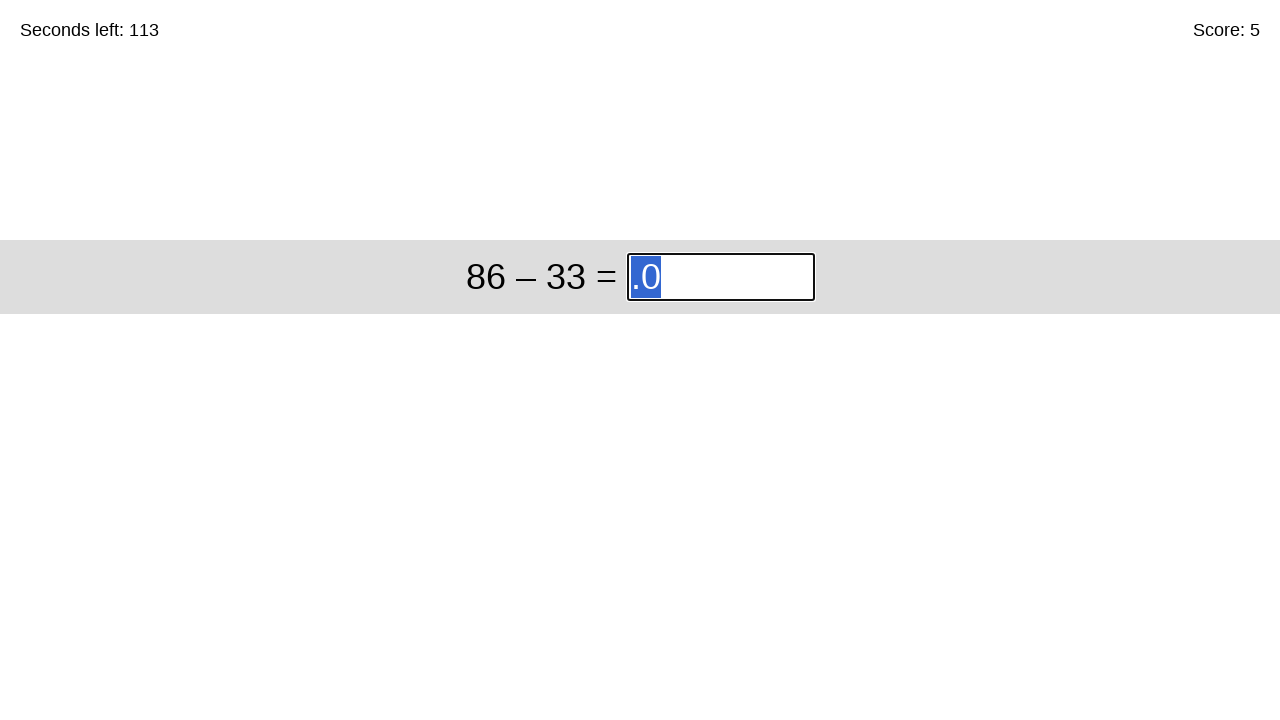

Typed answer: 53
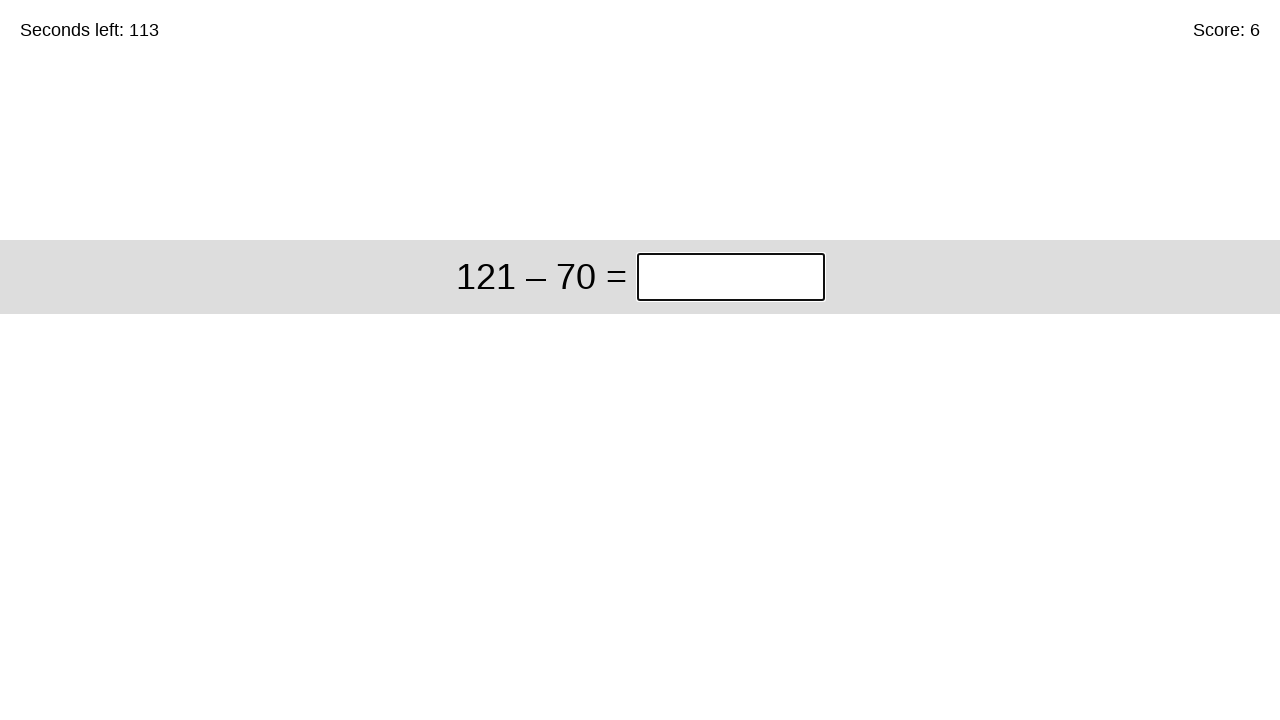

Submitted answer by pressing Enter
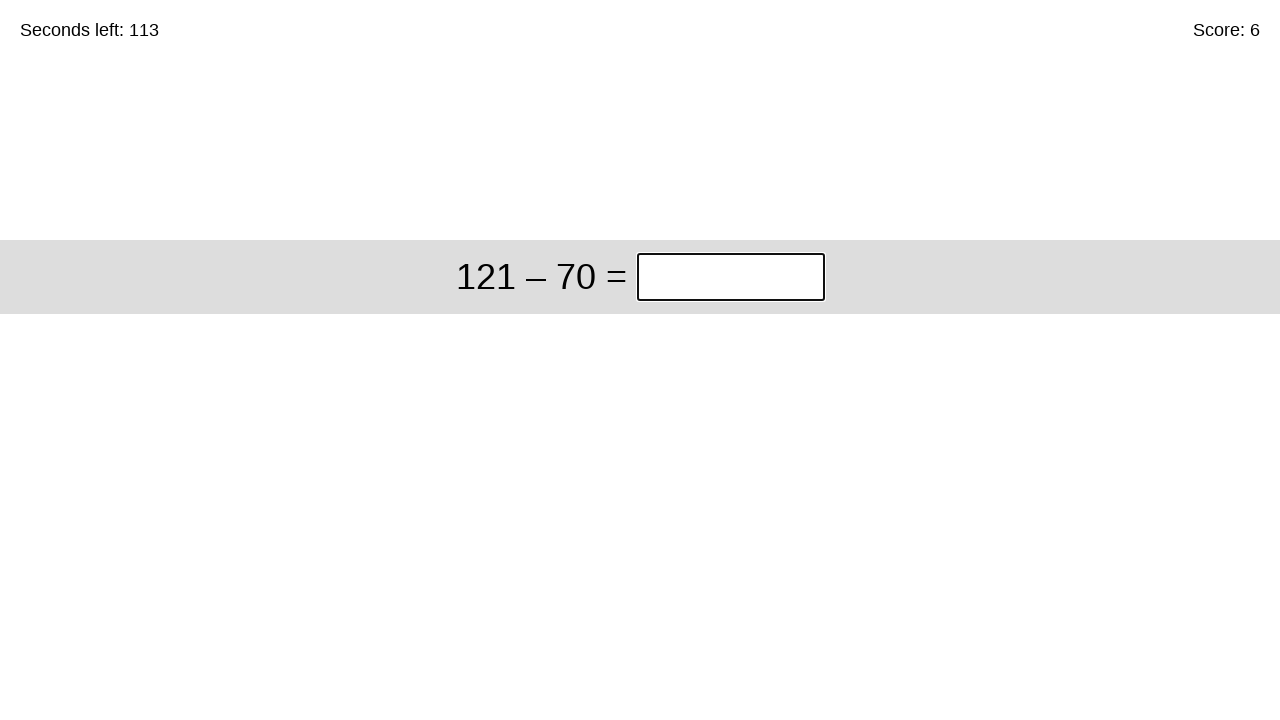

Waited 100ms for next problem to load
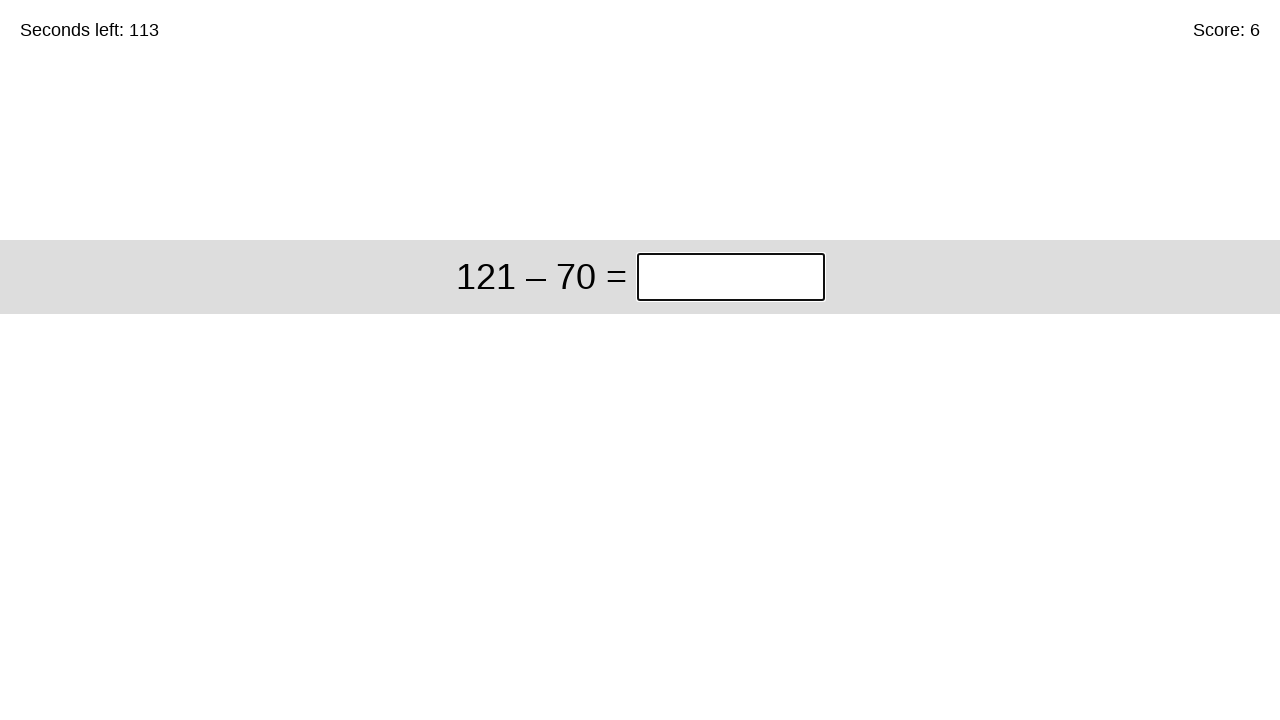

Waited for math problem to appear
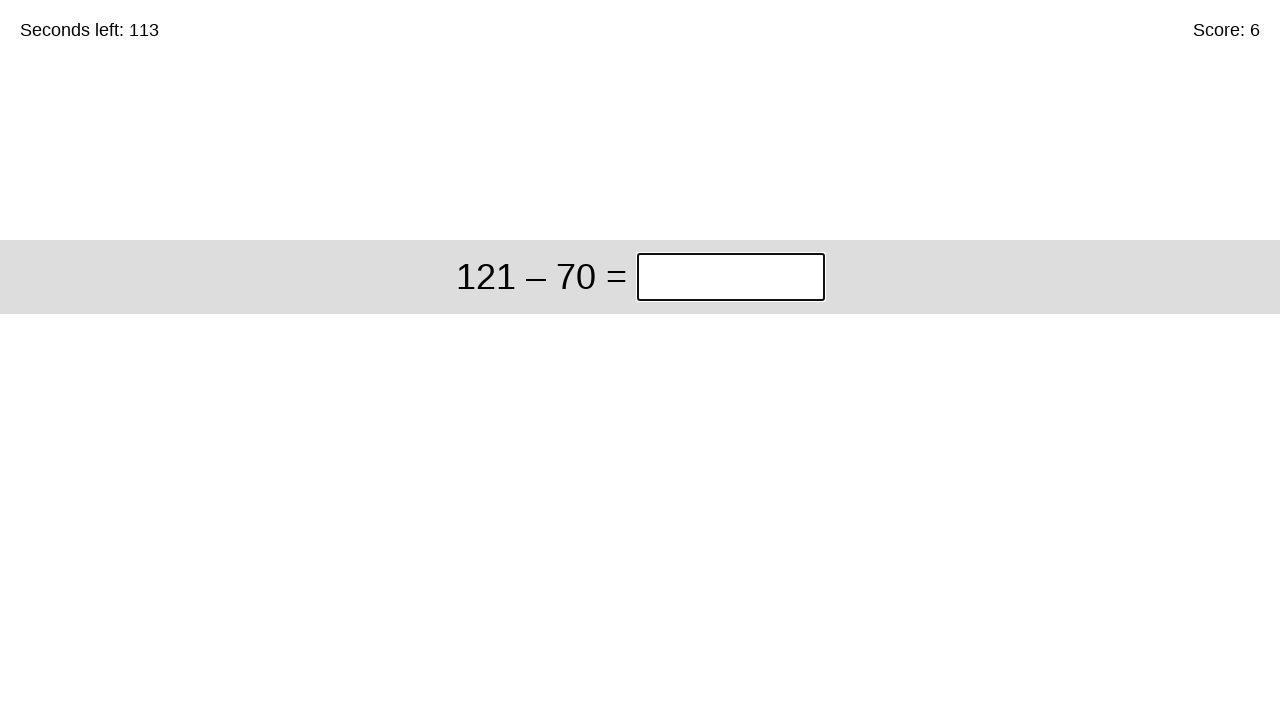

Retrieved problem text: 121 – 70
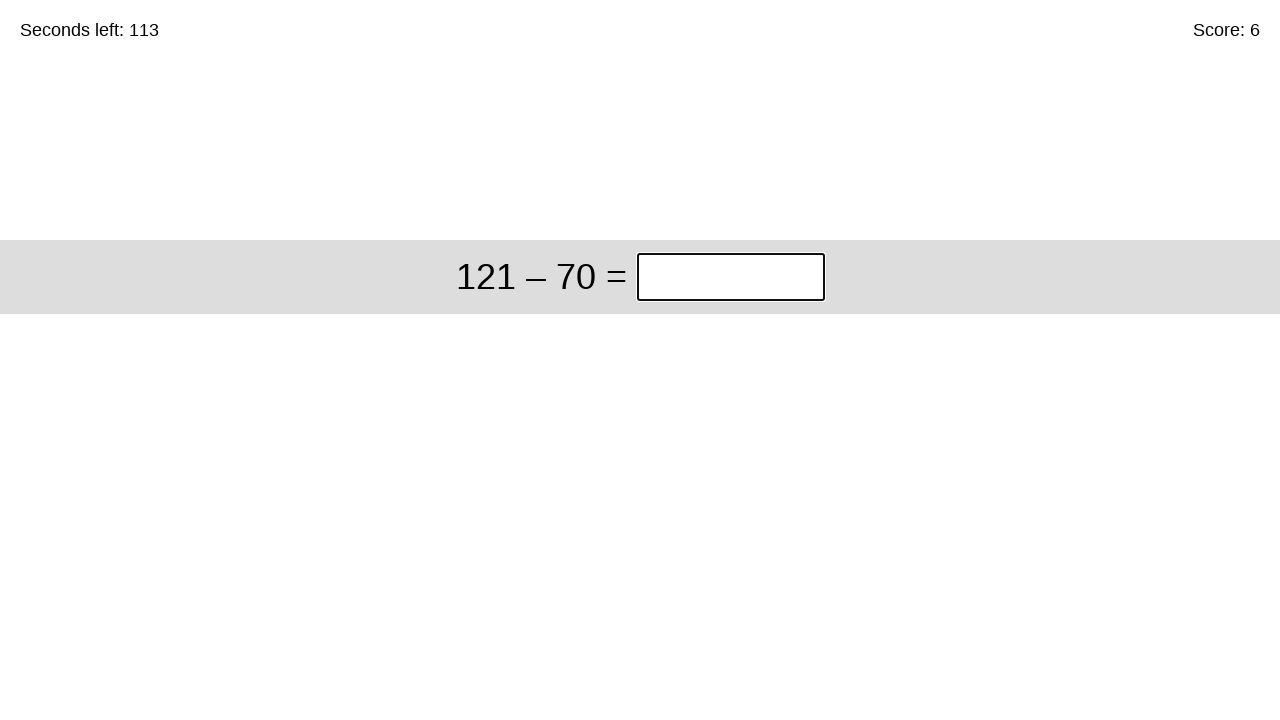

Calculated answer: 51
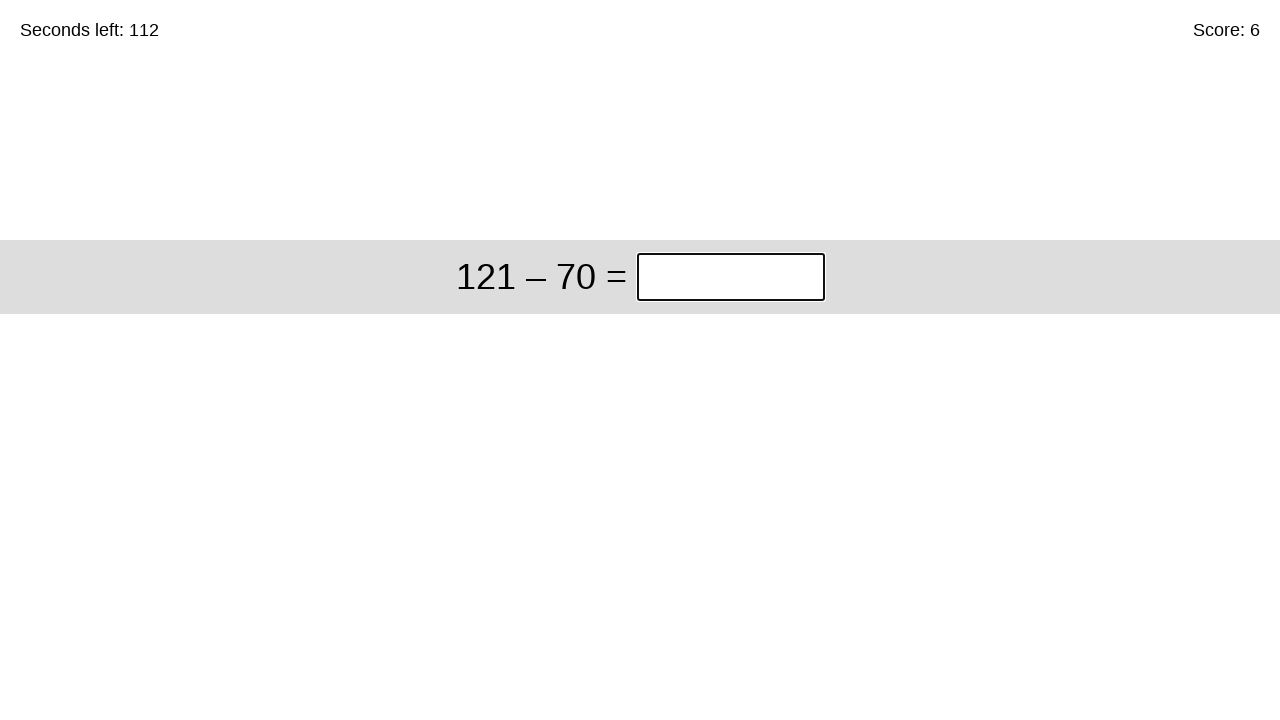

Waited for answer input field to appear
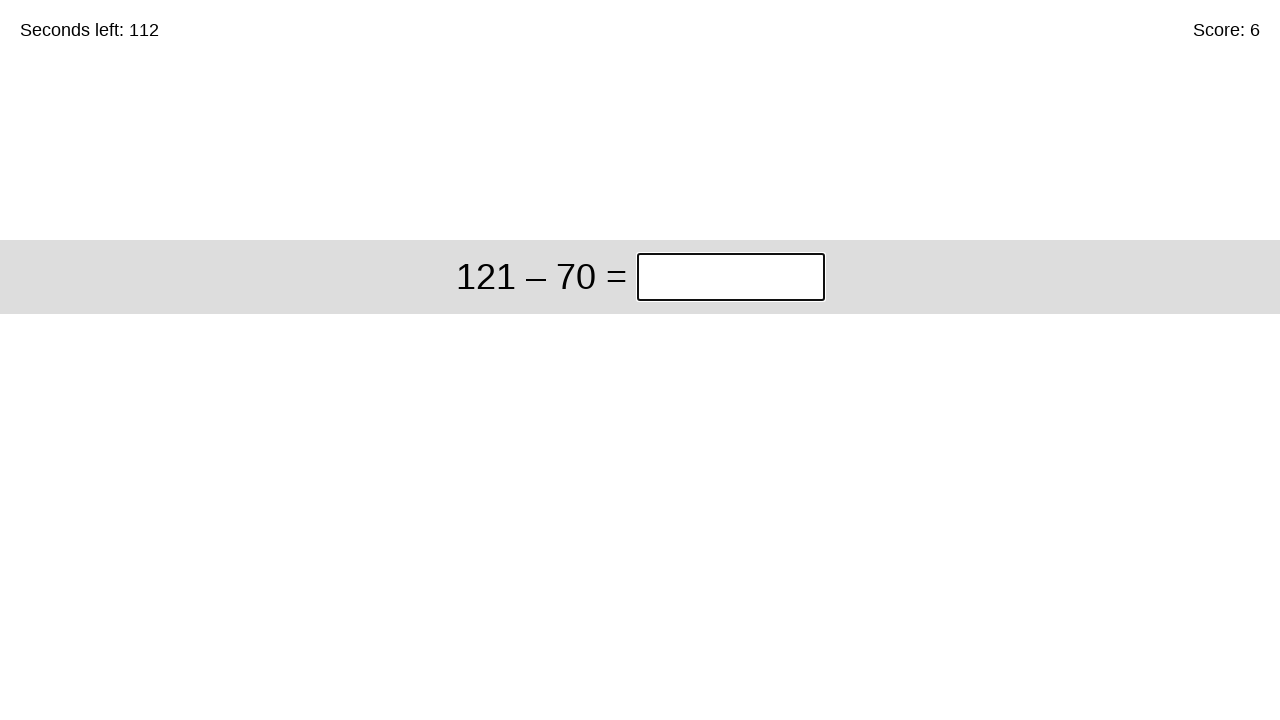

Clicked answer input field
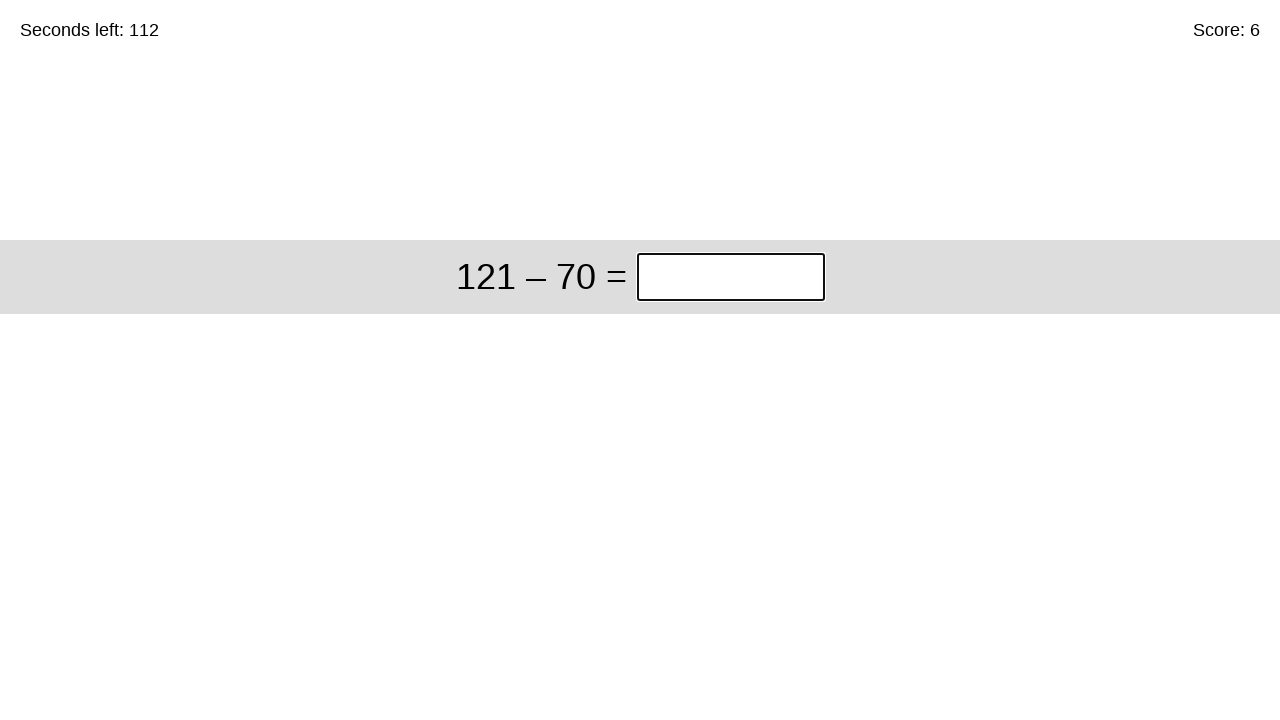

Selected all text in answer field
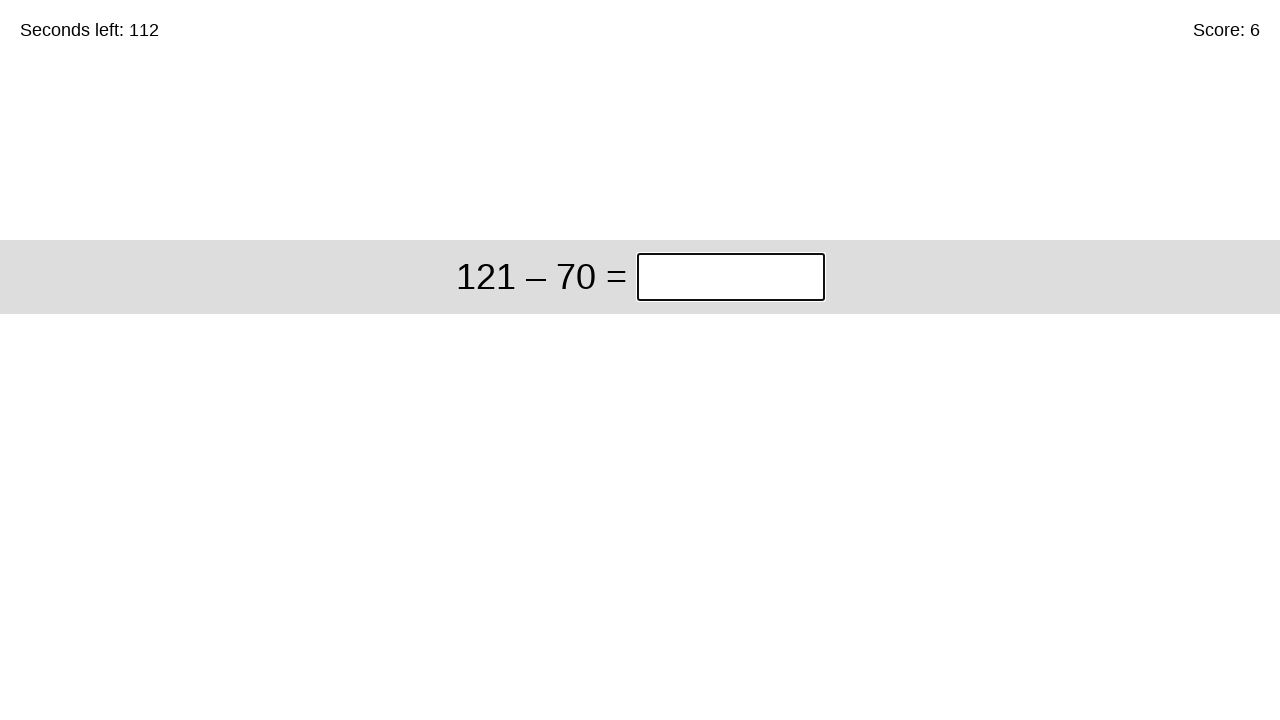

Typed answer: 51
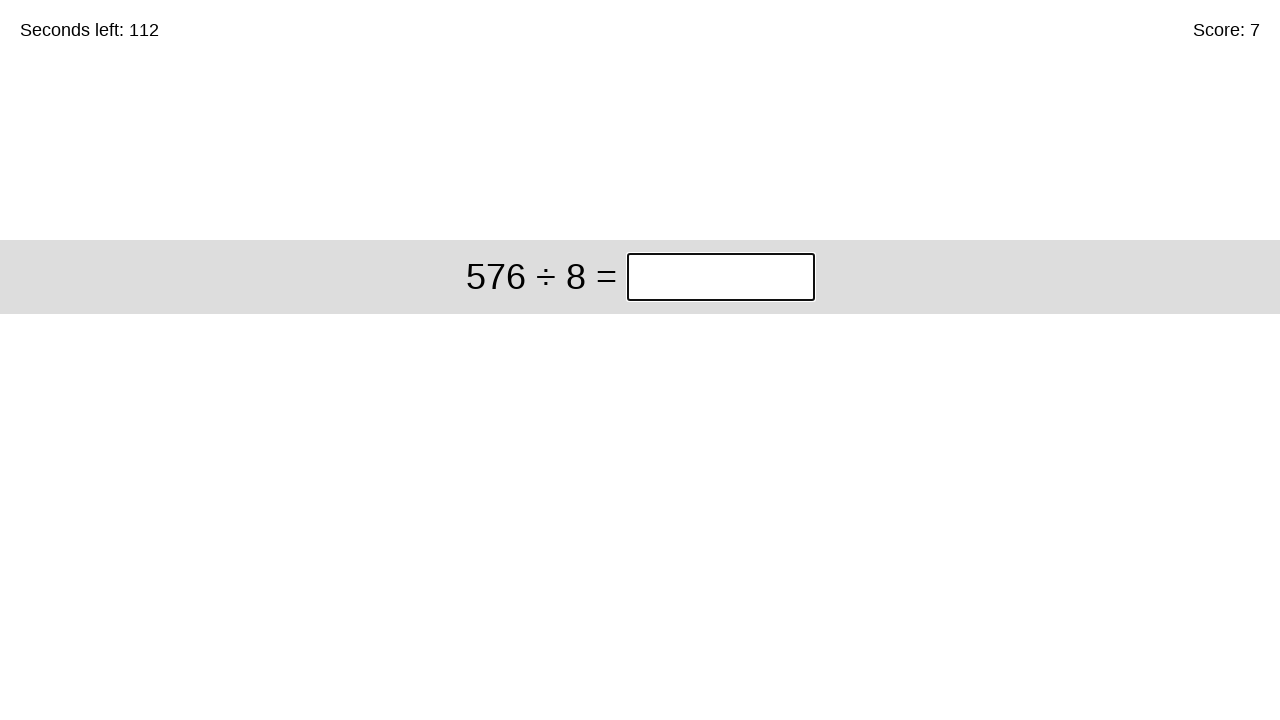

Submitted answer by pressing Enter
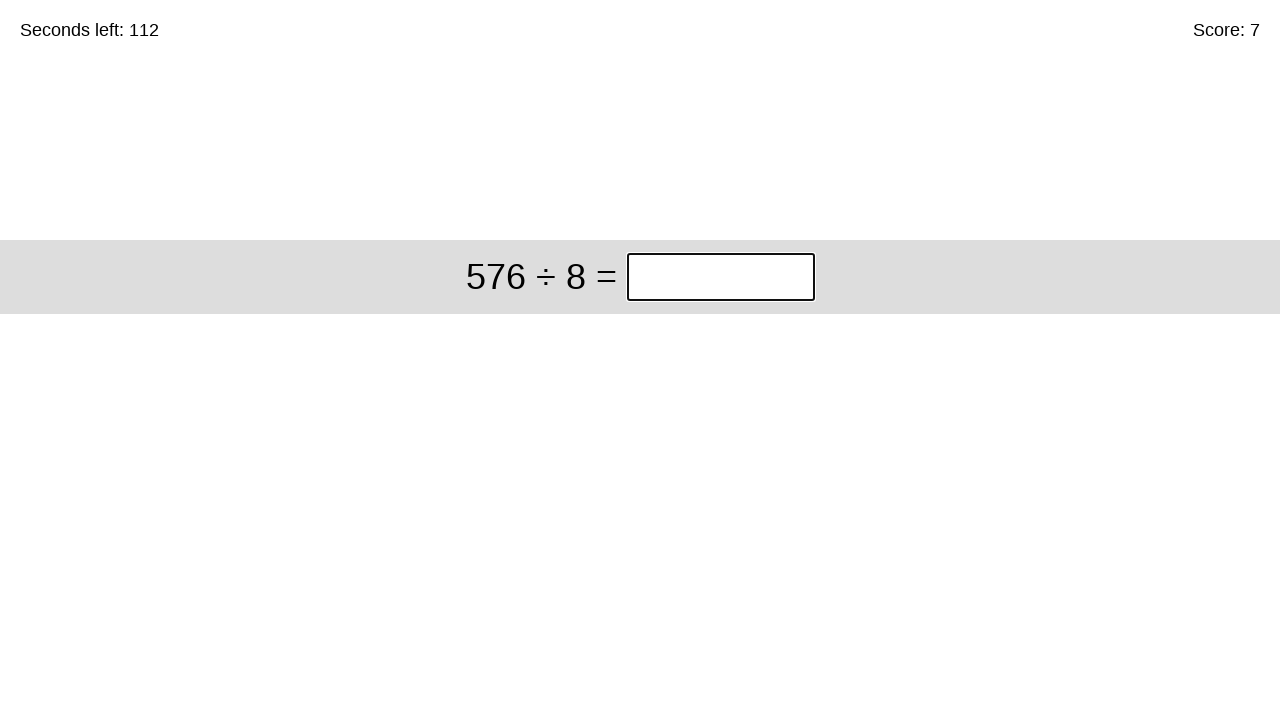

Waited 100ms for next problem to load
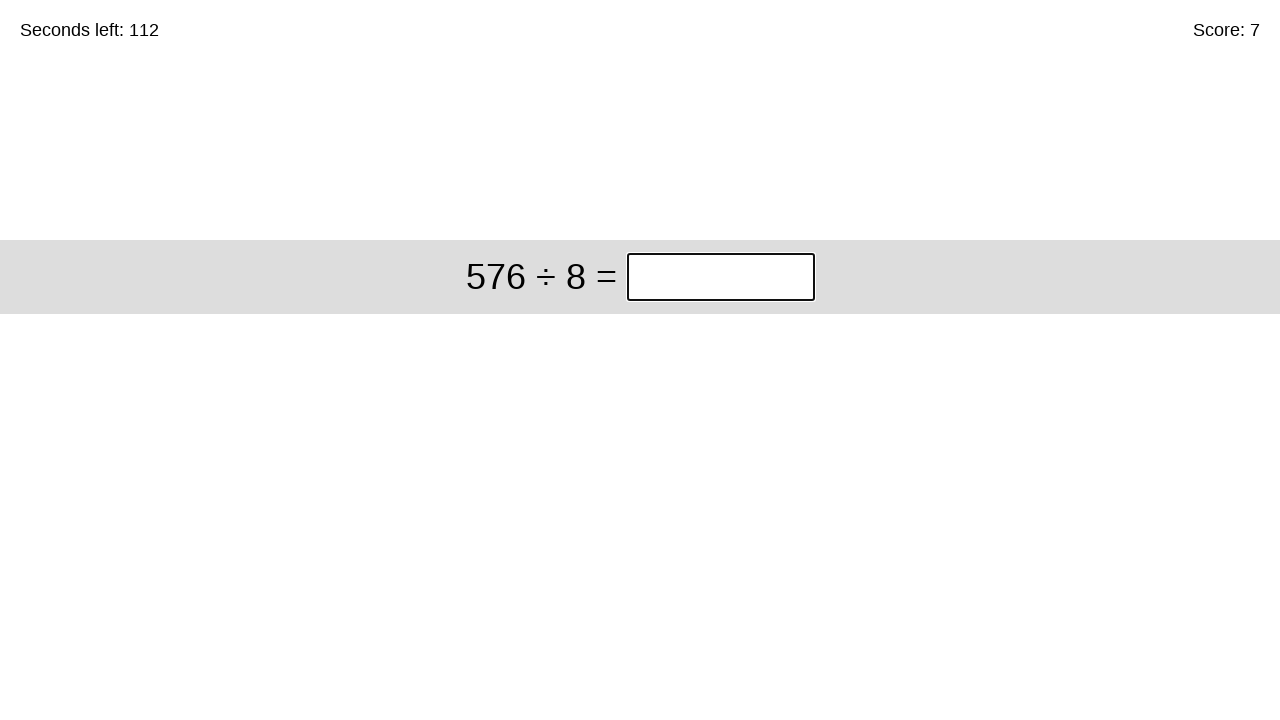

Waited for math problem to appear
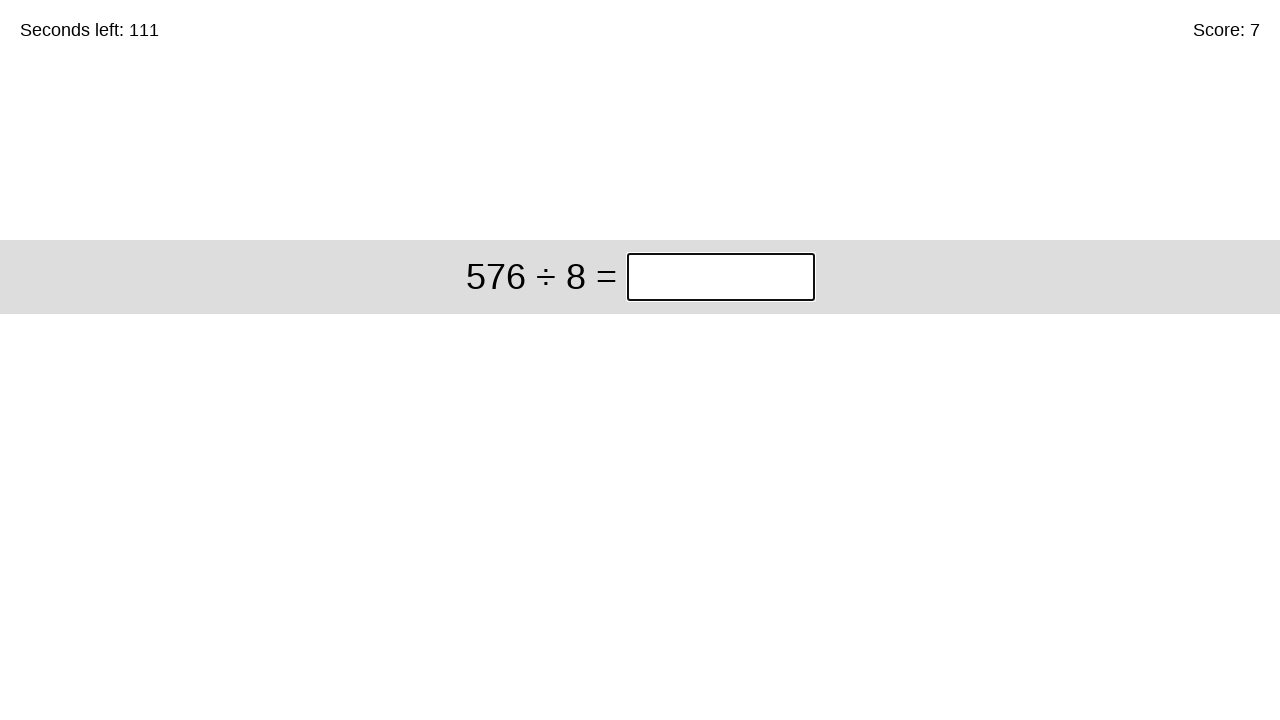

Retrieved problem text: 576 ÷ 8
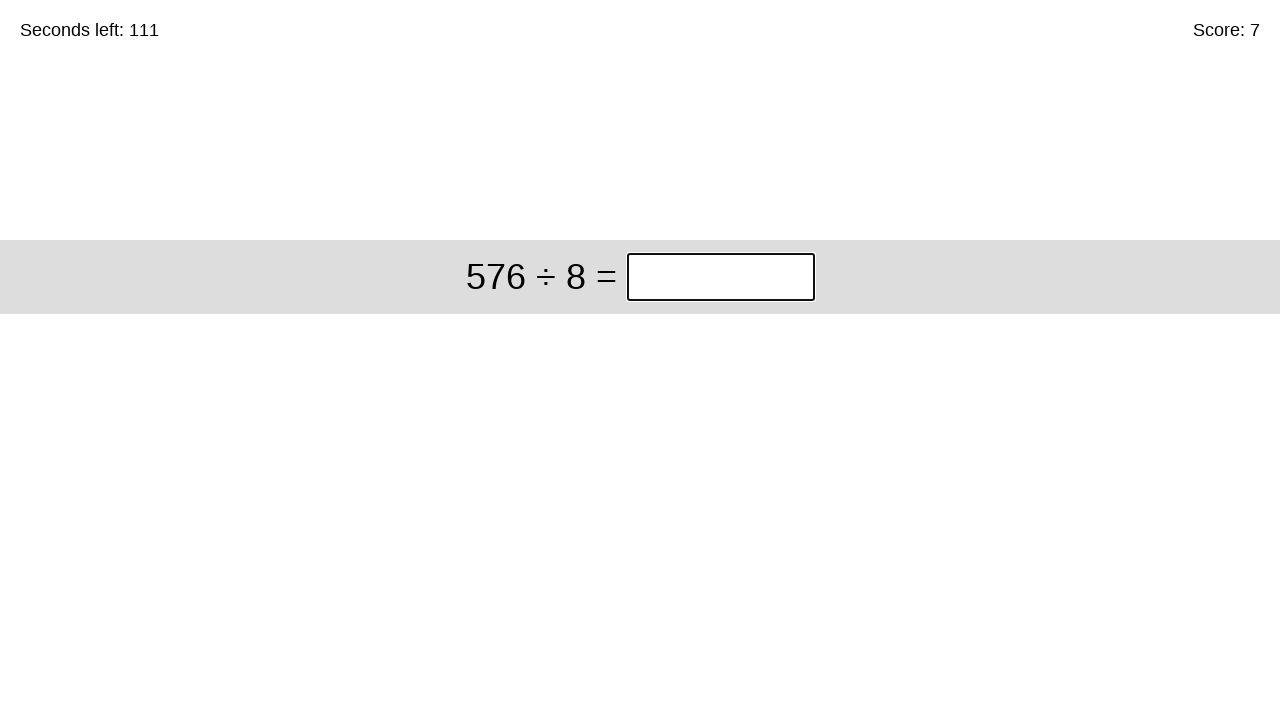

Calculated answer: 72.0
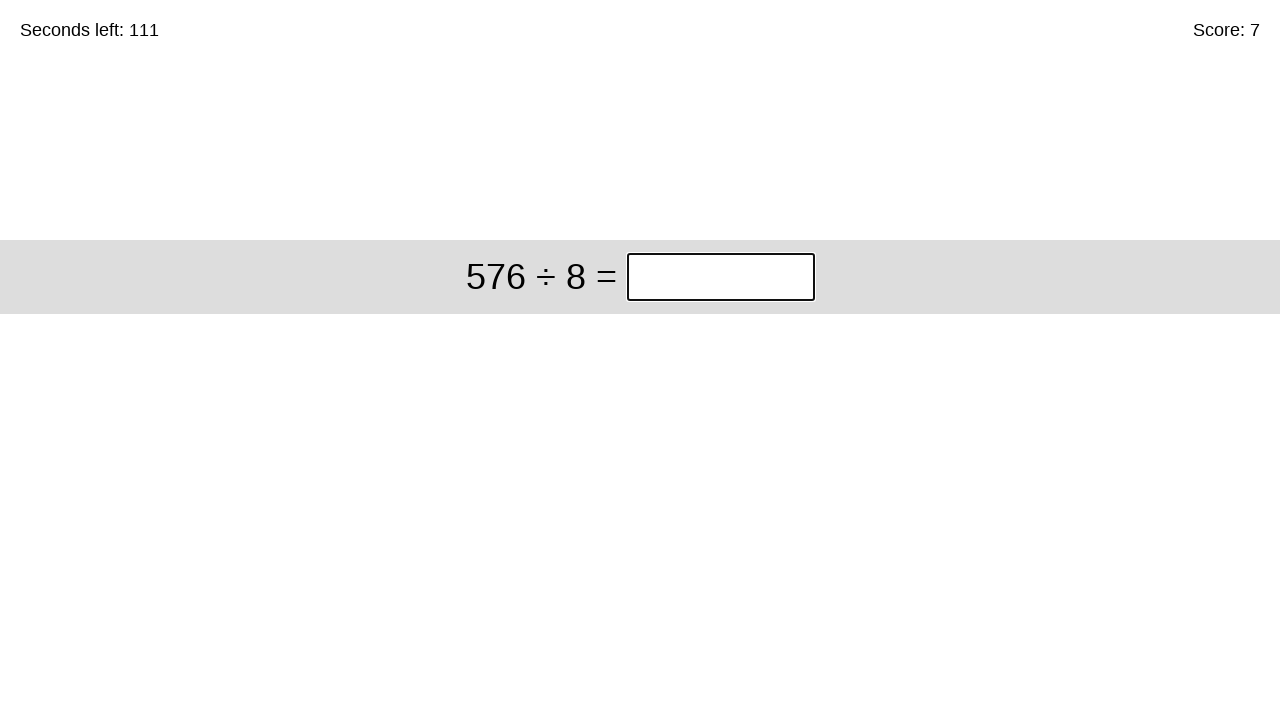

Waited for answer input field to appear
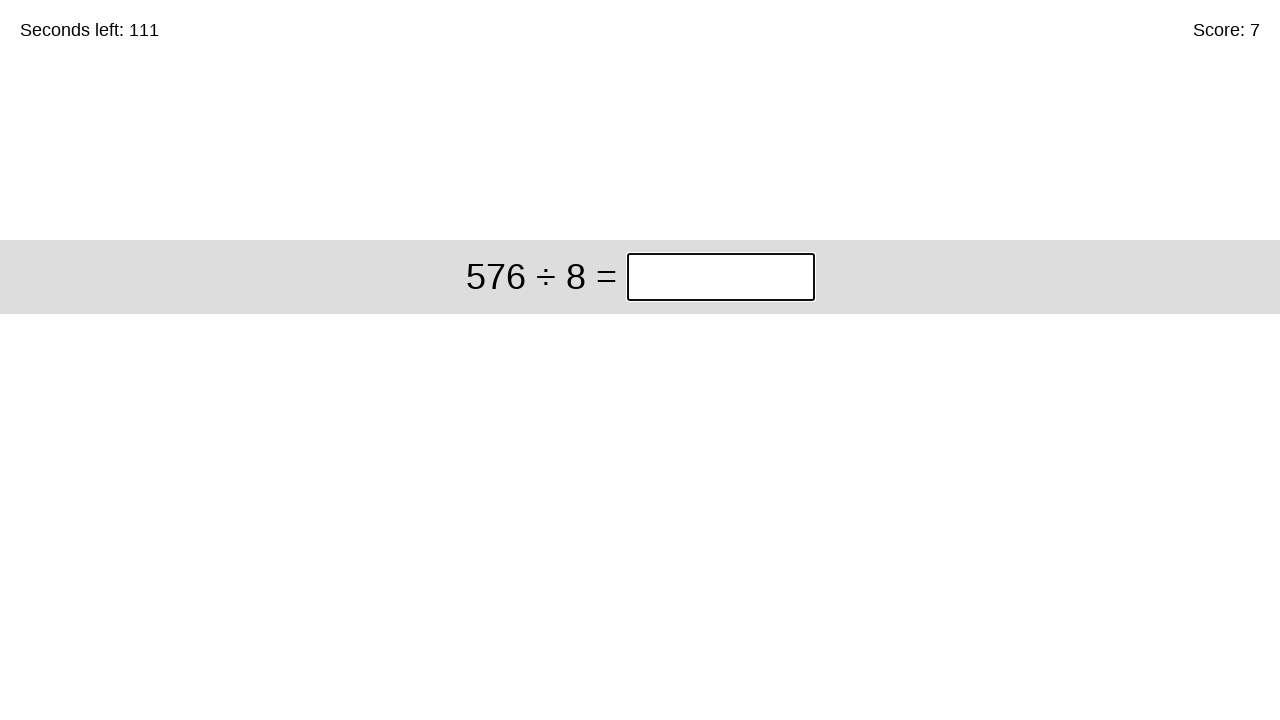

Clicked answer input field
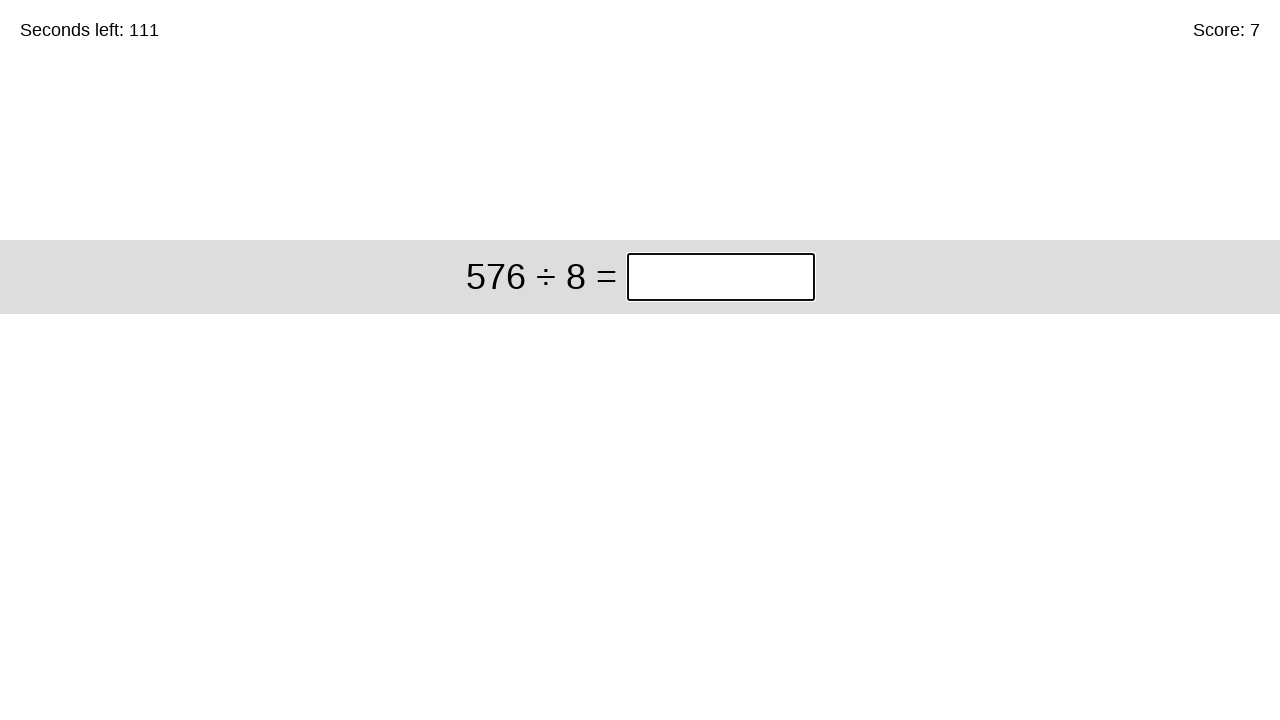

Selected all text in answer field
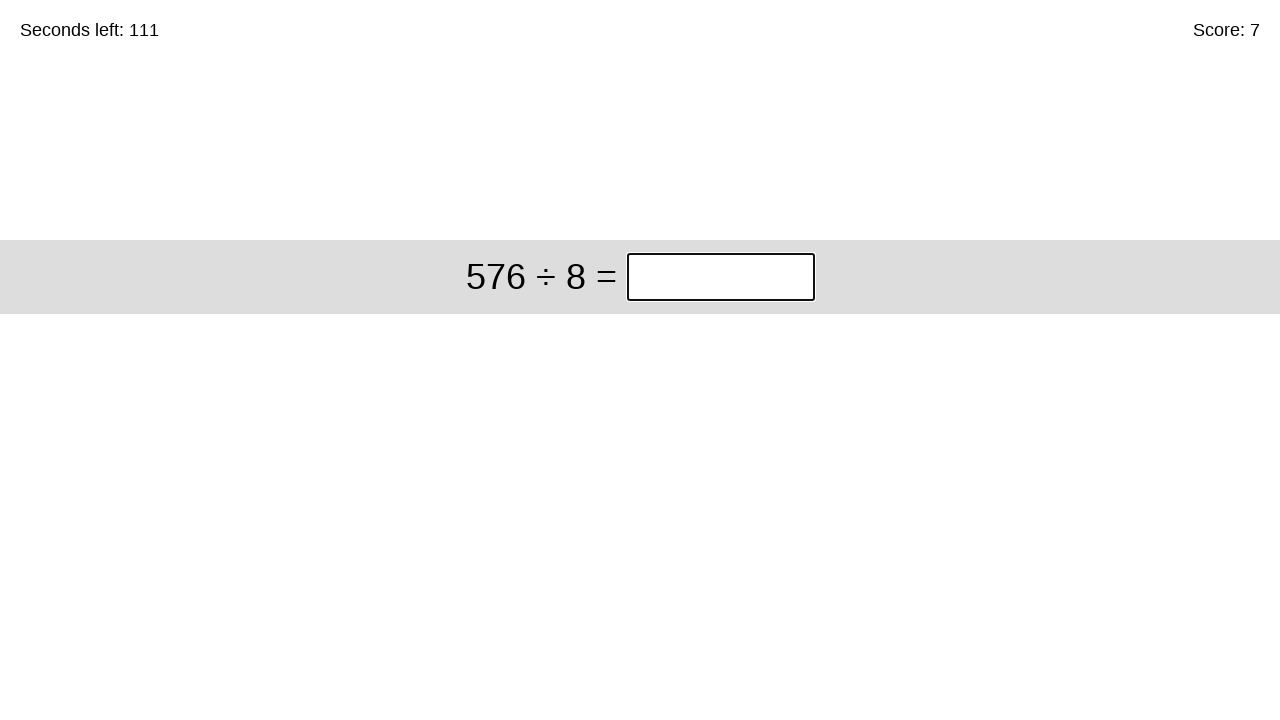

Typed answer: 72.0
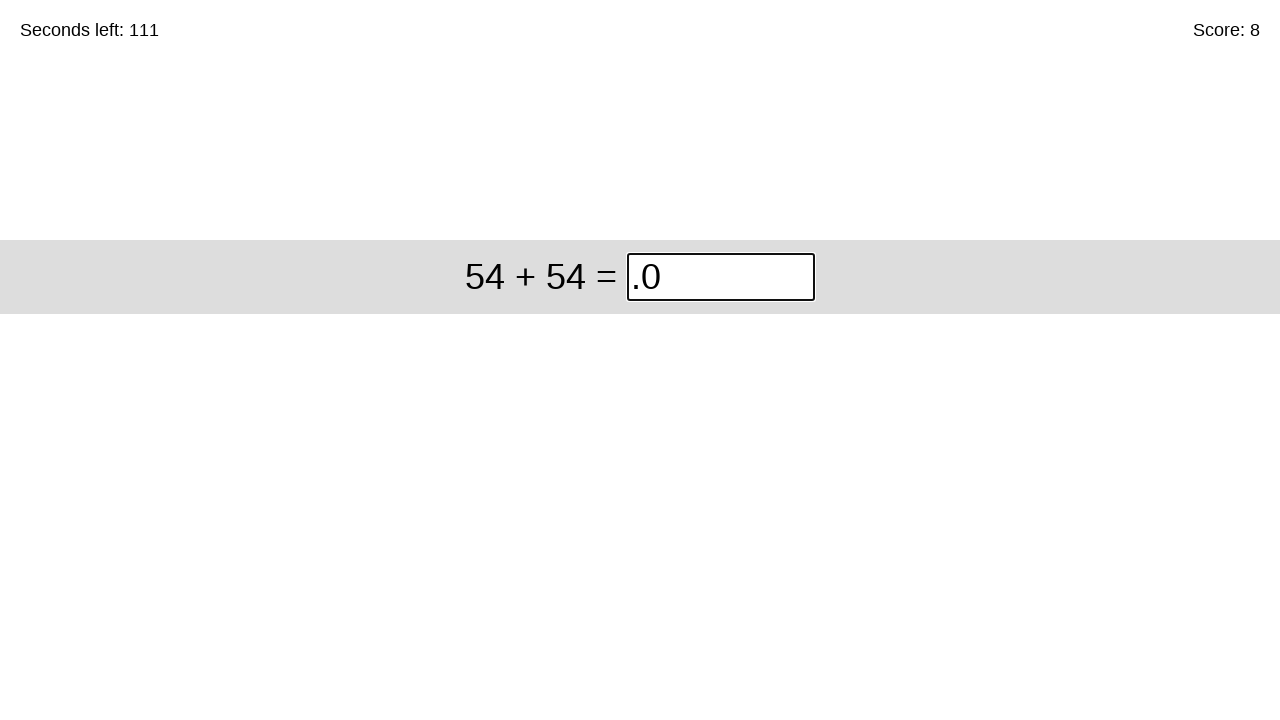

Submitted answer by pressing Enter
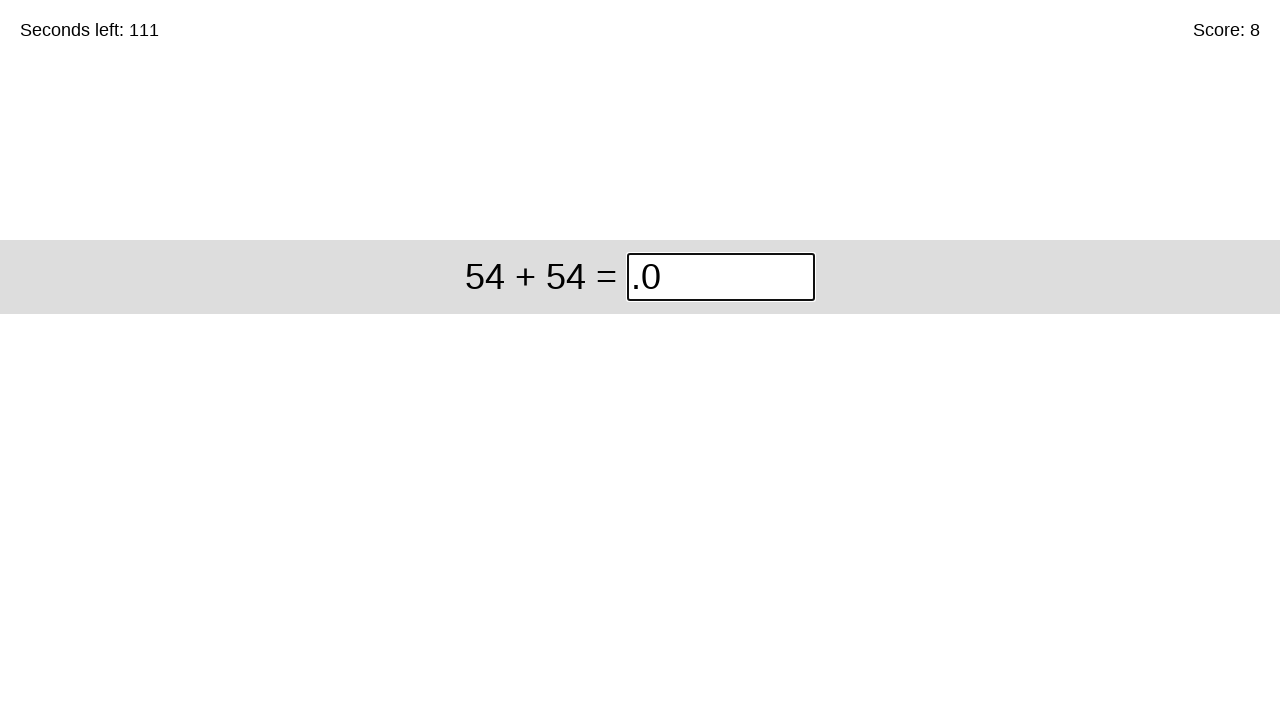

Waited 100ms for next problem to load
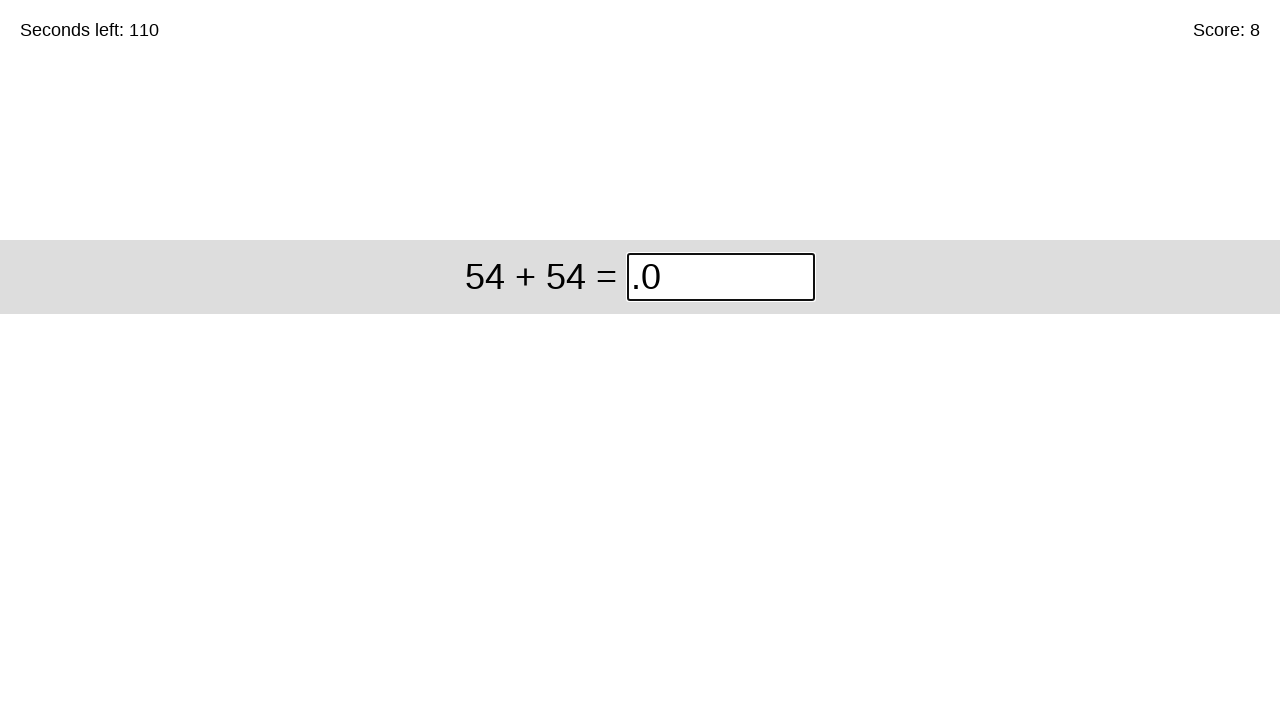

Waited for math problem to appear
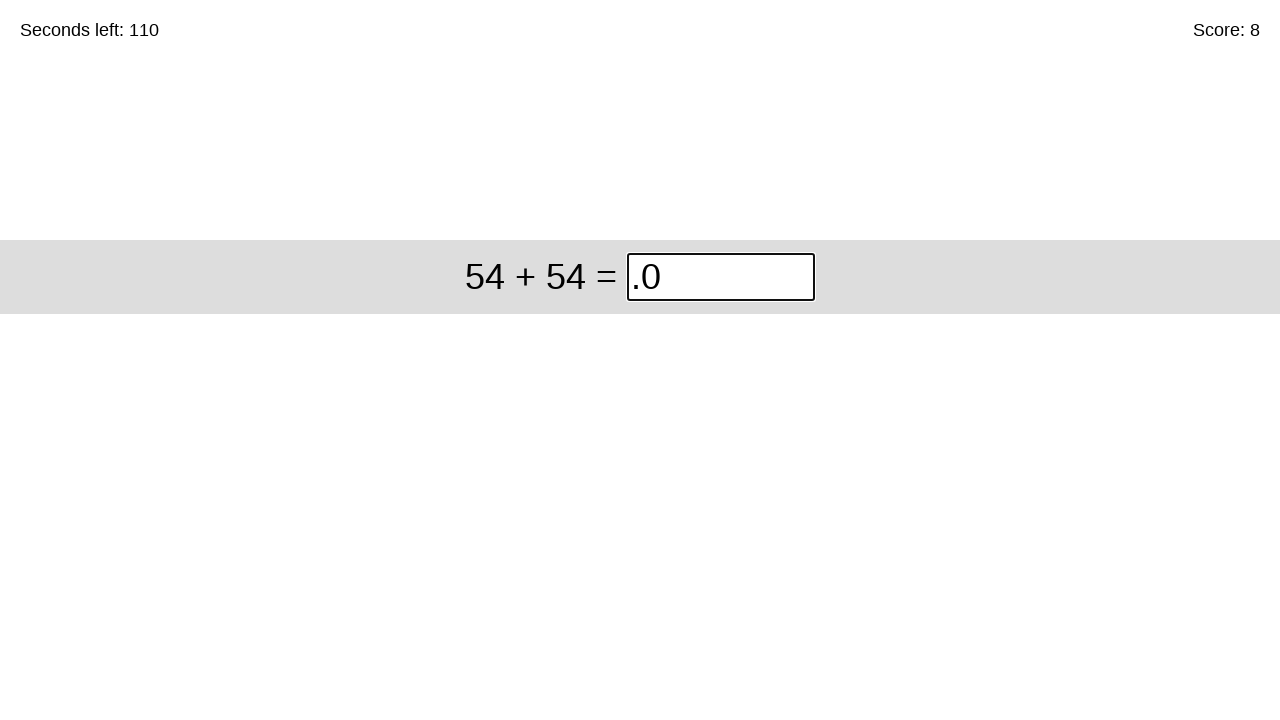

Retrieved problem text: 54 + 54
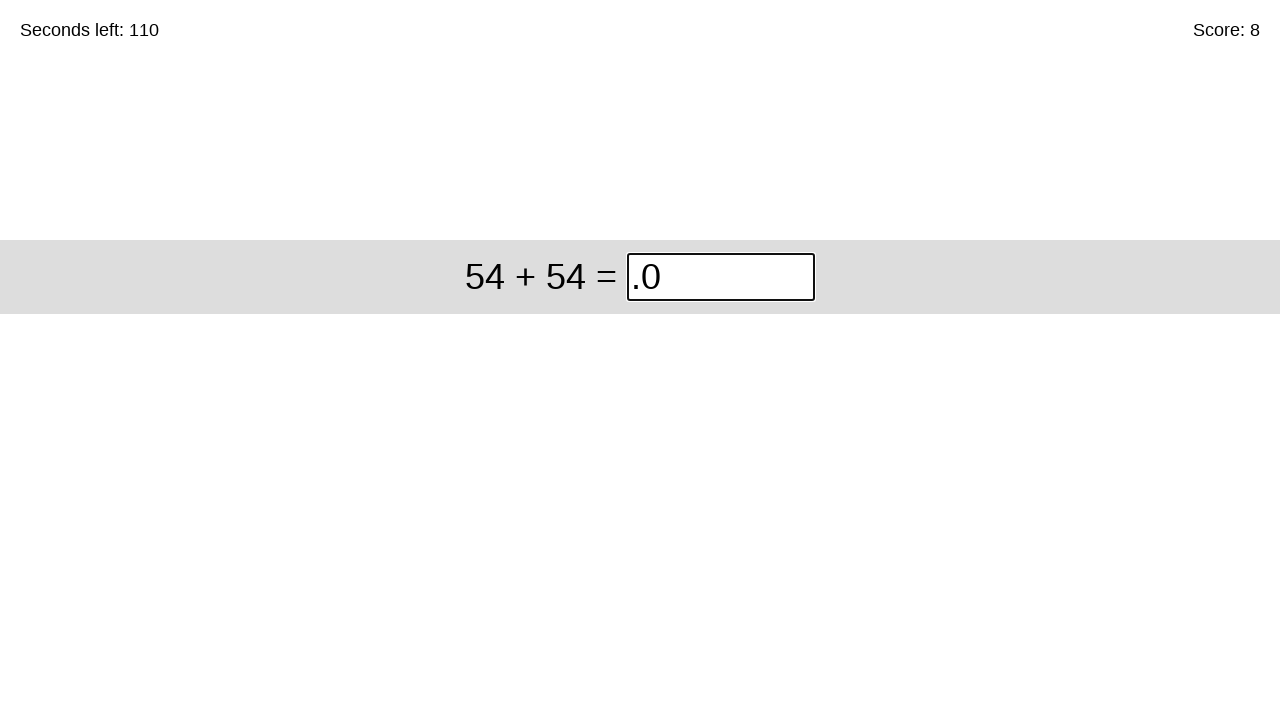

Calculated answer: 108
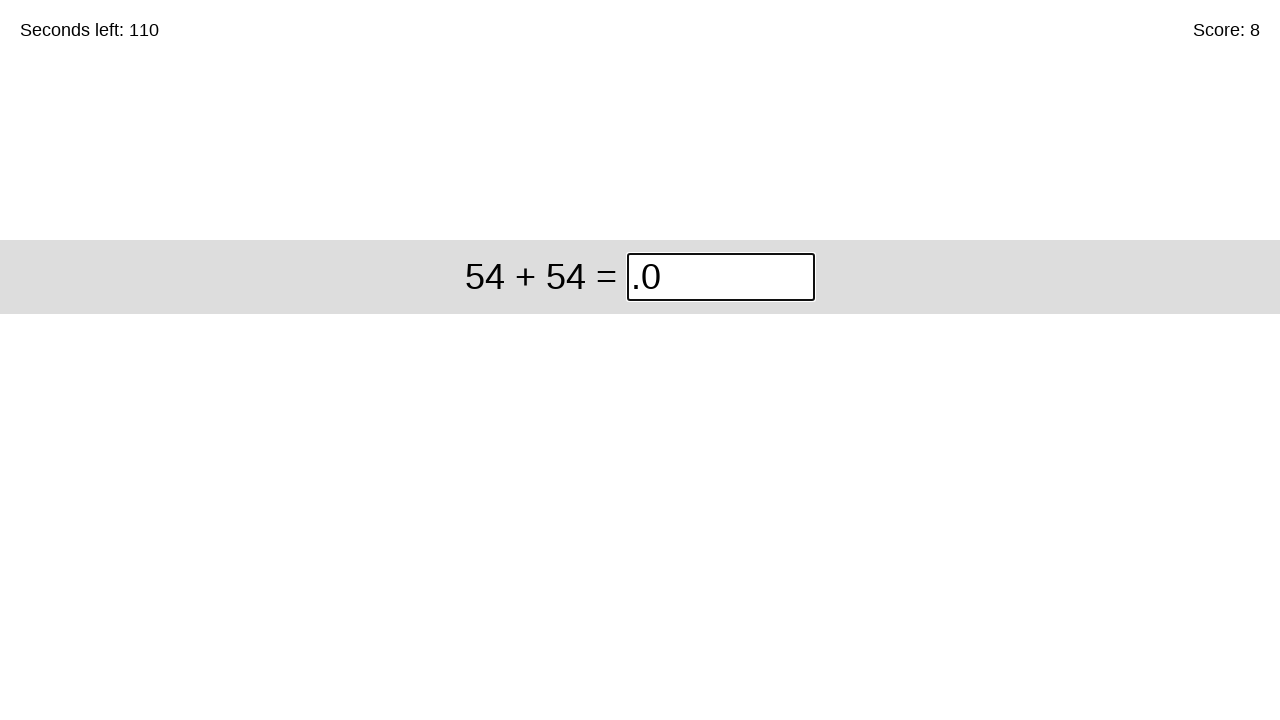

Waited for answer input field to appear
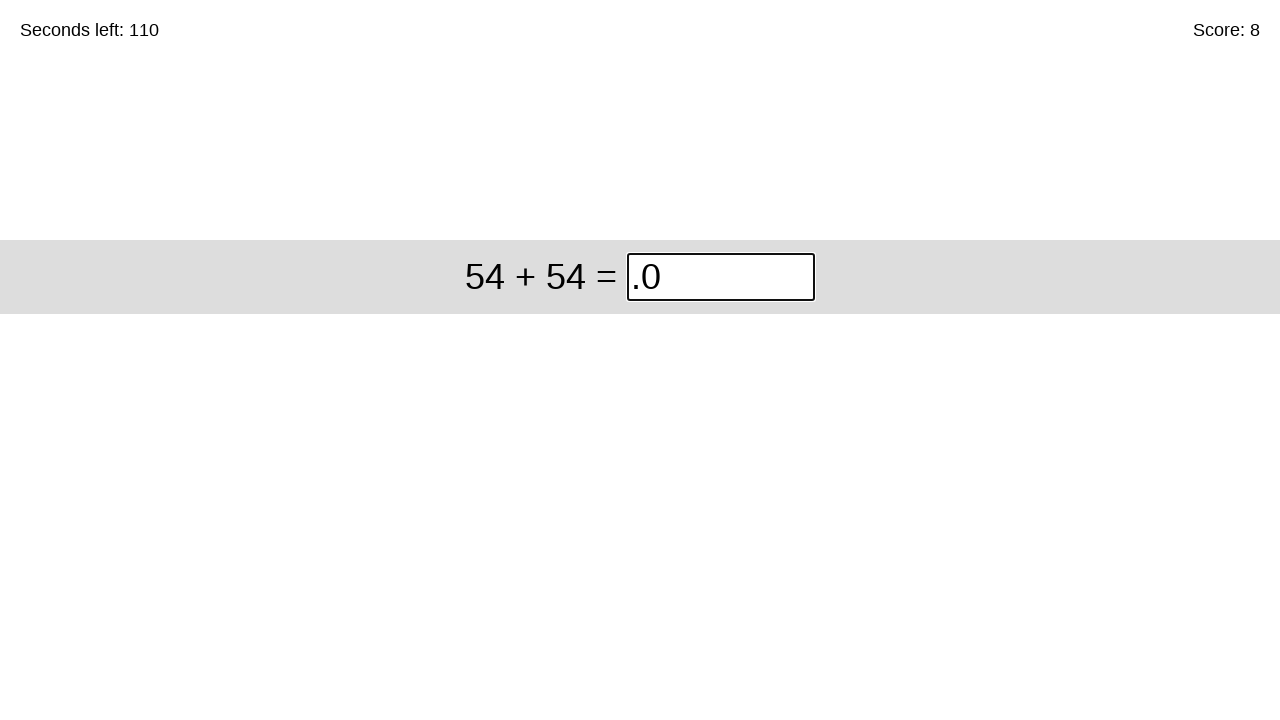

Clicked answer input field
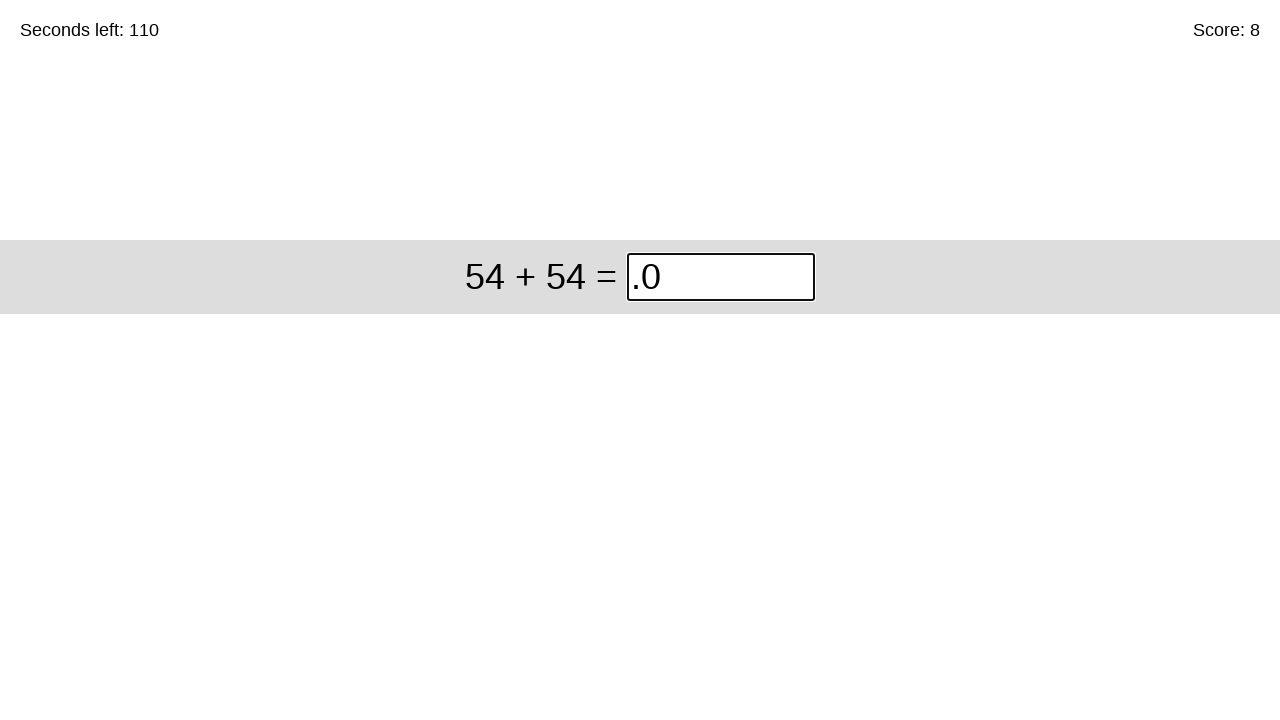

Selected all text in answer field
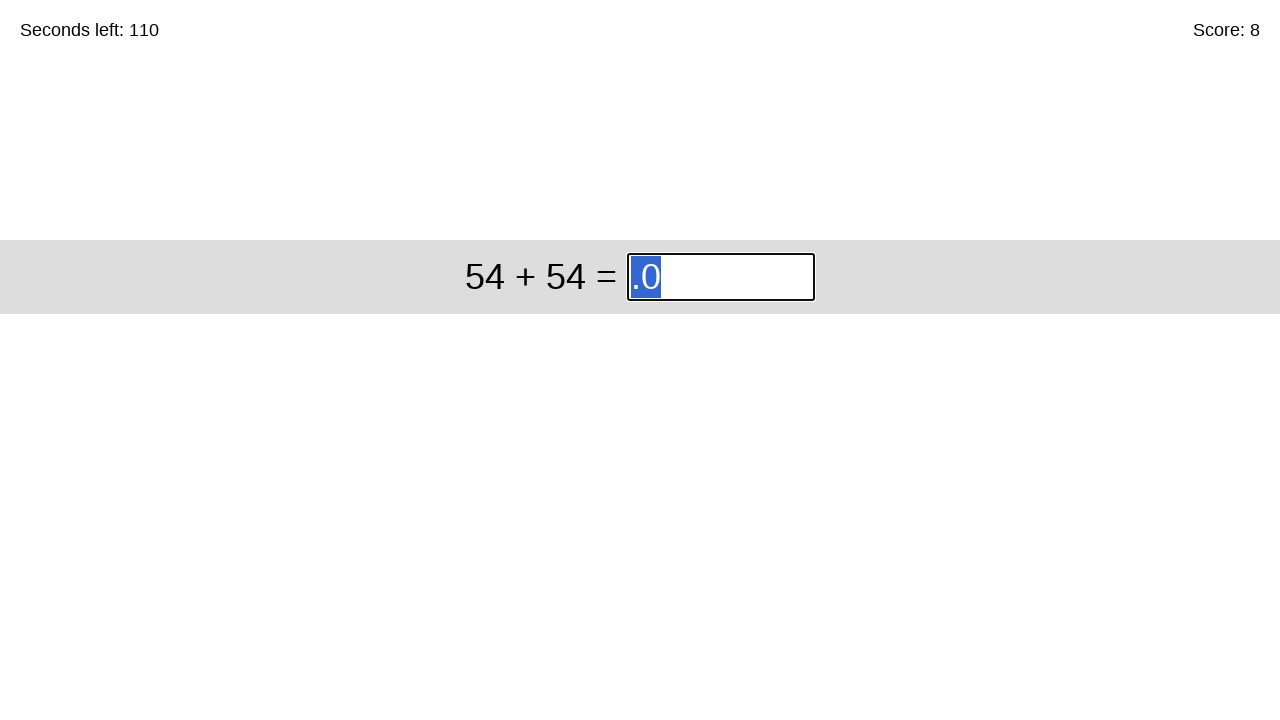

Typed answer: 108
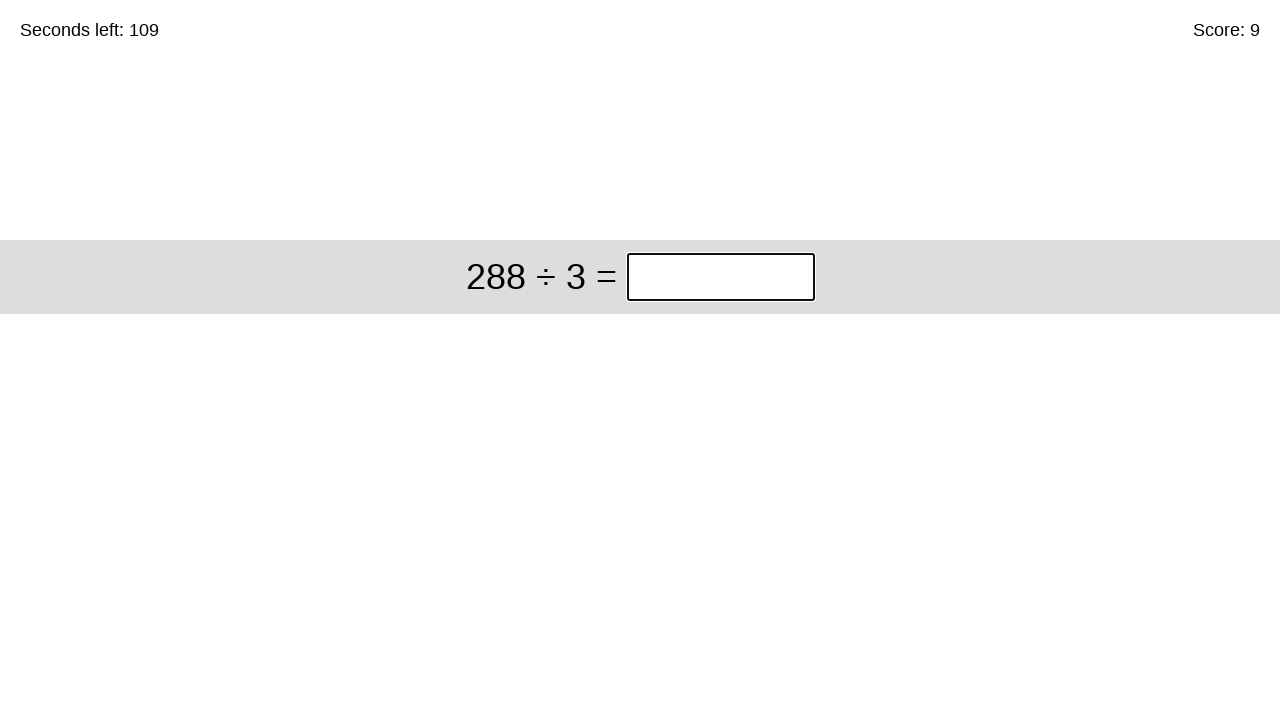

Submitted answer by pressing Enter
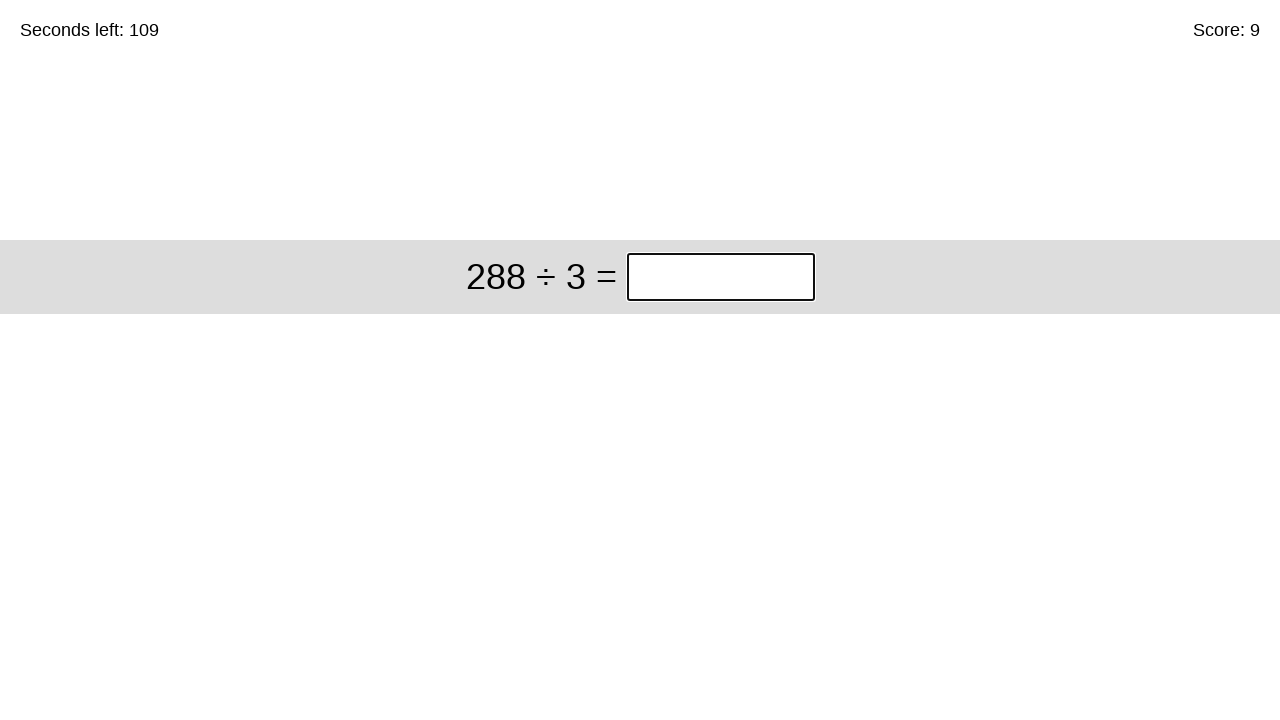

Waited 100ms for next problem to load
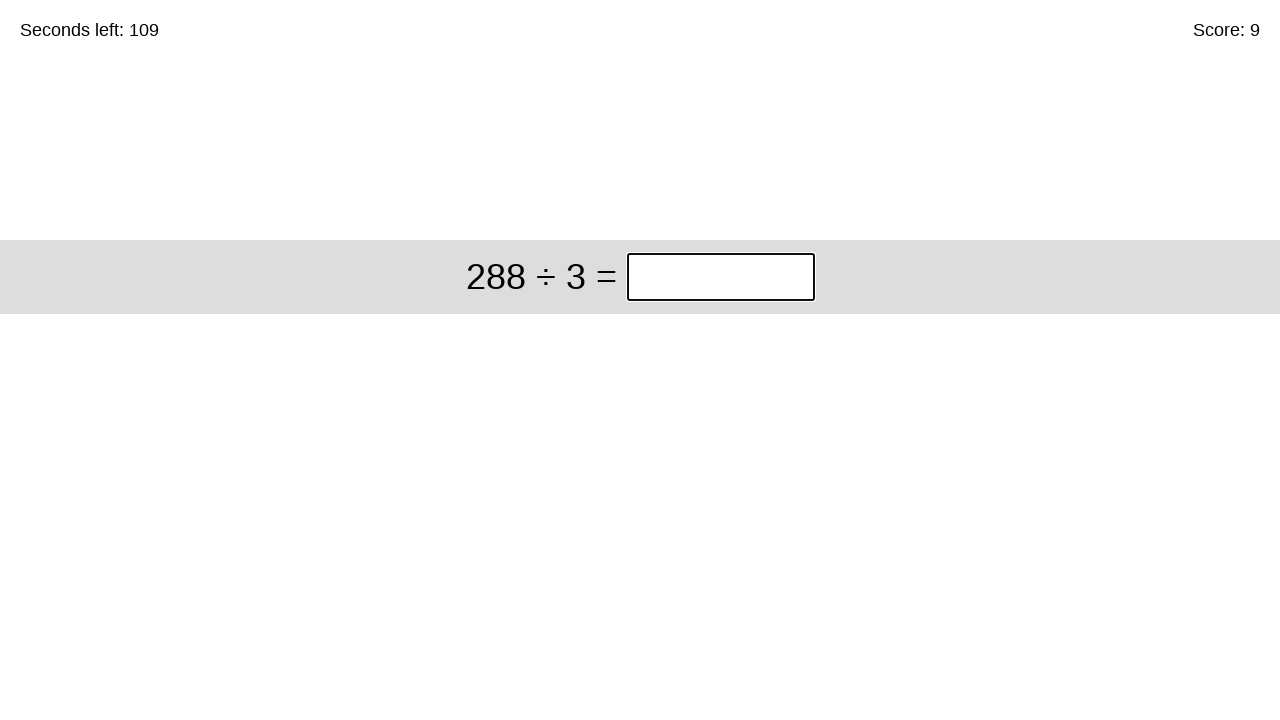

Waited for math problem to appear
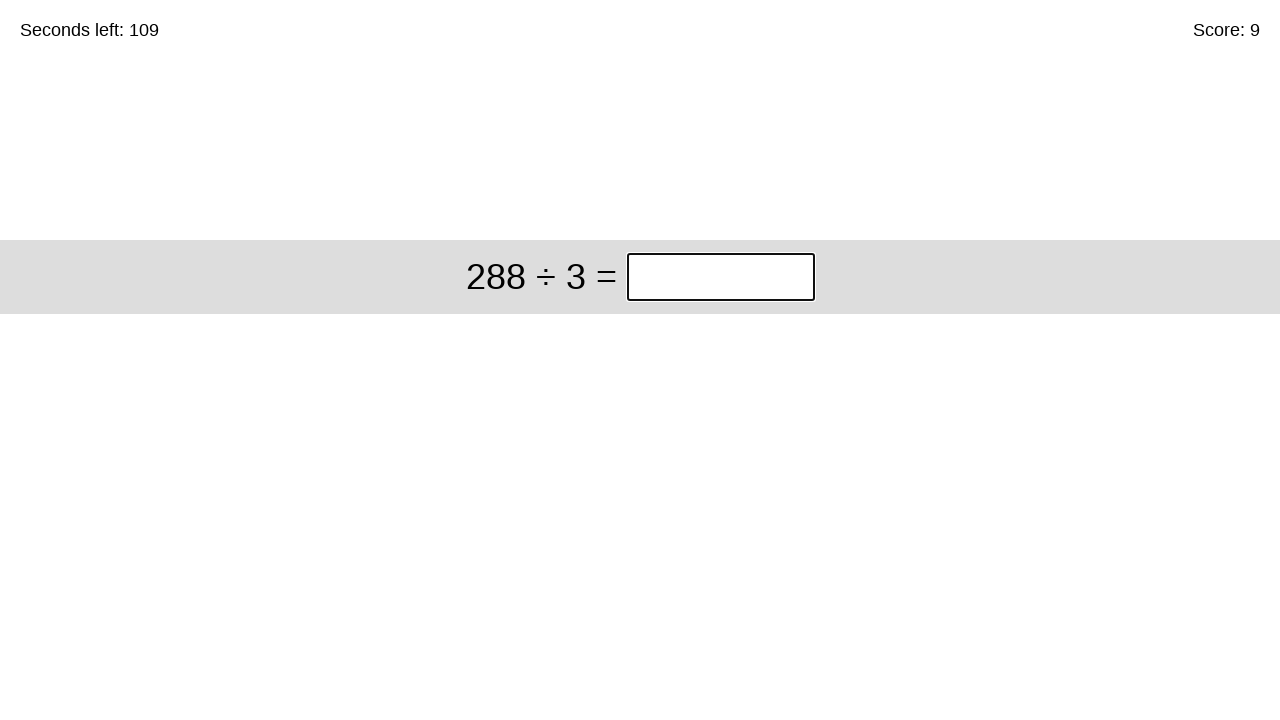

Retrieved problem text: 288 ÷ 3
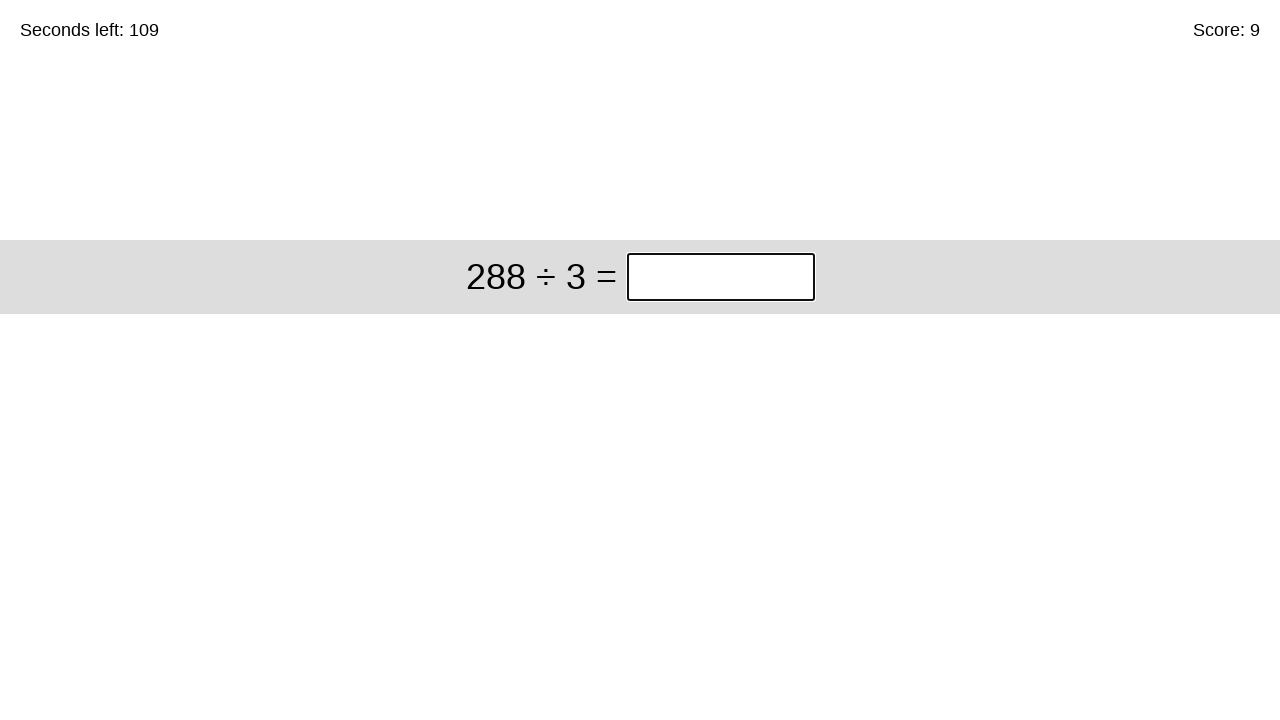

Calculated answer: 96.0
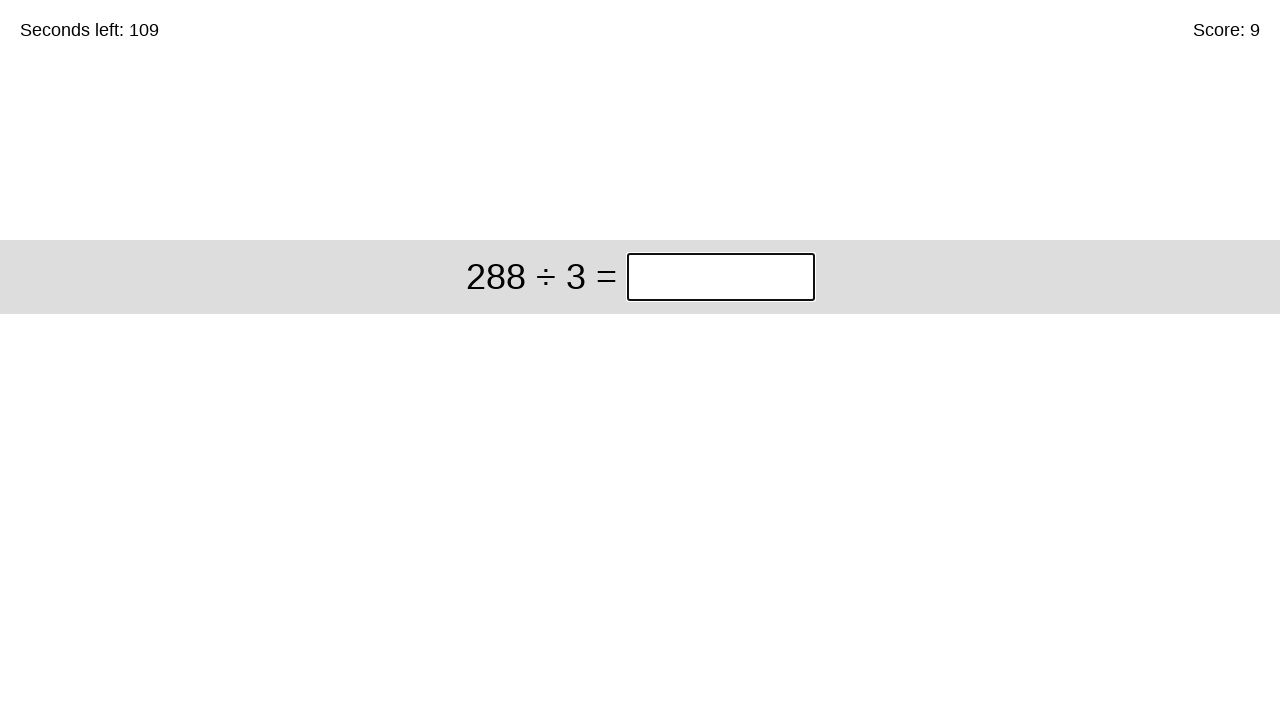

Waited for answer input field to appear
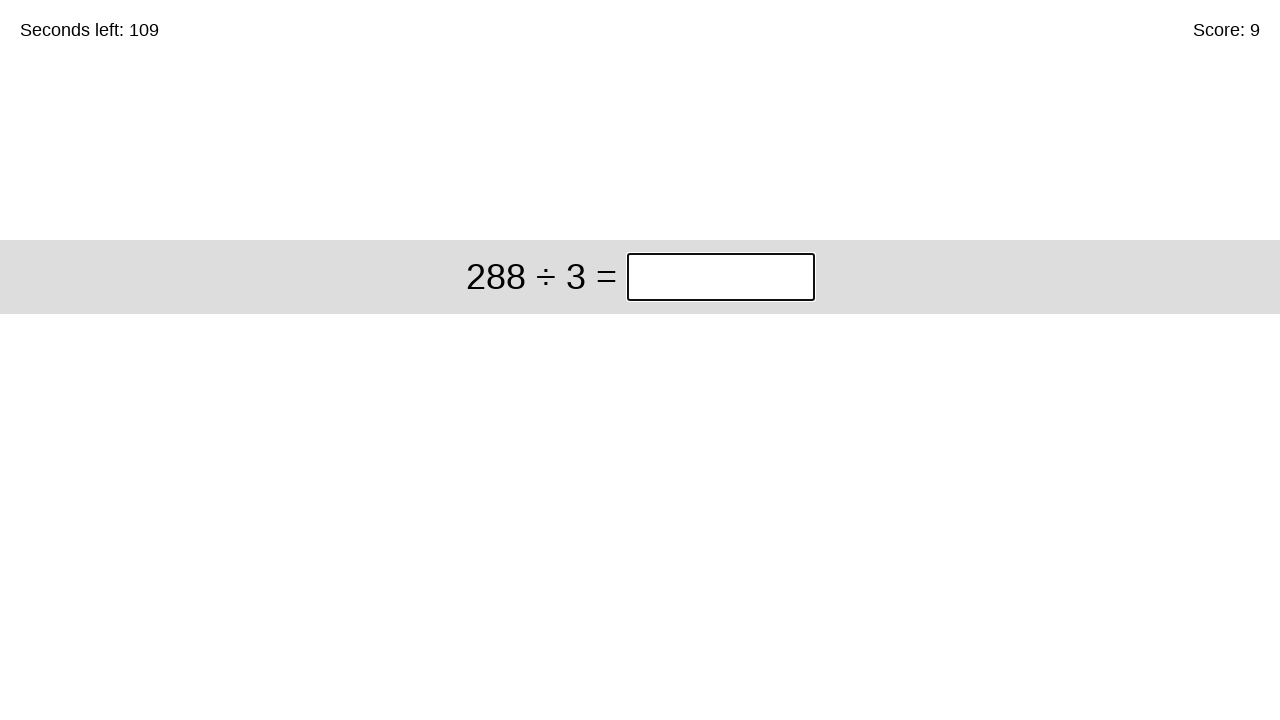

Clicked answer input field
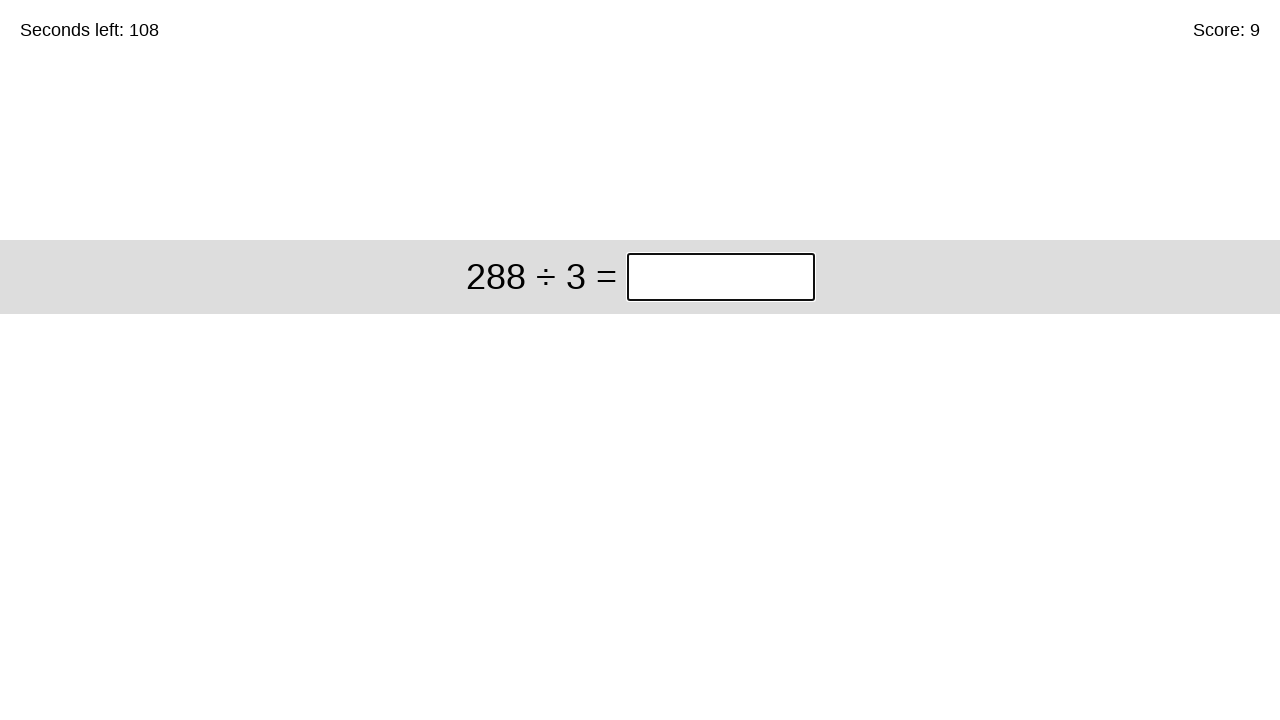

Selected all text in answer field
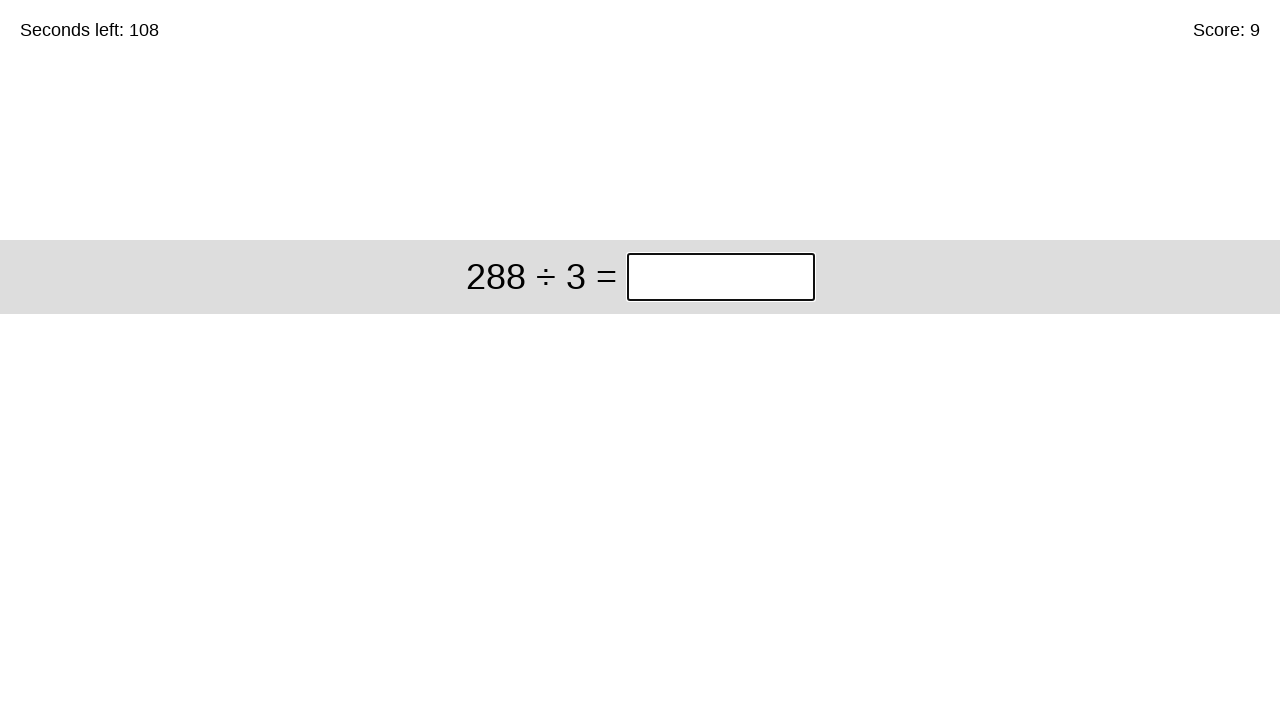

Typed answer: 96.0
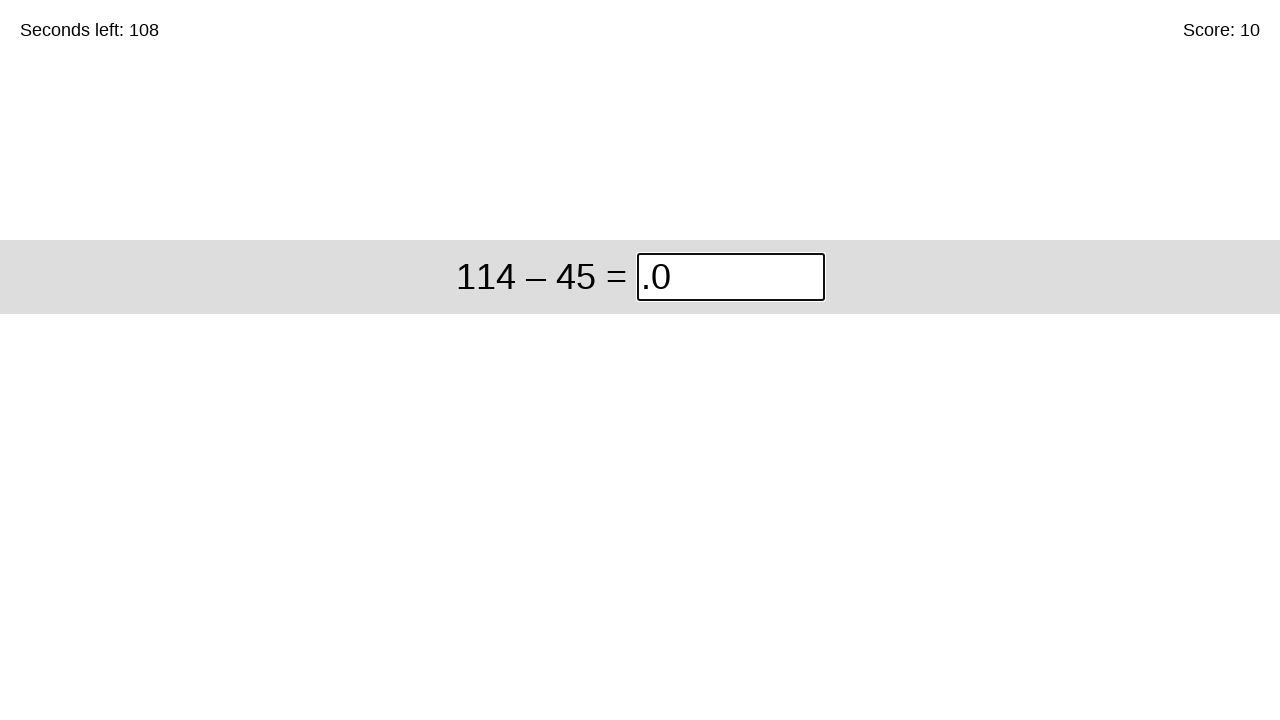

Submitted answer by pressing Enter
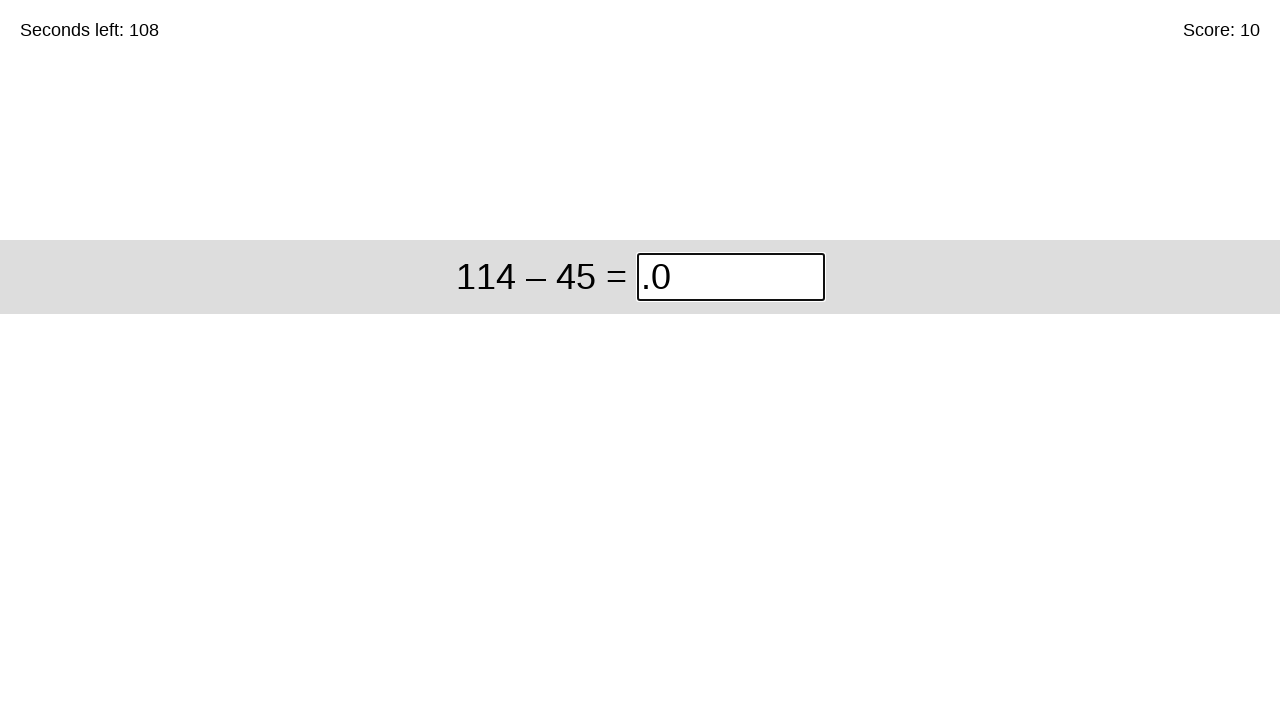

Waited 100ms for next problem to load
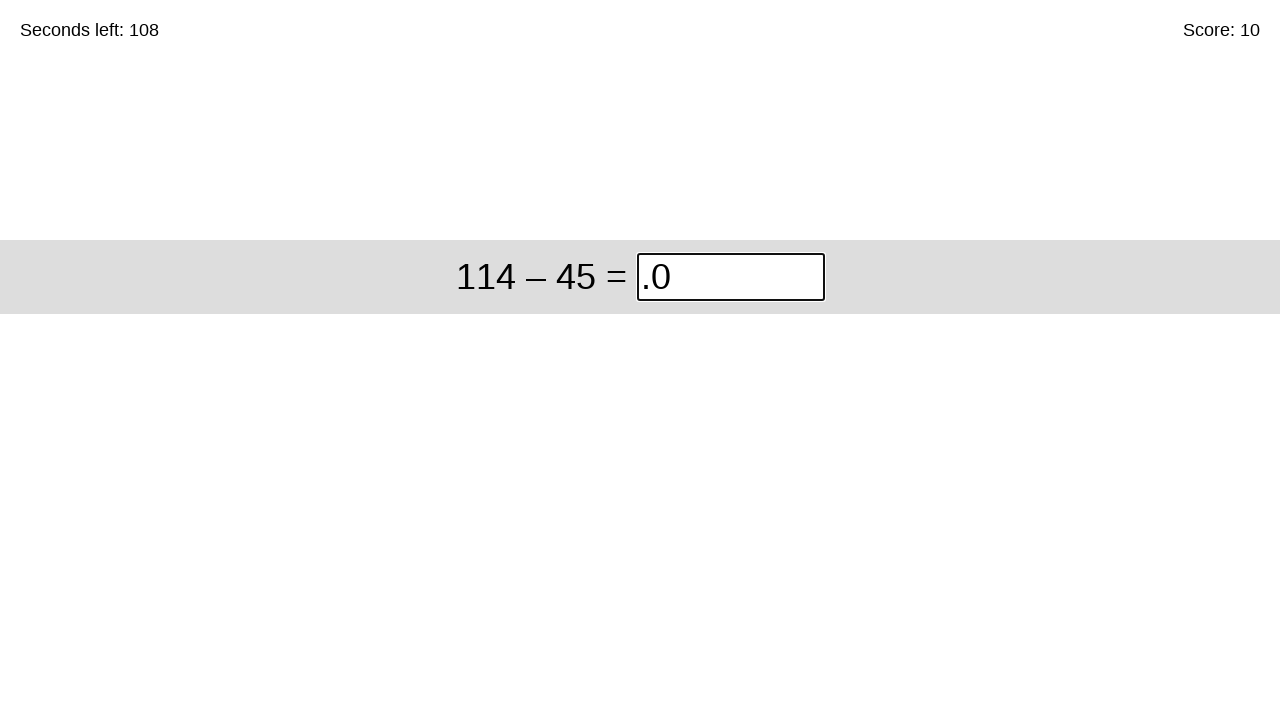

Waited for math problem to appear
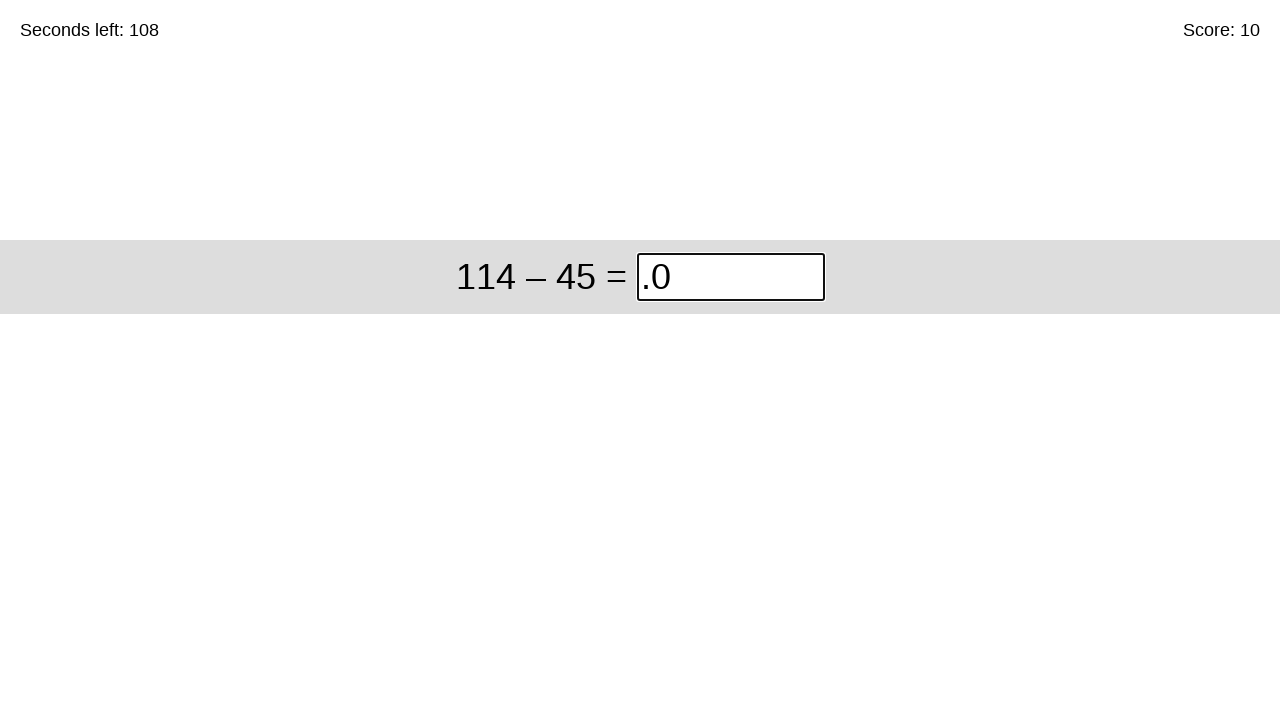

Retrieved problem text: 114 – 45
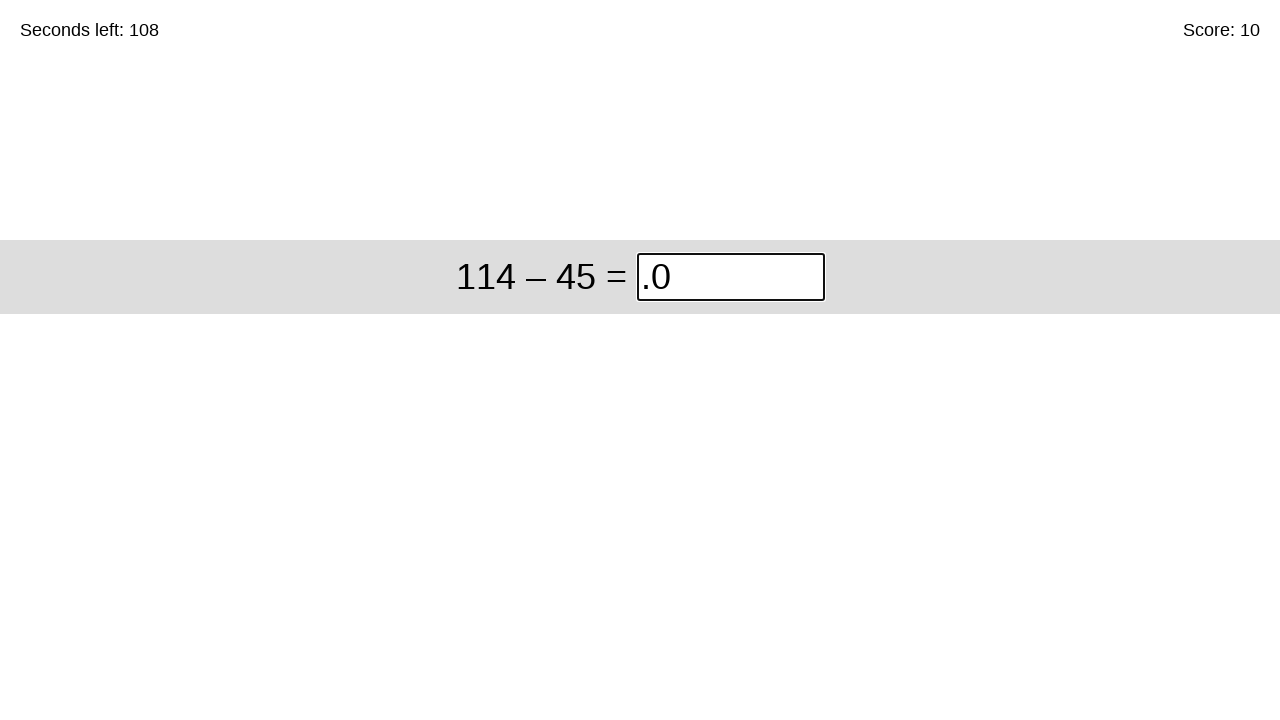

Calculated answer: 69
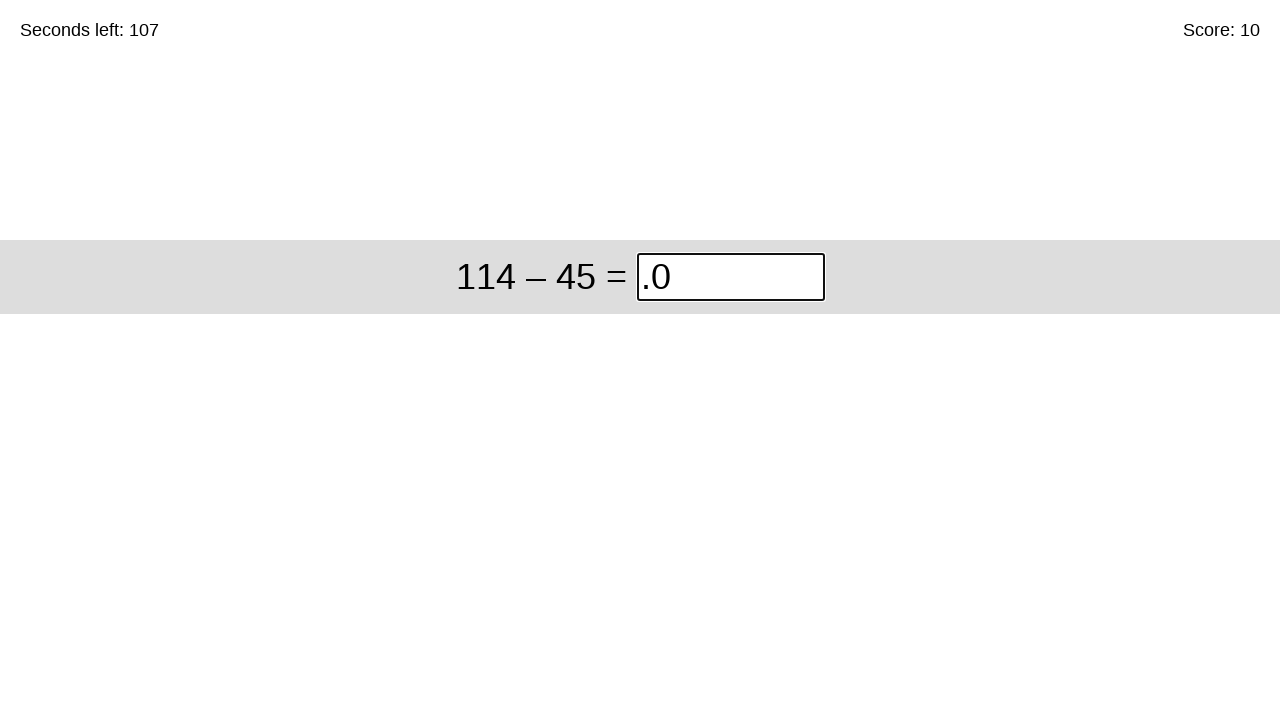

Waited for answer input field to appear
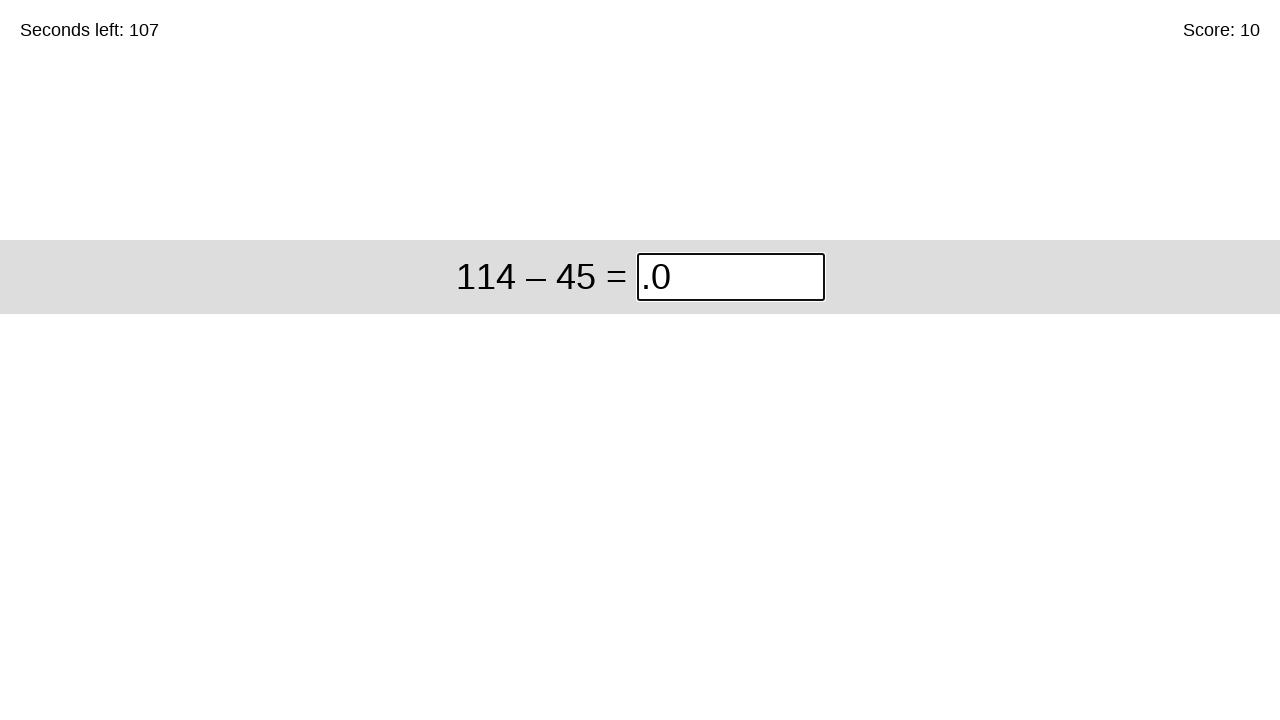

Clicked answer input field
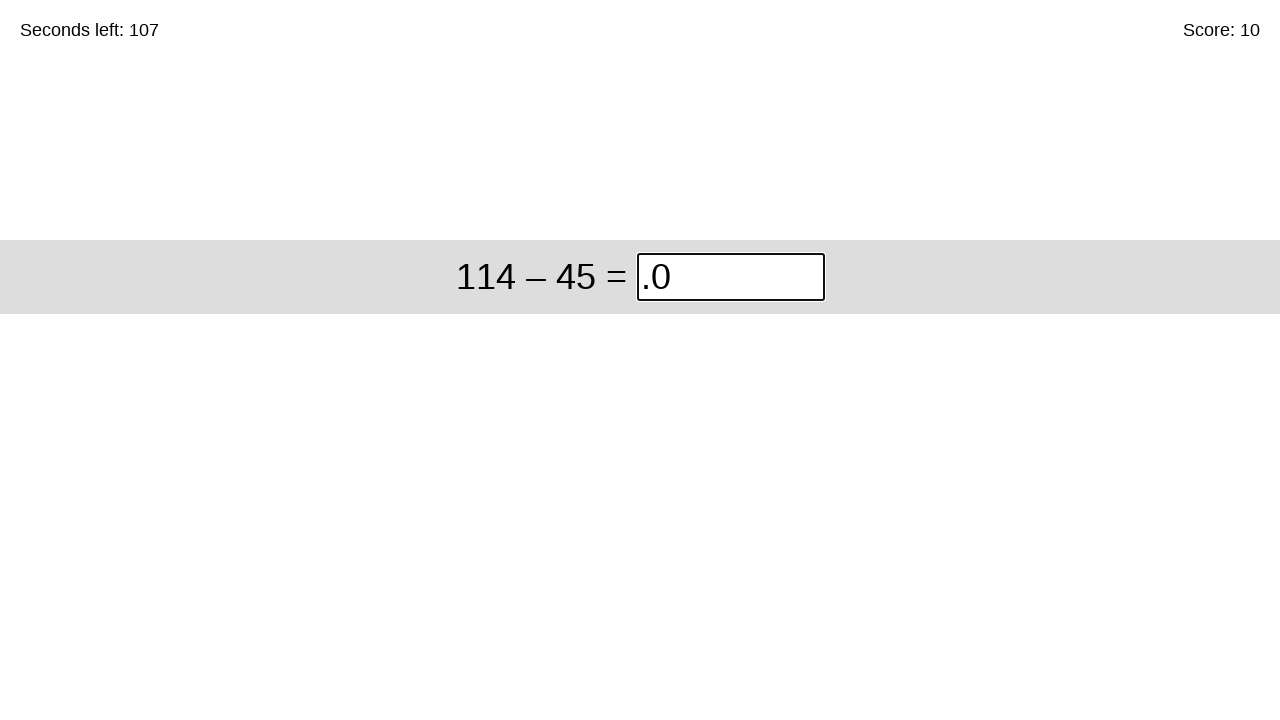

Selected all text in answer field
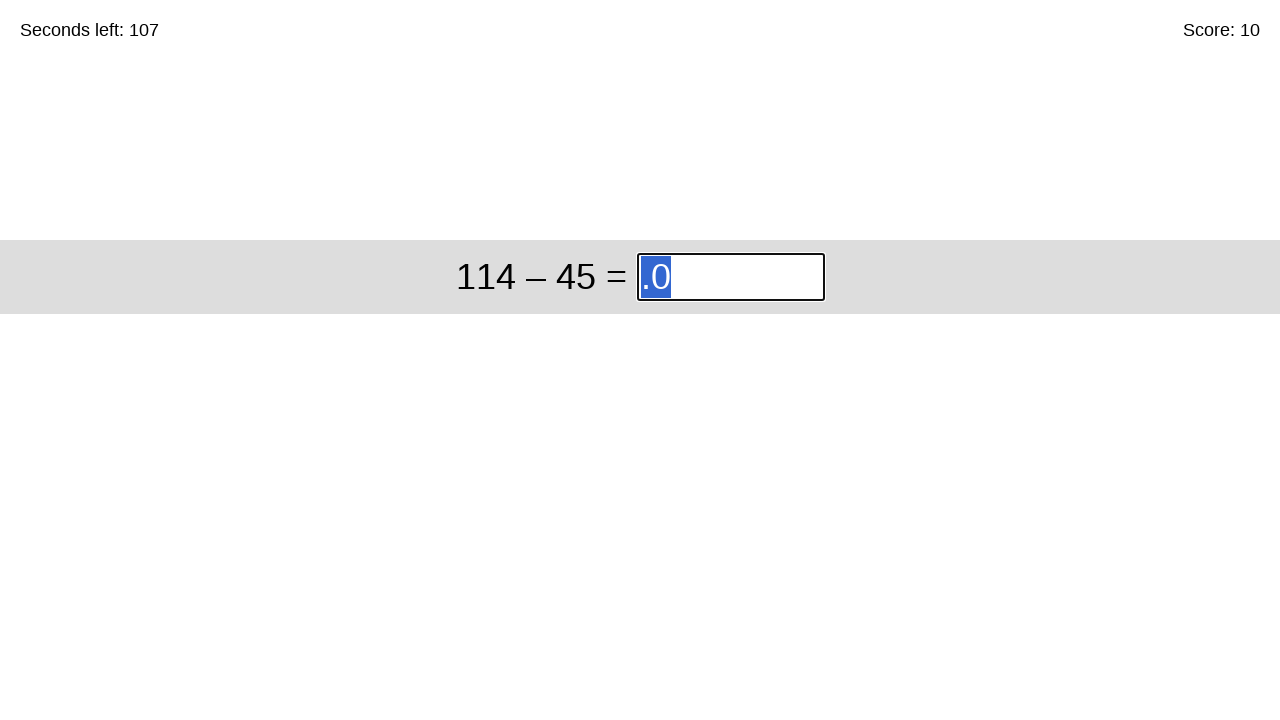

Typed answer: 69
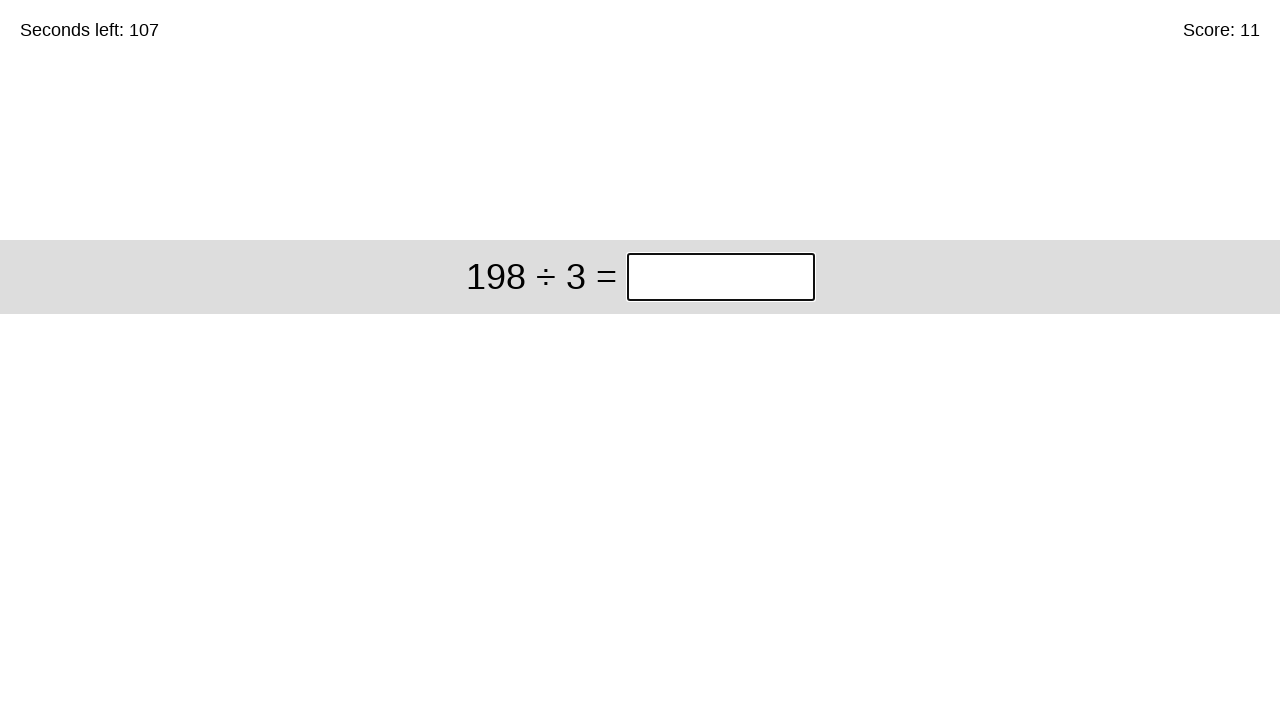

Submitted answer by pressing Enter
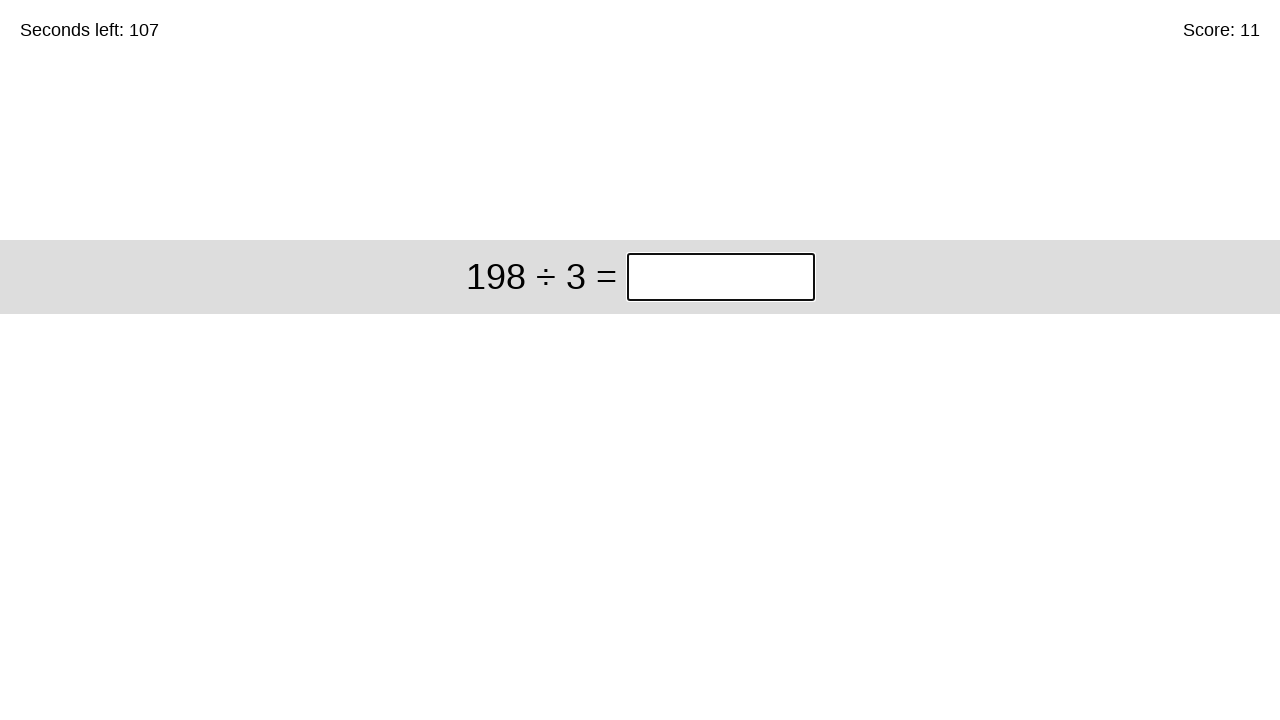

Waited 100ms for next problem to load
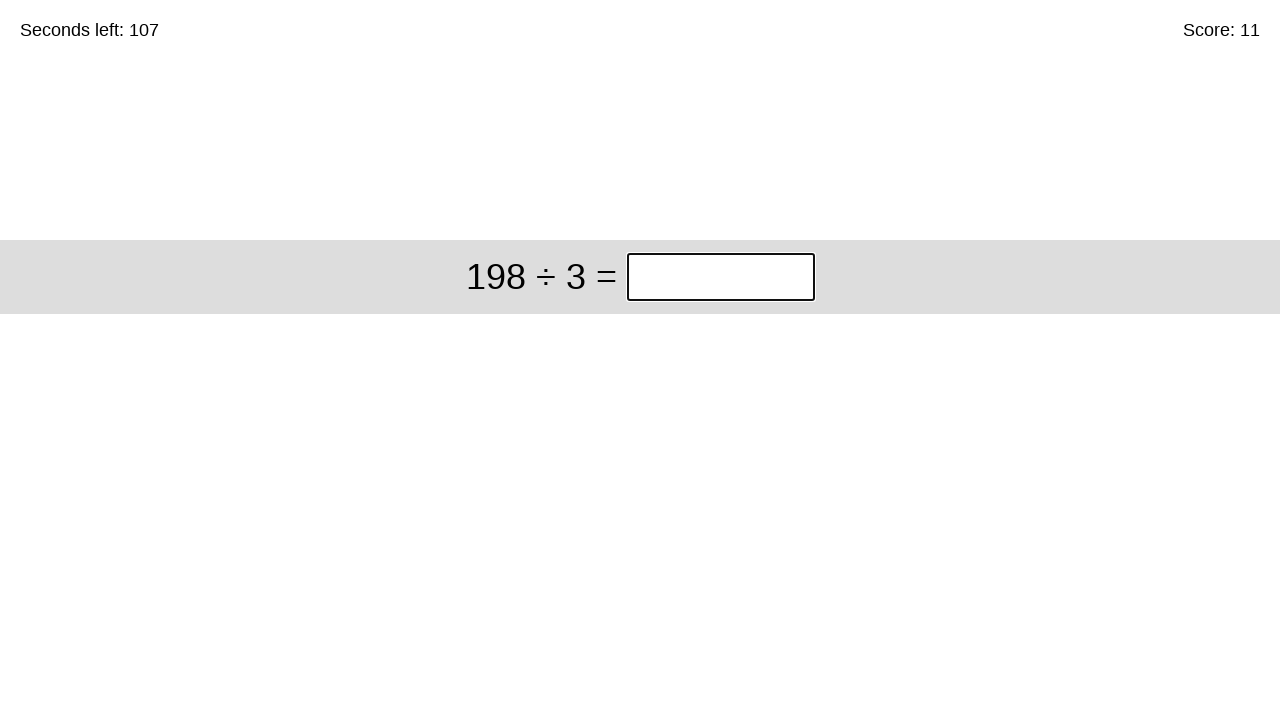

Waited for math problem to appear
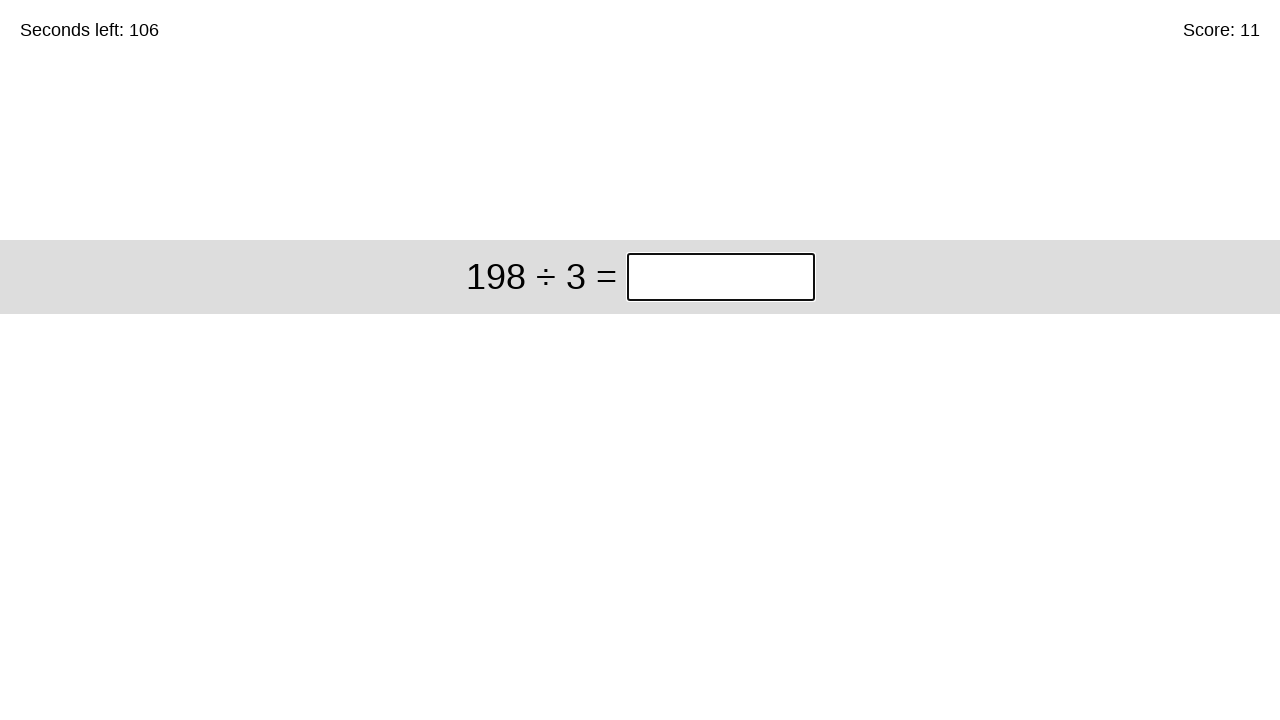

Retrieved problem text: 198 ÷ 3
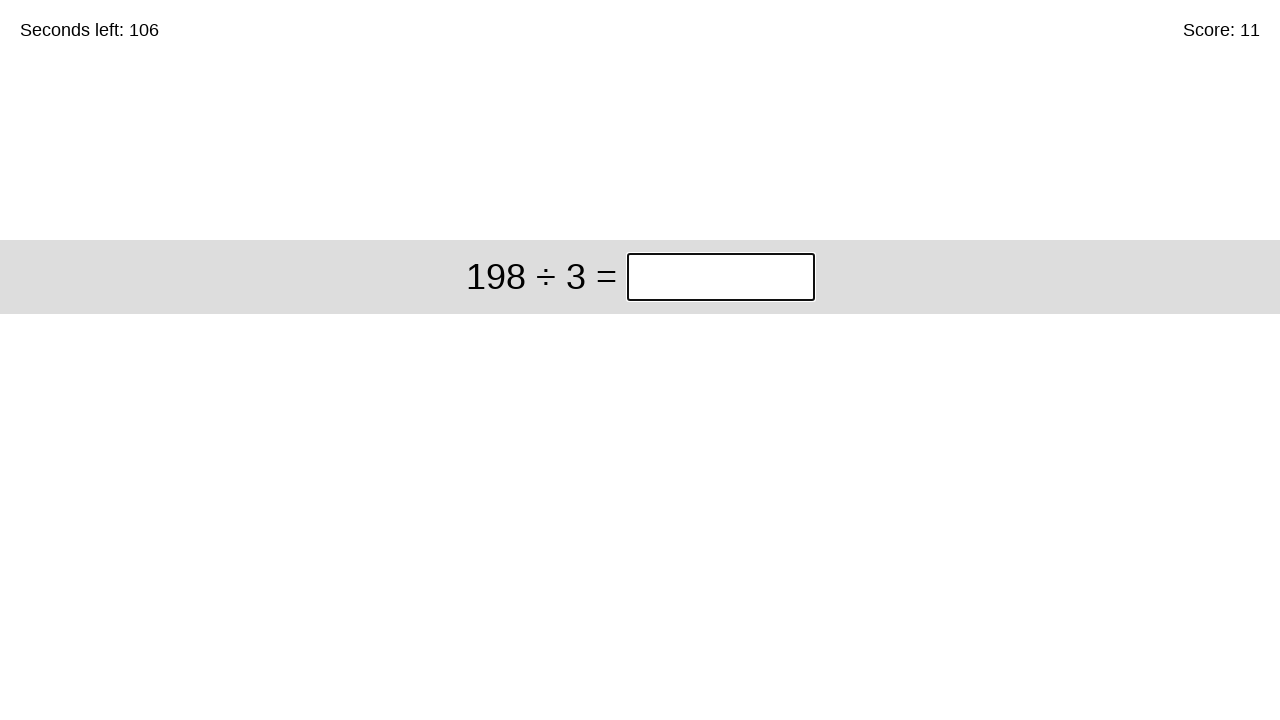

Calculated answer: 66.0
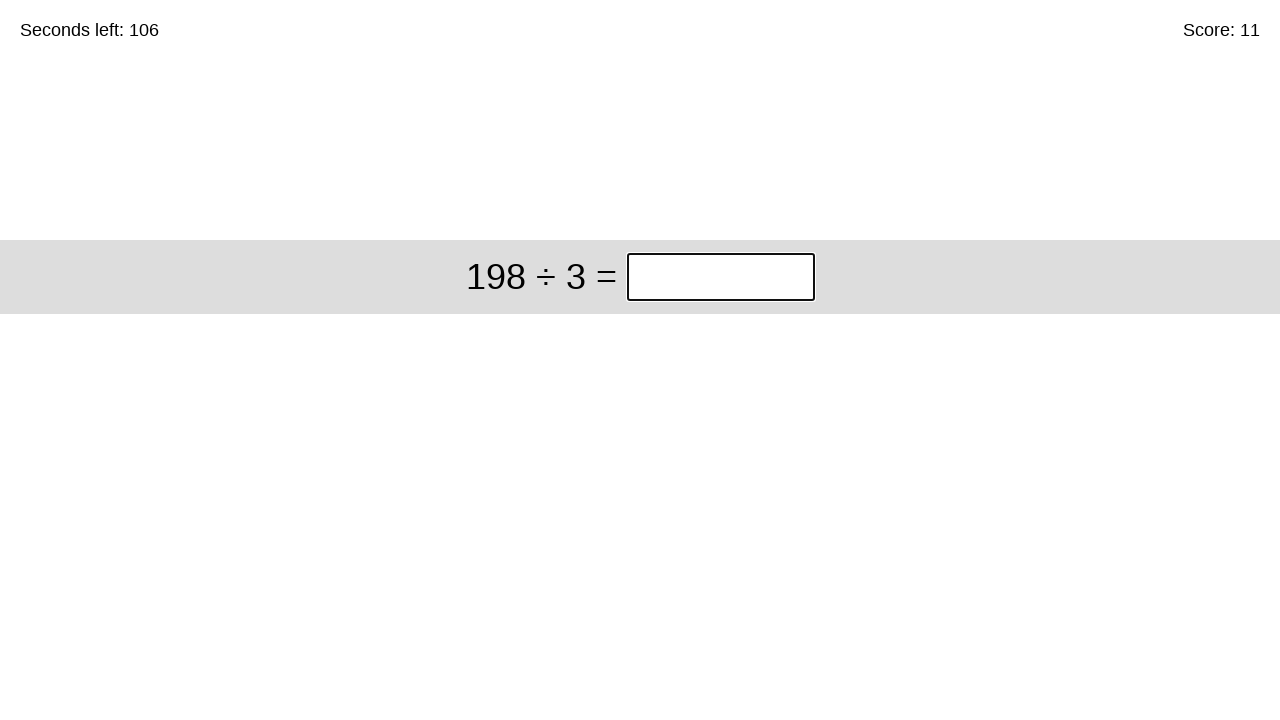

Waited for answer input field to appear
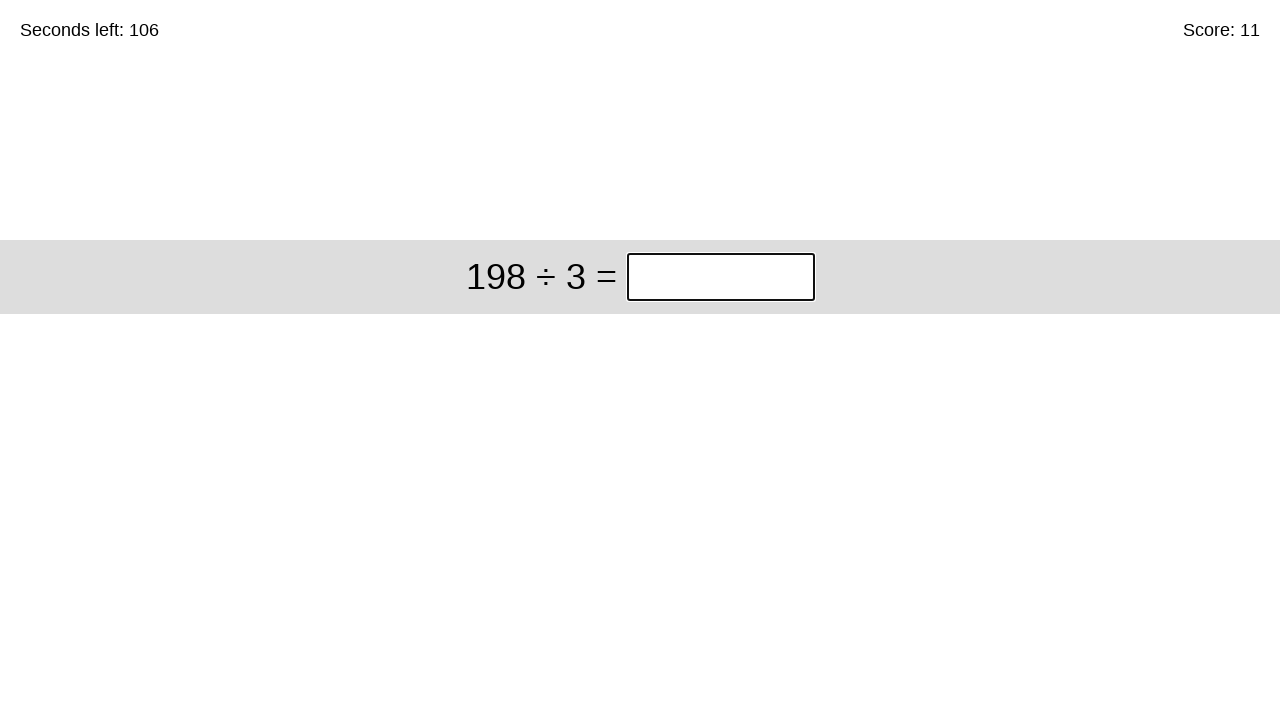

Clicked answer input field
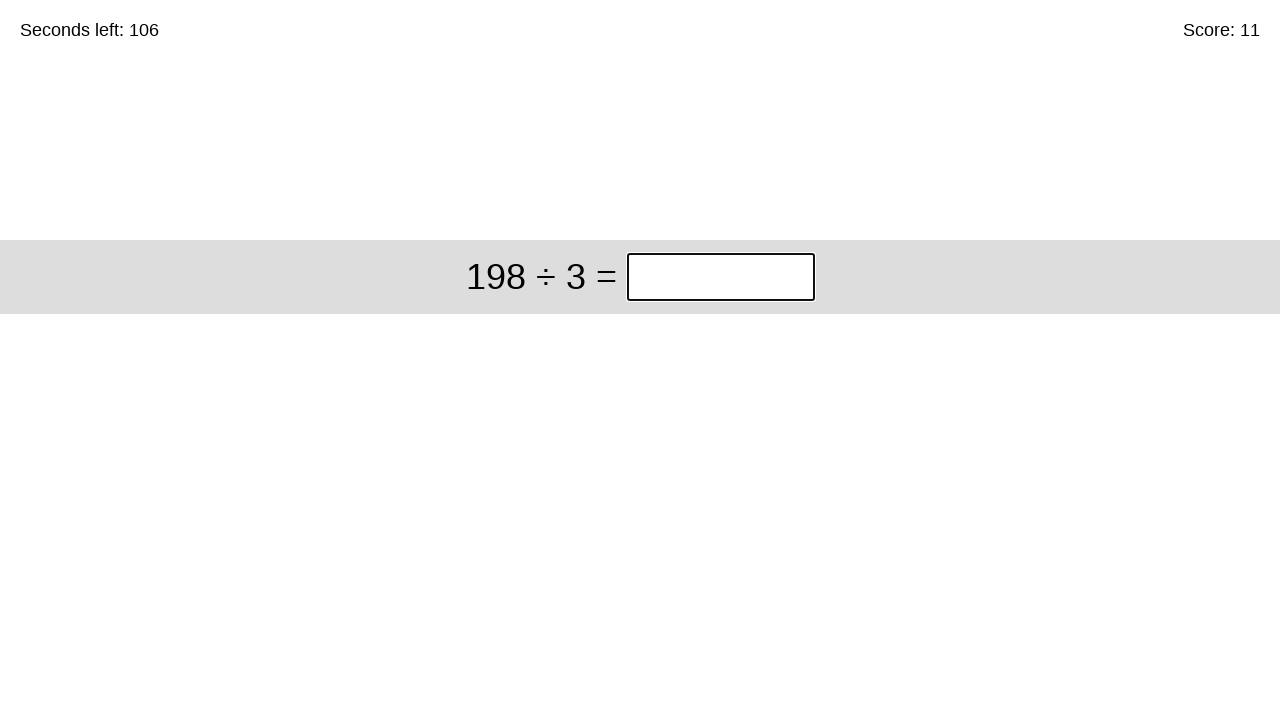

Selected all text in answer field
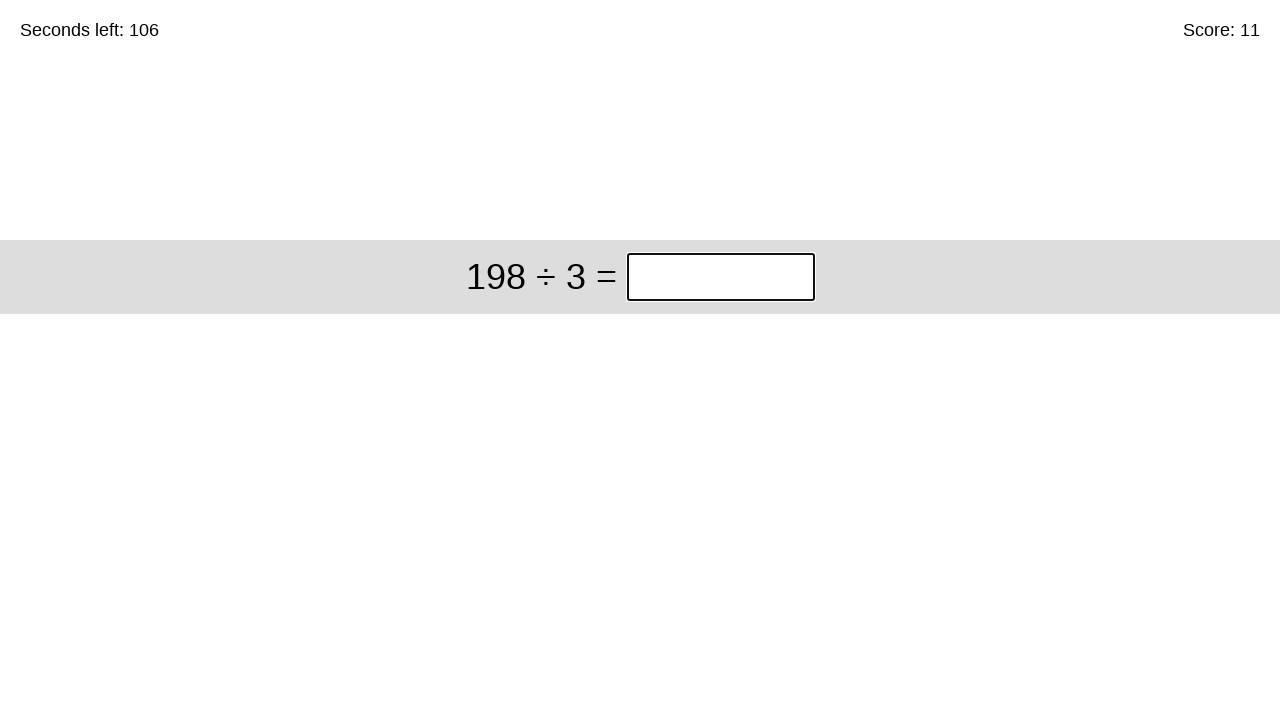

Typed answer: 66.0
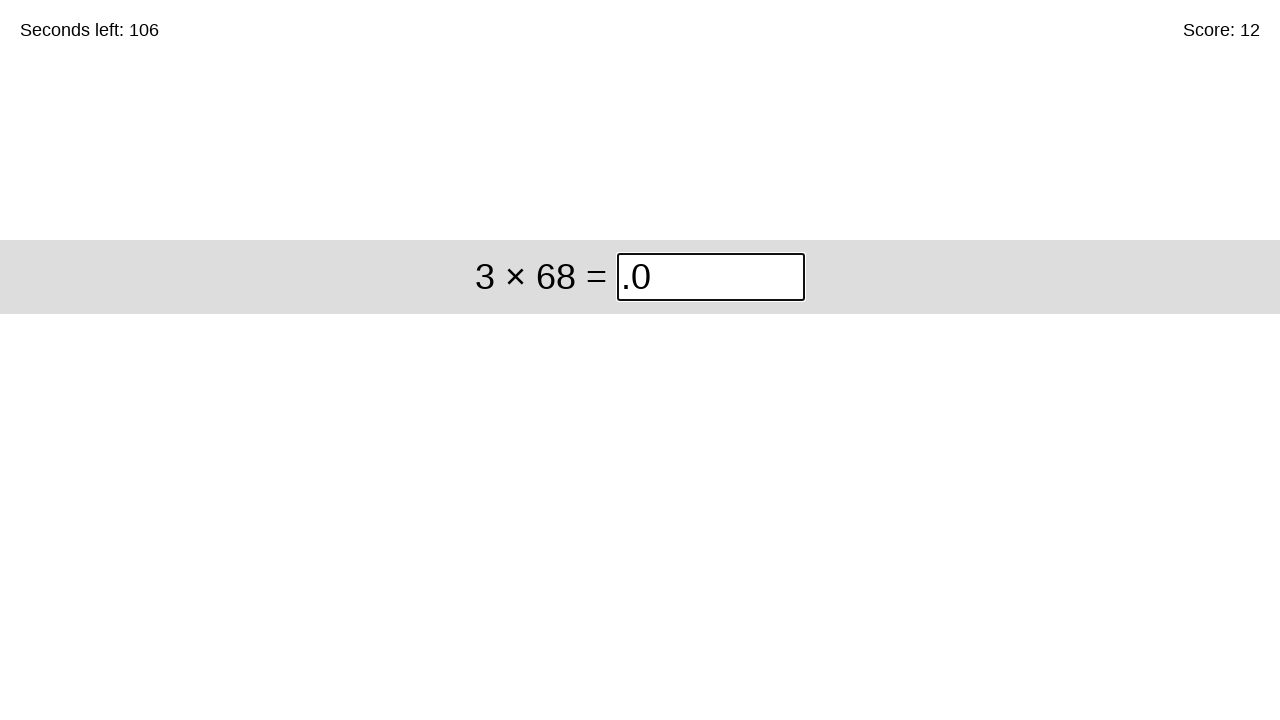

Submitted answer by pressing Enter
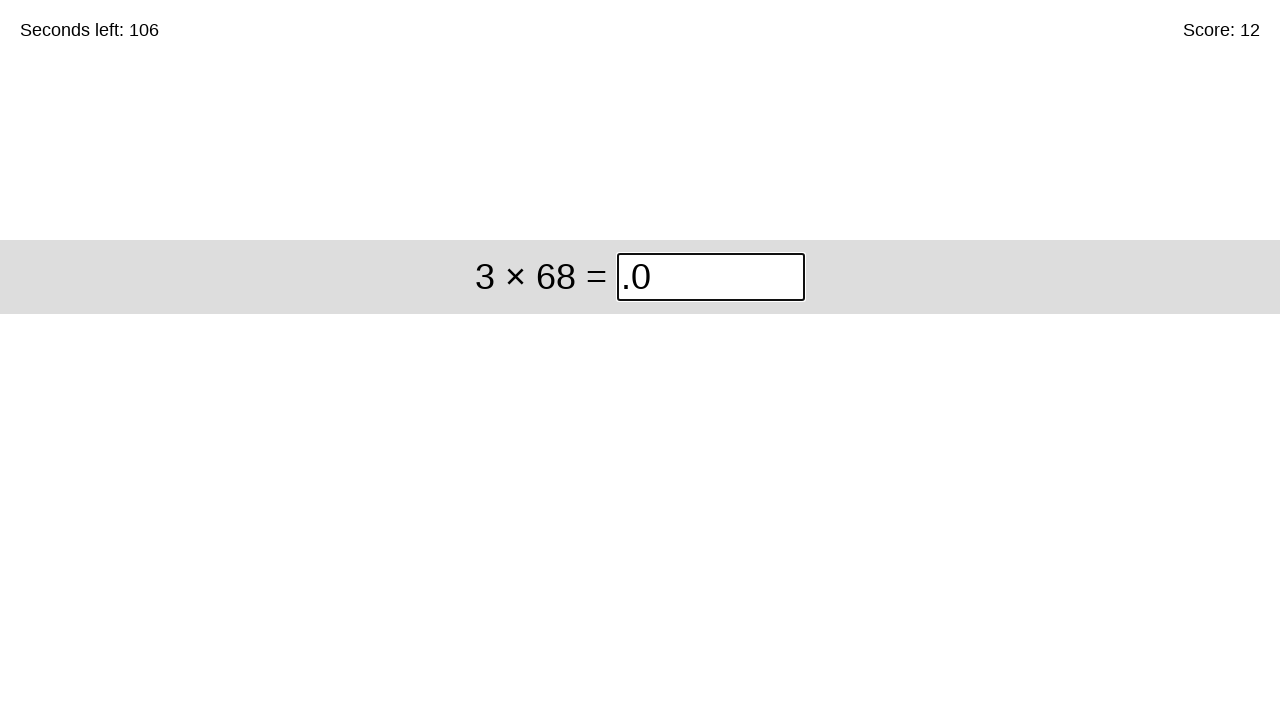

Waited 100ms for next problem to load
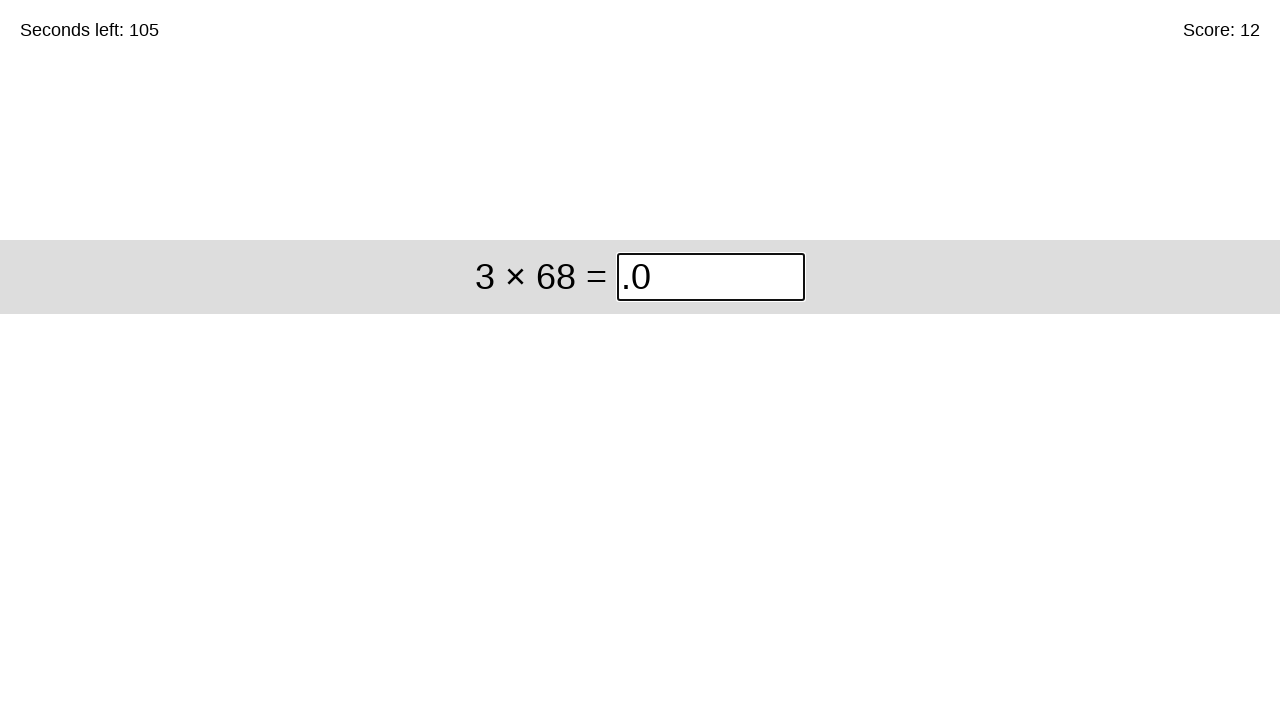

Waited for math problem to appear
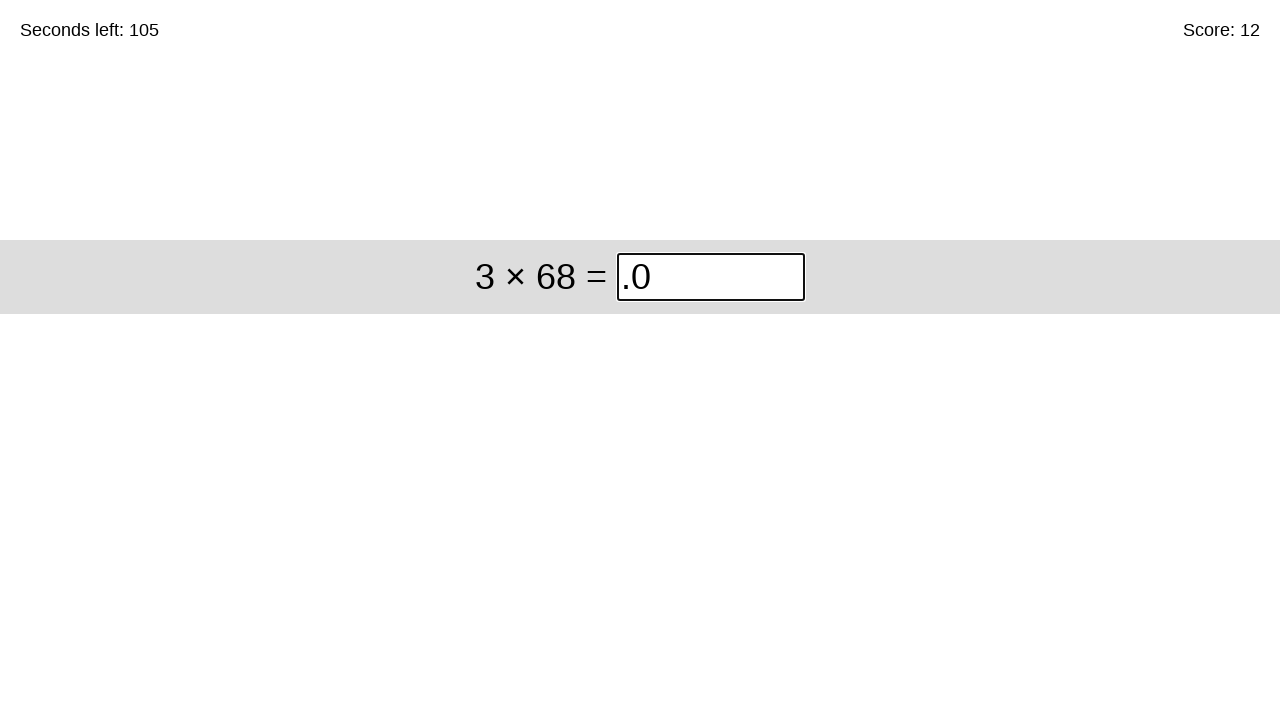

Retrieved problem text: 3 × 68
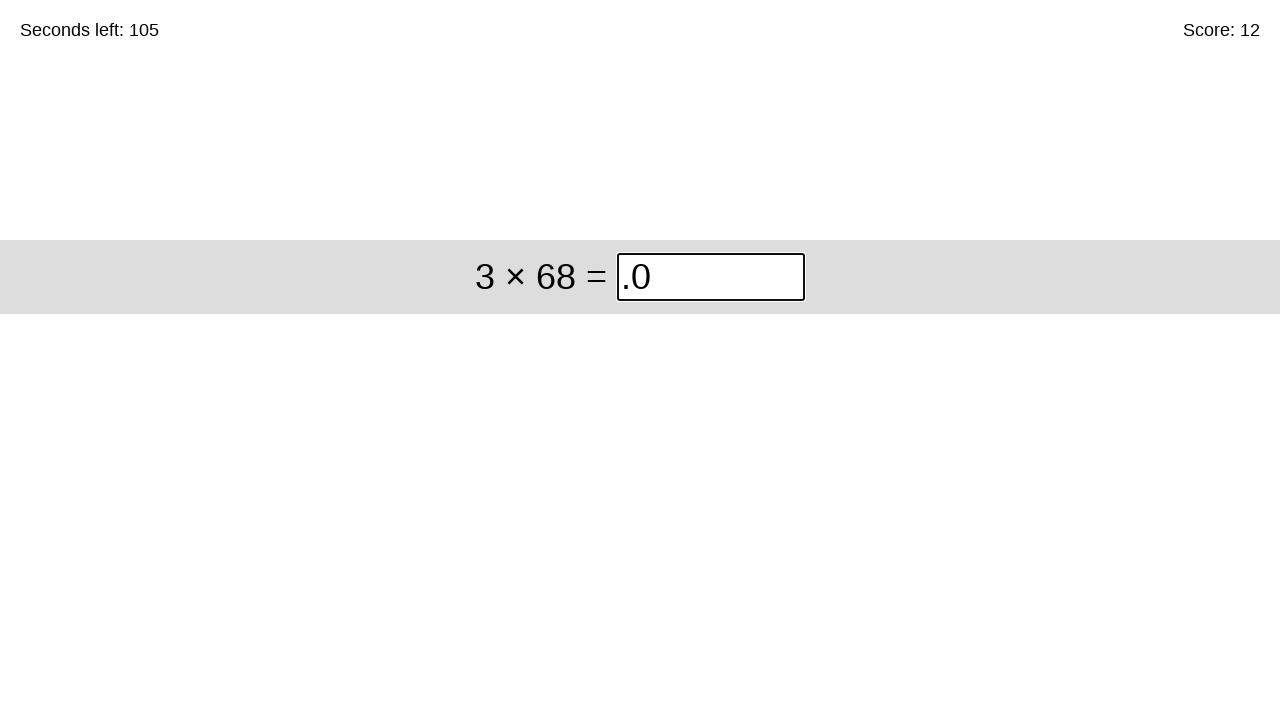

Calculated answer: 204
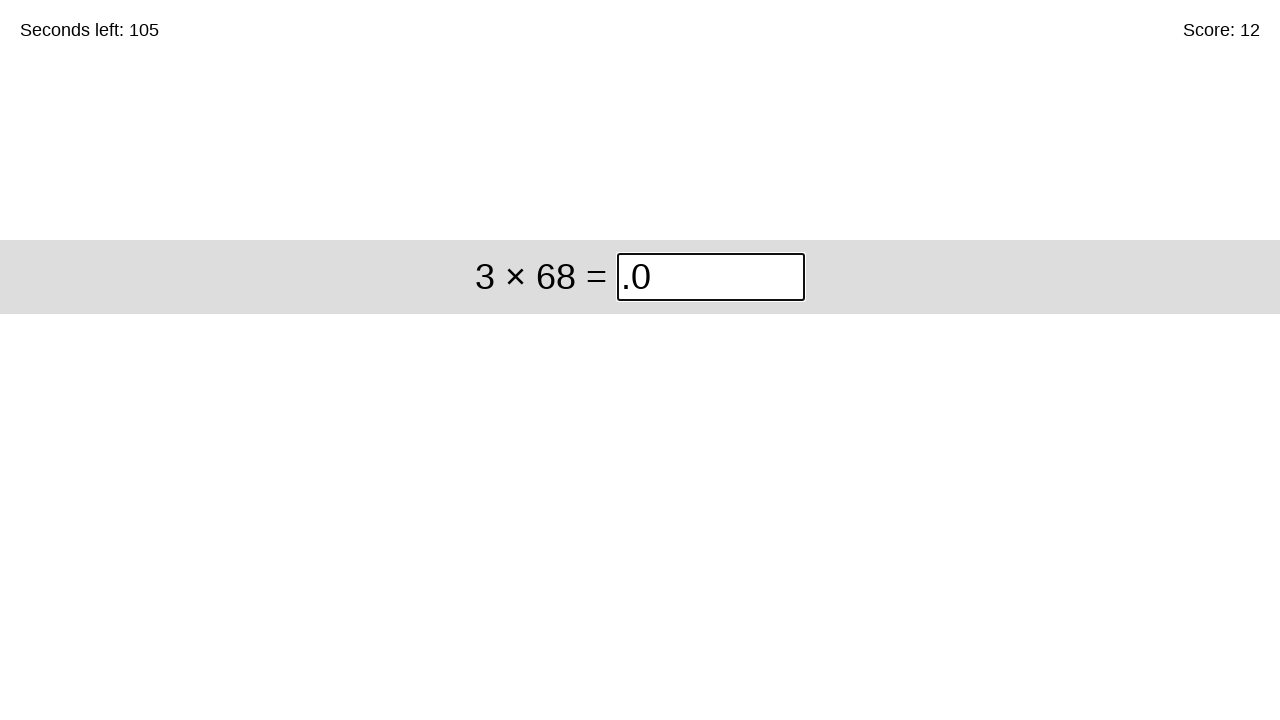

Waited for answer input field to appear
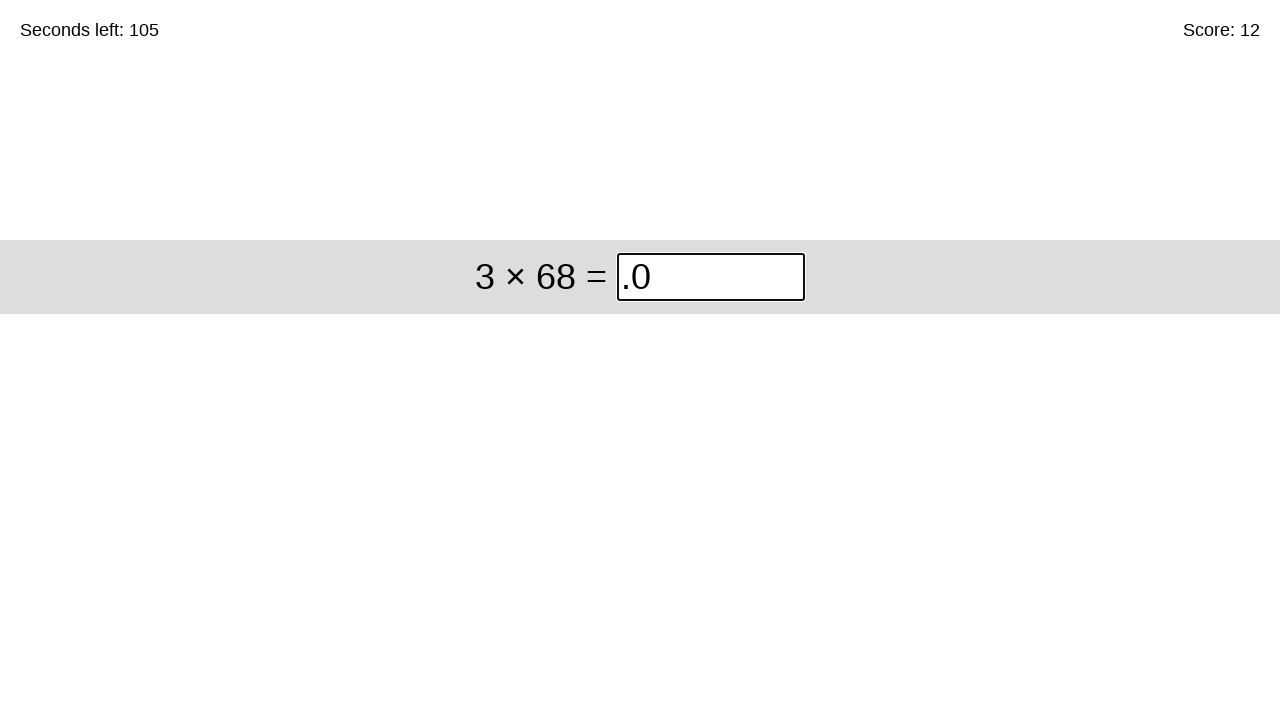

Clicked answer input field
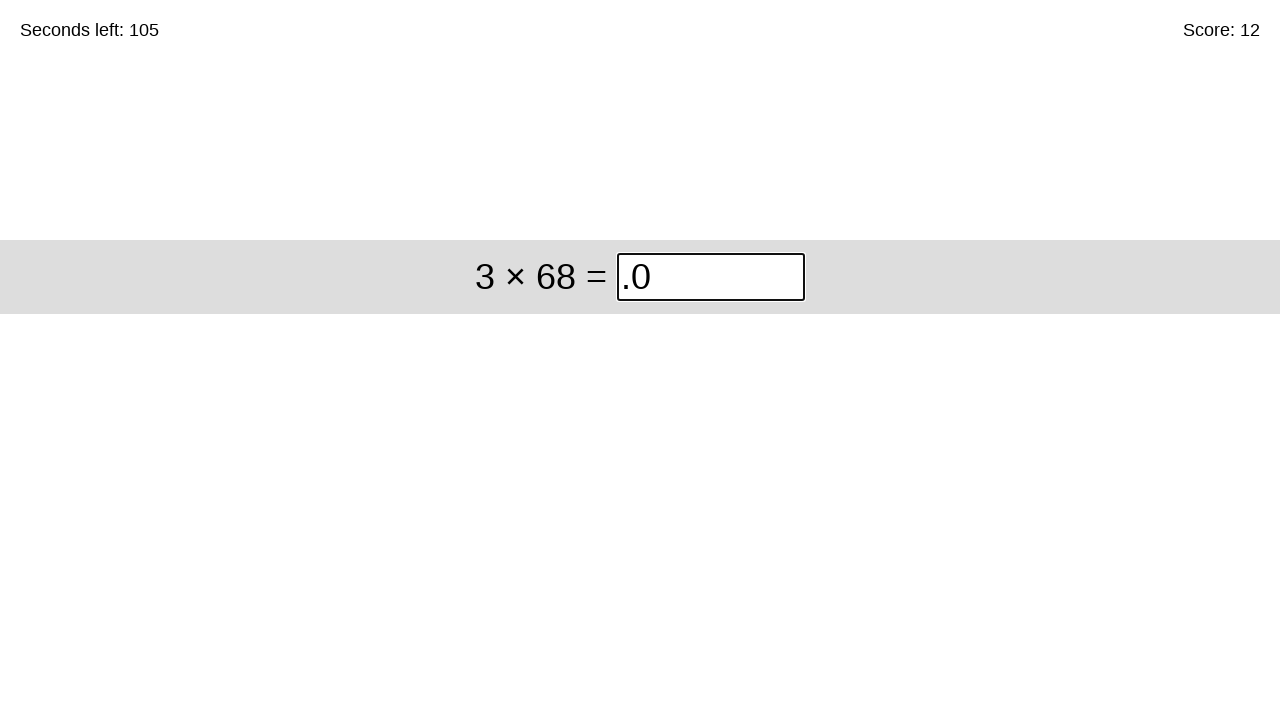

Selected all text in answer field
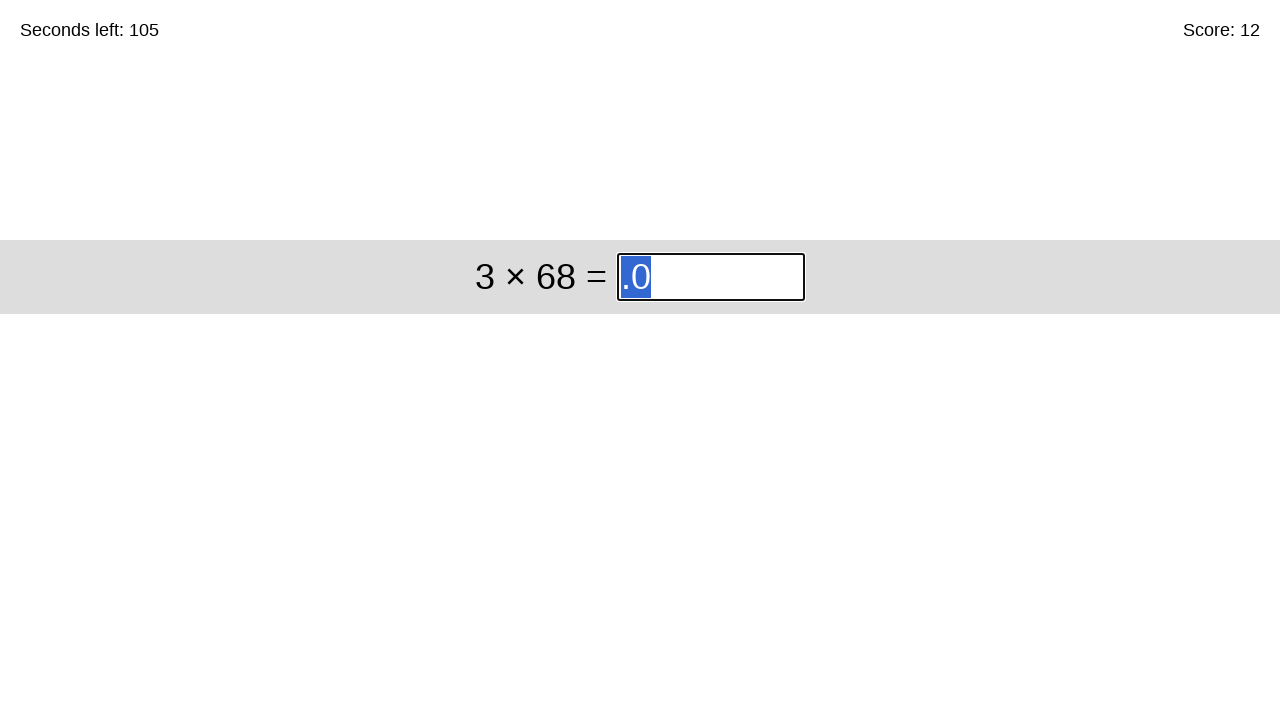

Typed answer: 204
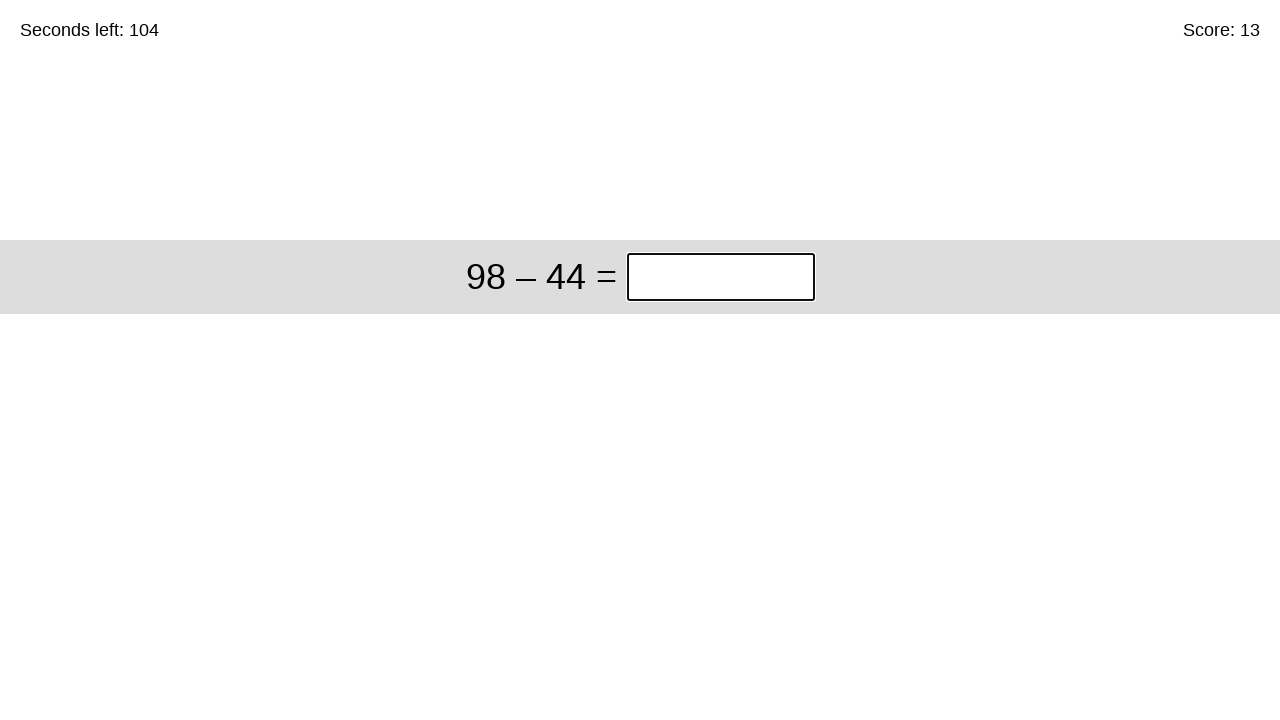

Submitted answer by pressing Enter
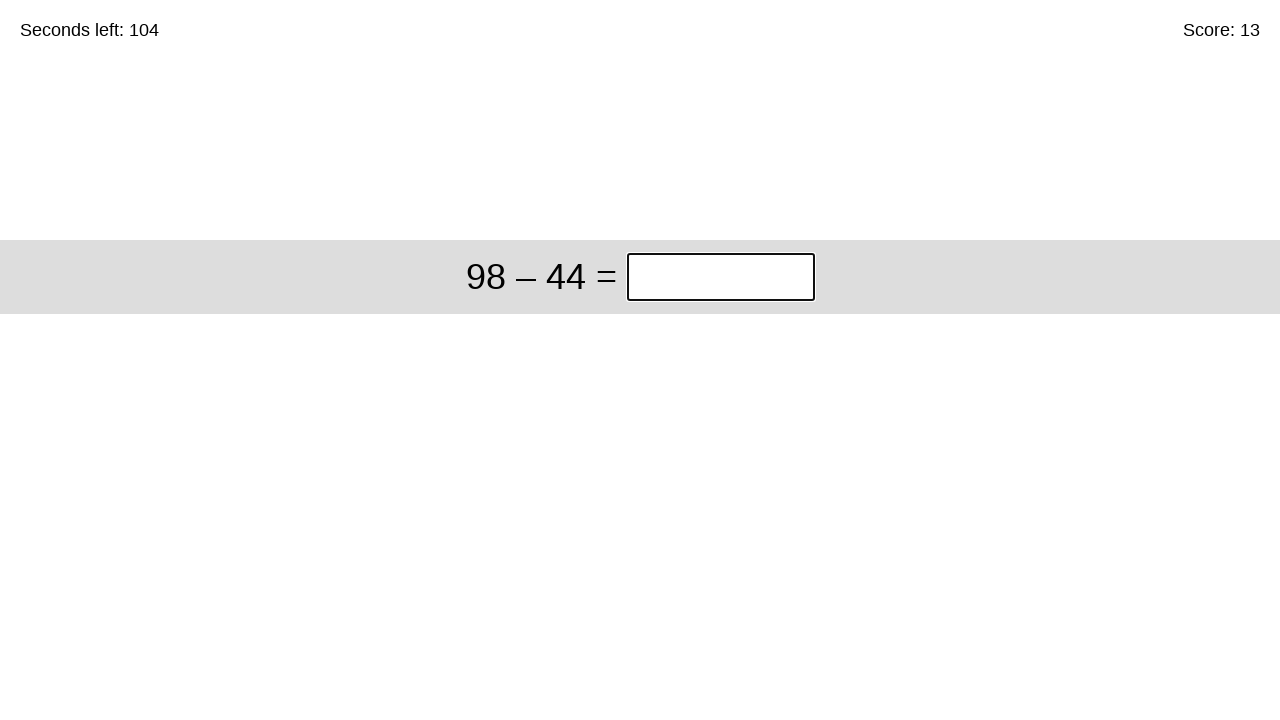

Waited 100ms for next problem to load
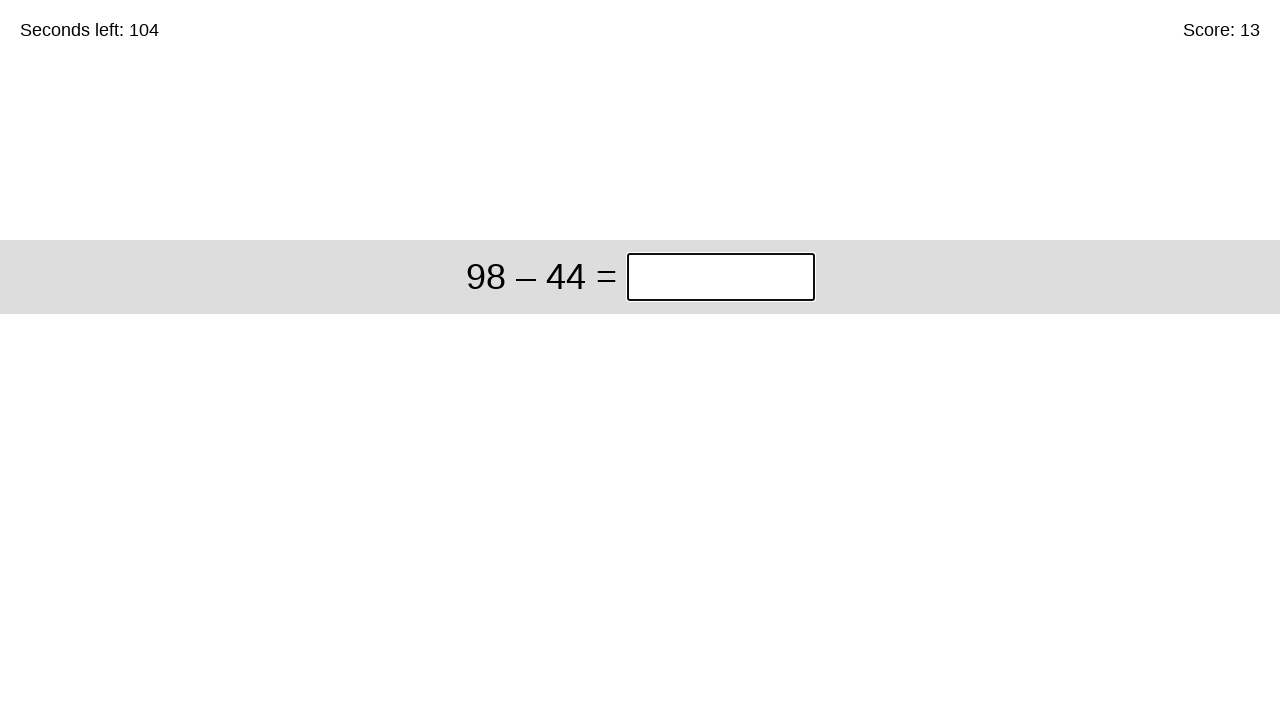

Waited for math problem to appear
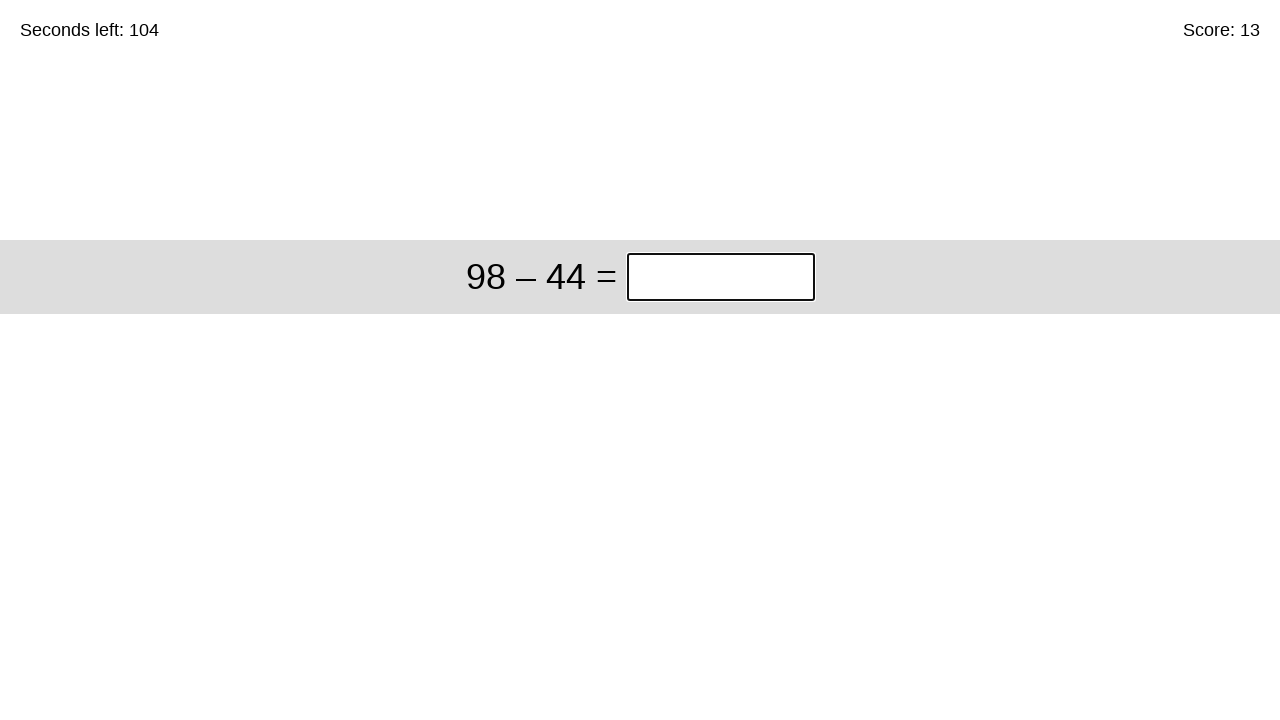

Retrieved problem text: 98 – 44
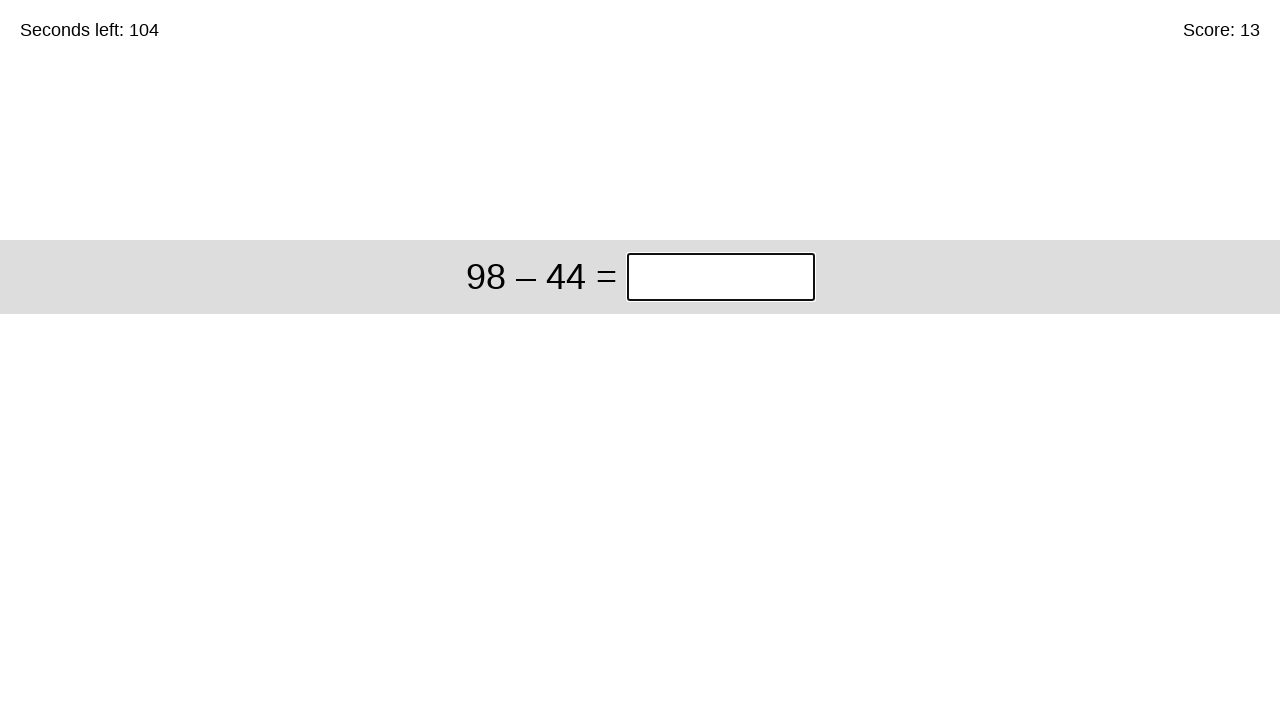

Calculated answer: 54
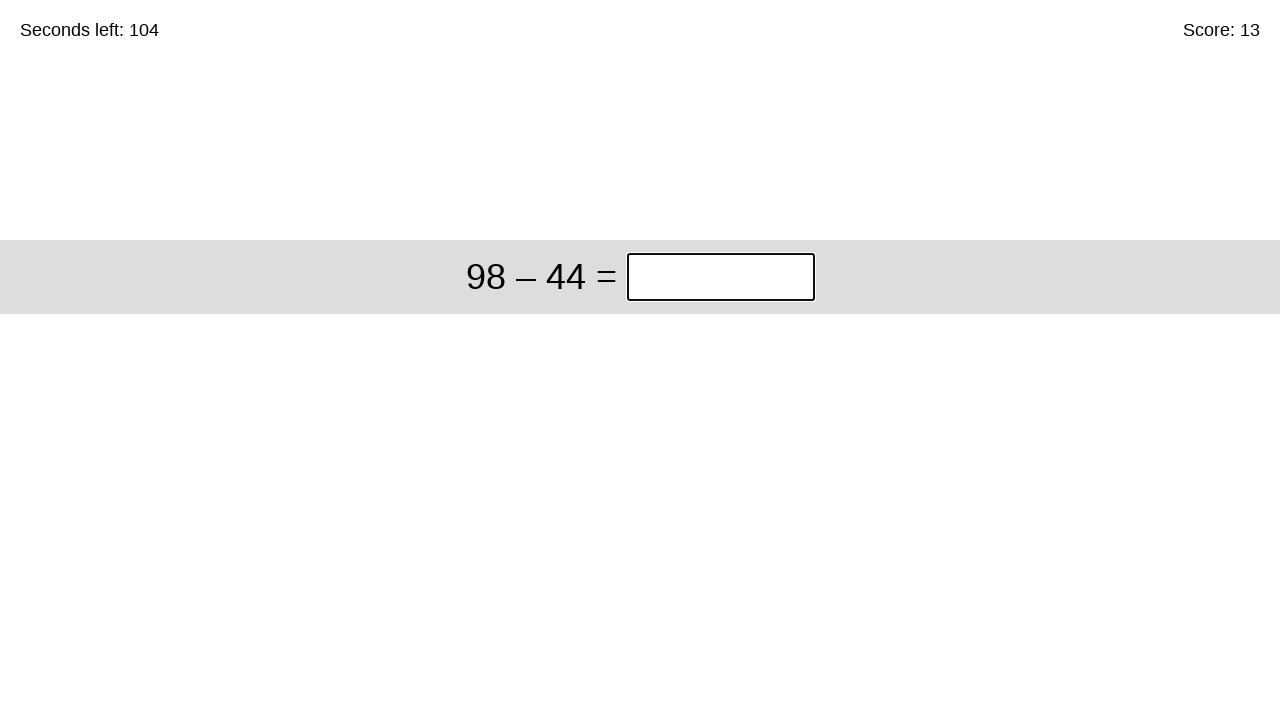

Waited for answer input field to appear
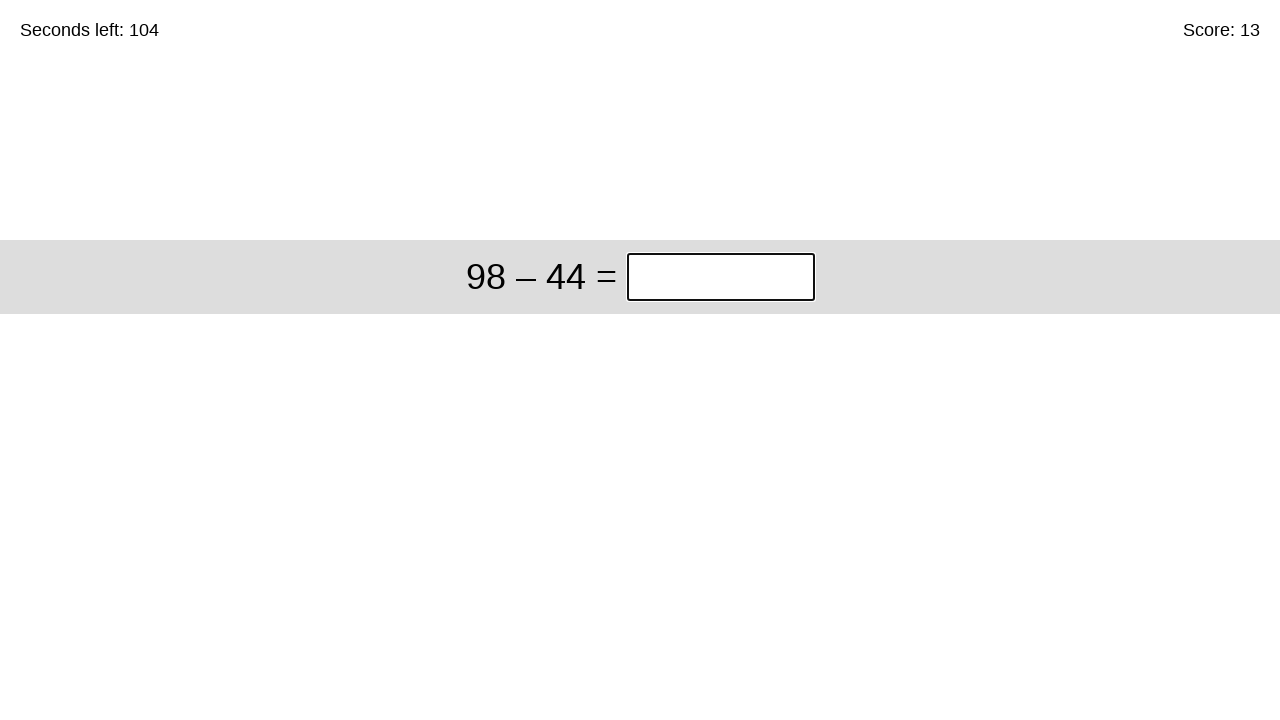

Clicked answer input field
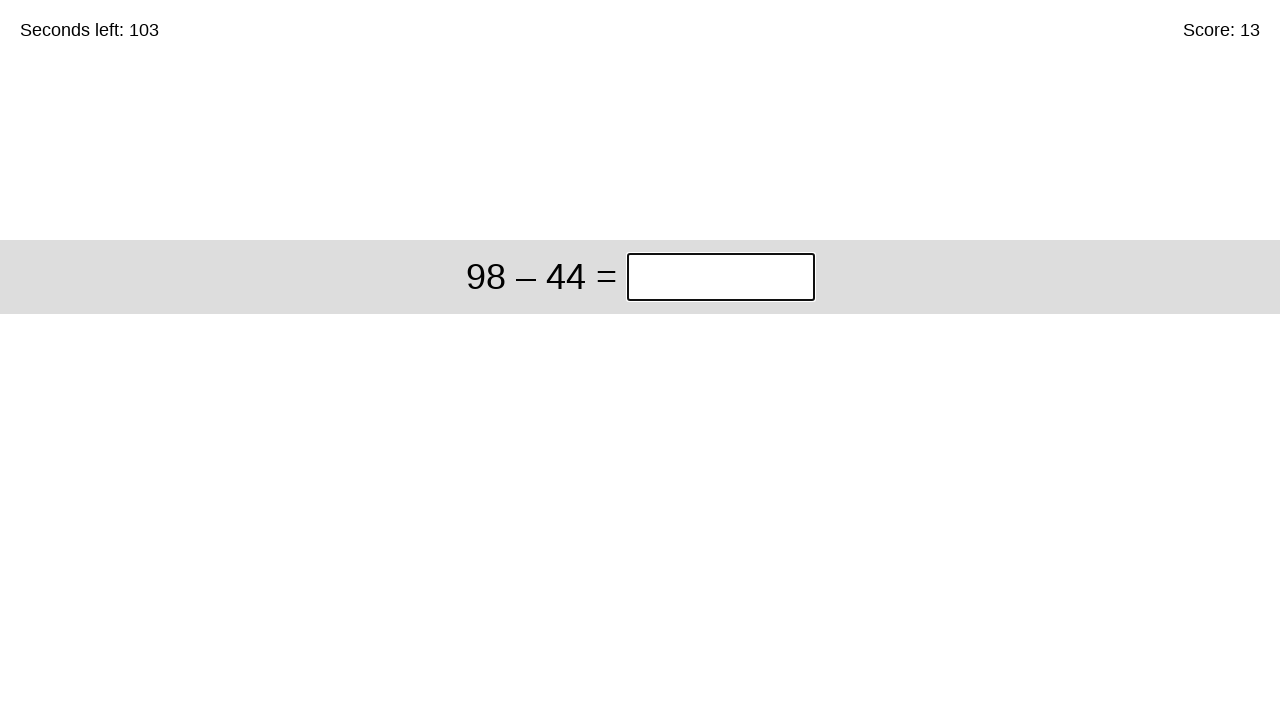

Selected all text in answer field
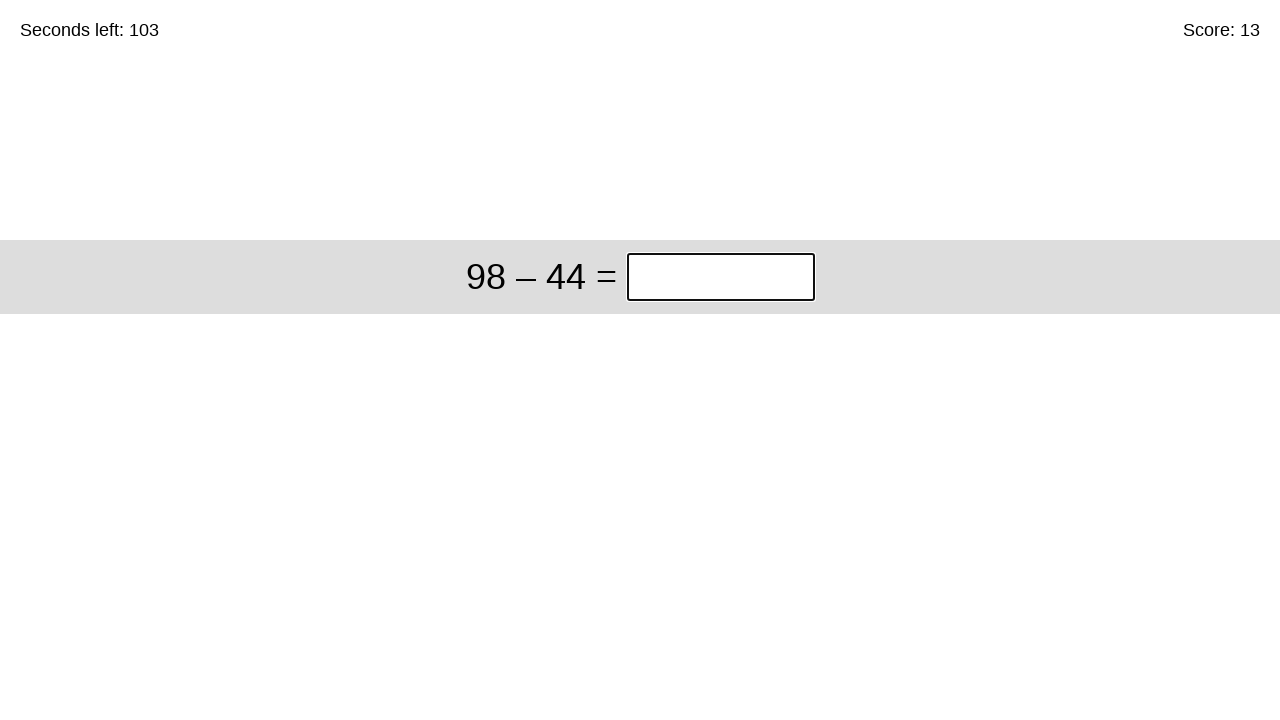

Typed answer: 54
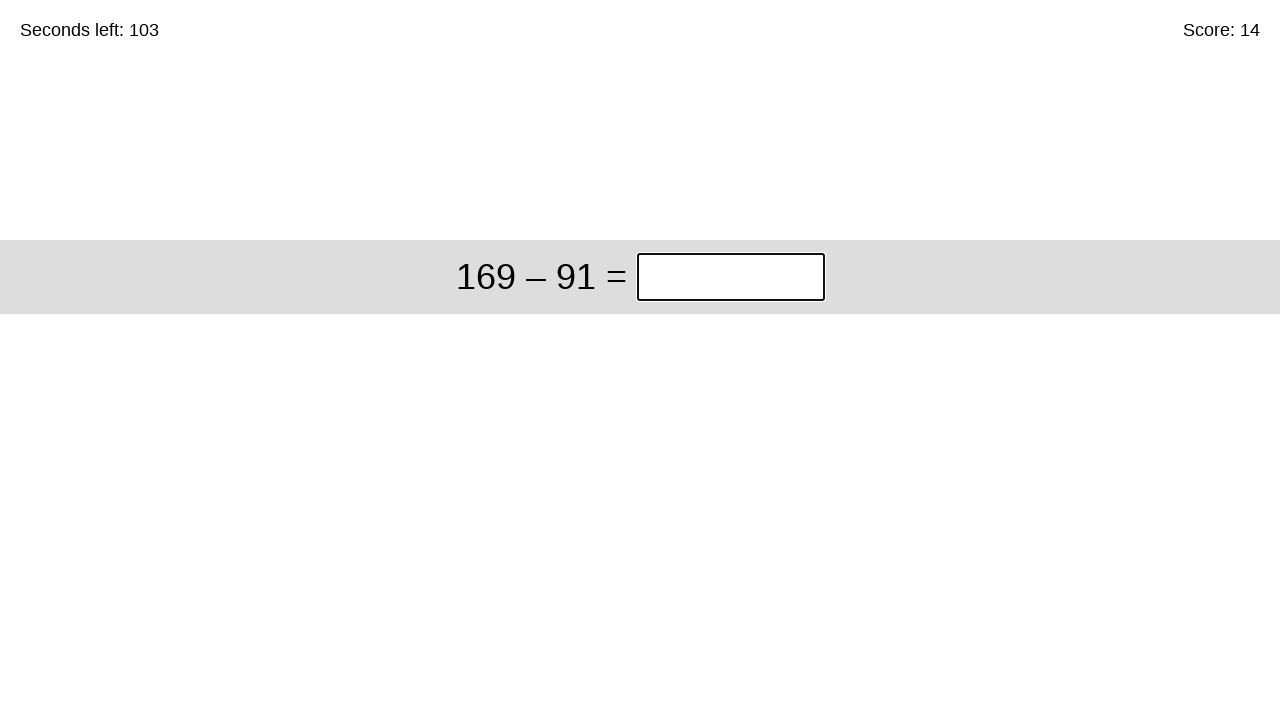

Submitted answer by pressing Enter
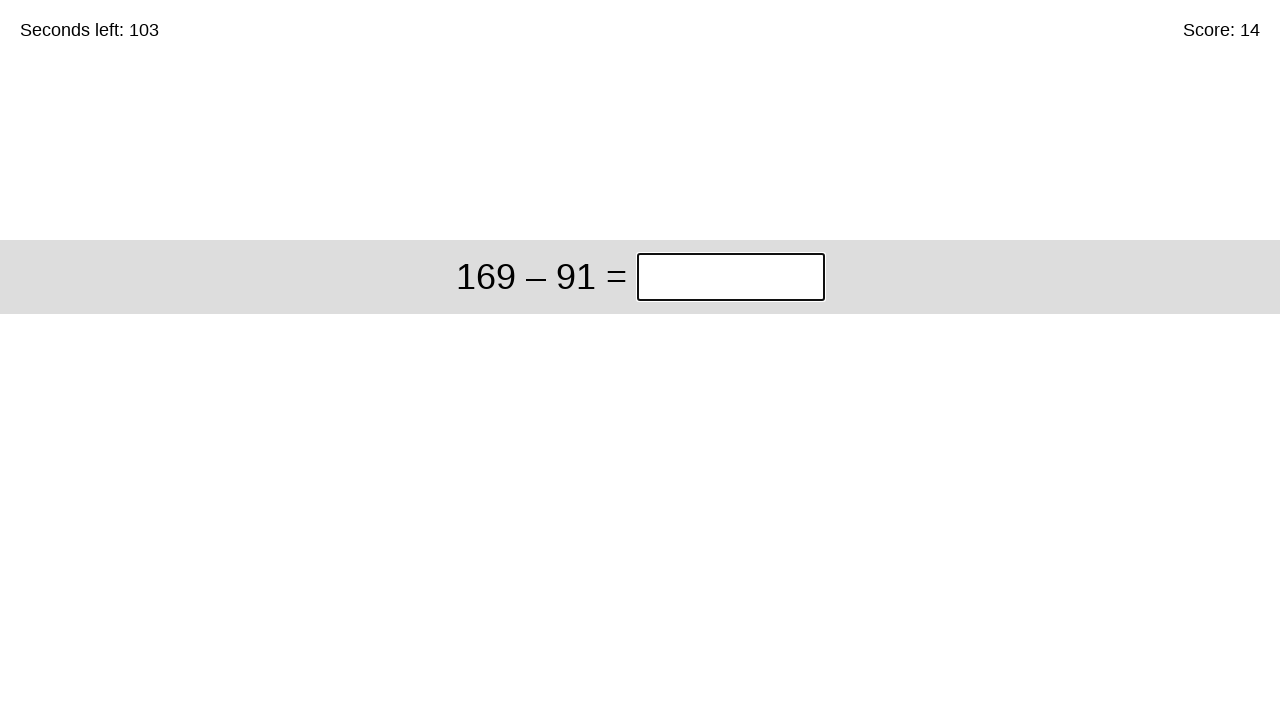

Waited 100ms for next problem to load
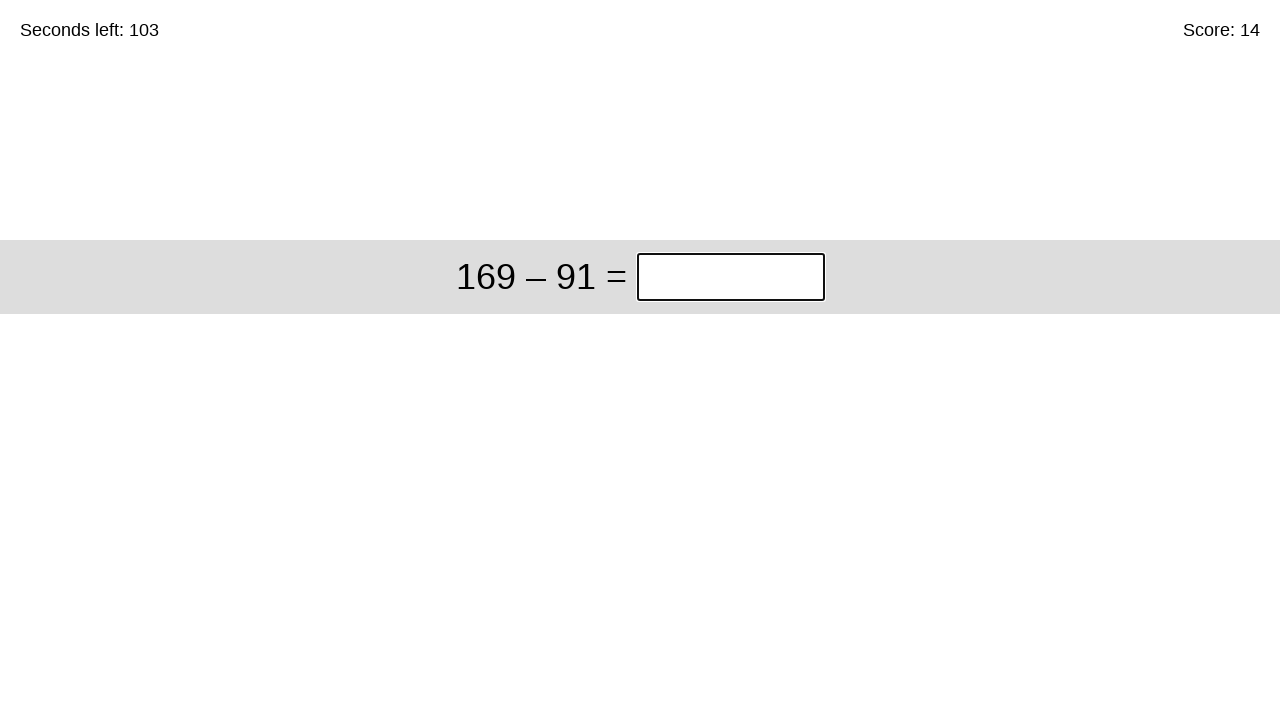

Waited for math problem to appear
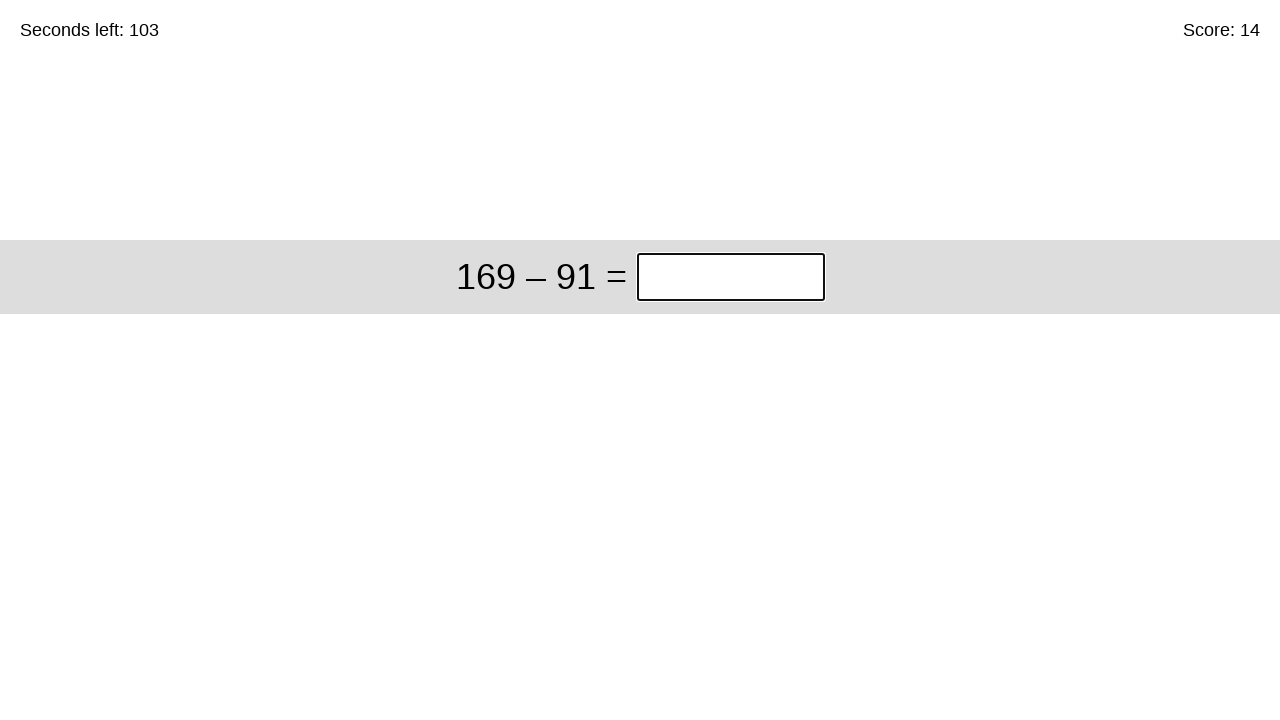

Retrieved problem text: 169 – 91
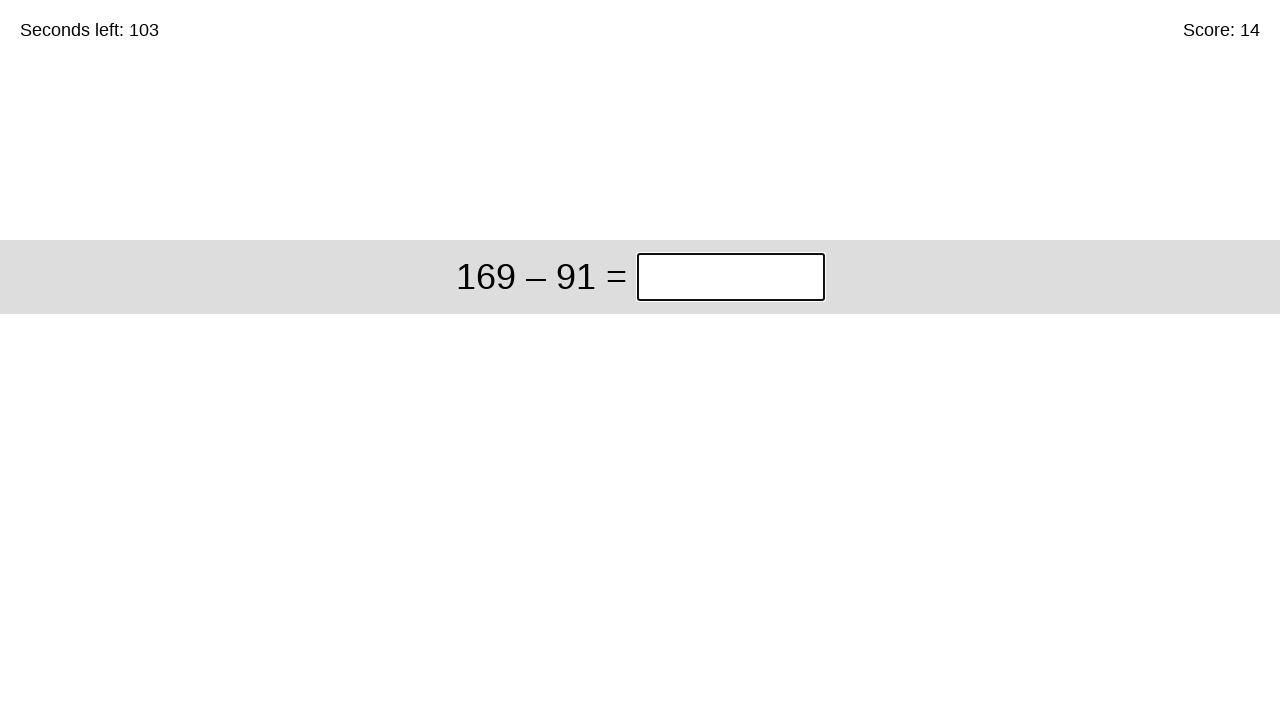

Calculated answer: 78
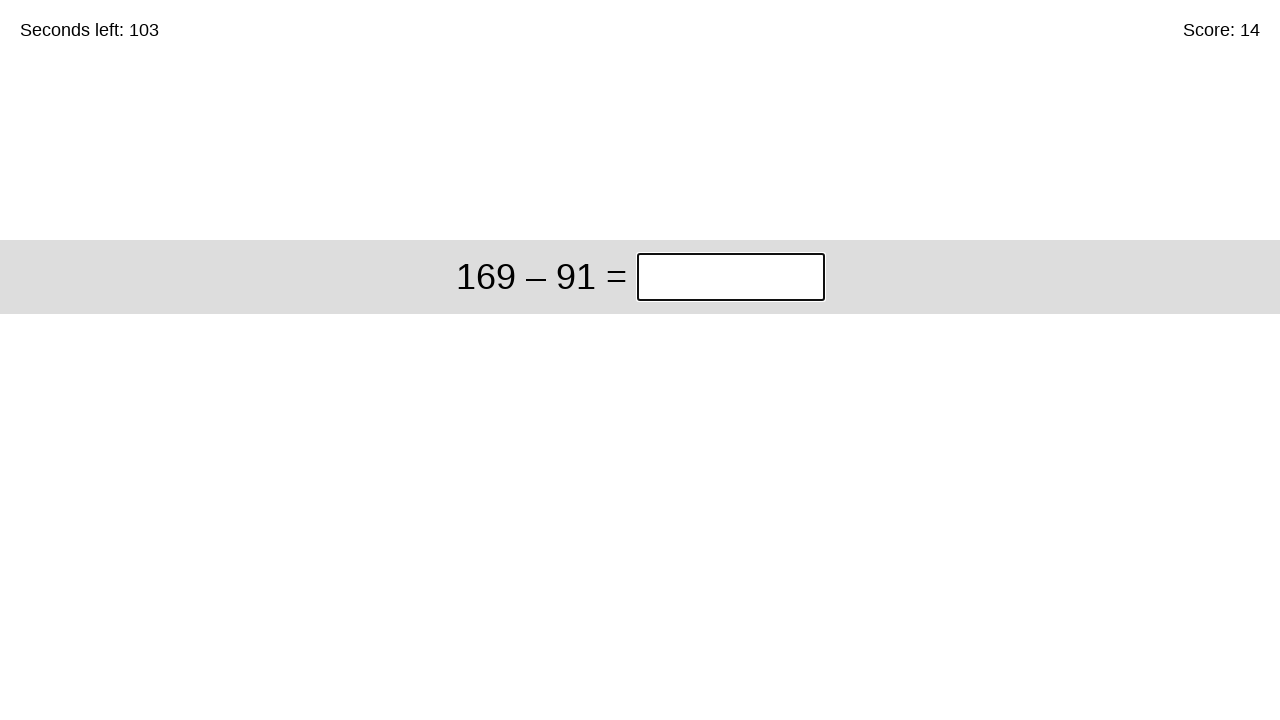

Waited for answer input field to appear
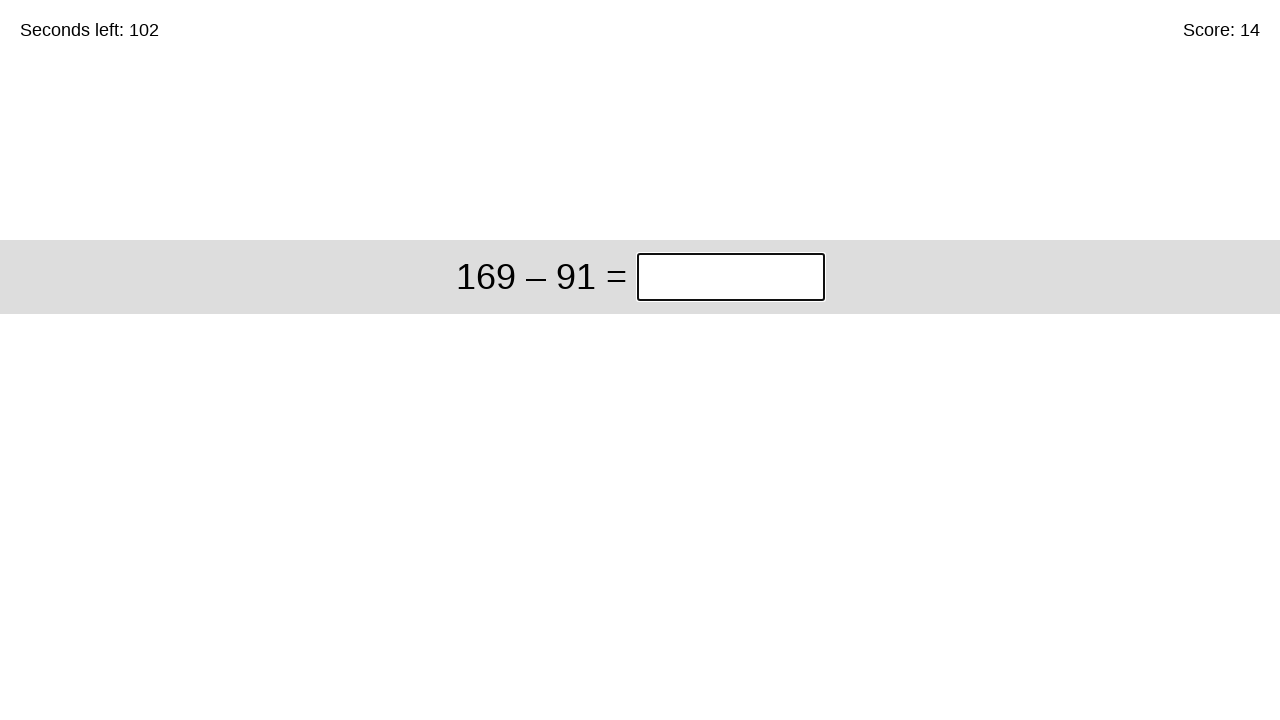

Clicked answer input field
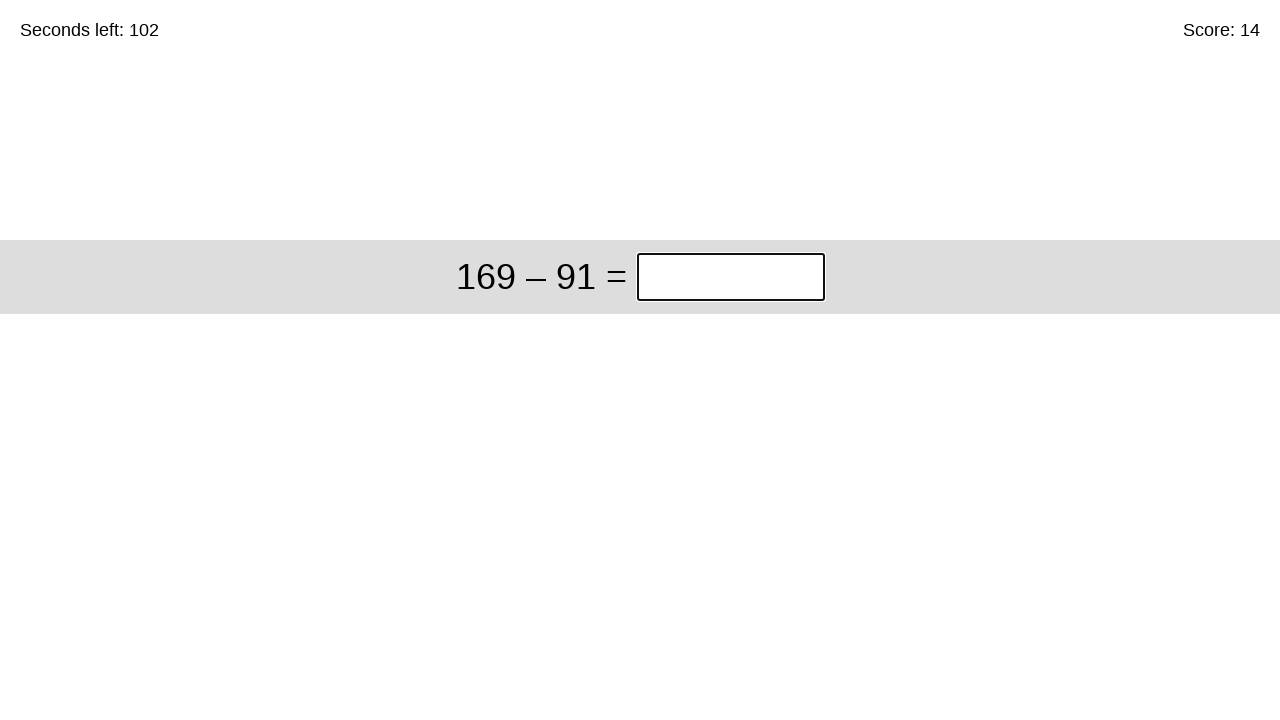

Selected all text in answer field
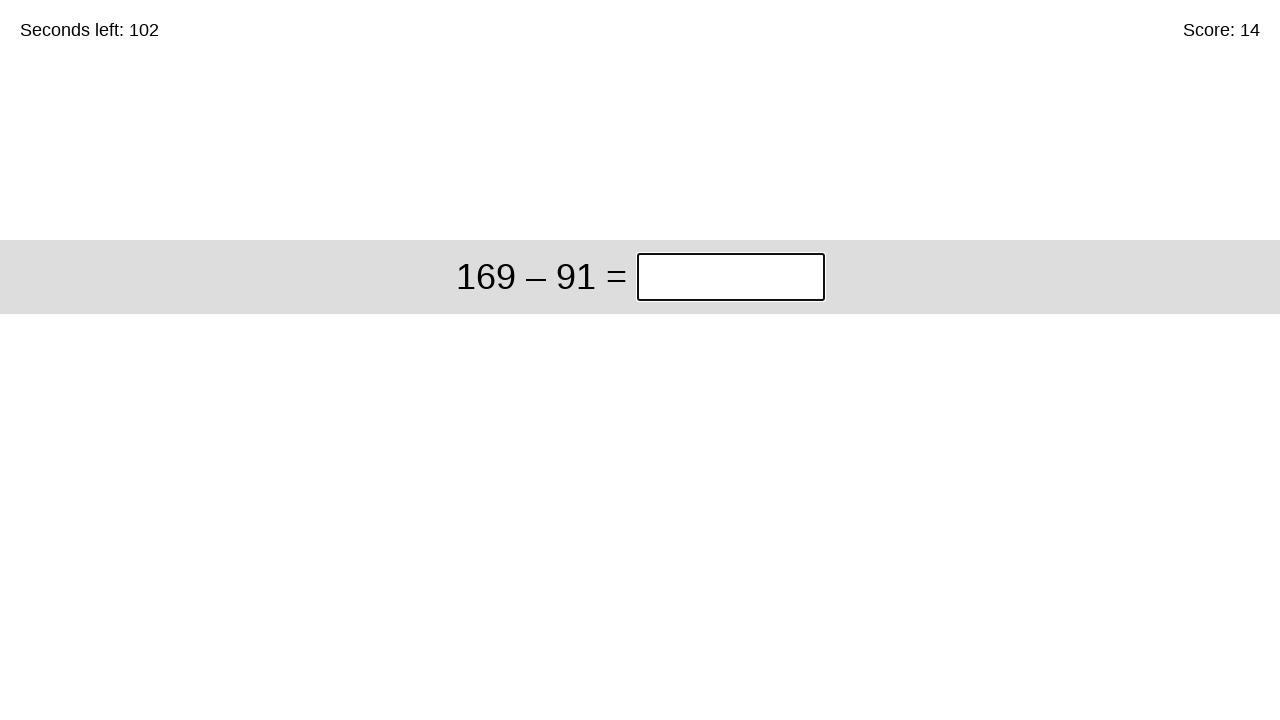

Typed answer: 78
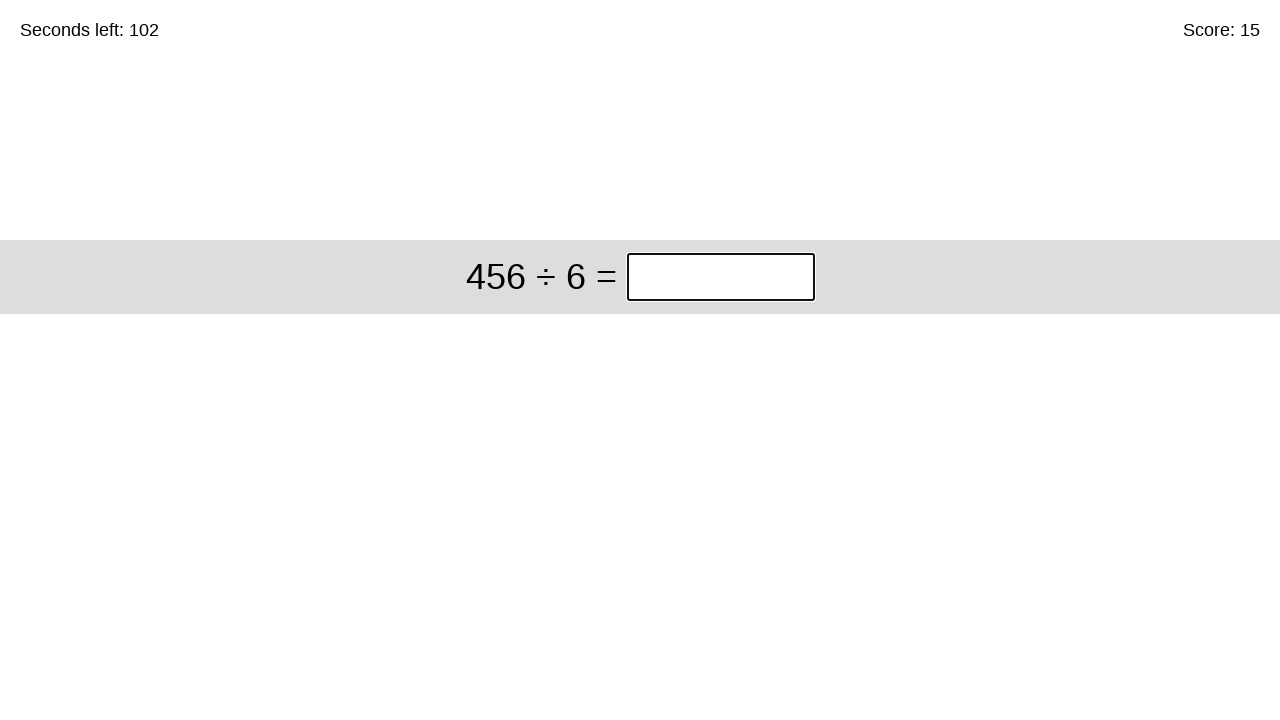

Submitted answer by pressing Enter
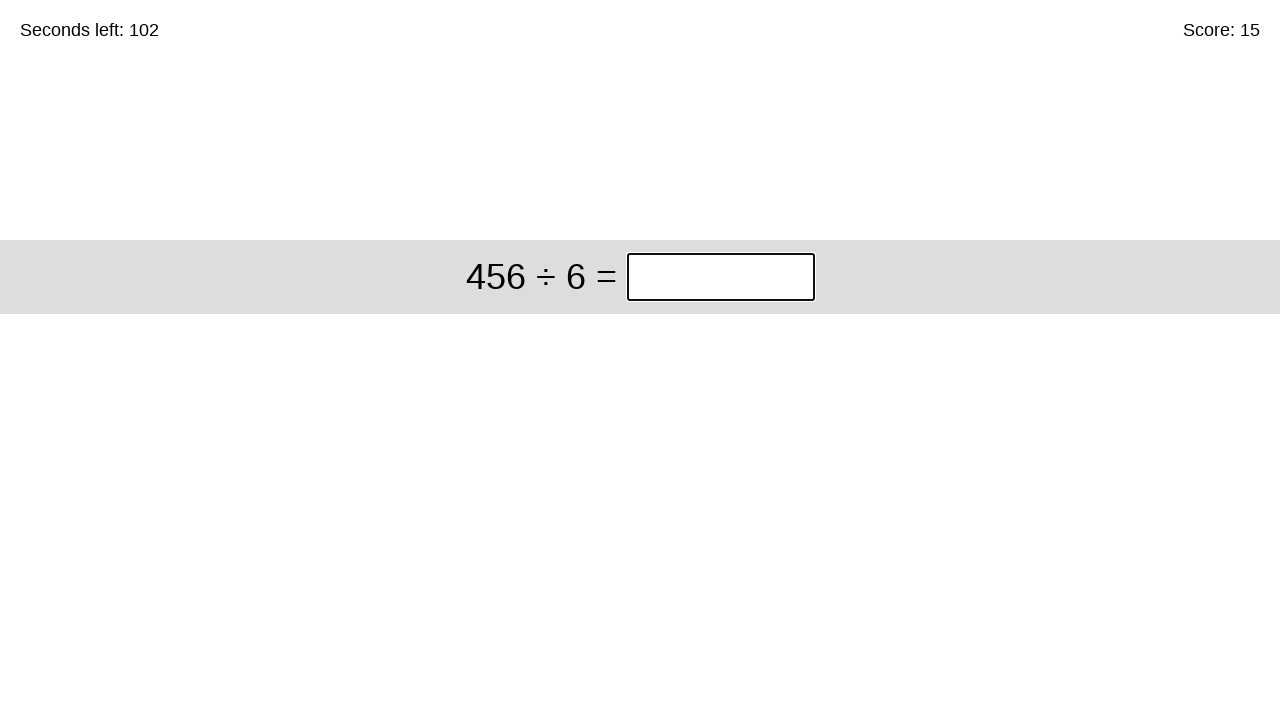

Waited 100ms for next problem to load
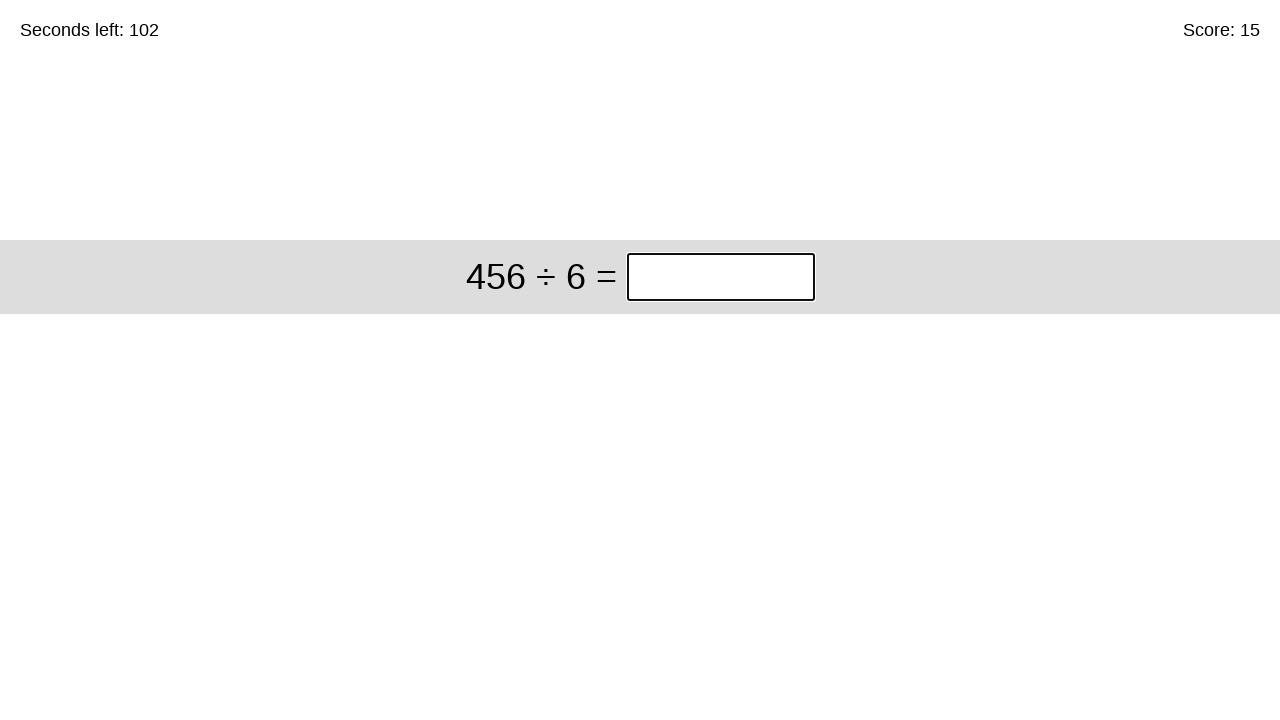

Waited for math problem to appear
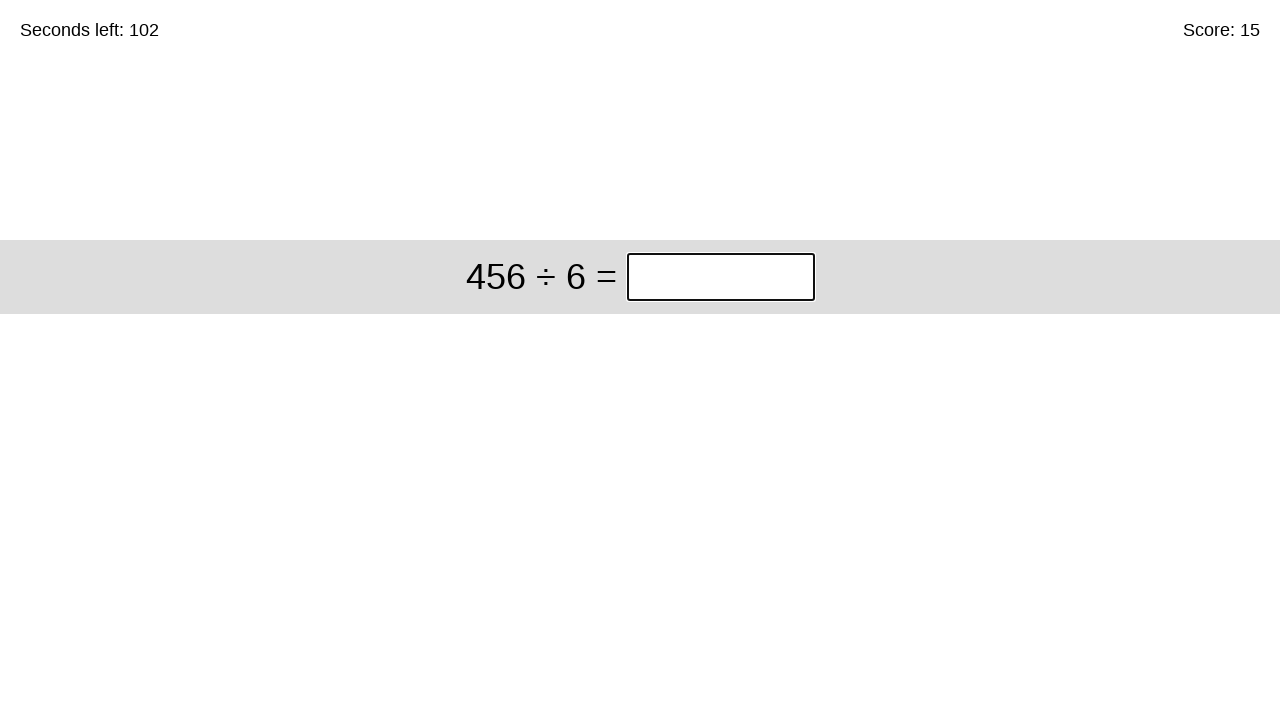

Retrieved problem text: 456 ÷ 6
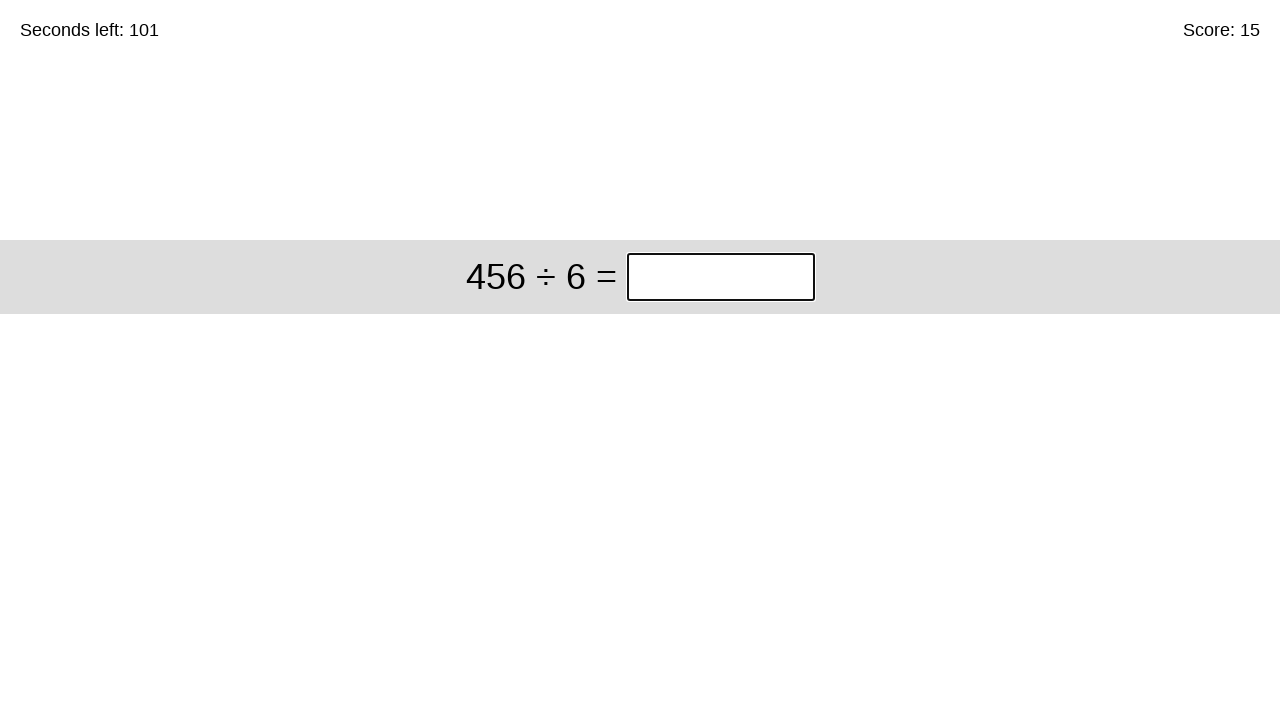

Calculated answer: 76.0
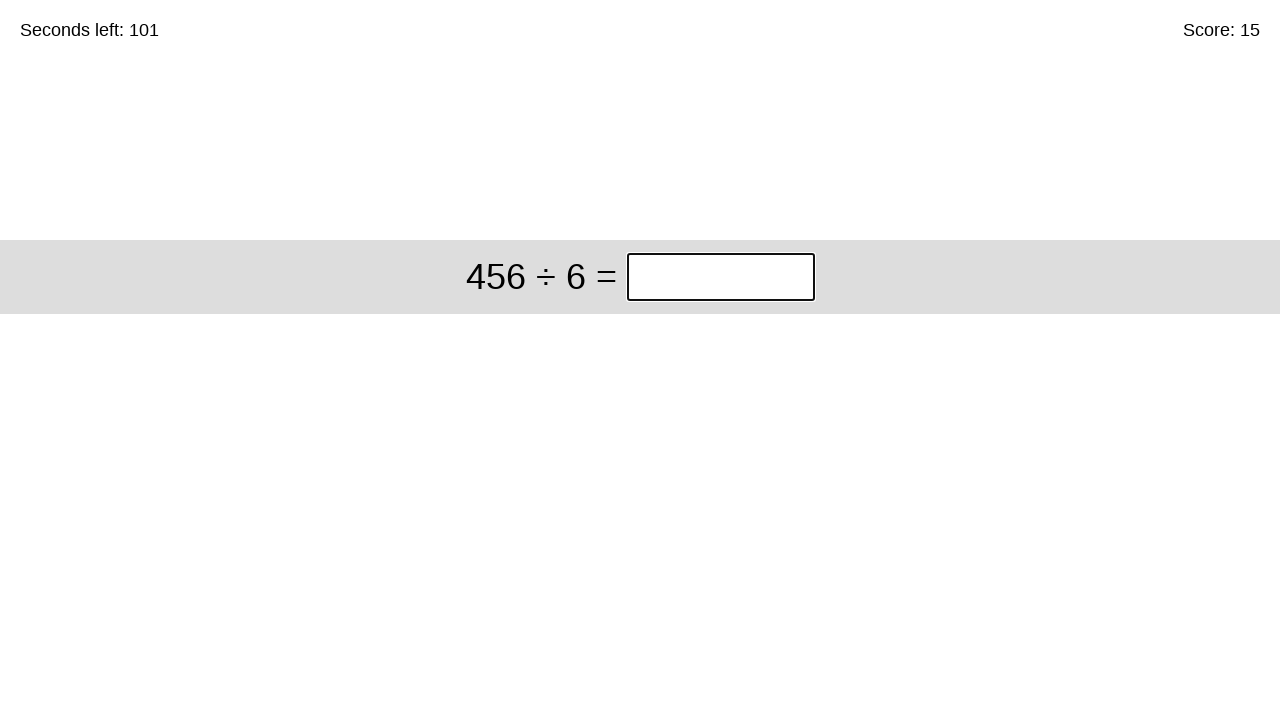

Waited for answer input field to appear
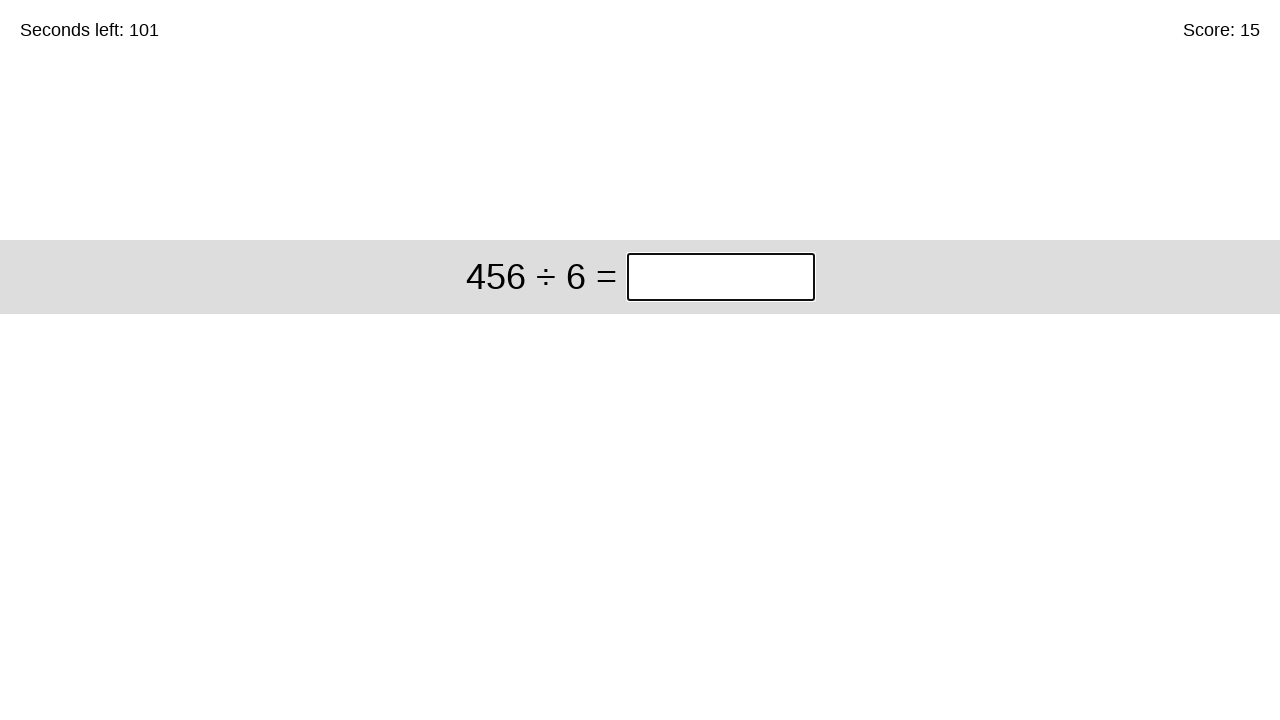

Clicked answer input field
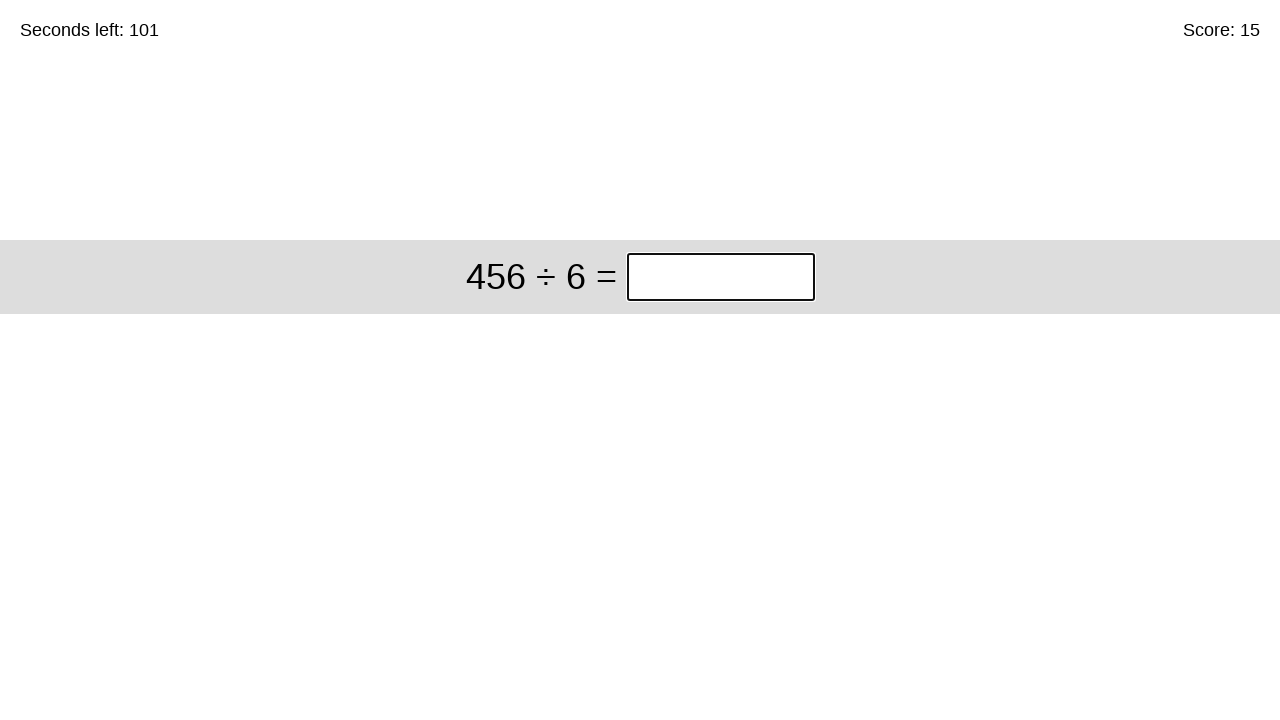

Selected all text in answer field
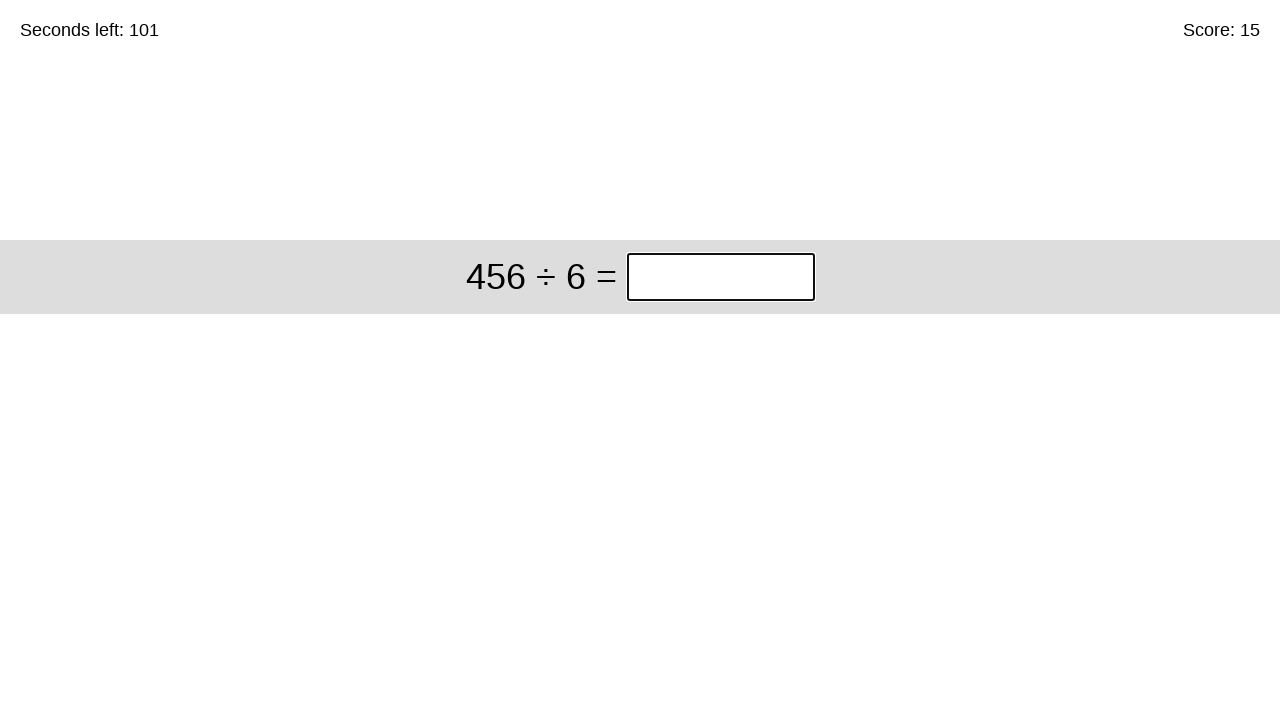

Typed answer: 76.0
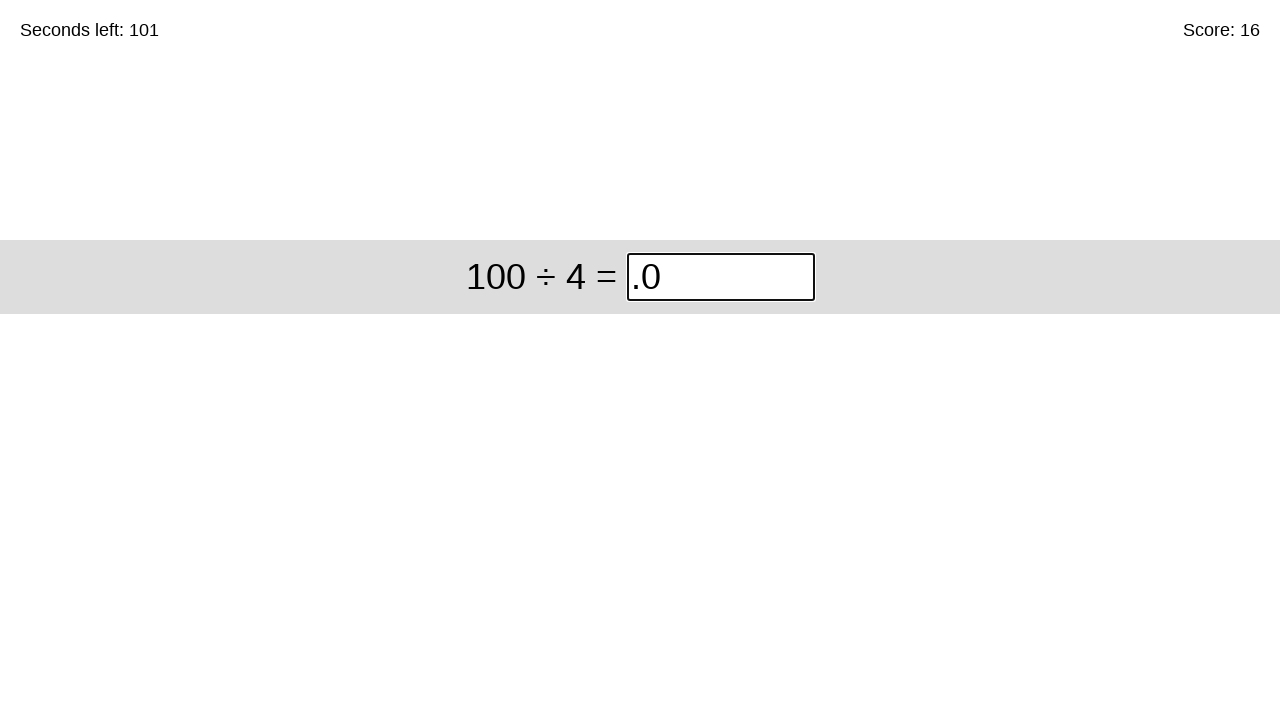

Submitted answer by pressing Enter
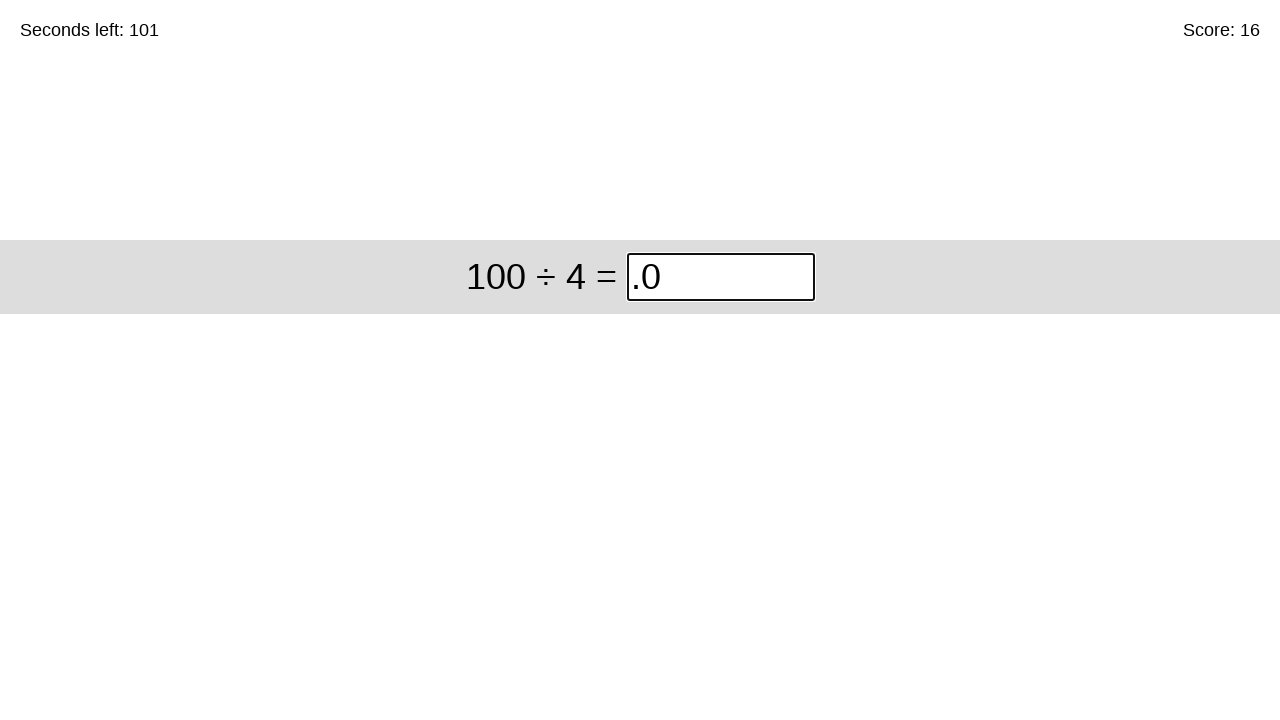

Waited 100ms for next problem to load
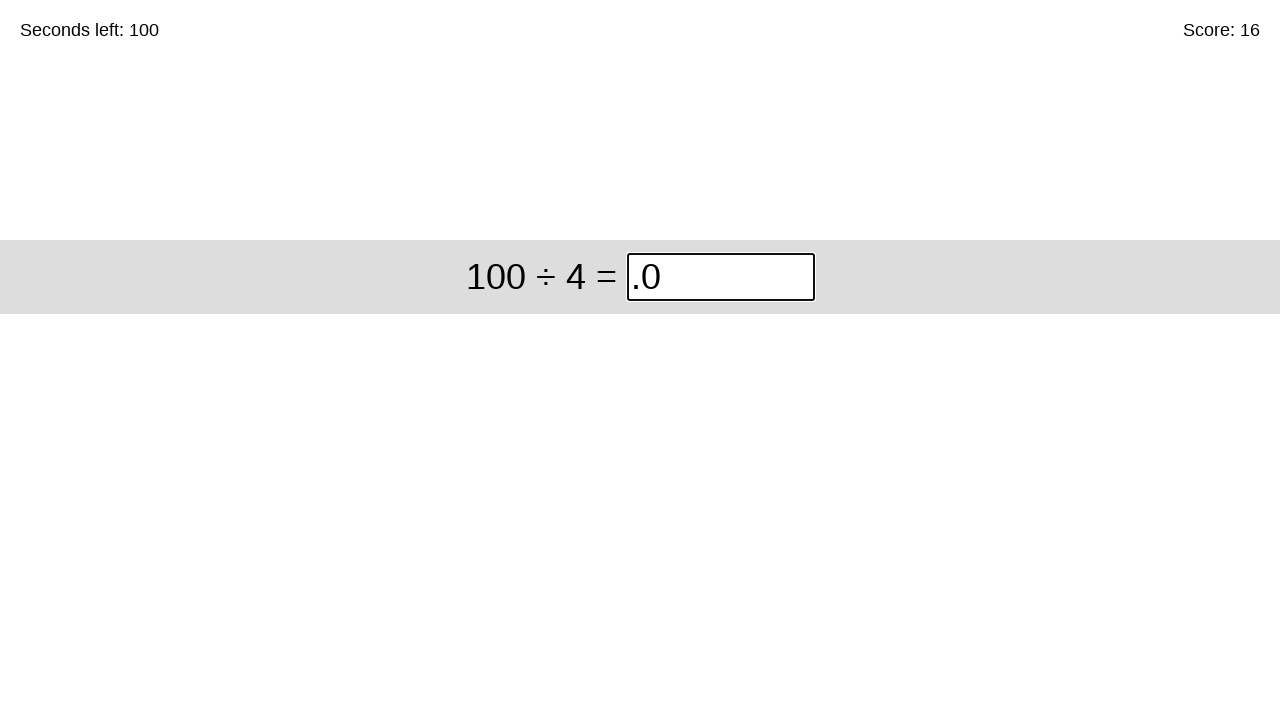

Waited for math problem to appear
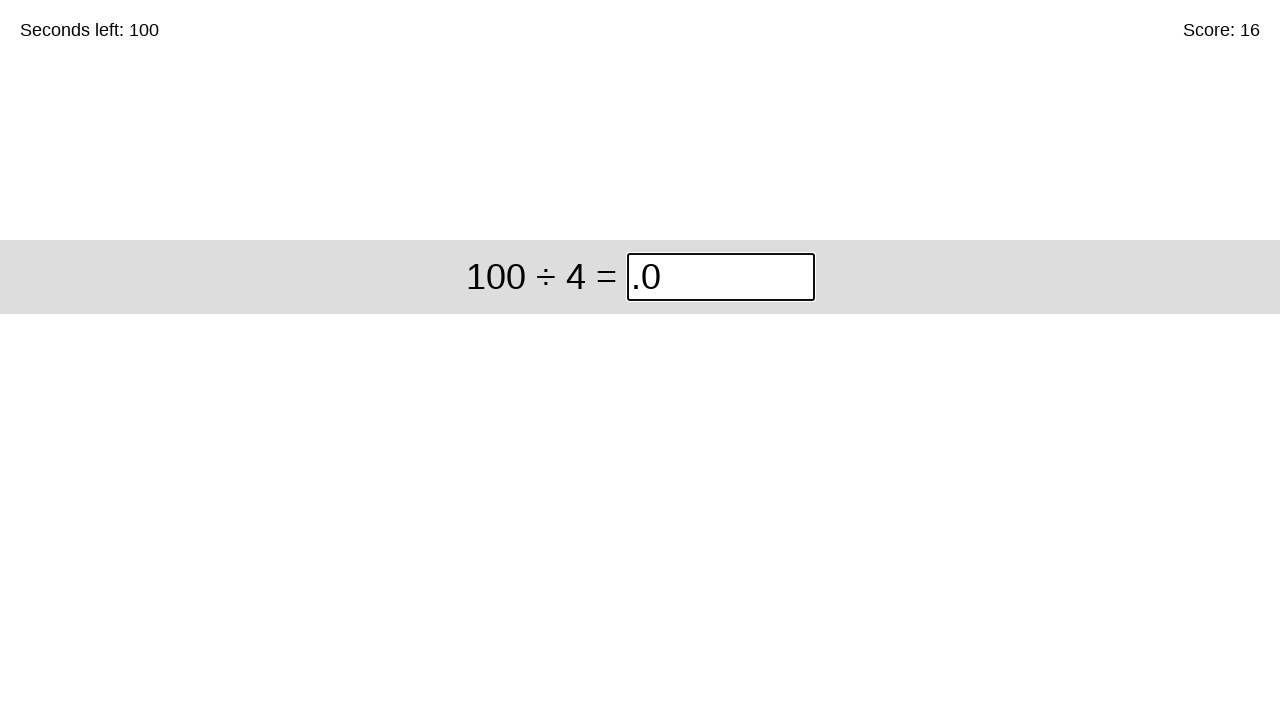

Retrieved problem text: 100 ÷ 4
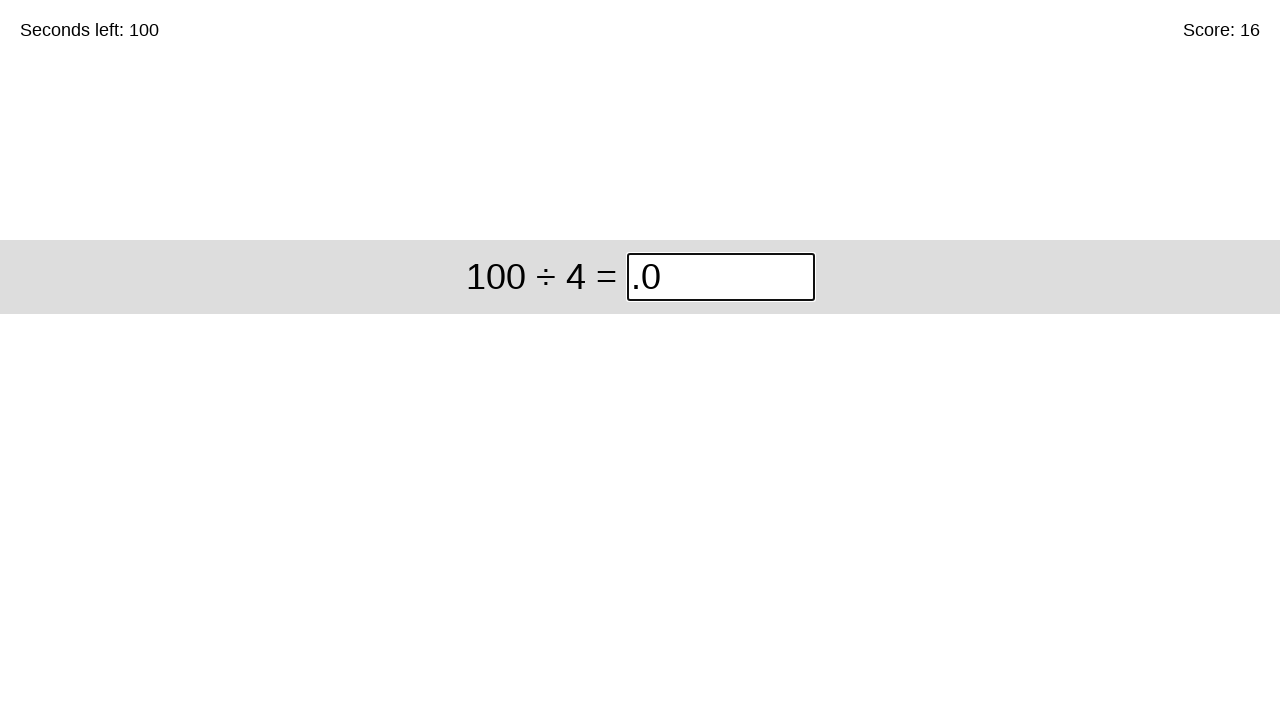

Calculated answer: 25.0
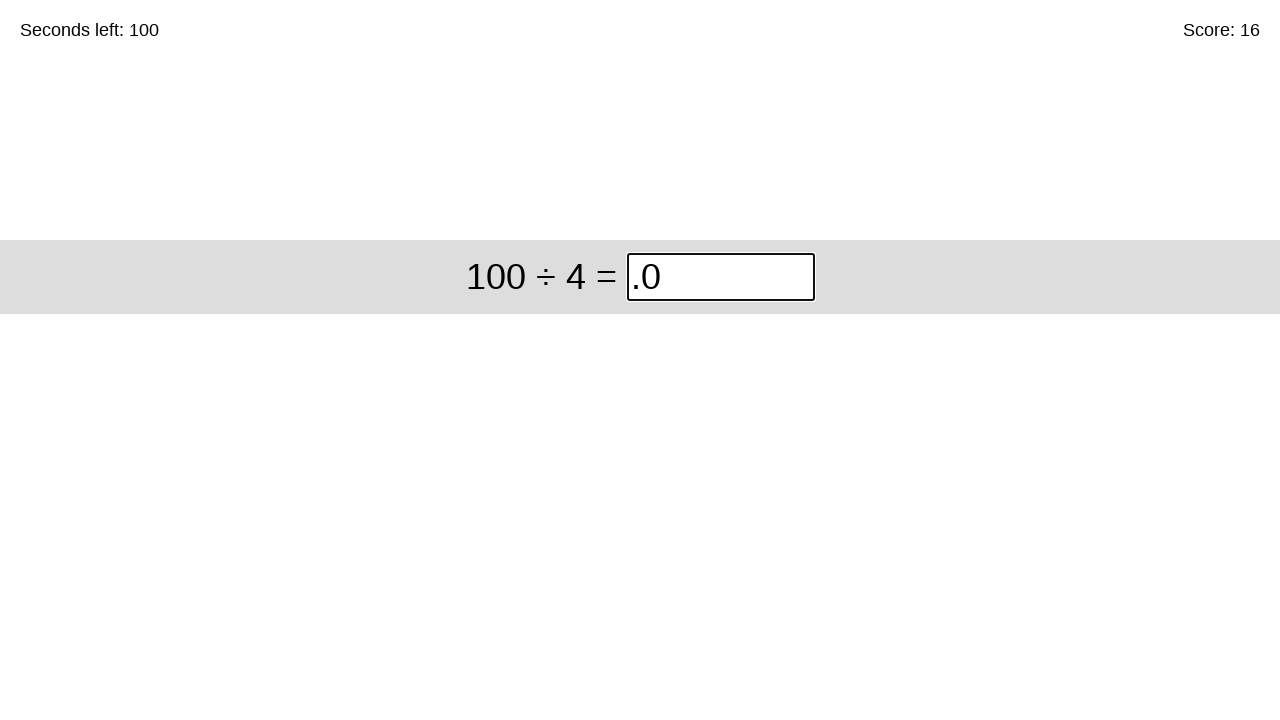

Waited for answer input field to appear
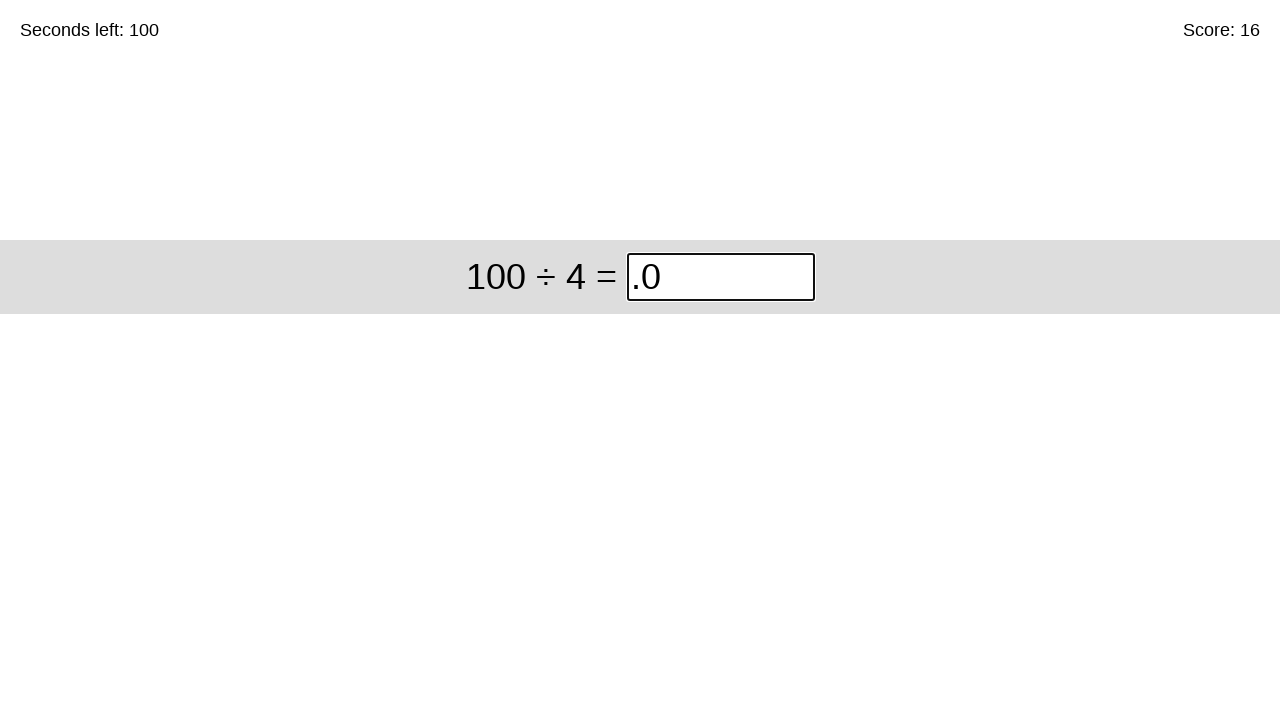

Clicked answer input field
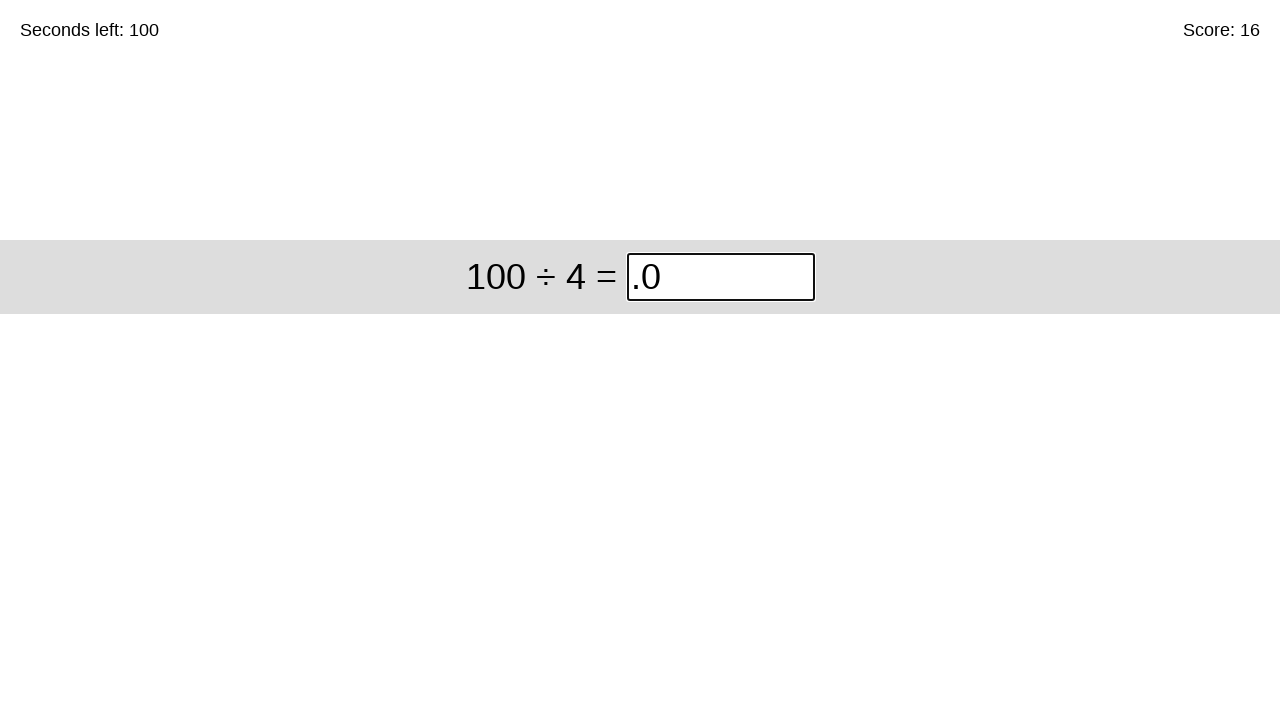

Selected all text in answer field
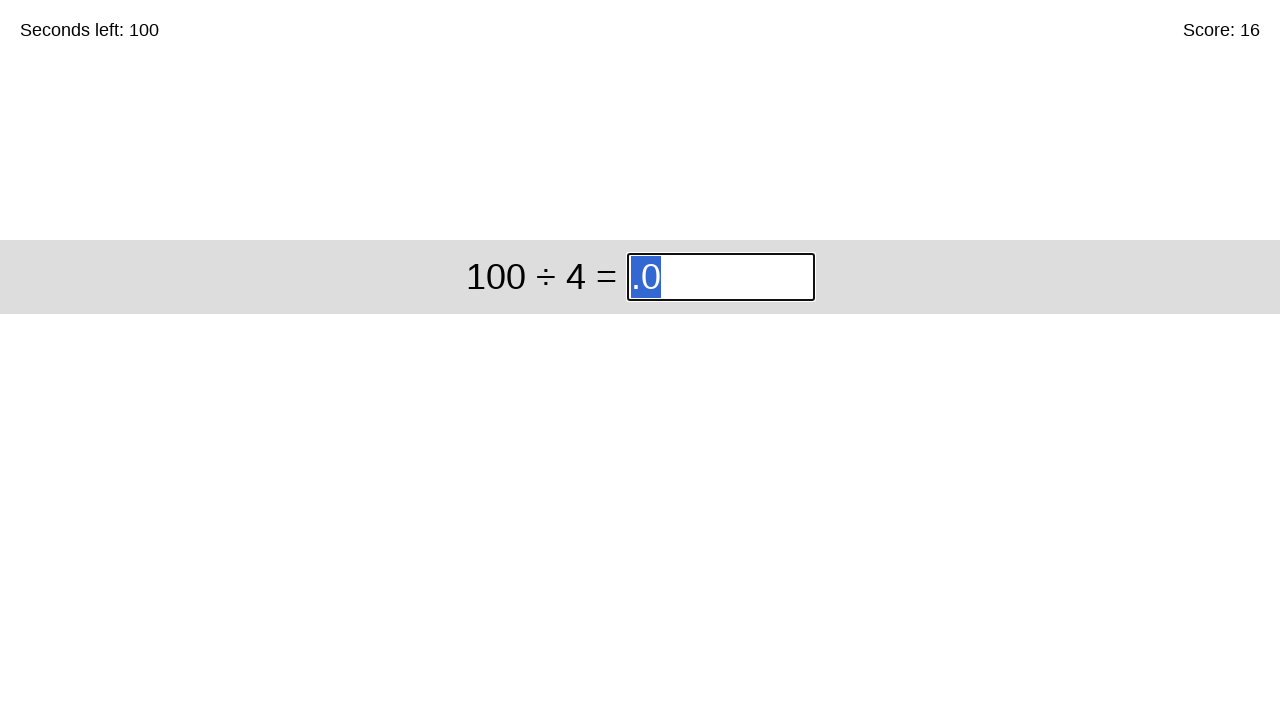

Typed answer: 25.0
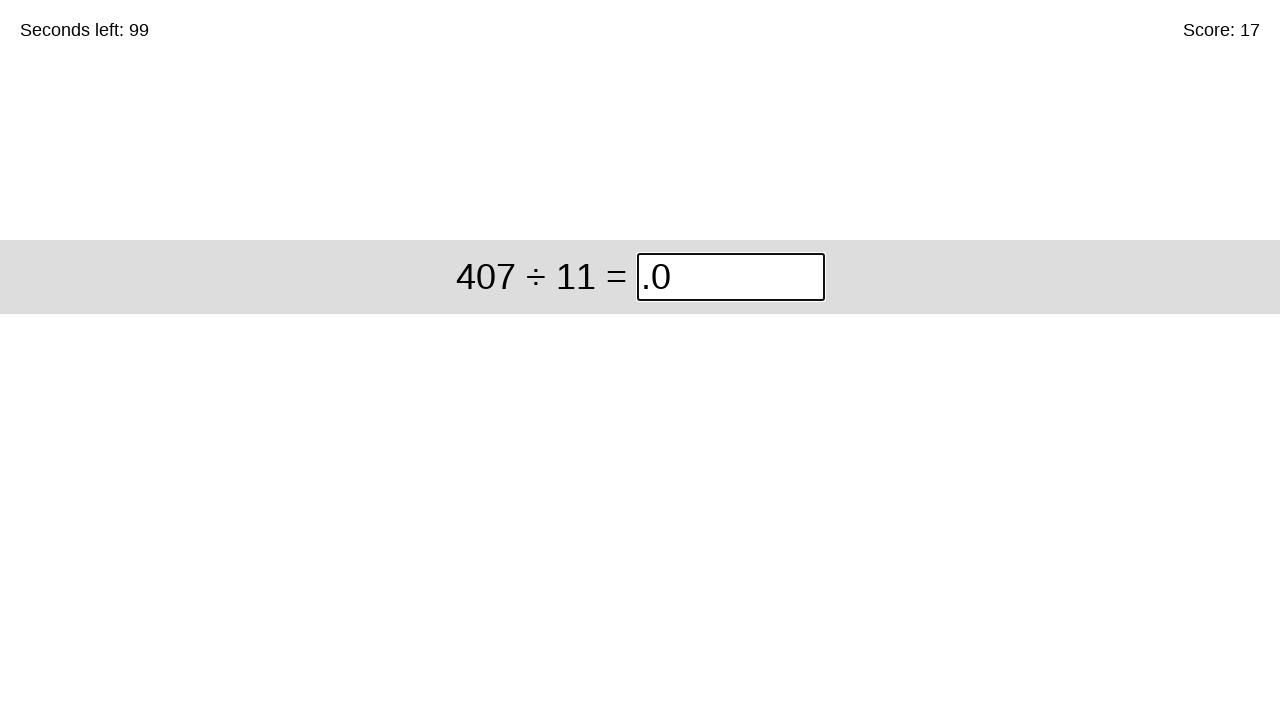

Submitted answer by pressing Enter
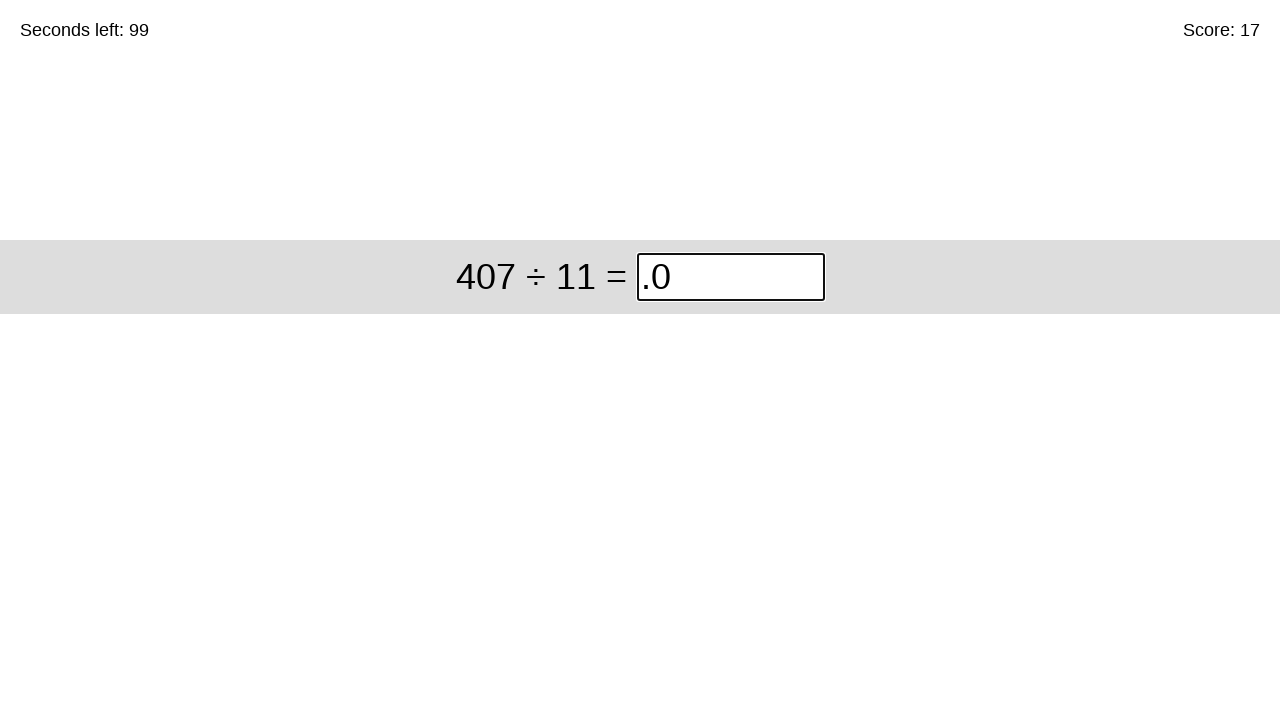

Waited 100ms for next problem to load
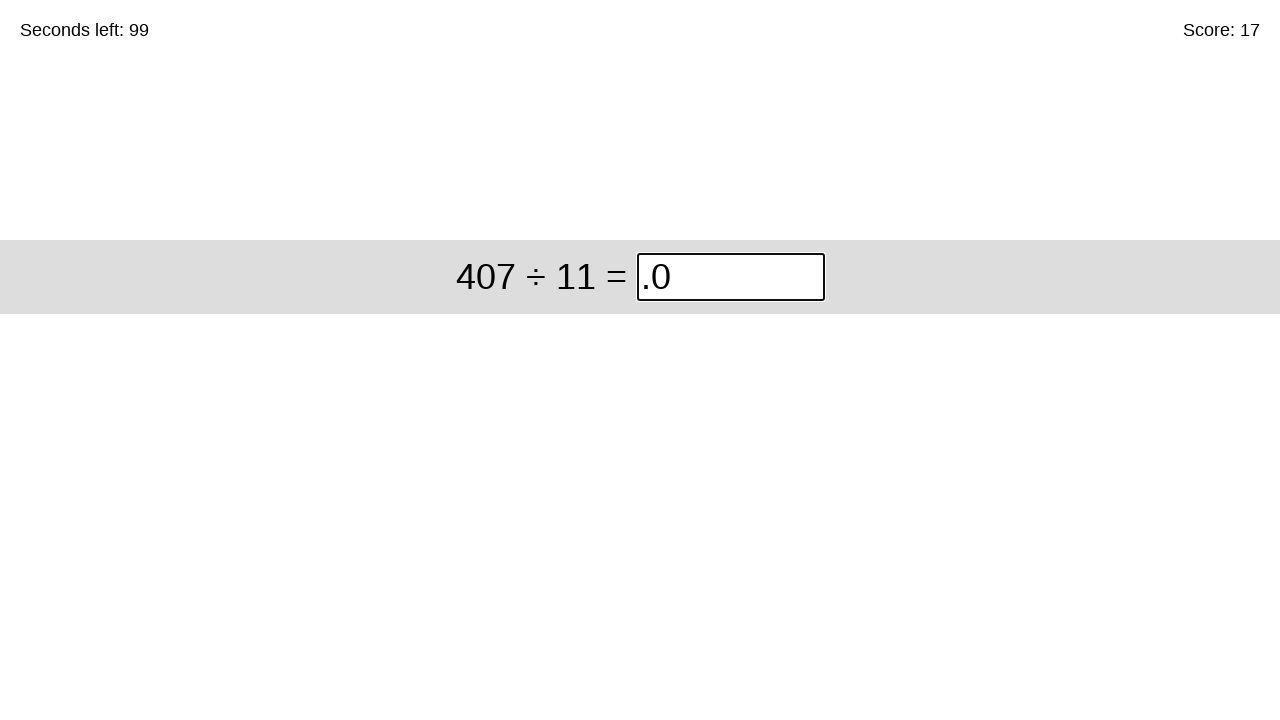

Waited for math problem to appear
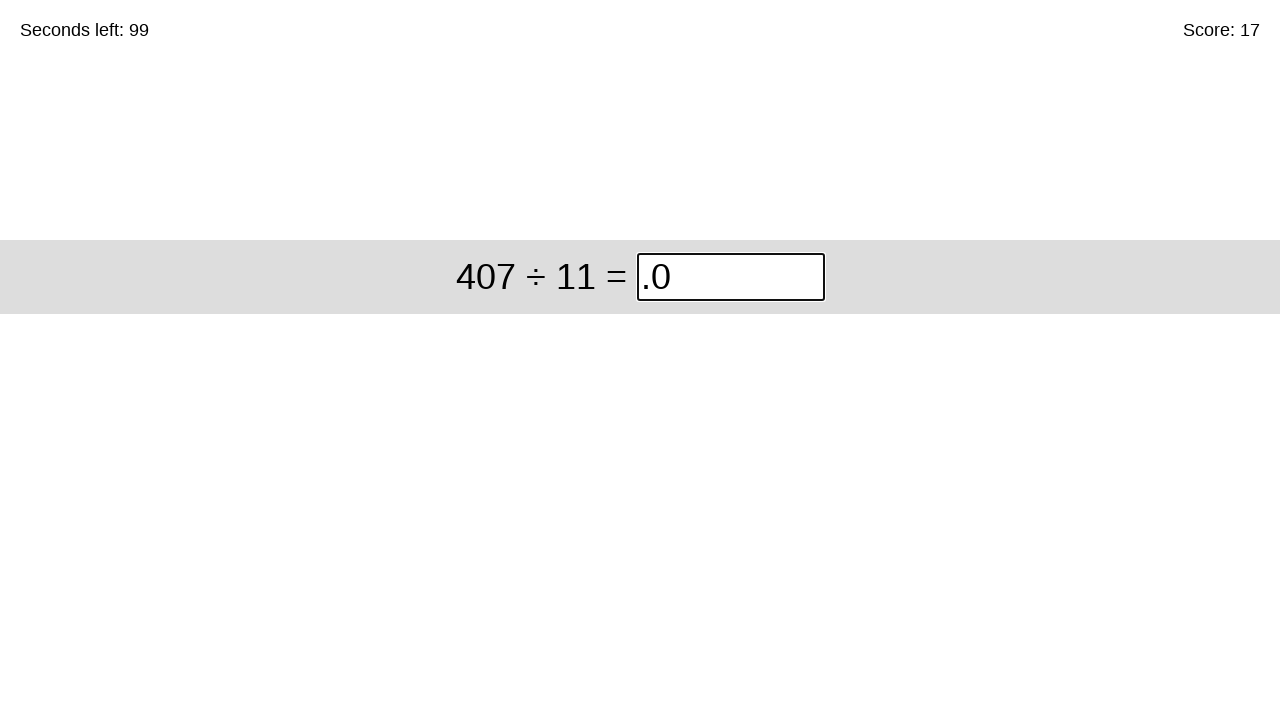

Retrieved problem text: 407 ÷ 11
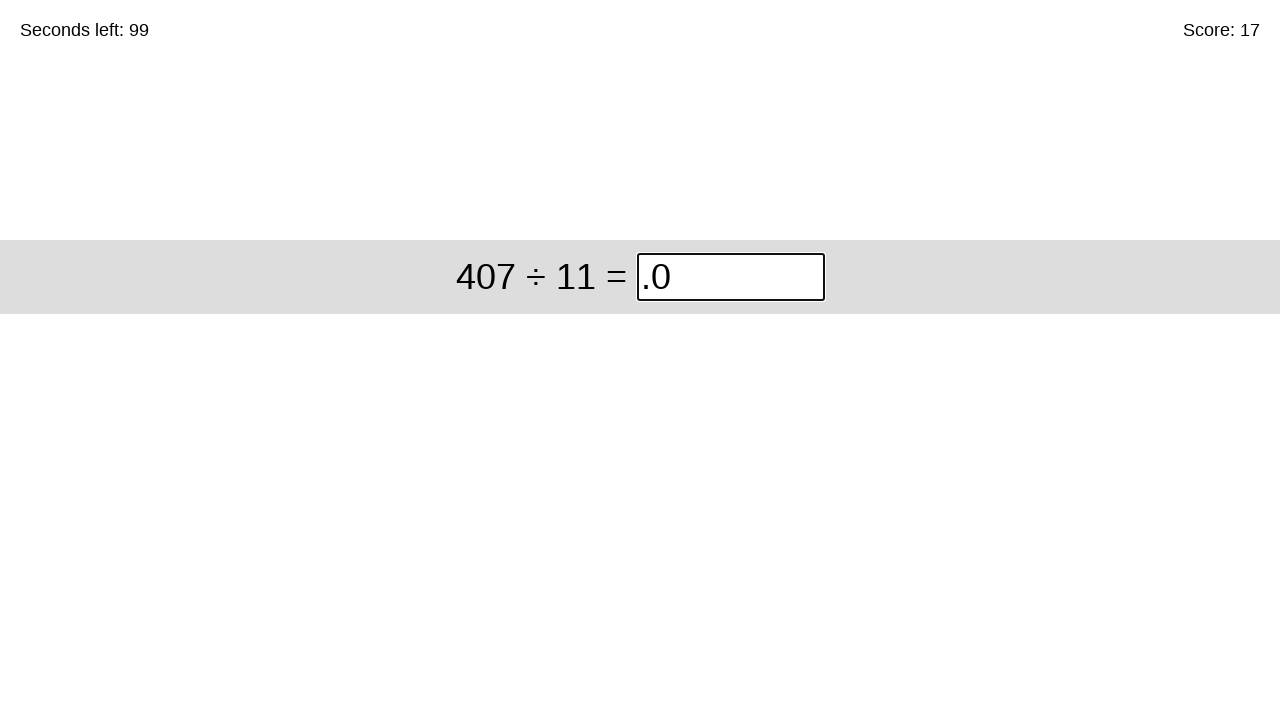

Calculated answer: 37.0
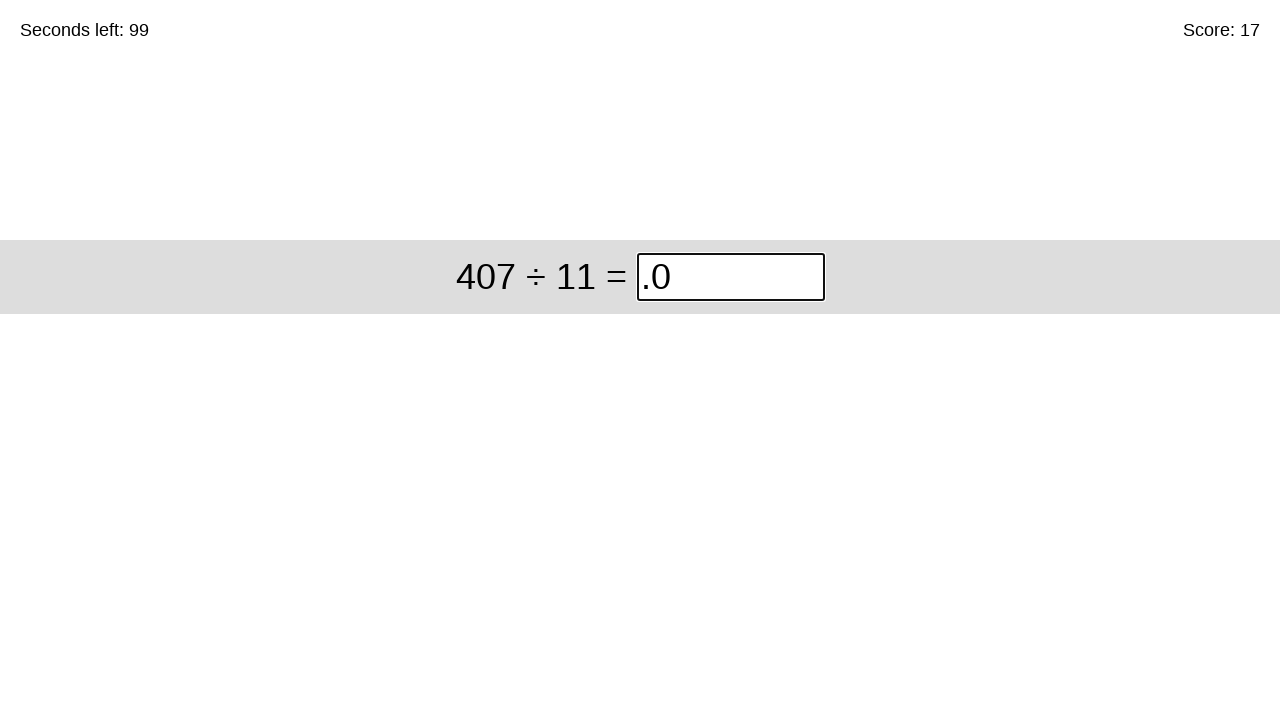

Waited for answer input field to appear
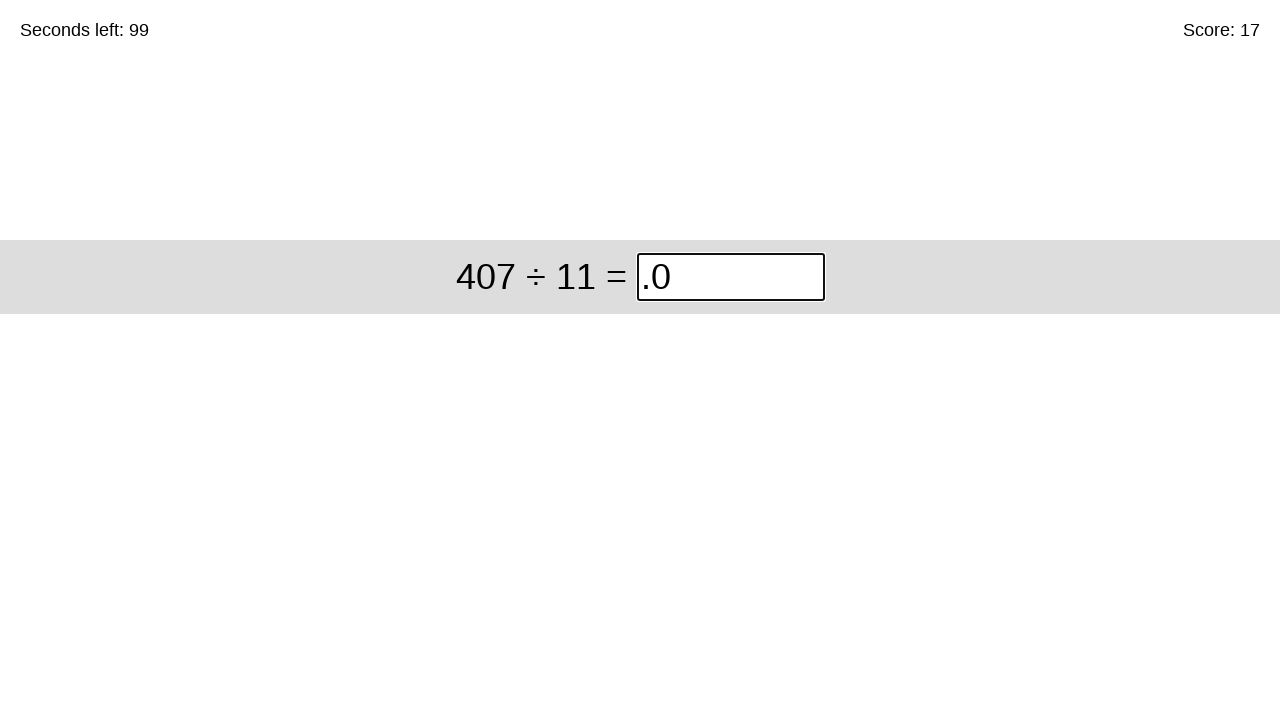

Clicked answer input field
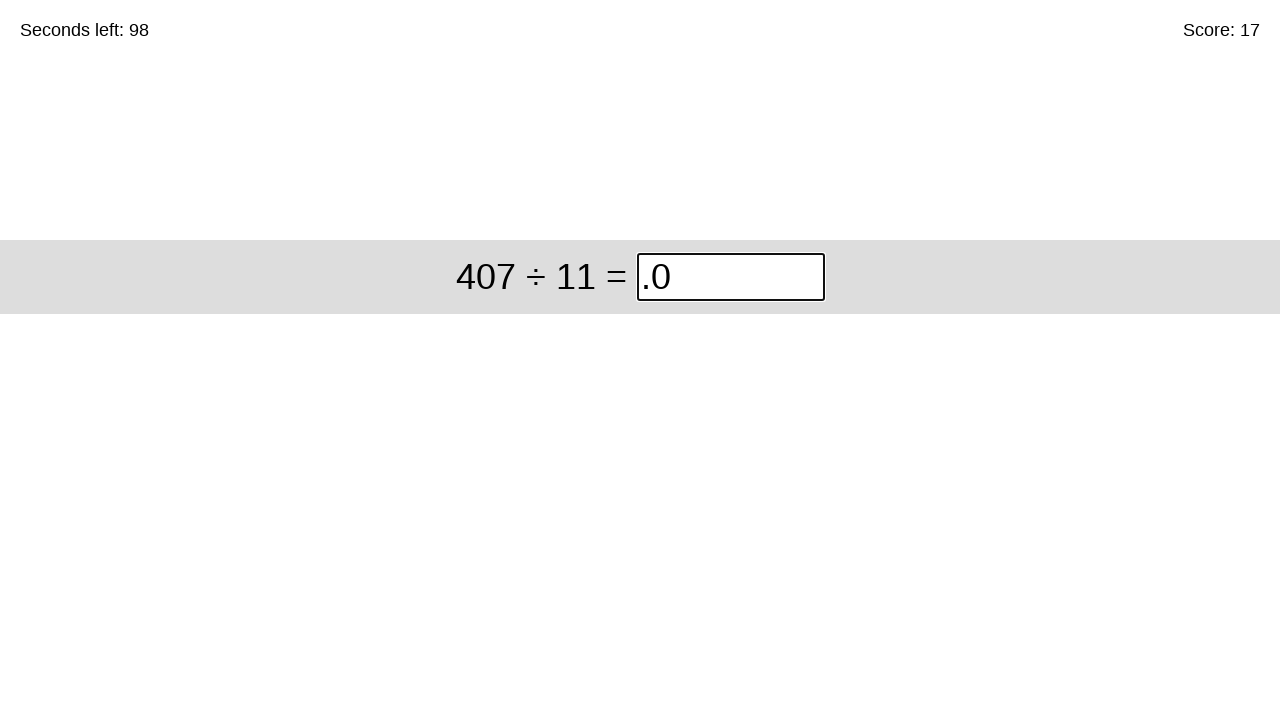

Selected all text in answer field
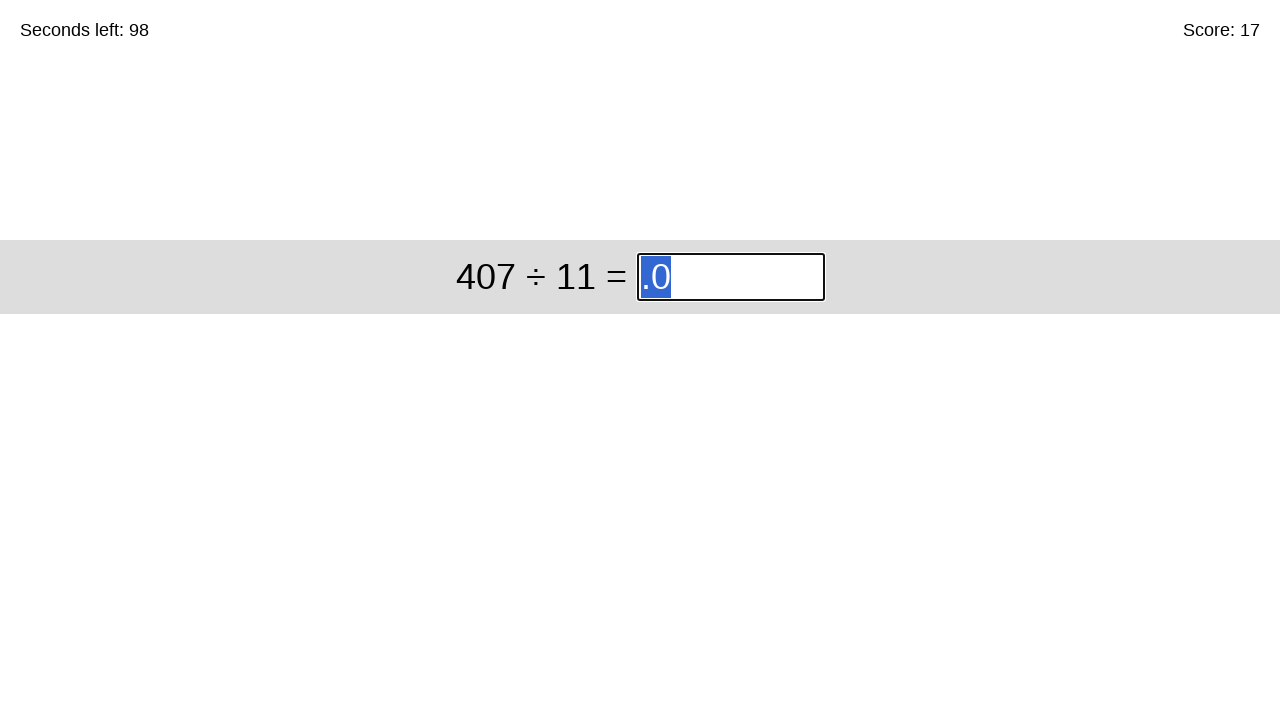

Typed answer: 37.0
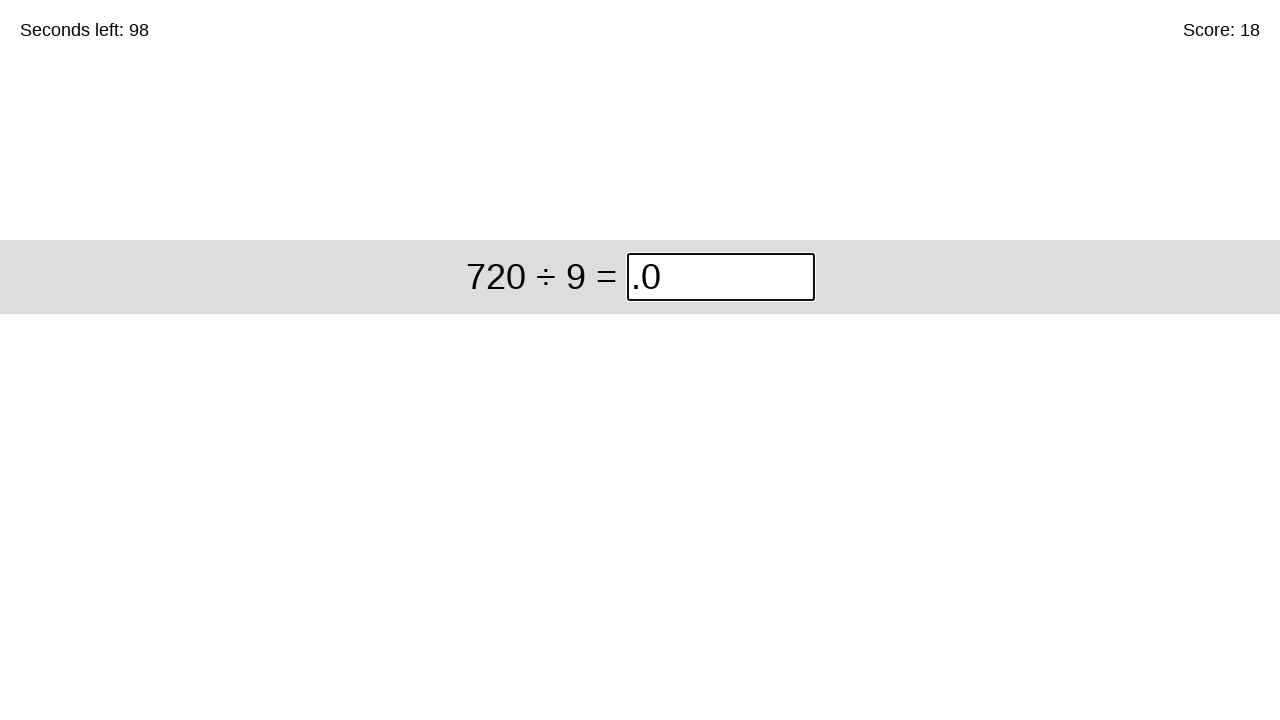

Submitted answer by pressing Enter
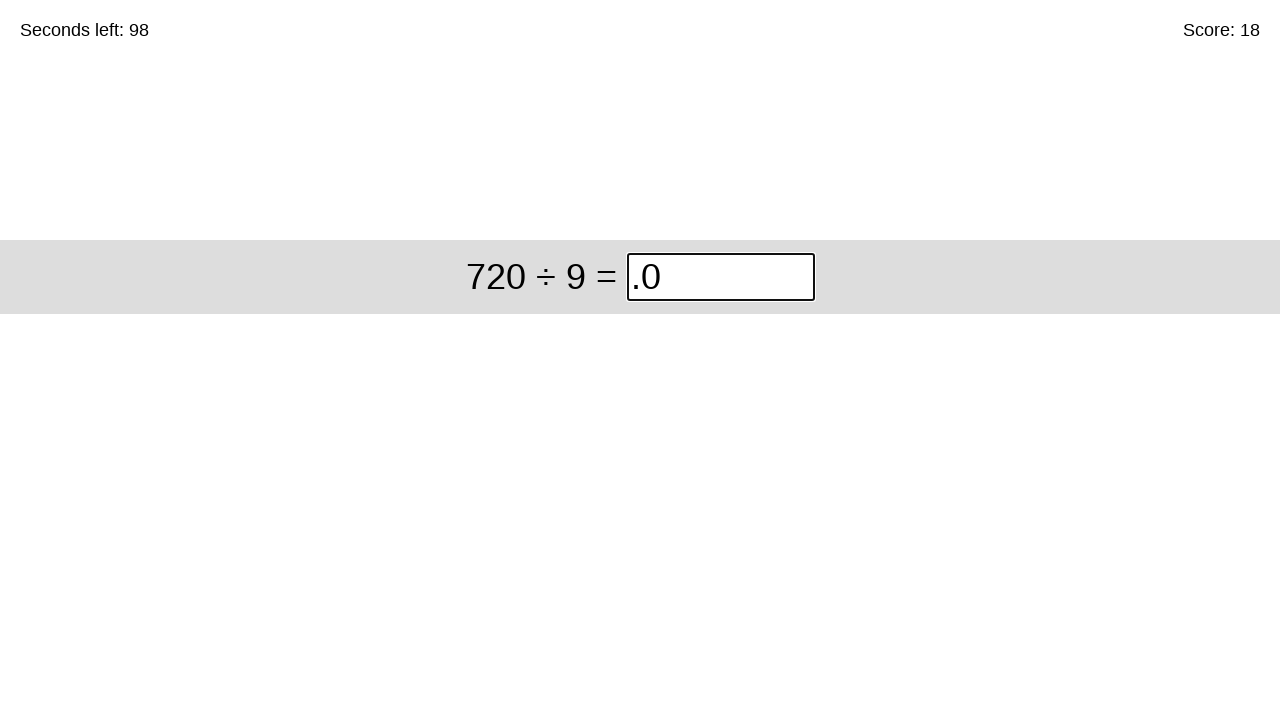

Waited 100ms for next problem to load
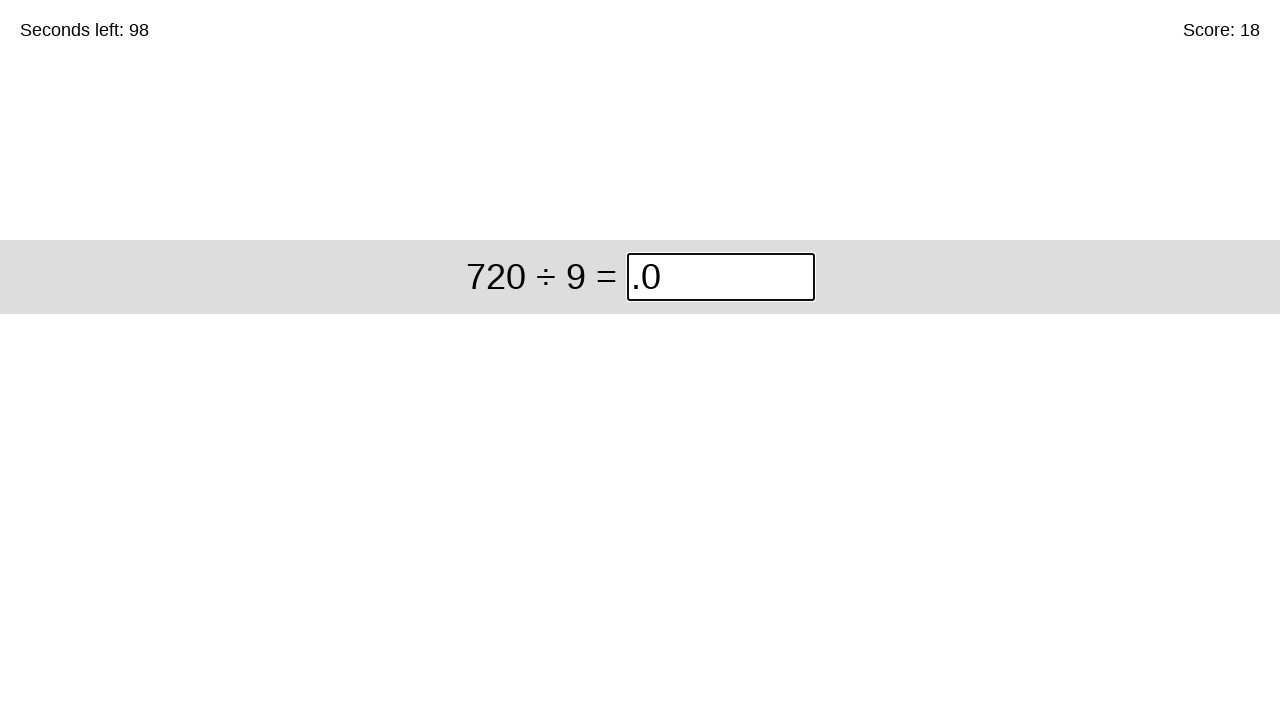

Waited for math problem to appear
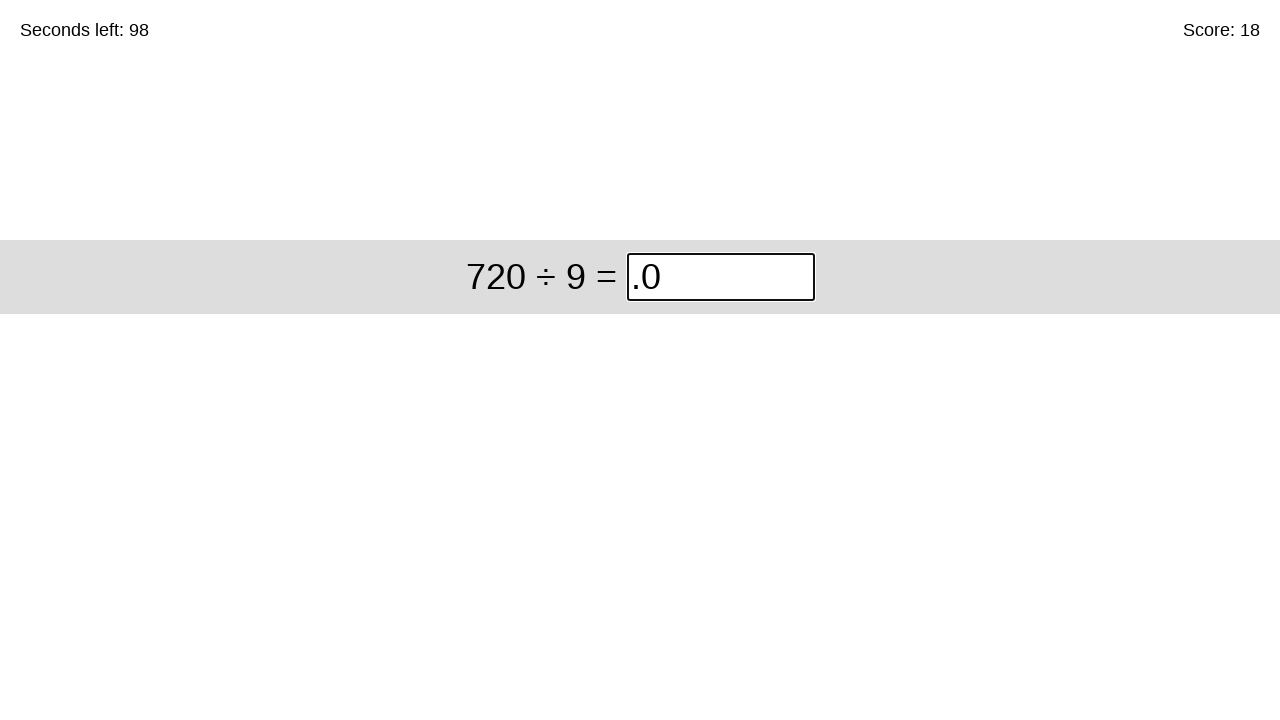

Retrieved problem text: 720 ÷ 9
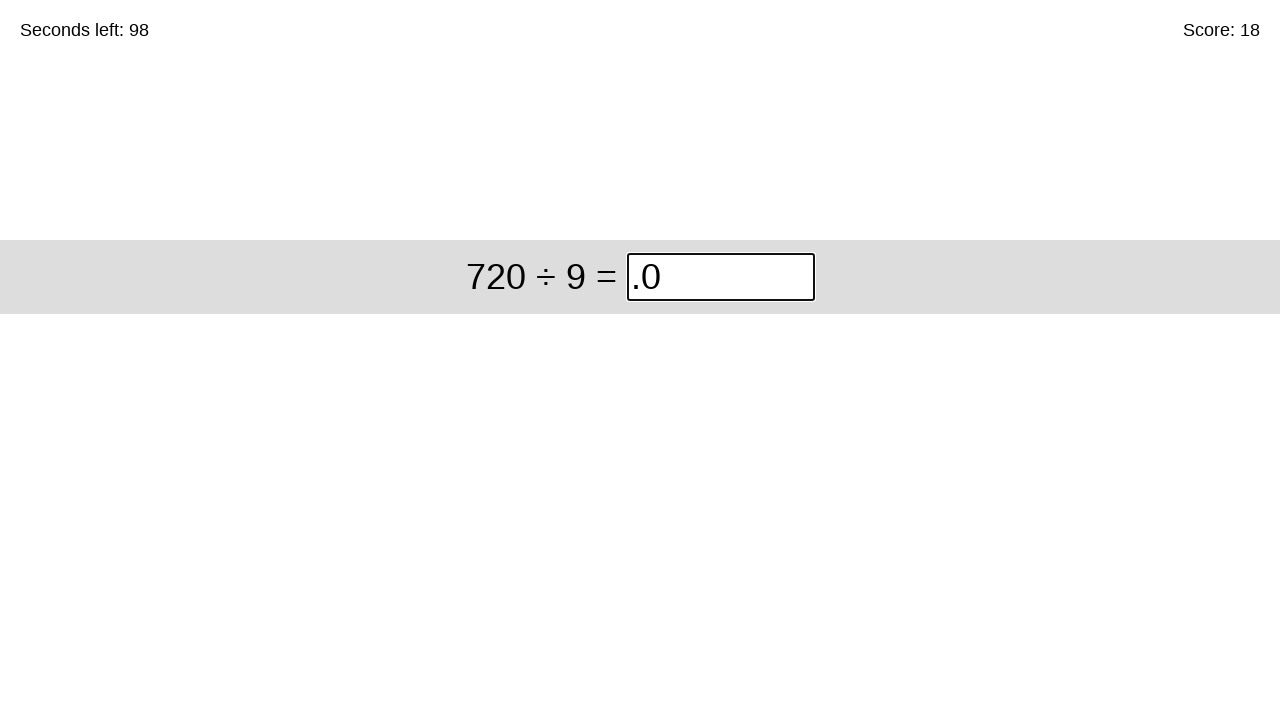

Calculated answer: 80.0
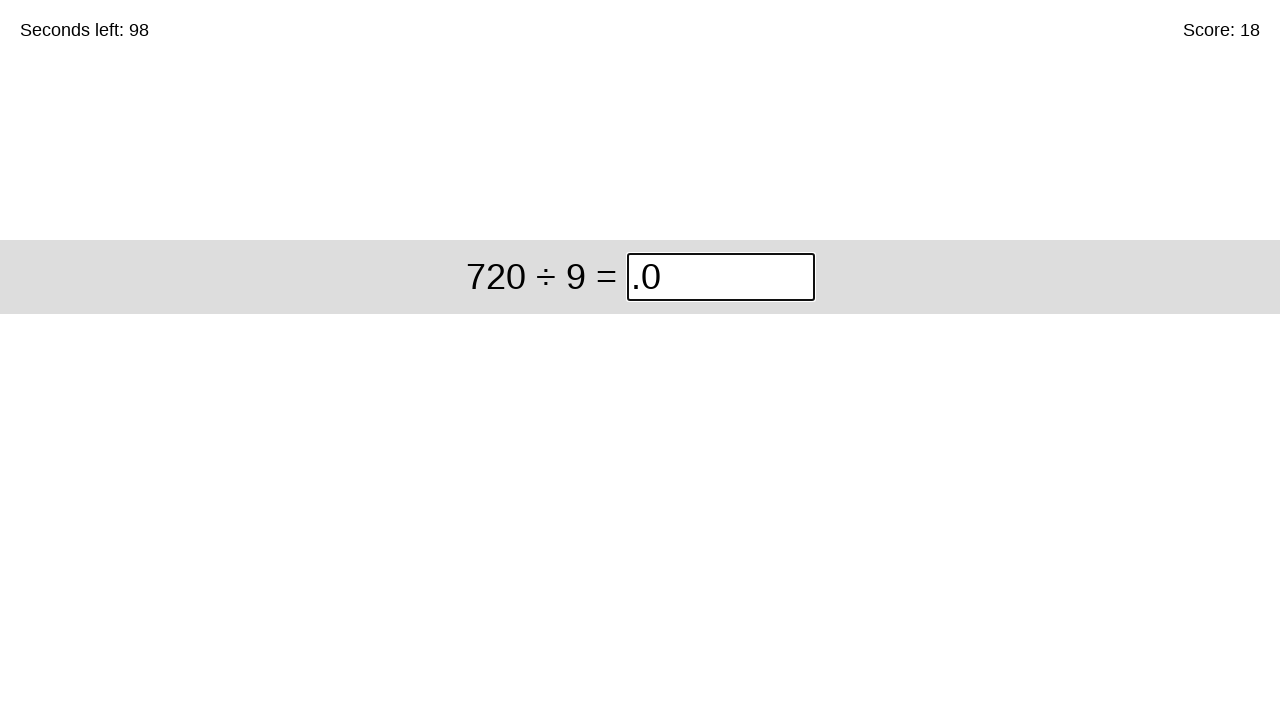

Waited for answer input field to appear
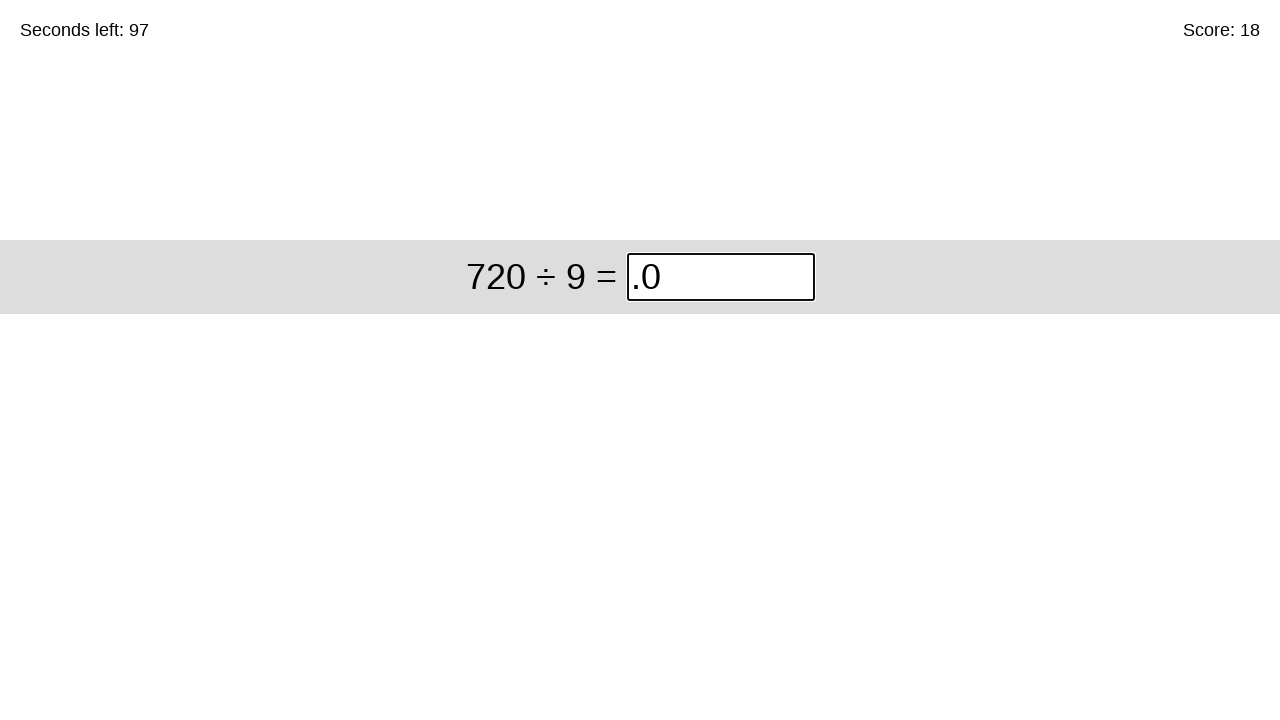

Clicked answer input field
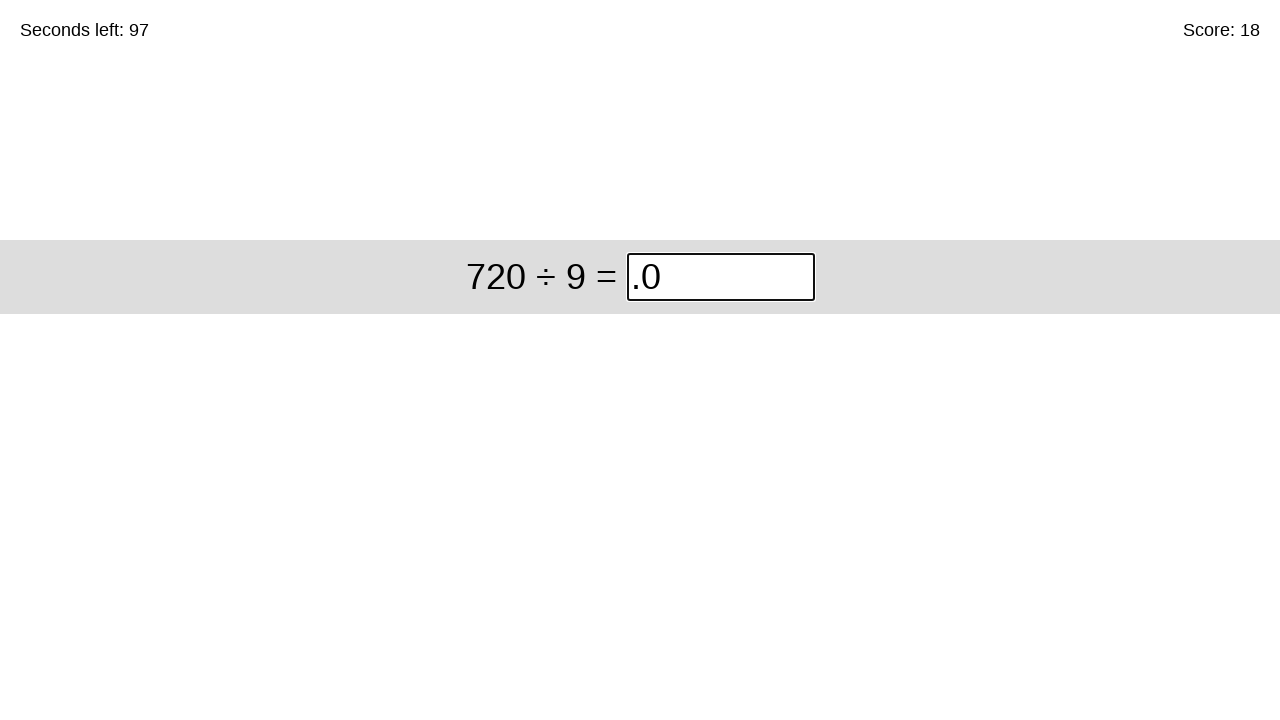

Selected all text in answer field
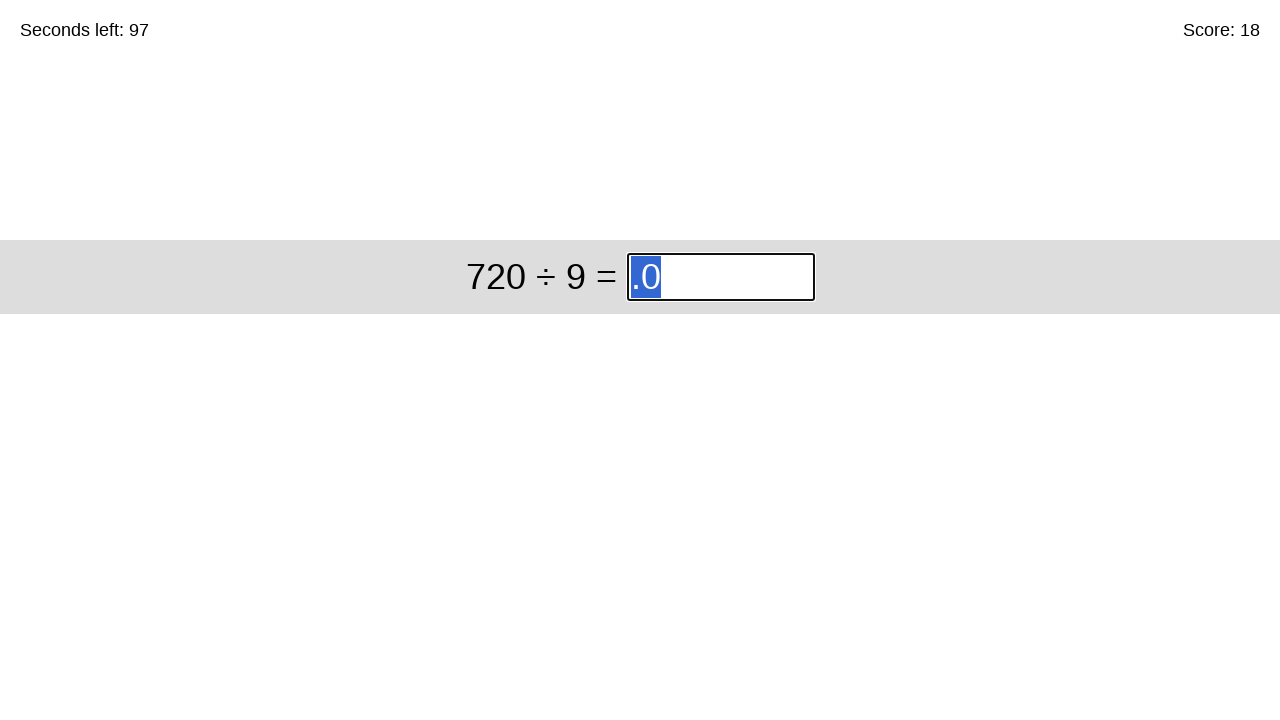

Typed answer: 80.0
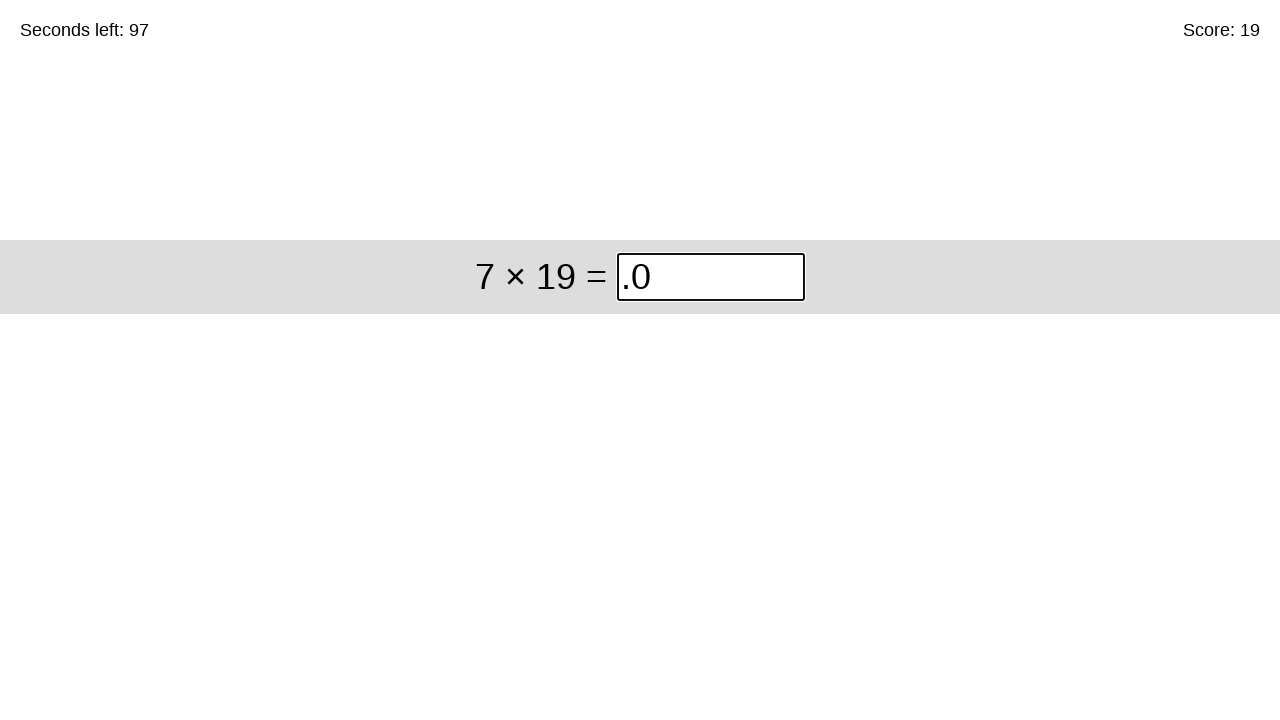

Submitted answer by pressing Enter
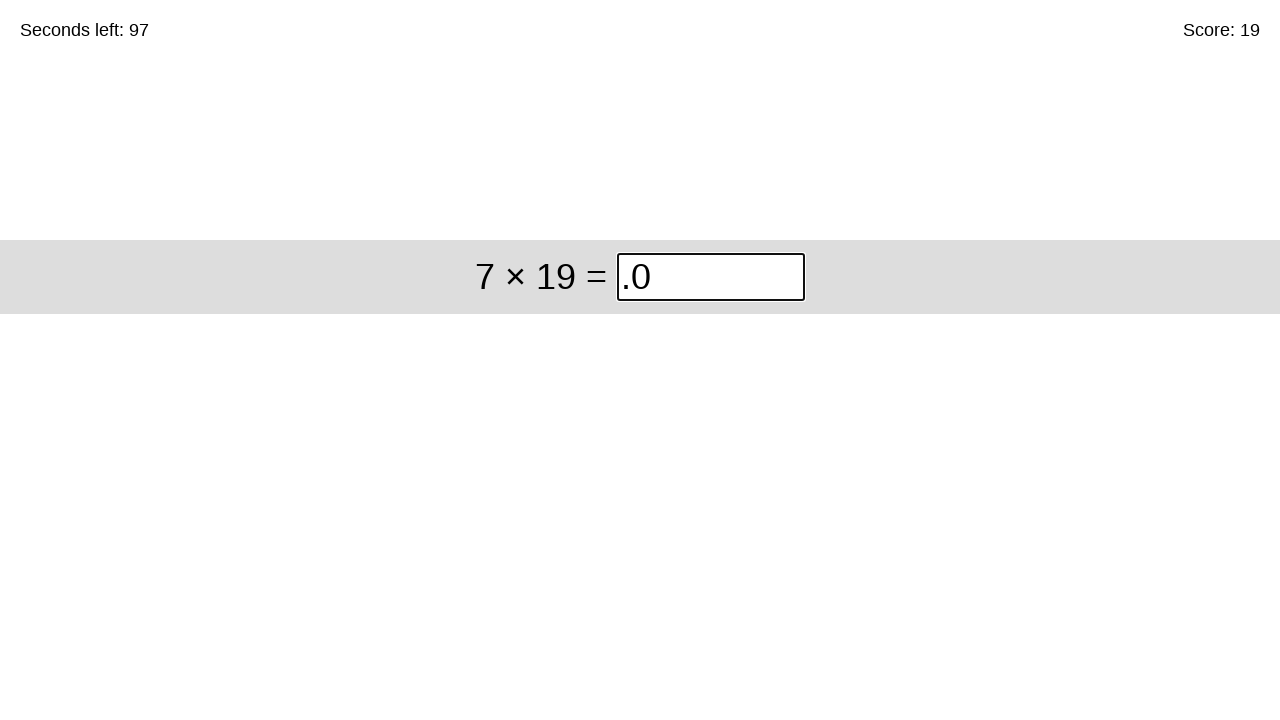

Waited 100ms for next problem to load
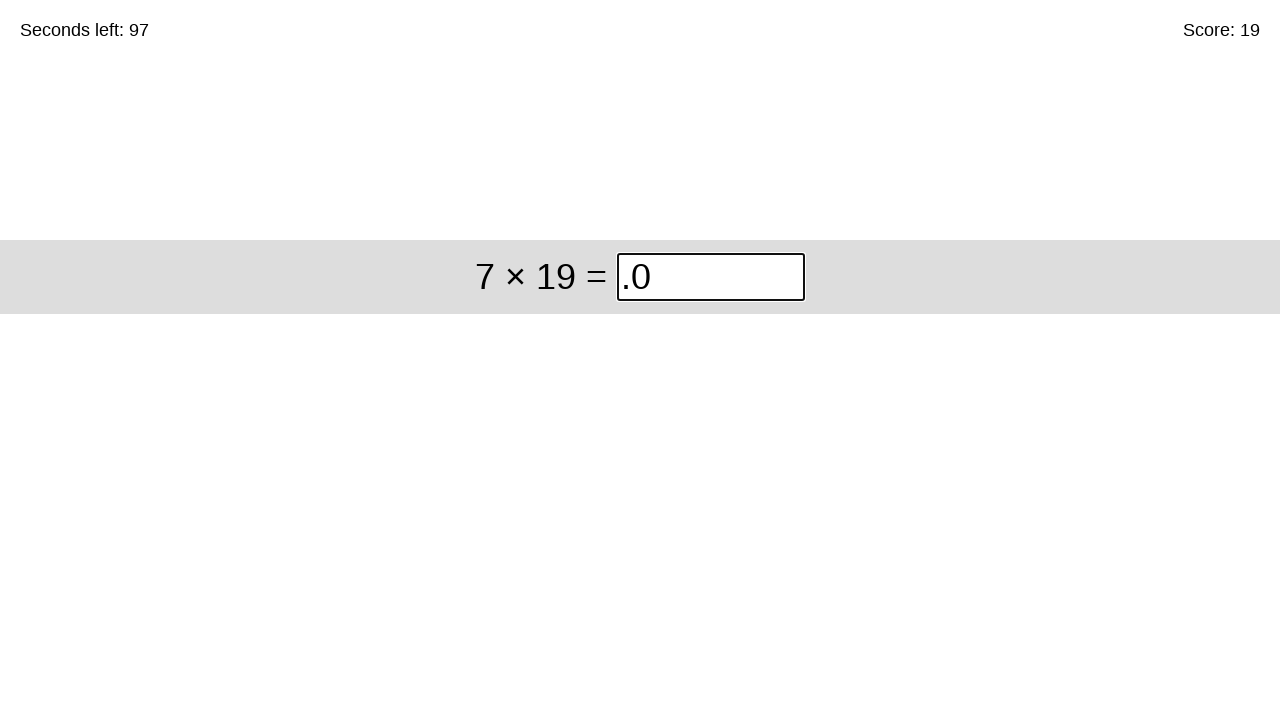

Waited for math problem to appear
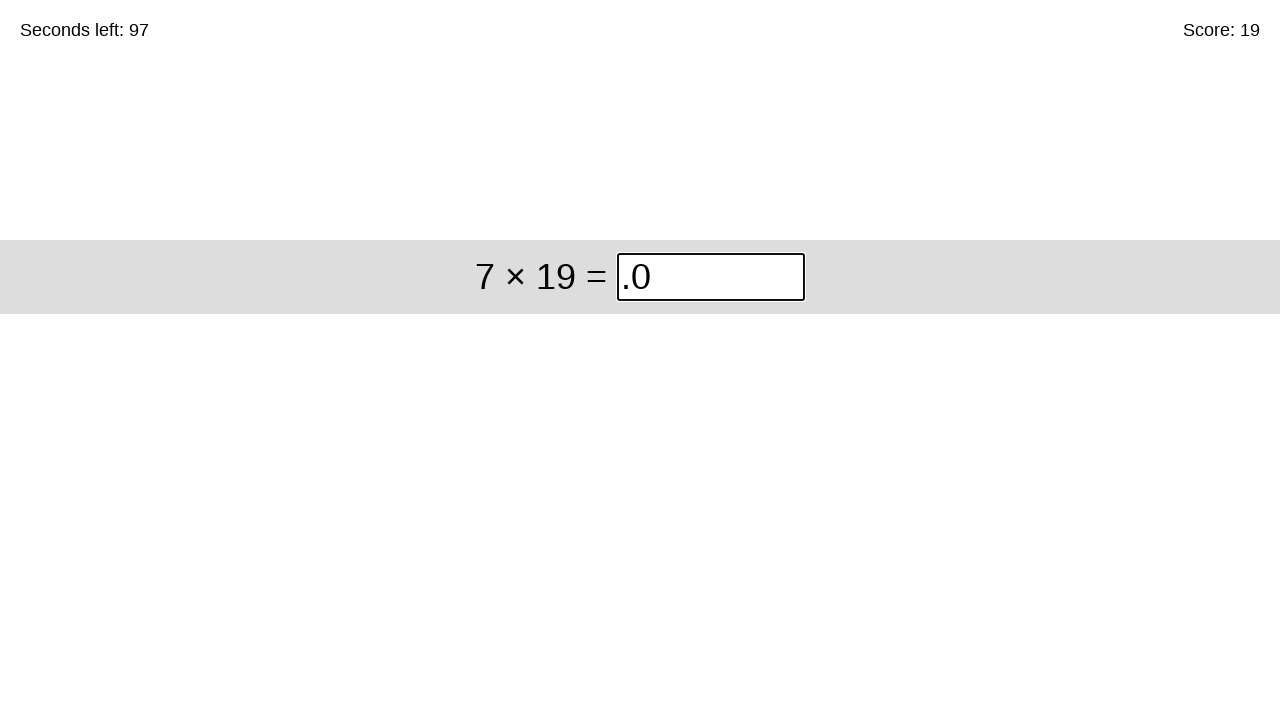

Retrieved problem text: 7 × 19
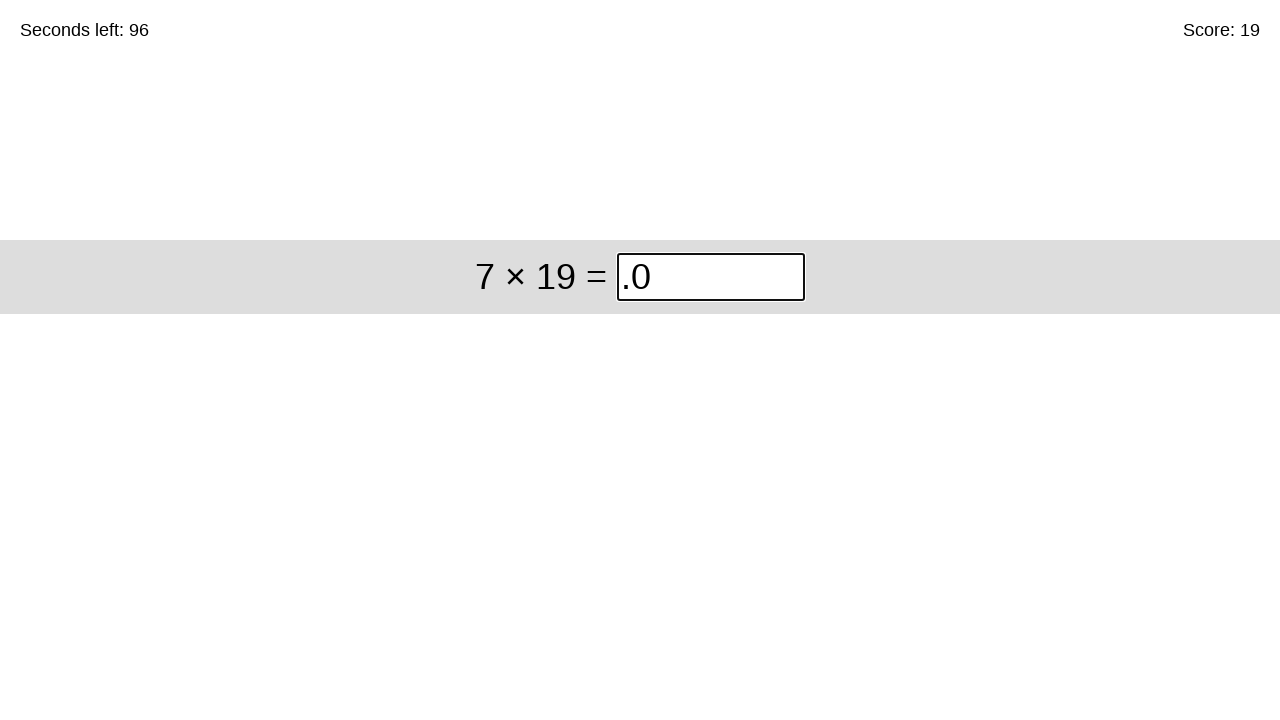

Calculated answer: 133
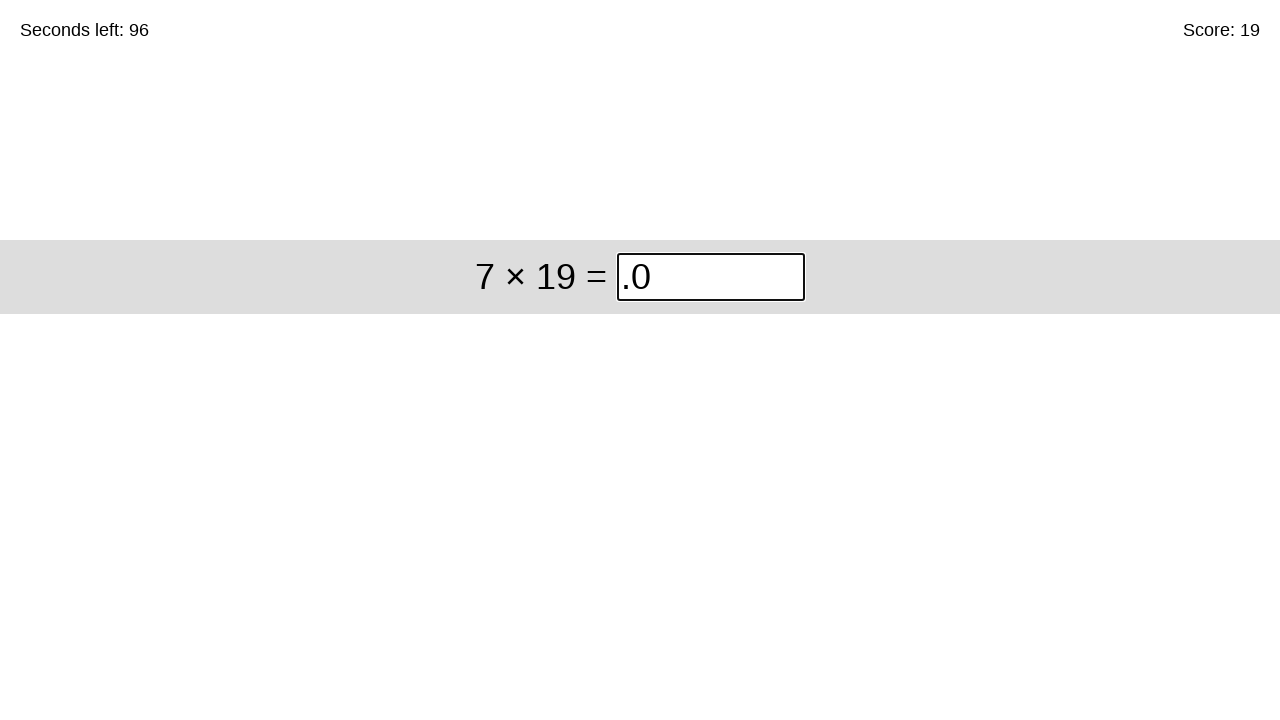

Waited for answer input field to appear
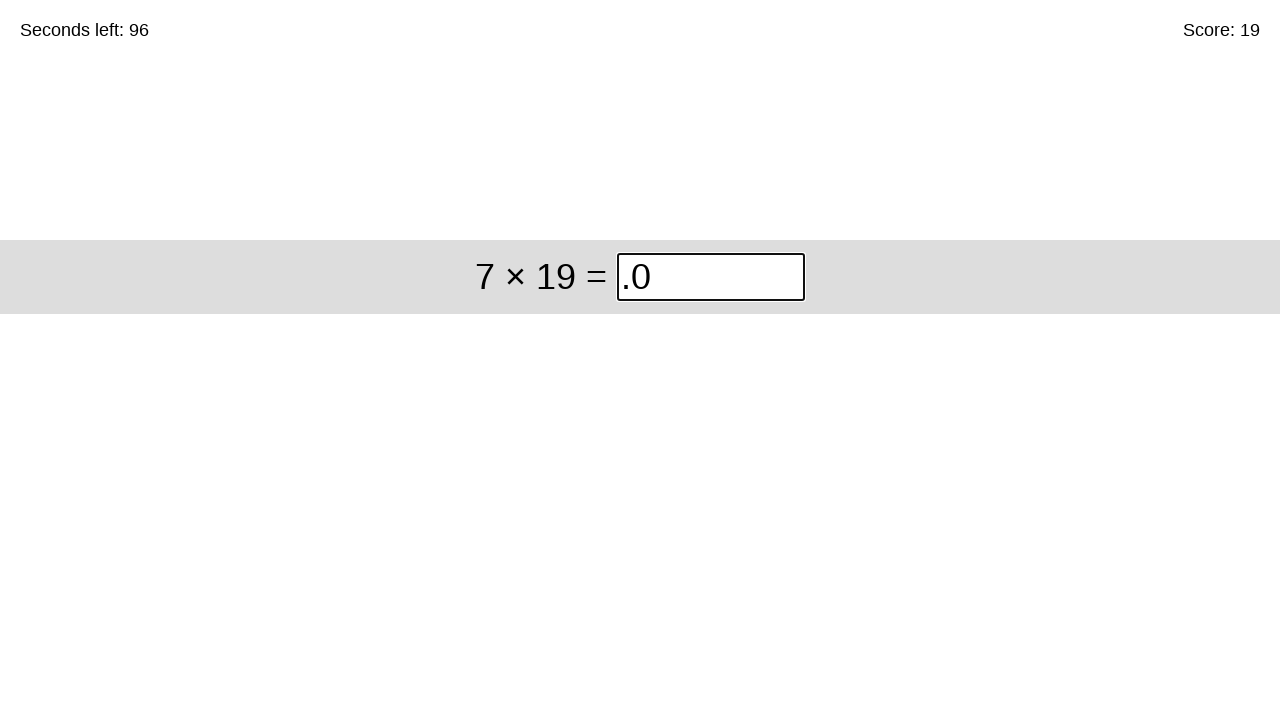

Clicked answer input field
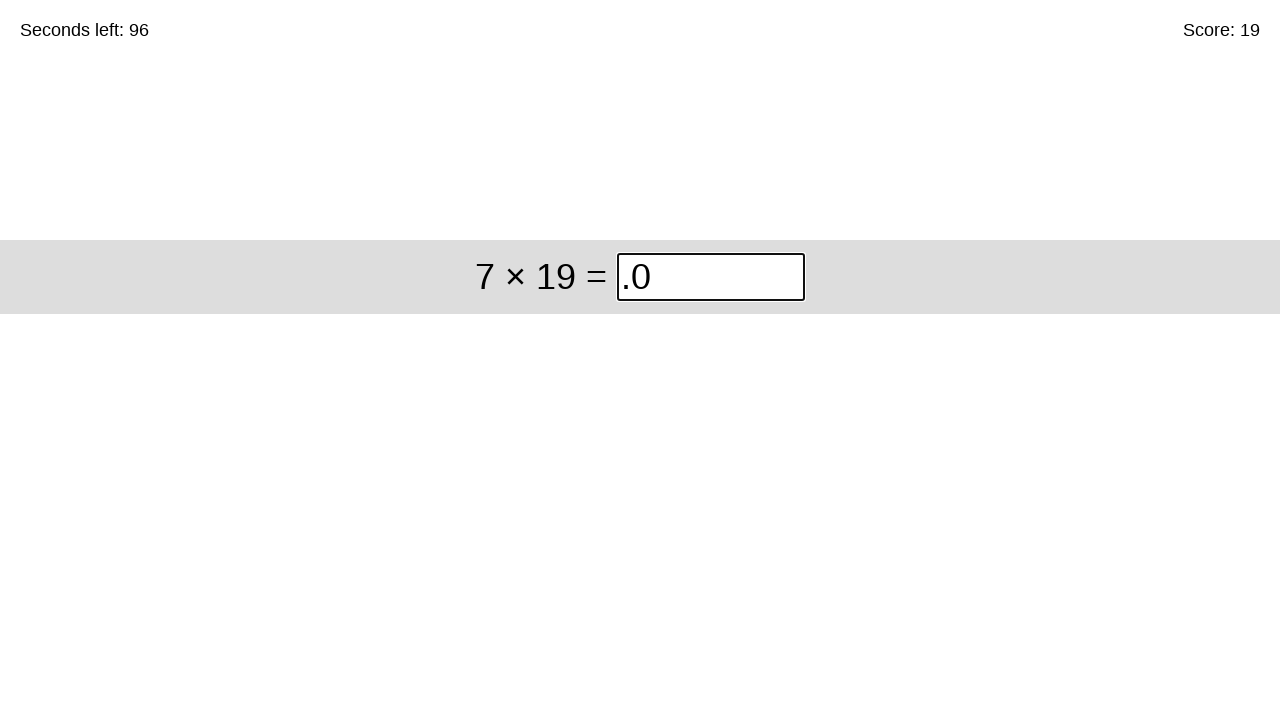

Selected all text in answer field
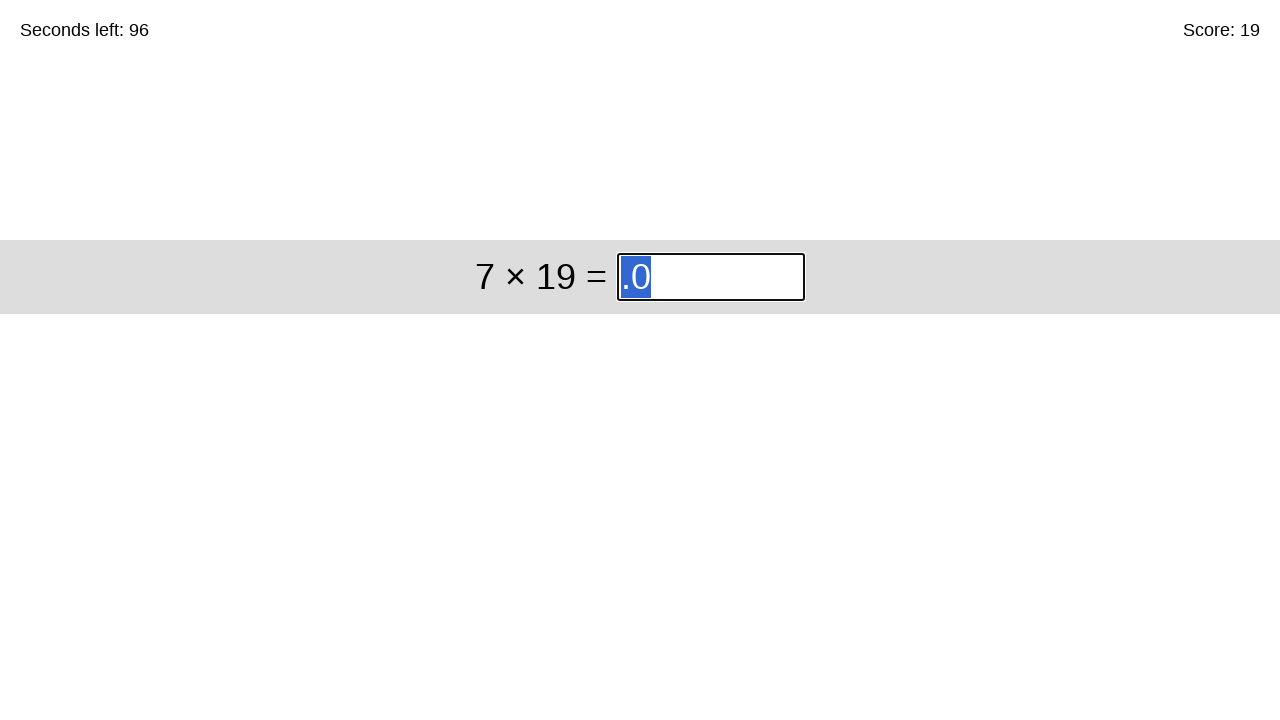

Typed answer: 133
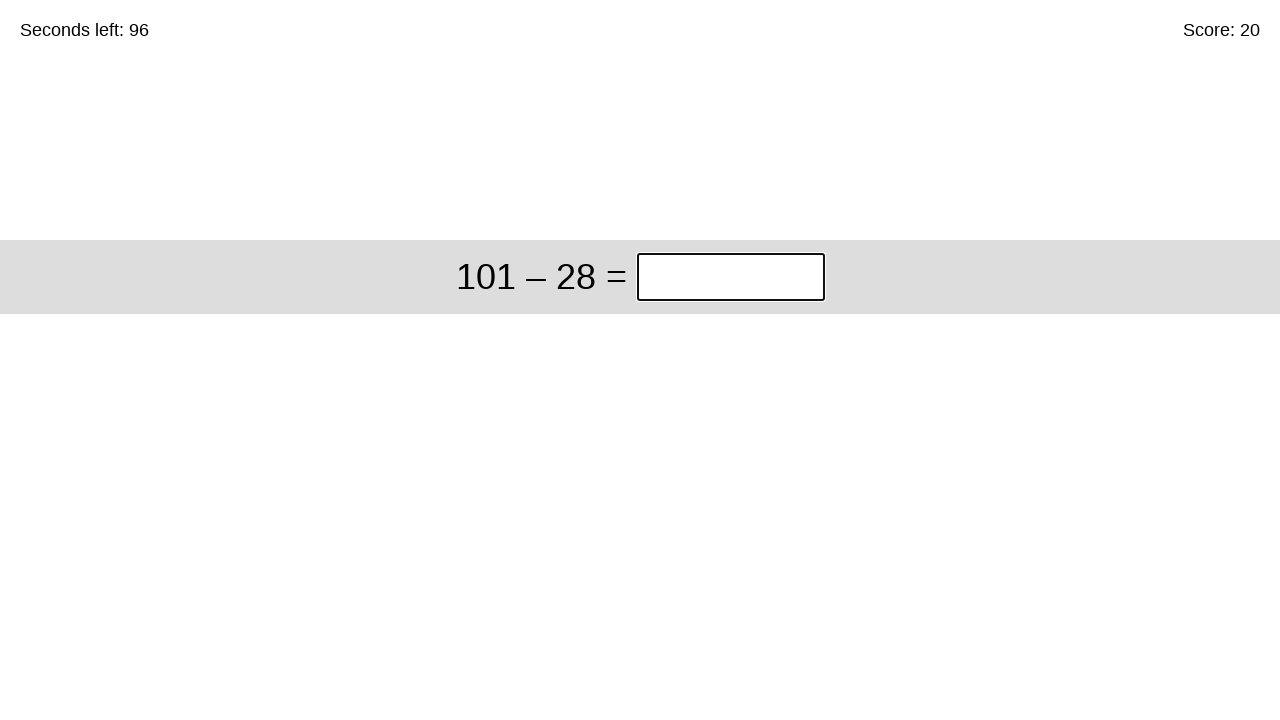

Submitted answer by pressing Enter
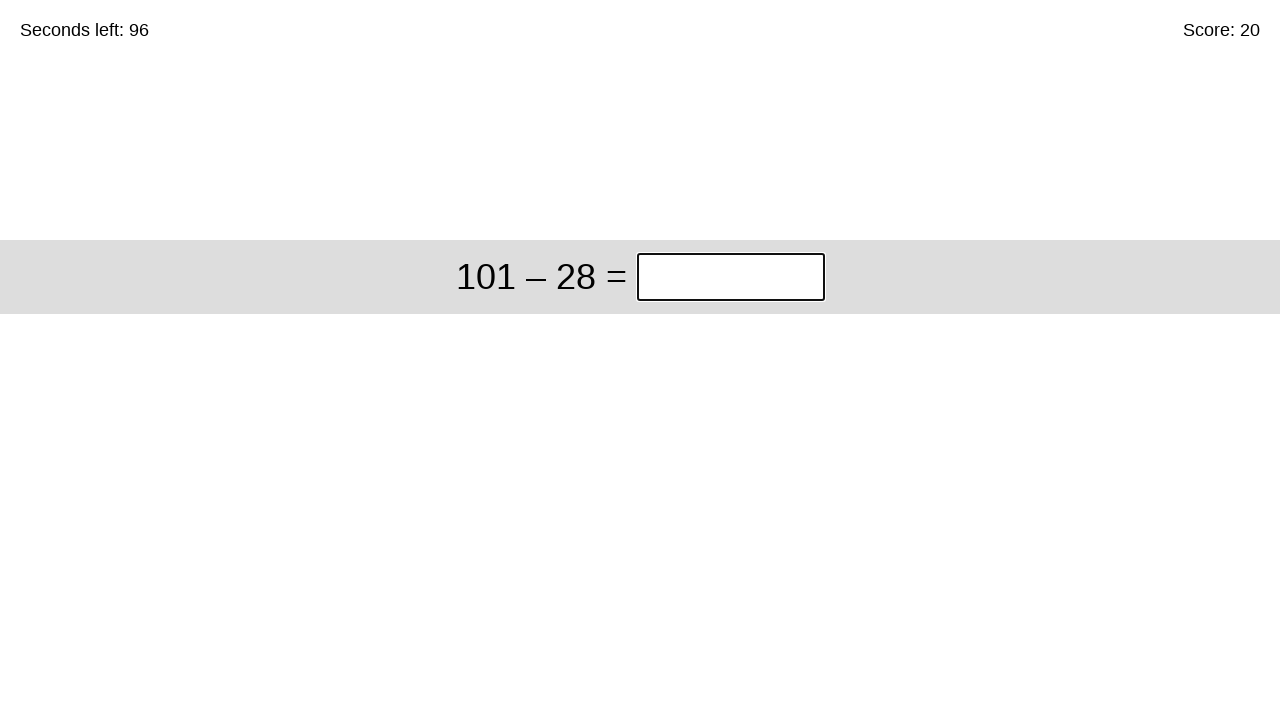

Waited 100ms for next problem to load
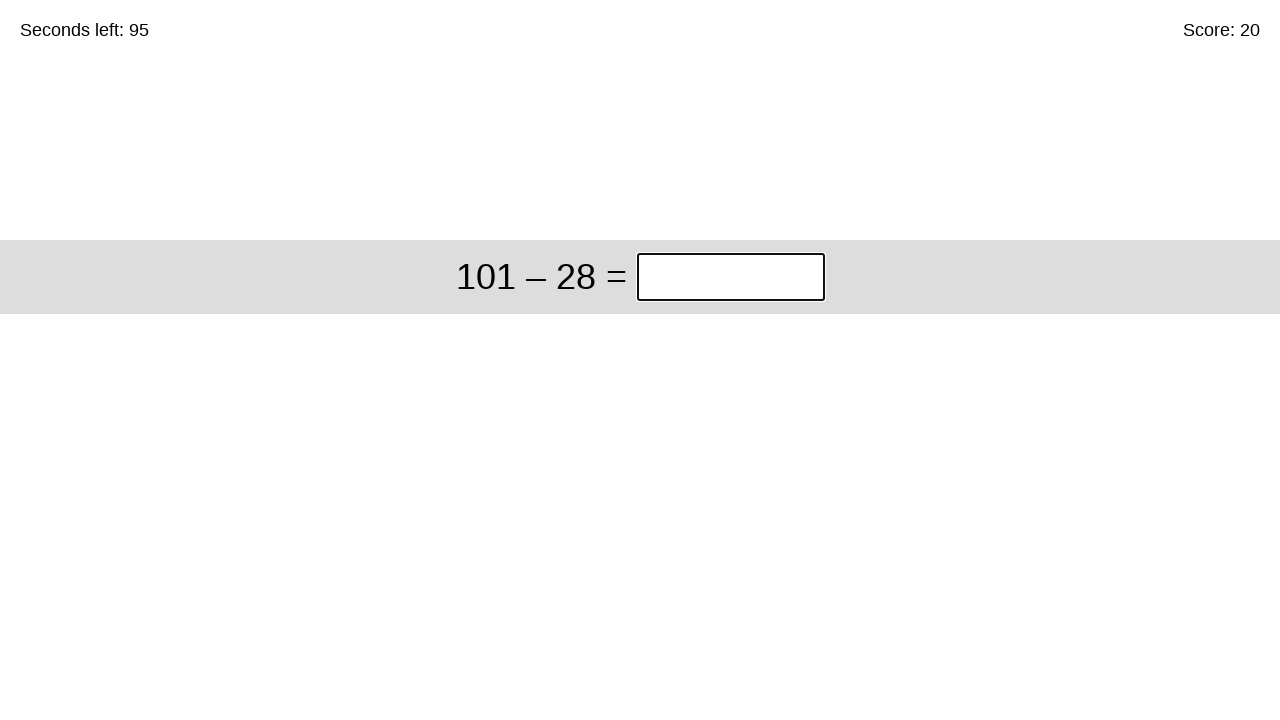

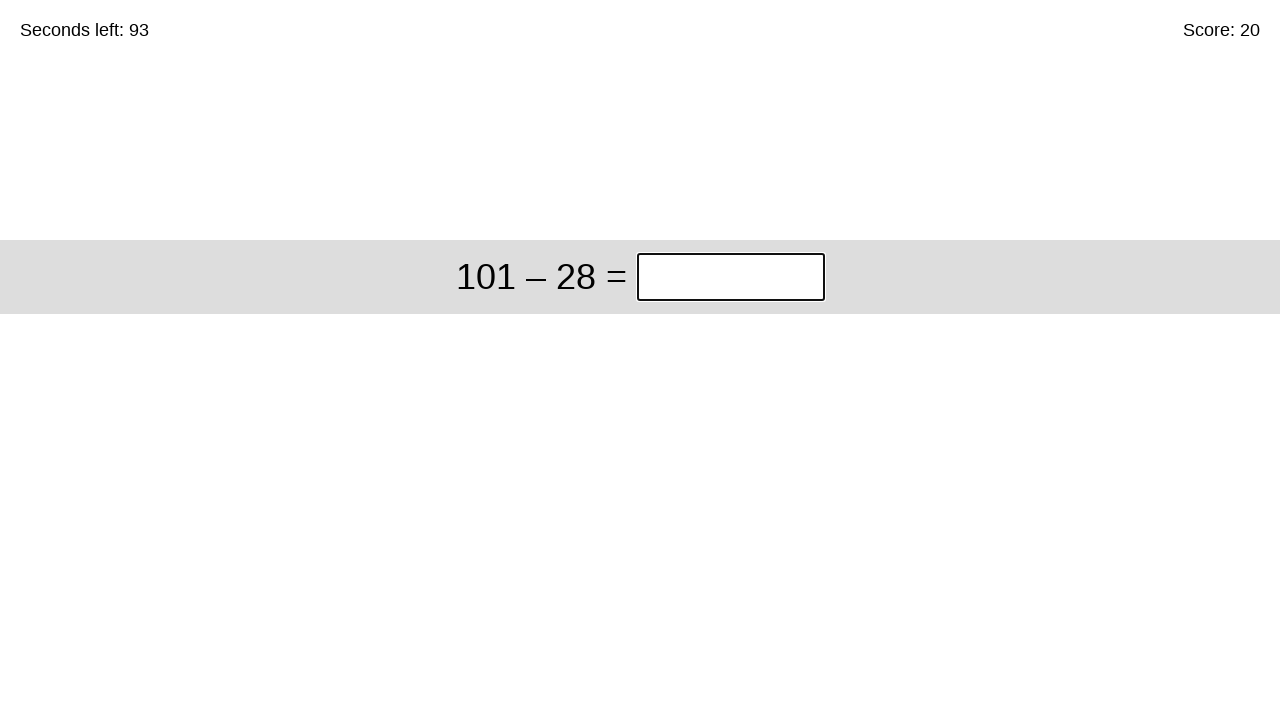